Tests Todo page functionality by navigating to the Todo page, adding 100 todo items, and then deleting all odd-numbered todos (accepting confirmation dialogs)

Starting URL: https://material.playwrightvn.com/

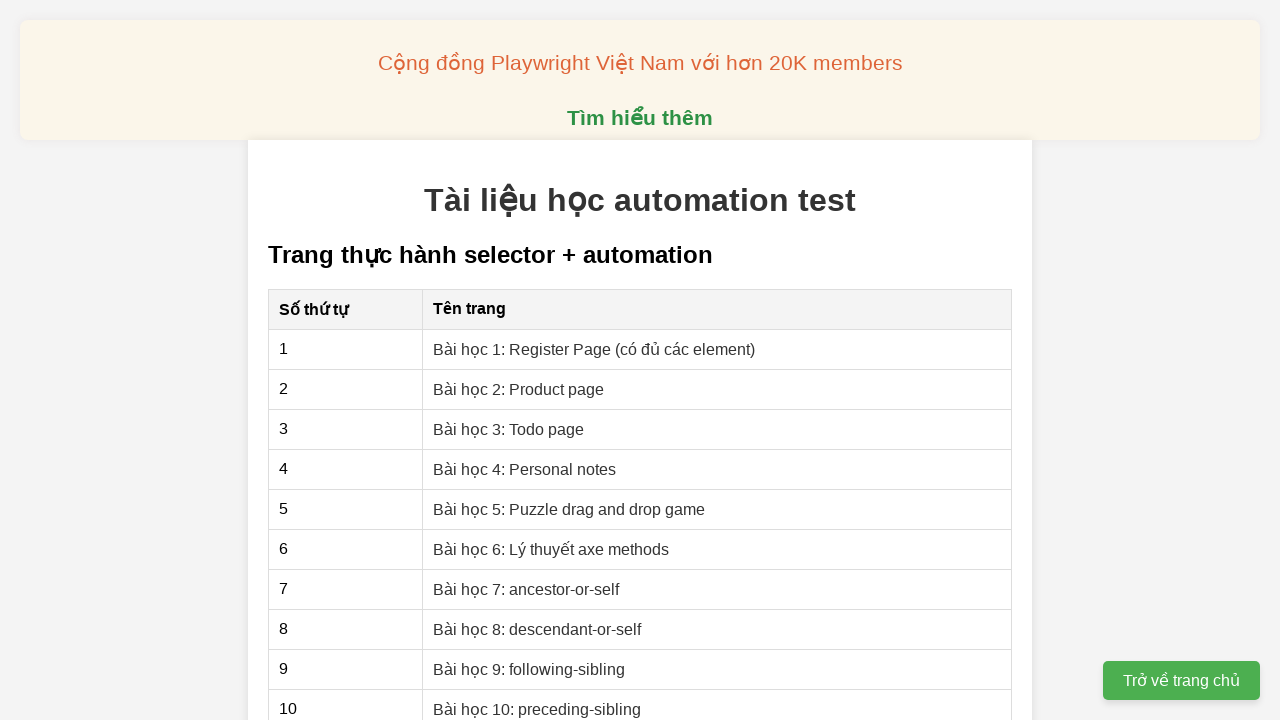

Clicked link to navigate to Todo page at (509, 429) on xpath=//a[text()="Bài học 3: Todo page"]
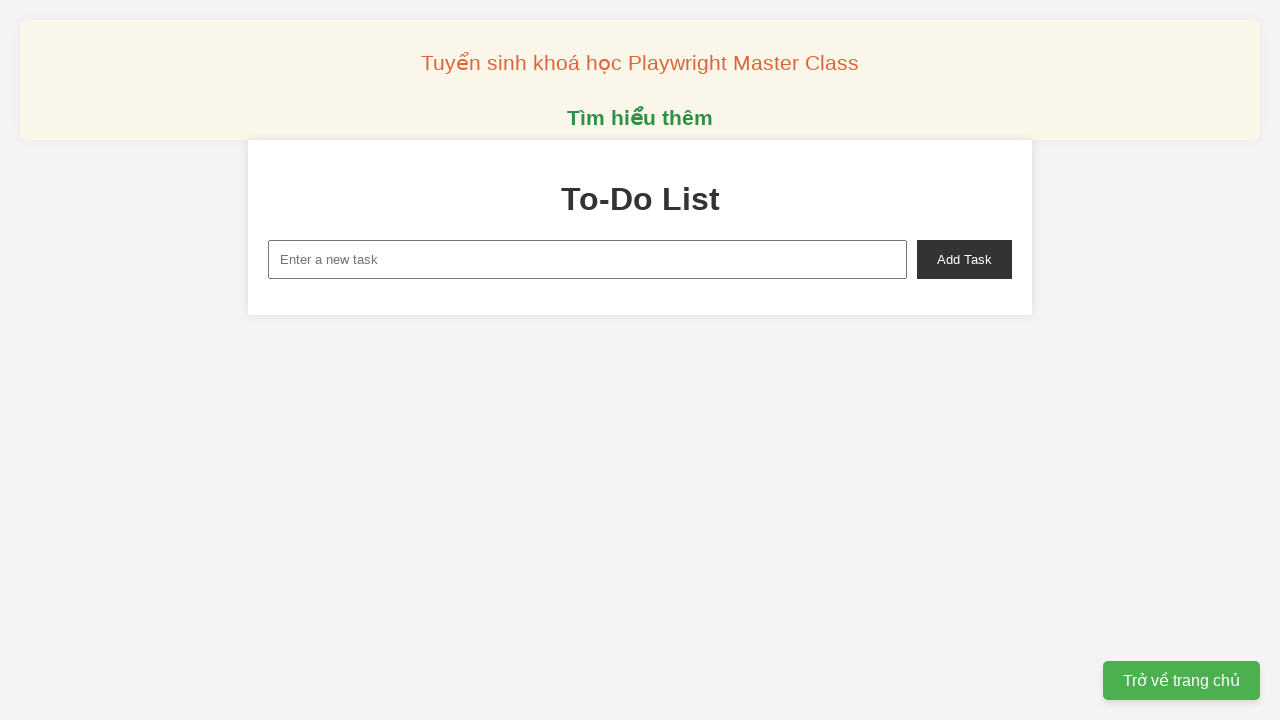

Filled new task input with 'Todo 1' on xpath=//input[@id="new-task"]
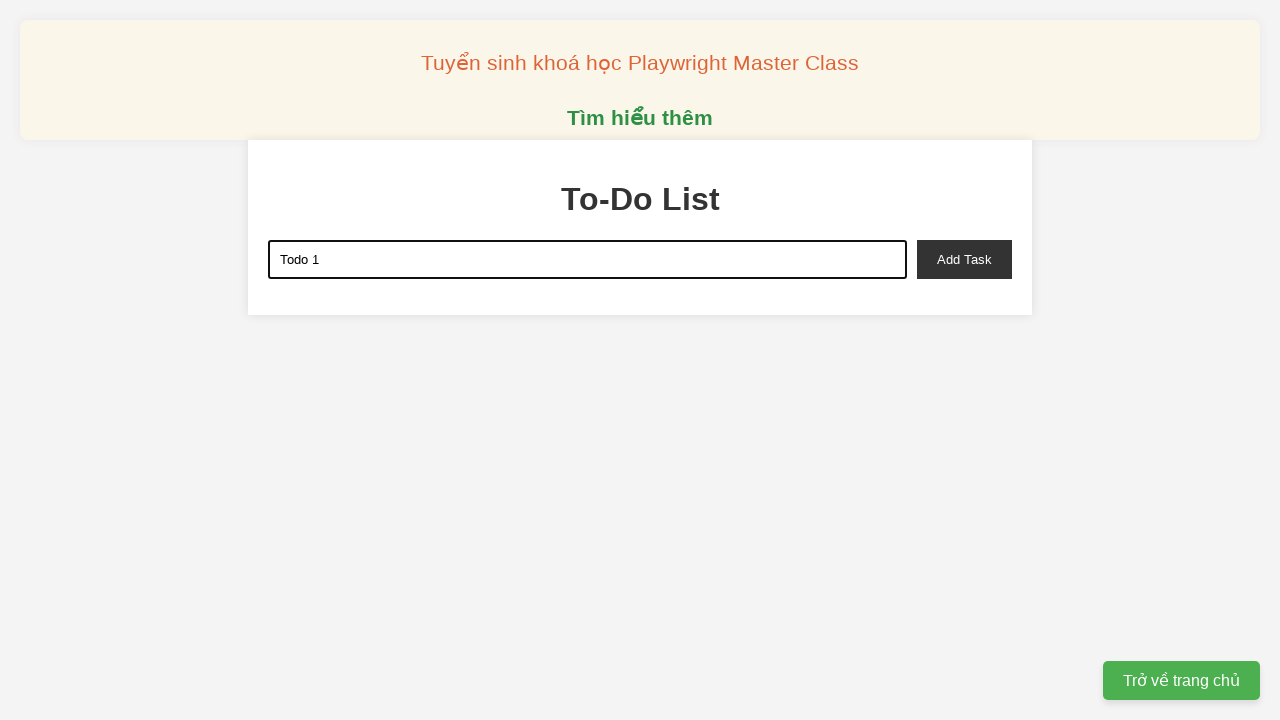

Clicked add task button to add 'Todo 1' at (964, 259) on xpath=//button[@id="add-task"]
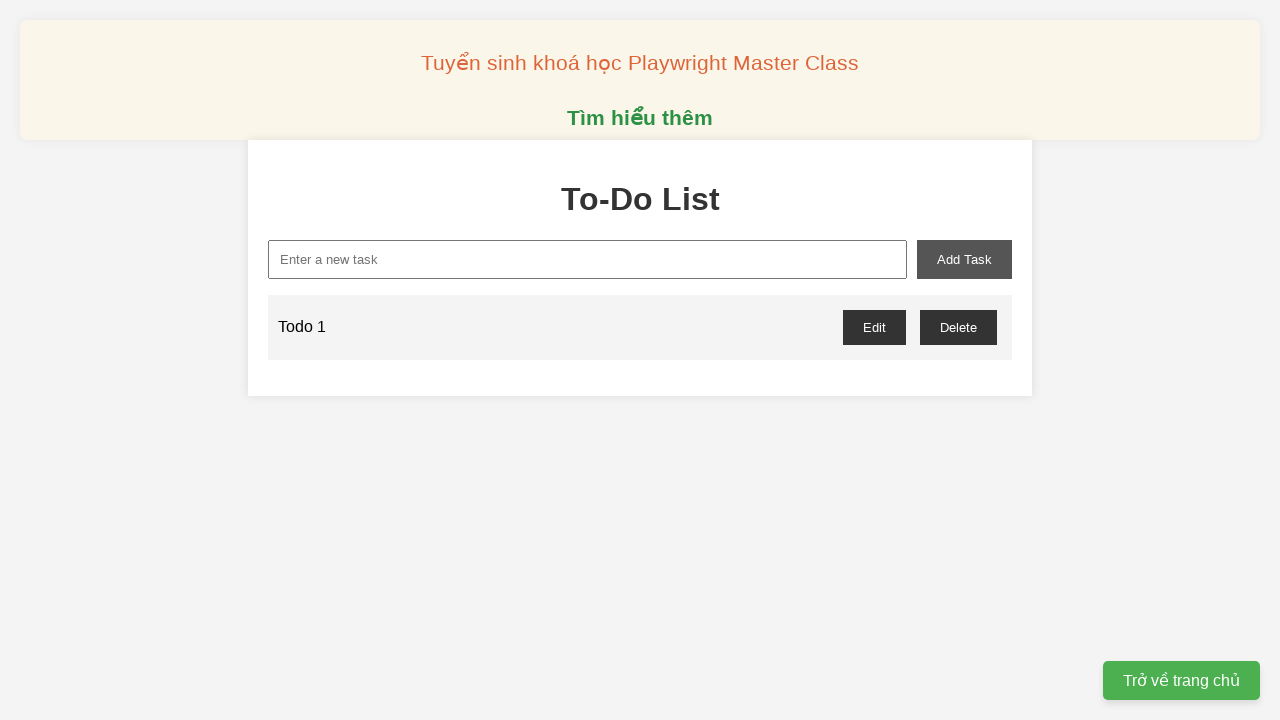

Filled new task input with 'Todo 2' on xpath=//input[@id="new-task"]
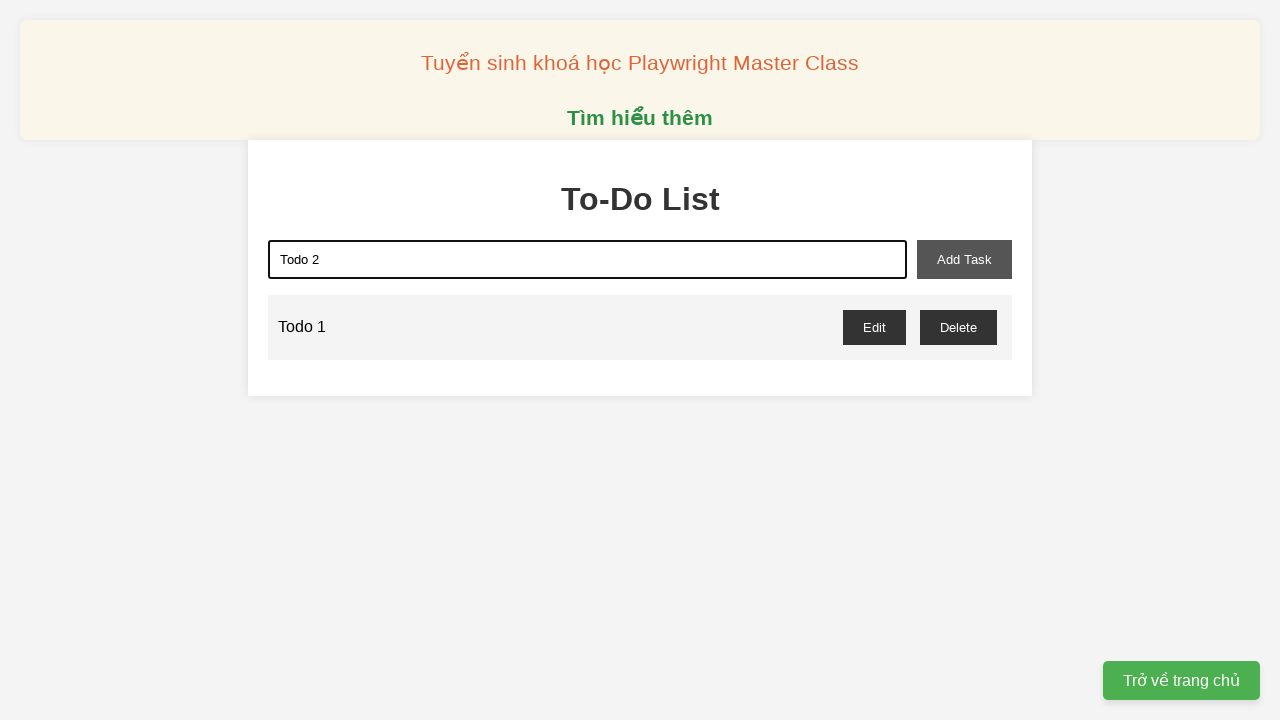

Clicked add task button to add 'Todo 2' at (964, 259) on xpath=//button[@id="add-task"]
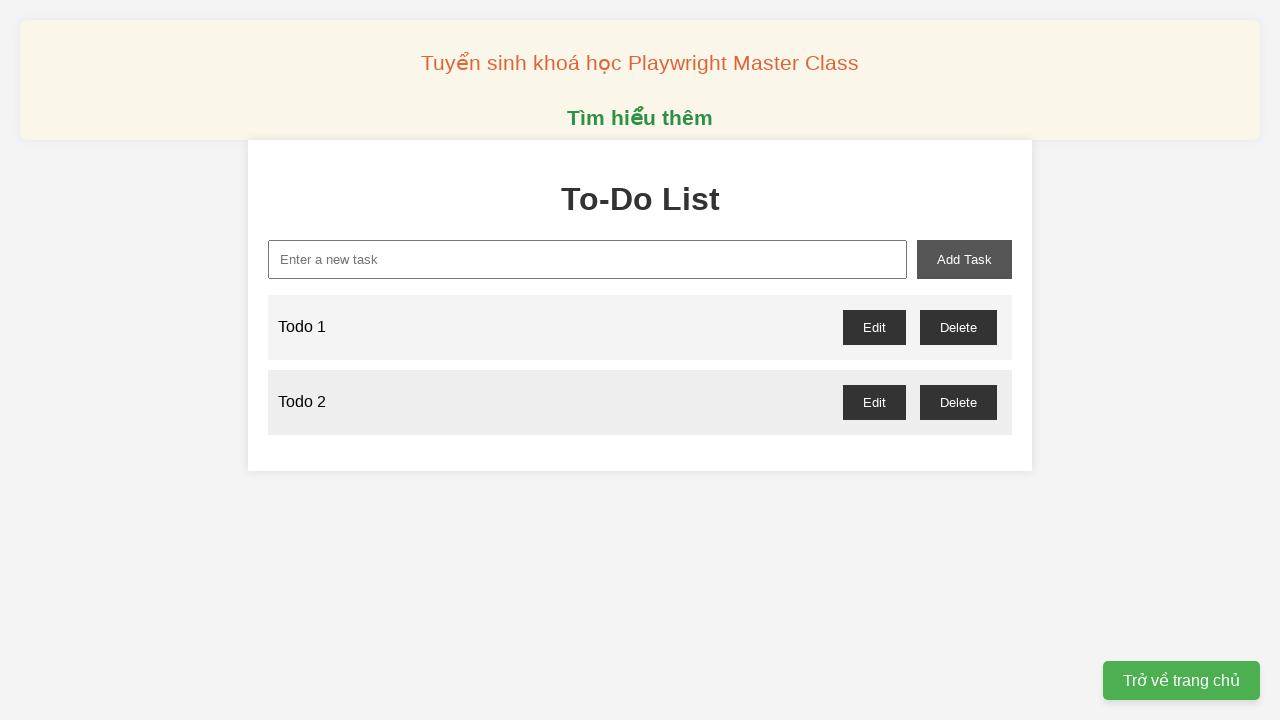

Filled new task input with 'Todo 3' on xpath=//input[@id="new-task"]
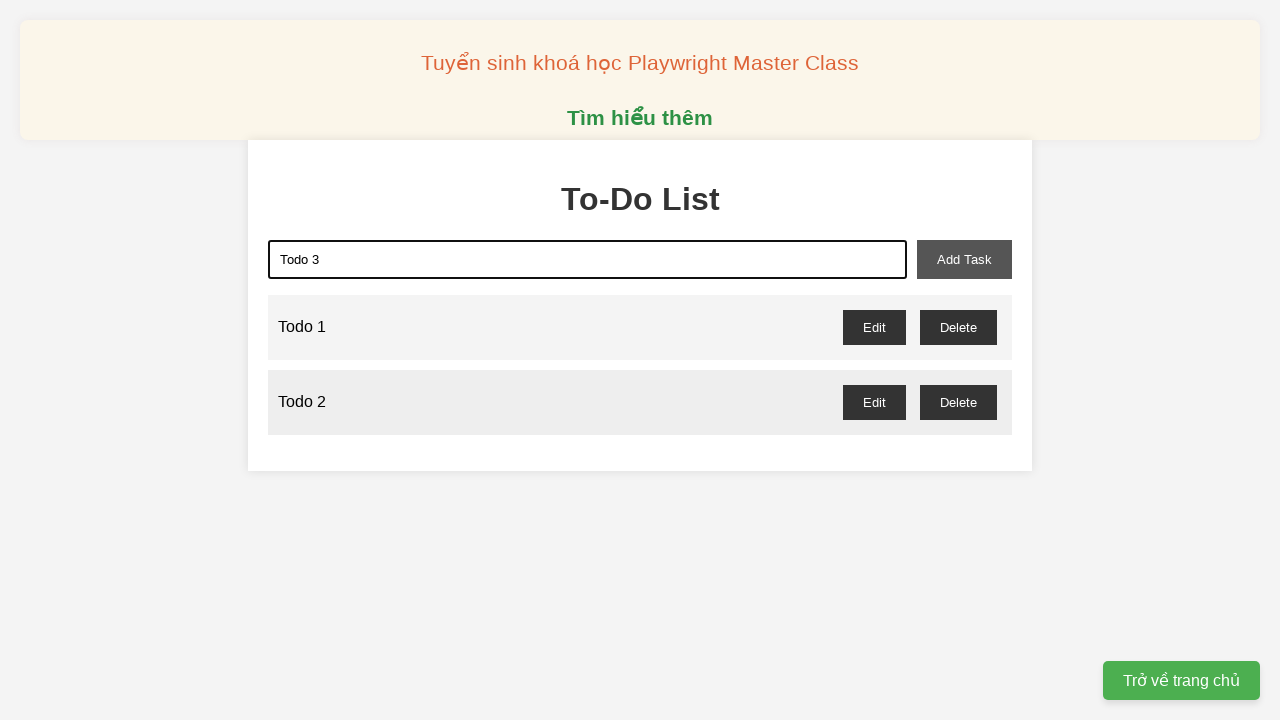

Clicked add task button to add 'Todo 3' at (964, 259) on xpath=//button[@id="add-task"]
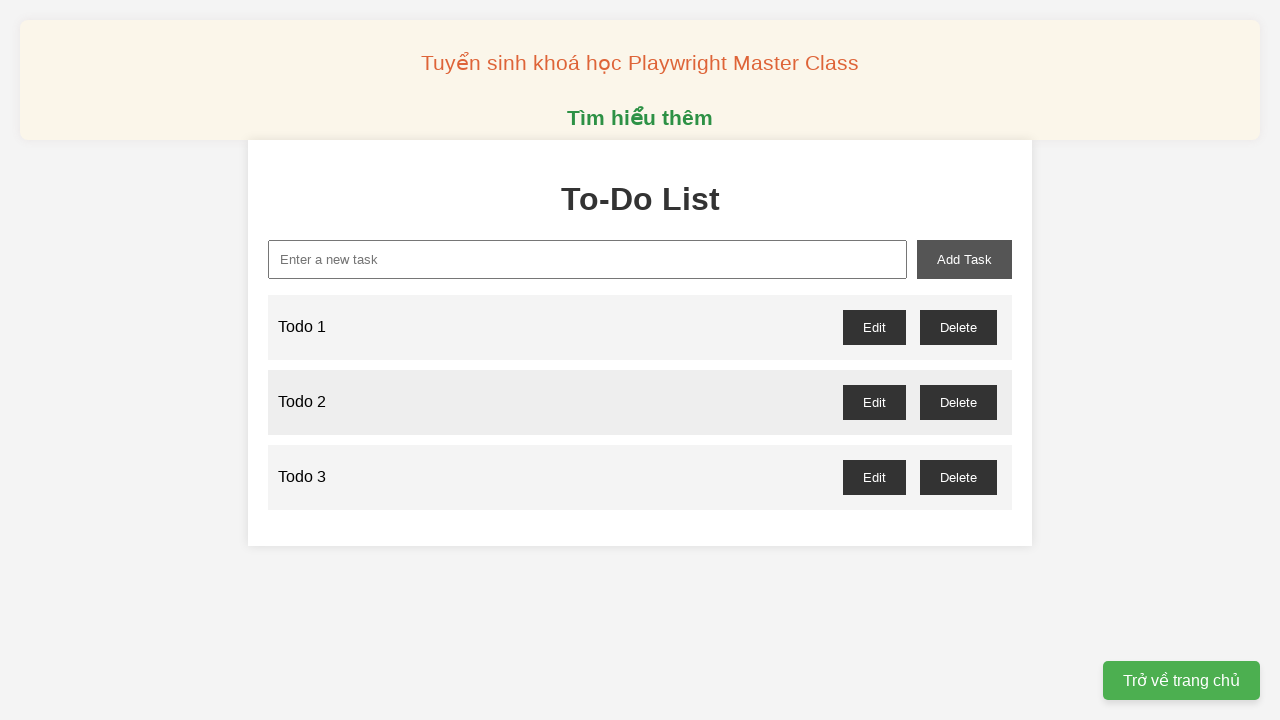

Filled new task input with 'Todo 4' on xpath=//input[@id="new-task"]
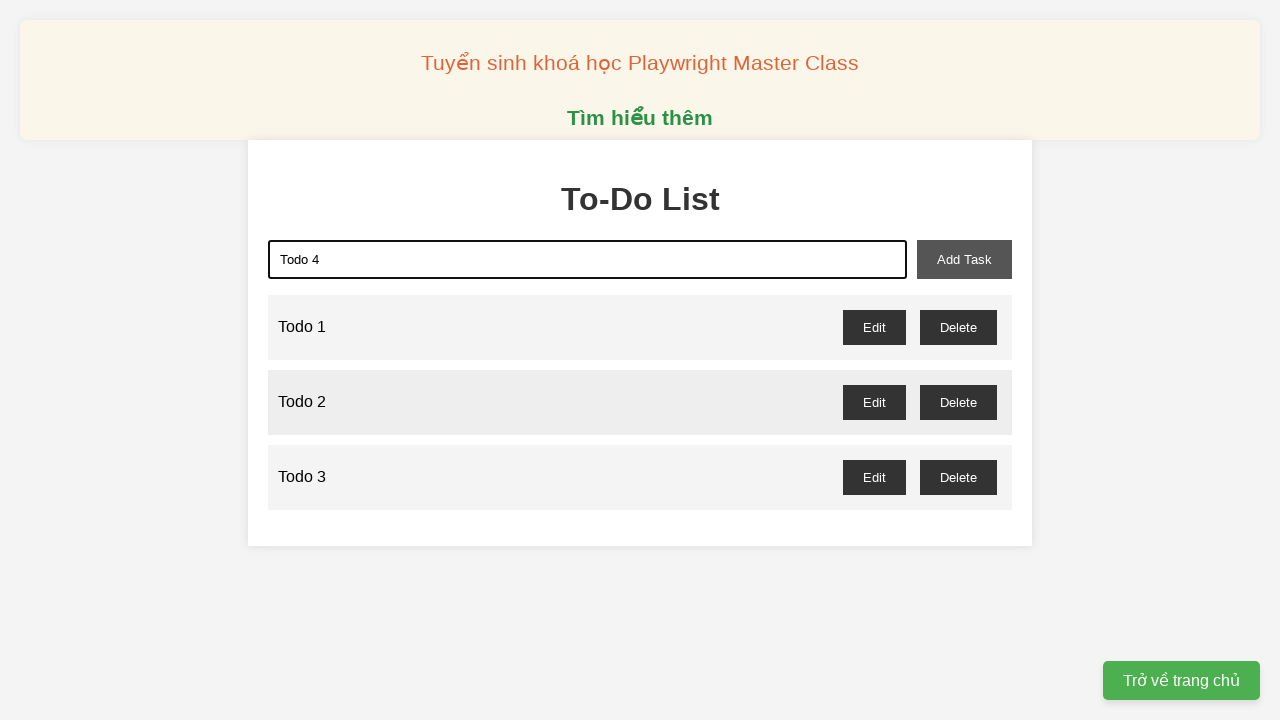

Clicked add task button to add 'Todo 4' at (964, 259) on xpath=//button[@id="add-task"]
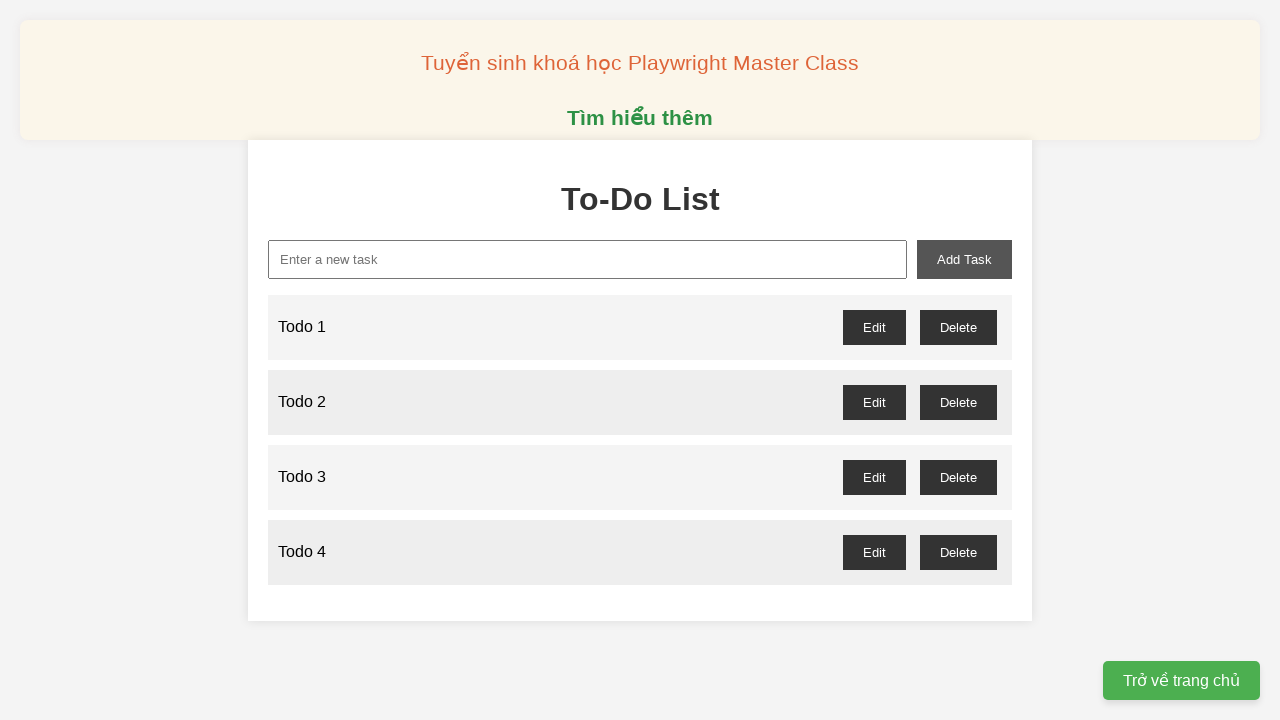

Filled new task input with 'Todo 5' on xpath=//input[@id="new-task"]
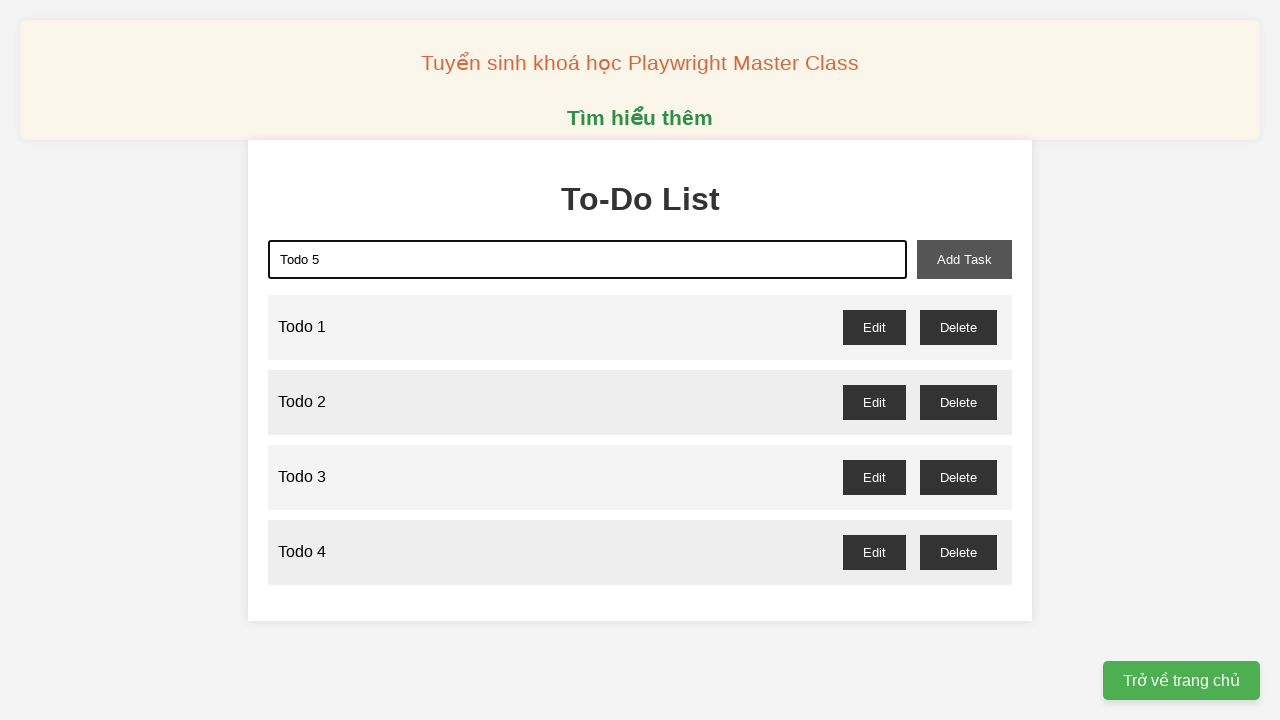

Clicked add task button to add 'Todo 5' at (964, 259) on xpath=//button[@id="add-task"]
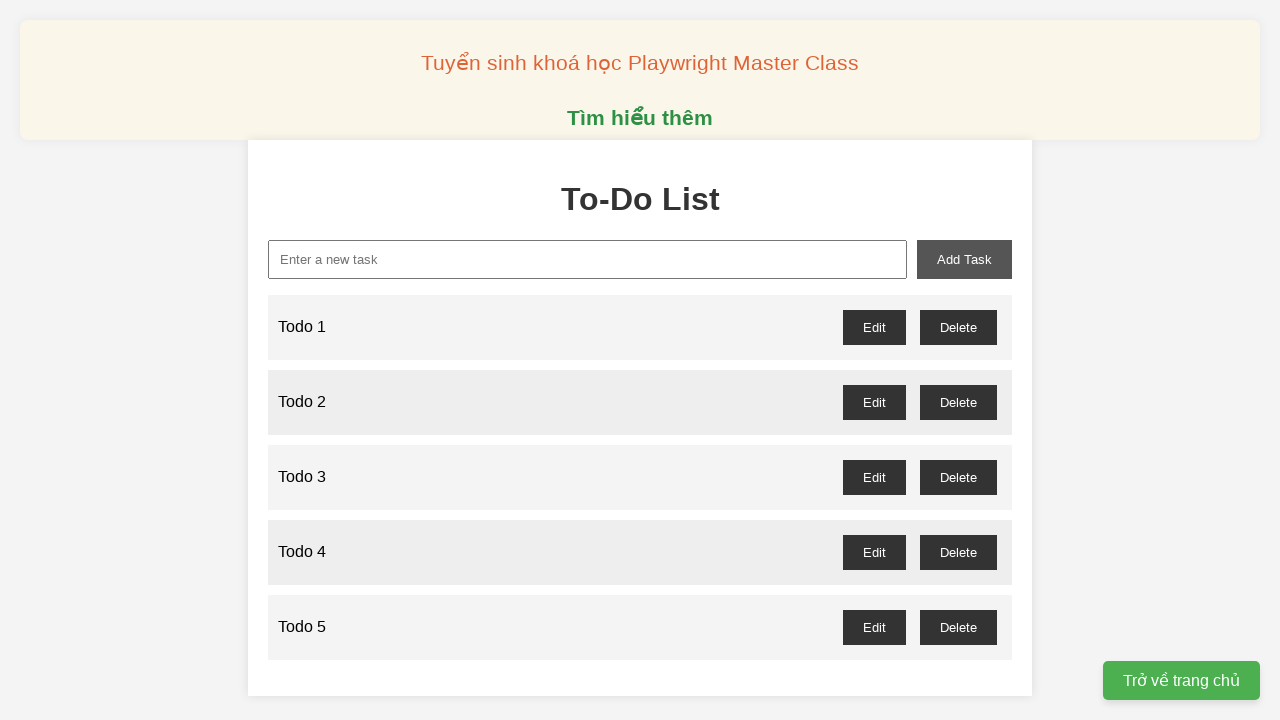

Filled new task input with 'Todo 6' on xpath=//input[@id="new-task"]
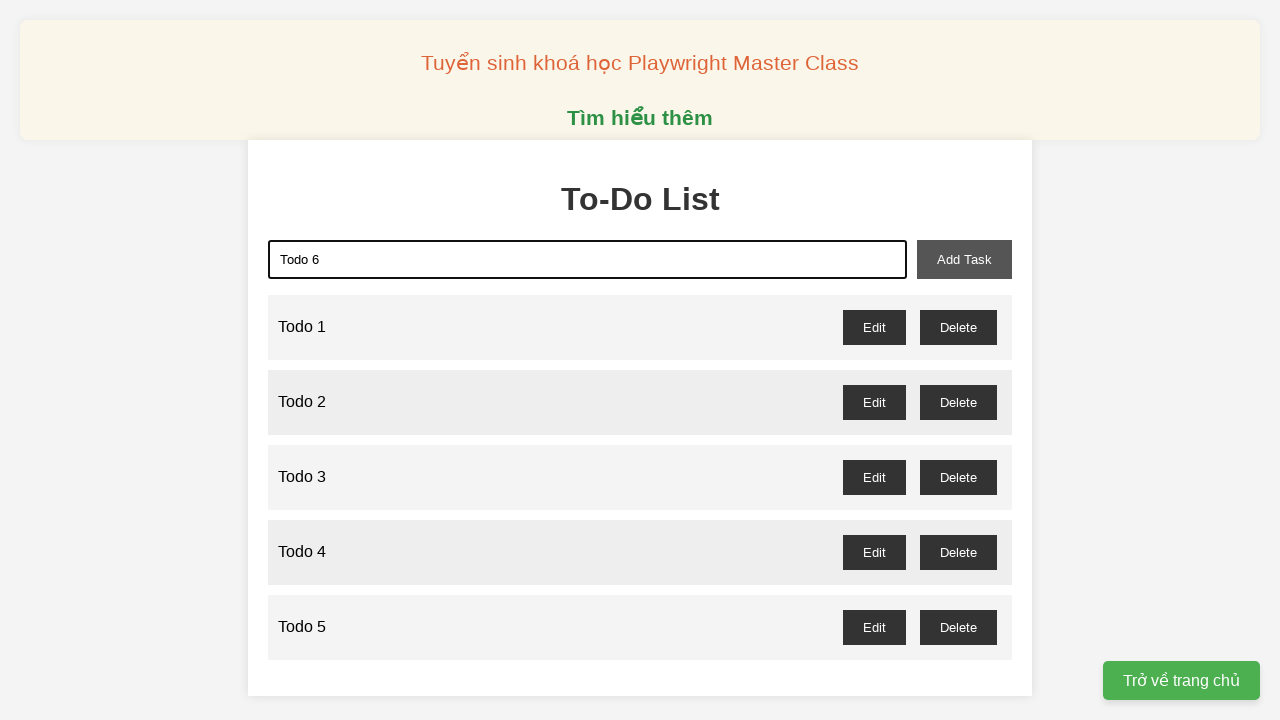

Clicked add task button to add 'Todo 6' at (964, 259) on xpath=//button[@id="add-task"]
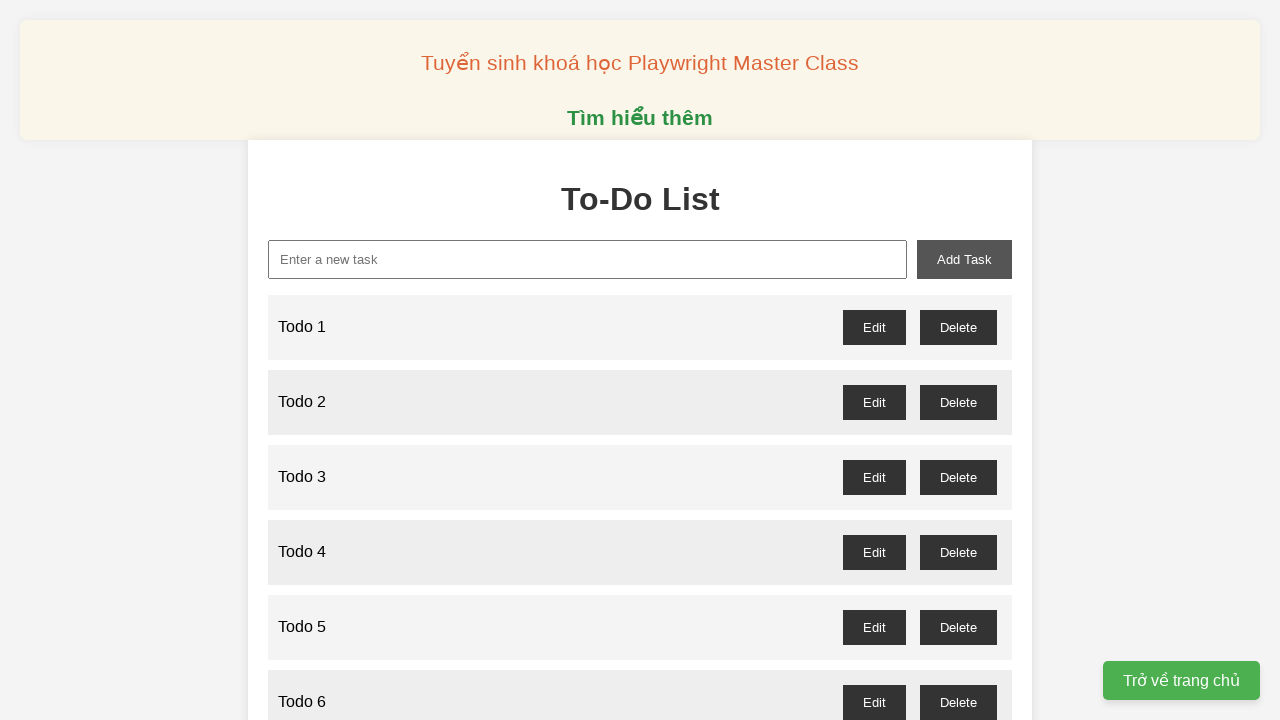

Filled new task input with 'Todo 7' on xpath=//input[@id="new-task"]
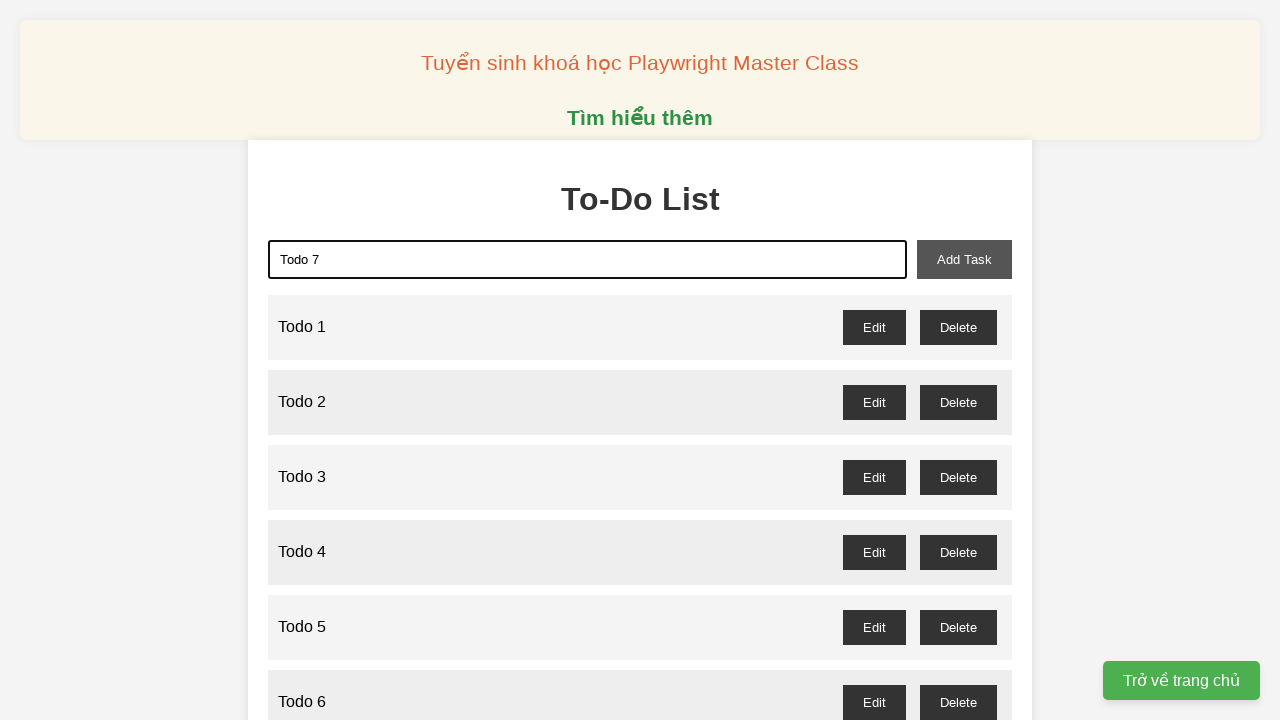

Clicked add task button to add 'Todo 7' at (964, 259) on xpath=//button[@id="add-task"]
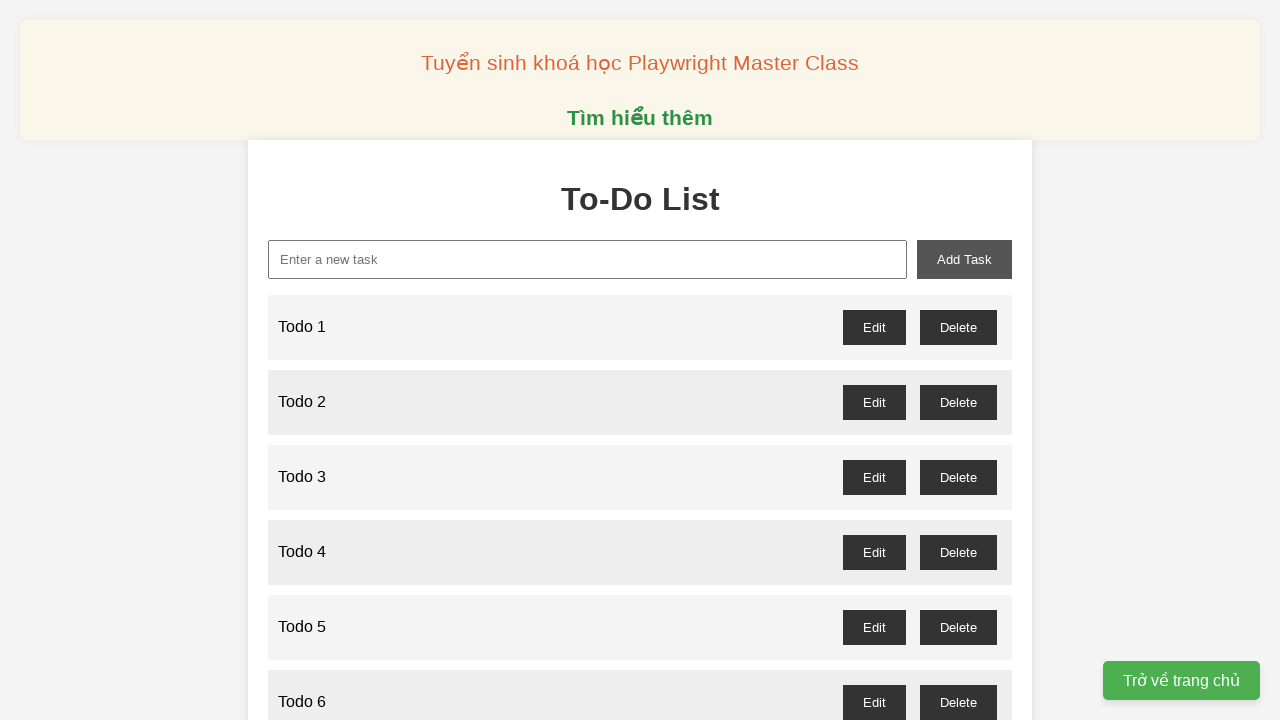

Filled new task input with 'Todo 8' on xpath=//input[@id="new-task"]
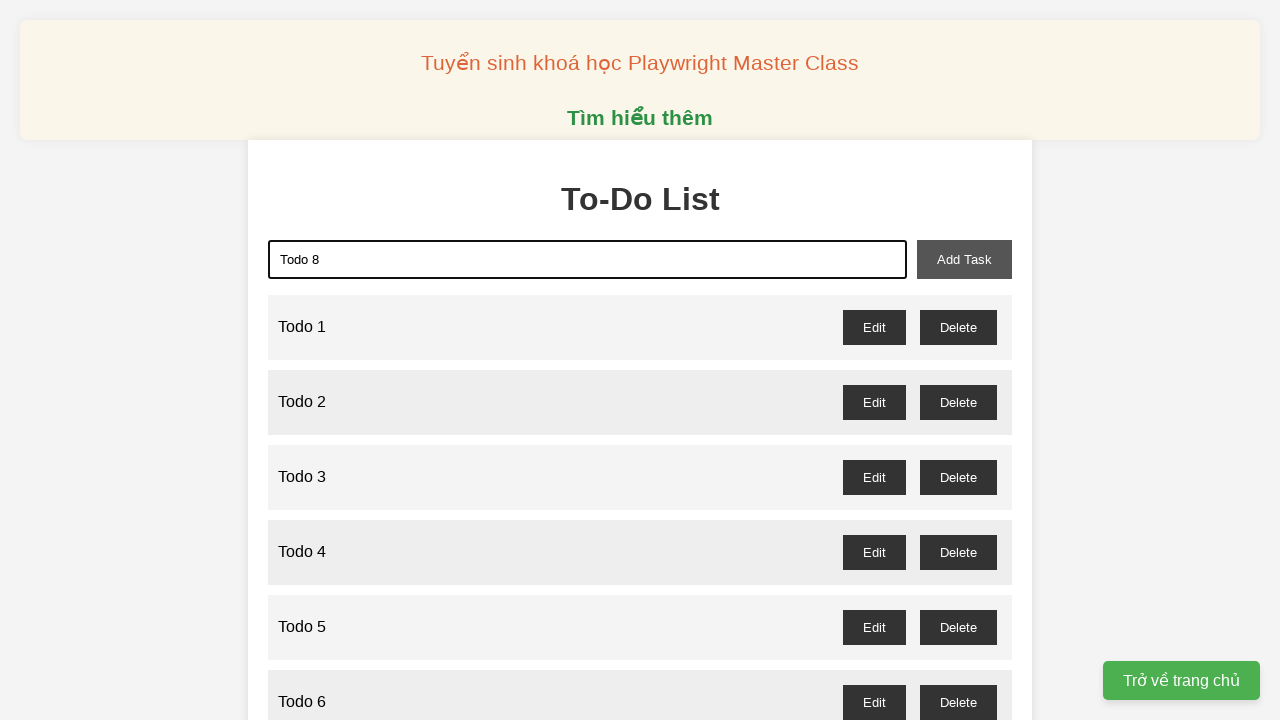

Clicked add task button to add 'Todo 8' at (964, 259) on xpath=//button[@id="add-task"]
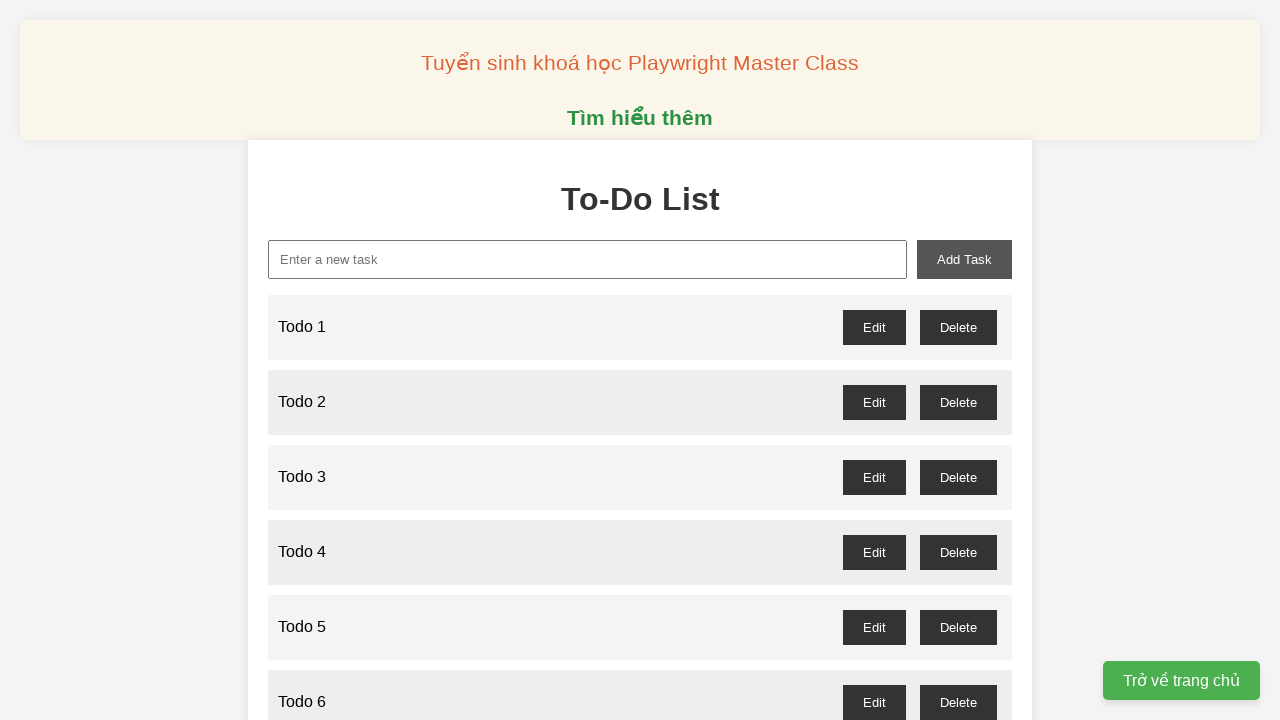

Filled new task input with 'Todo 9' on xpath=//input[@id="new-task"]
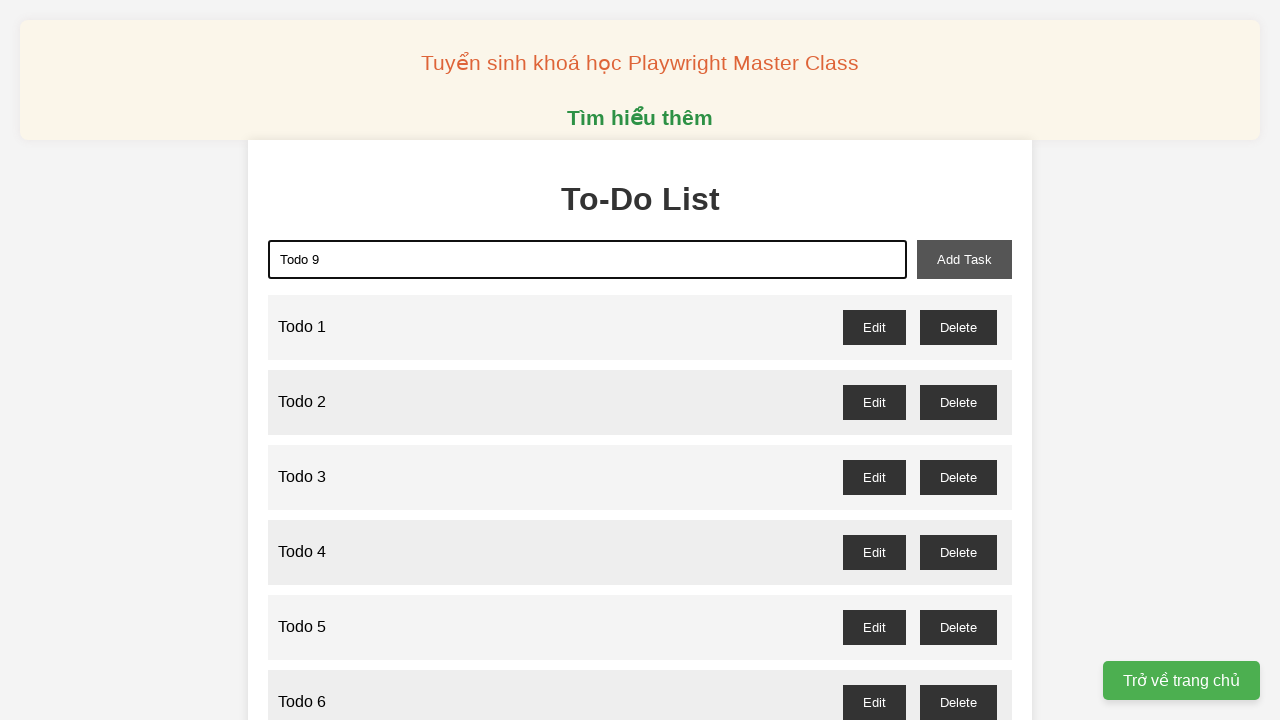

Clicked add task button to add 'Todo 9' at (964, 259) on xpath=//button[@id="add-task"]
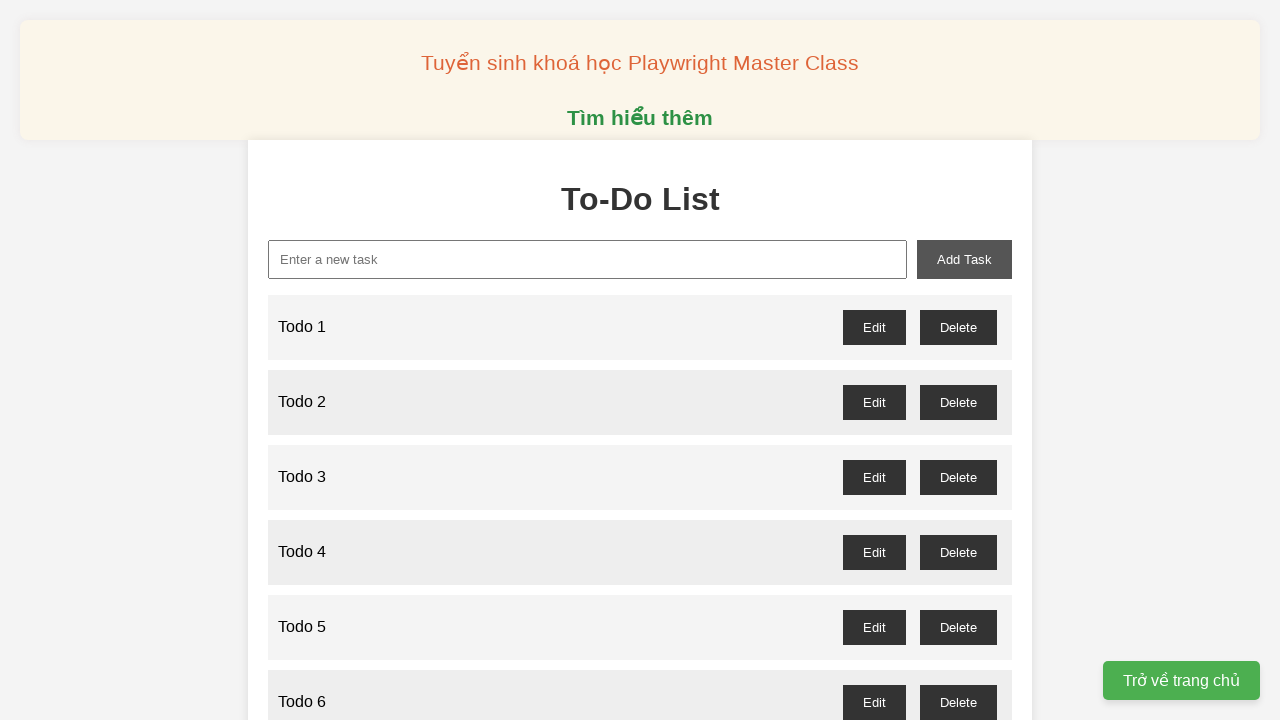

Filled new task input with 'Todo 10' on xpath=//input[@id="new-task"]
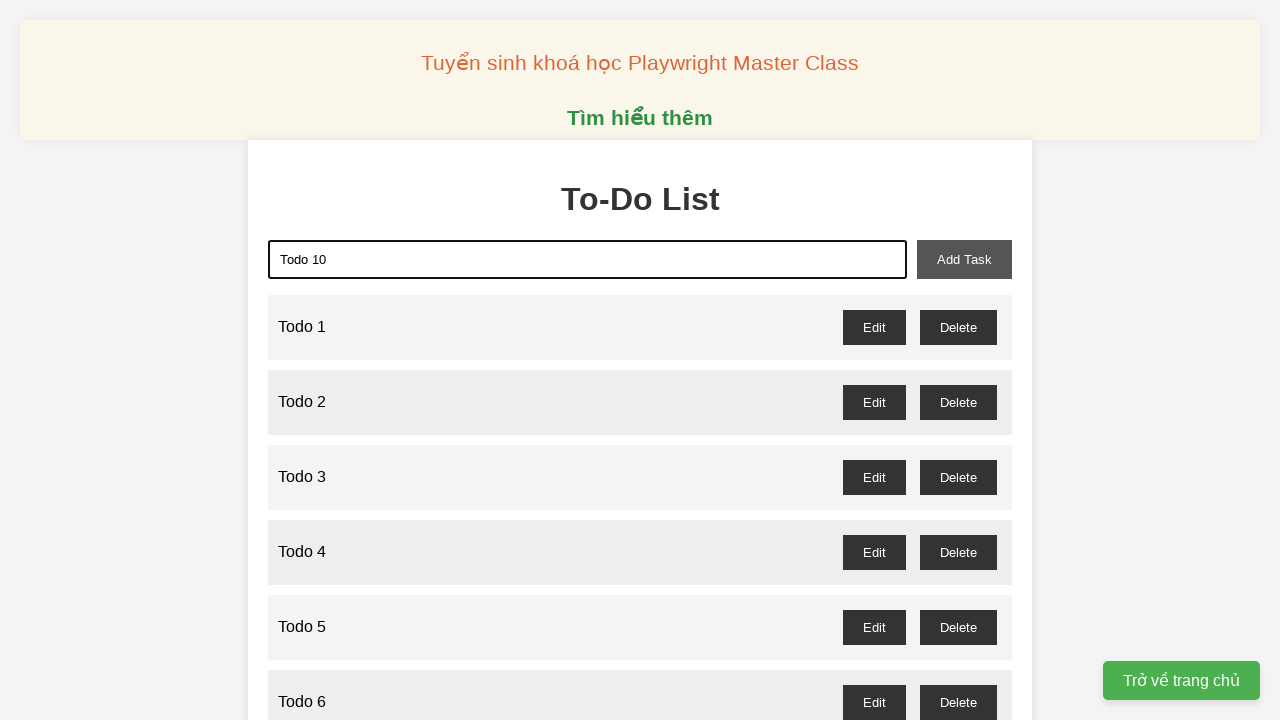

Clicked add task button to add 'Todo 10' at (964, 259) on xpath=//button[@id="add-task"]
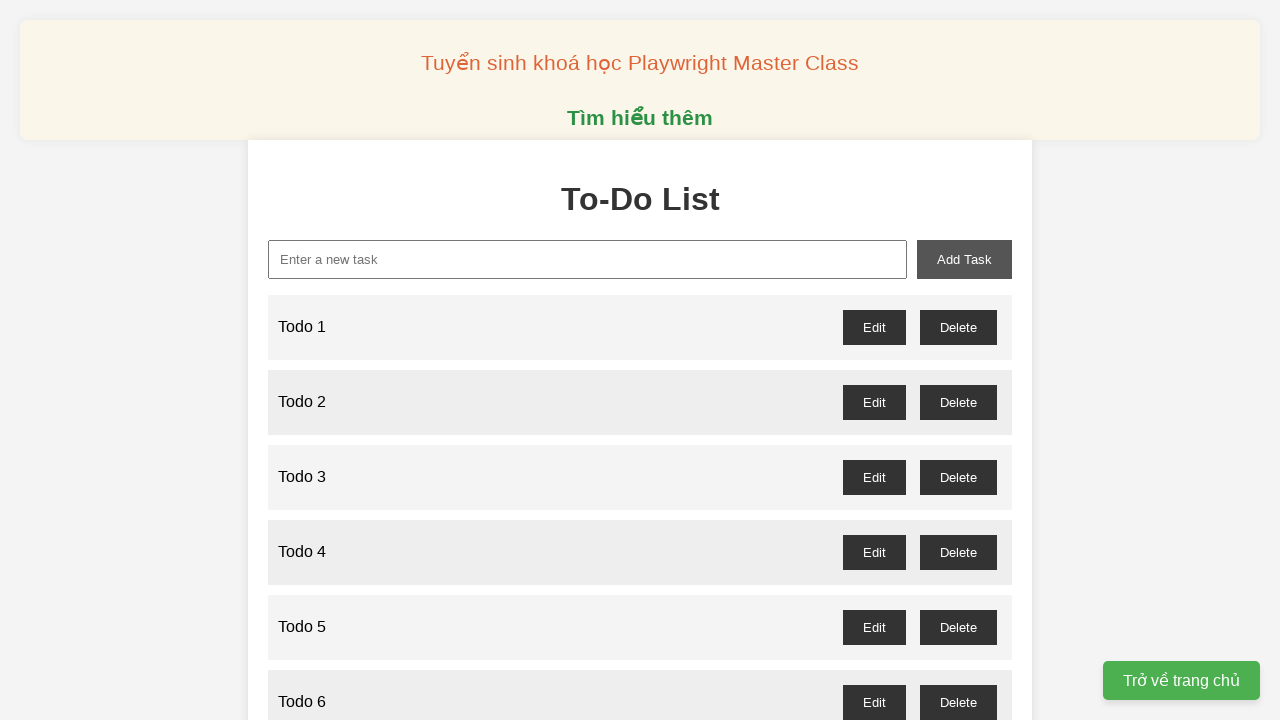

Filled new task input with 'Todo 11' on xpath=//input[@id="new-task"]
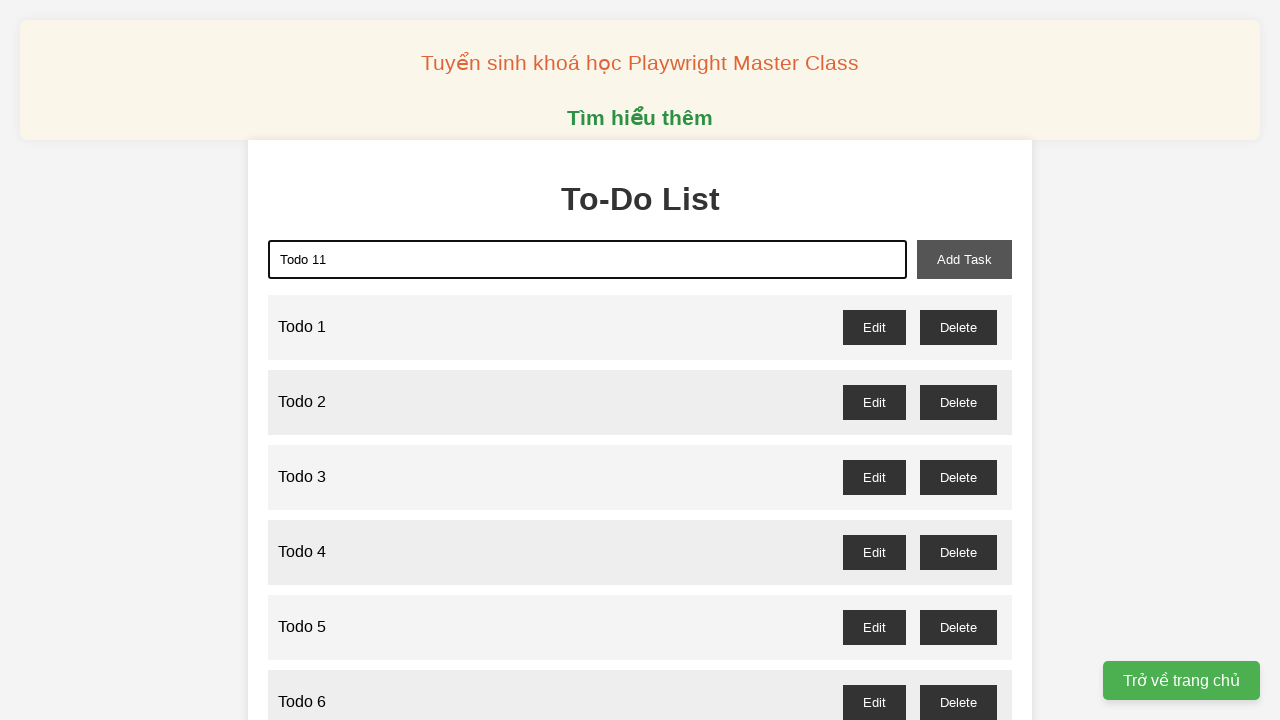

Clicked add task button to add 'Todo 11' at (964, 259) on xpath=//button[@id="add-task"]
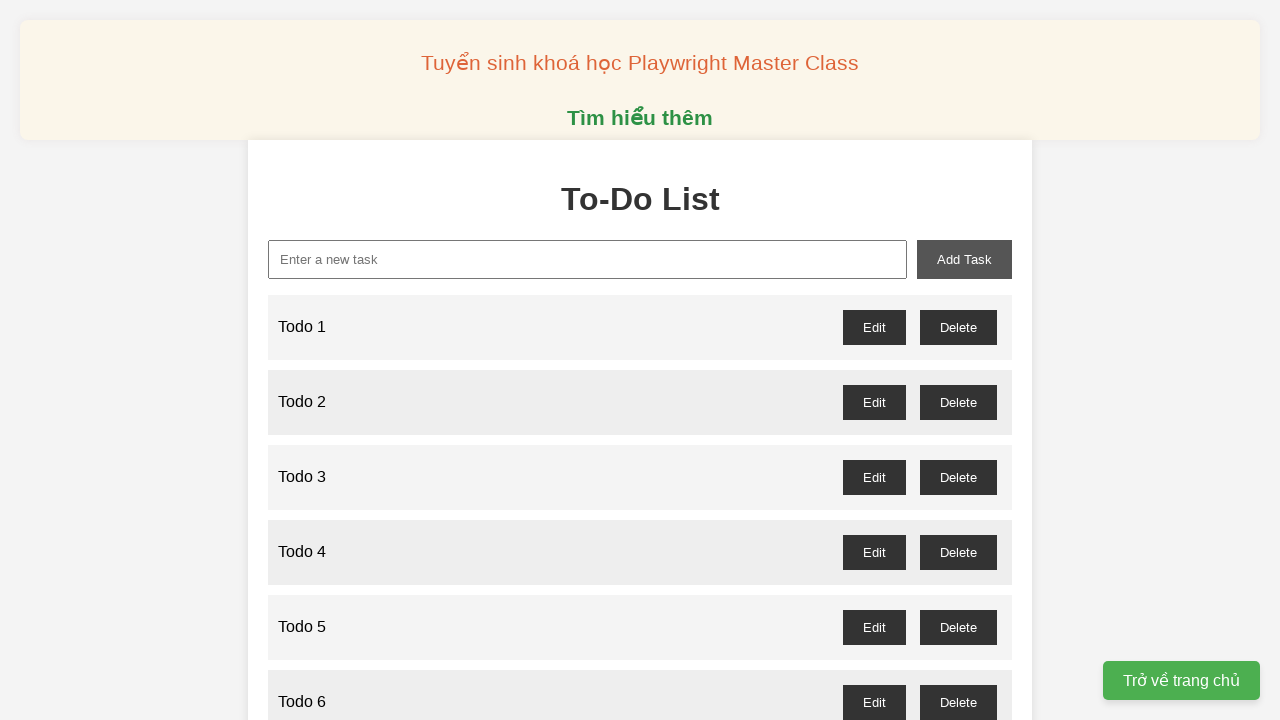

Filled new task input with 'Todo 12' on xpath=//input[@id="new-task"]
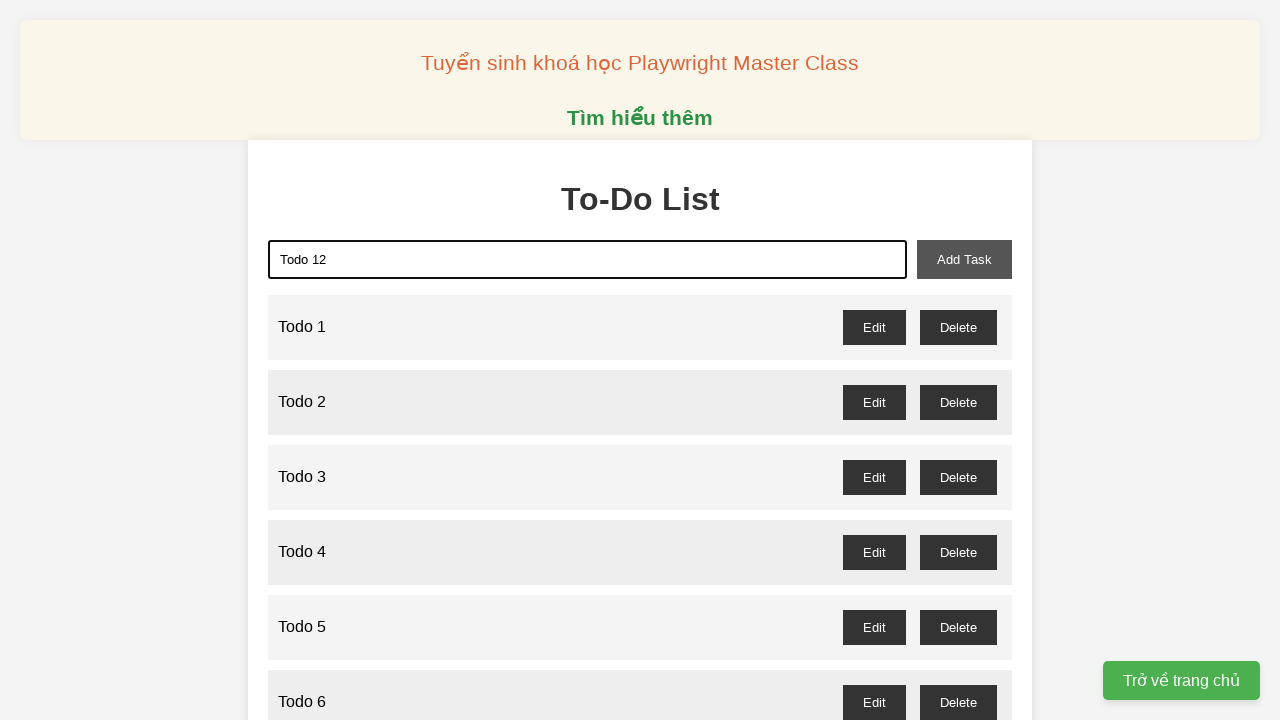

Clicked add task button to add 'Todo 12' at (964, 259) on xpath=//button[@id="add-task"]
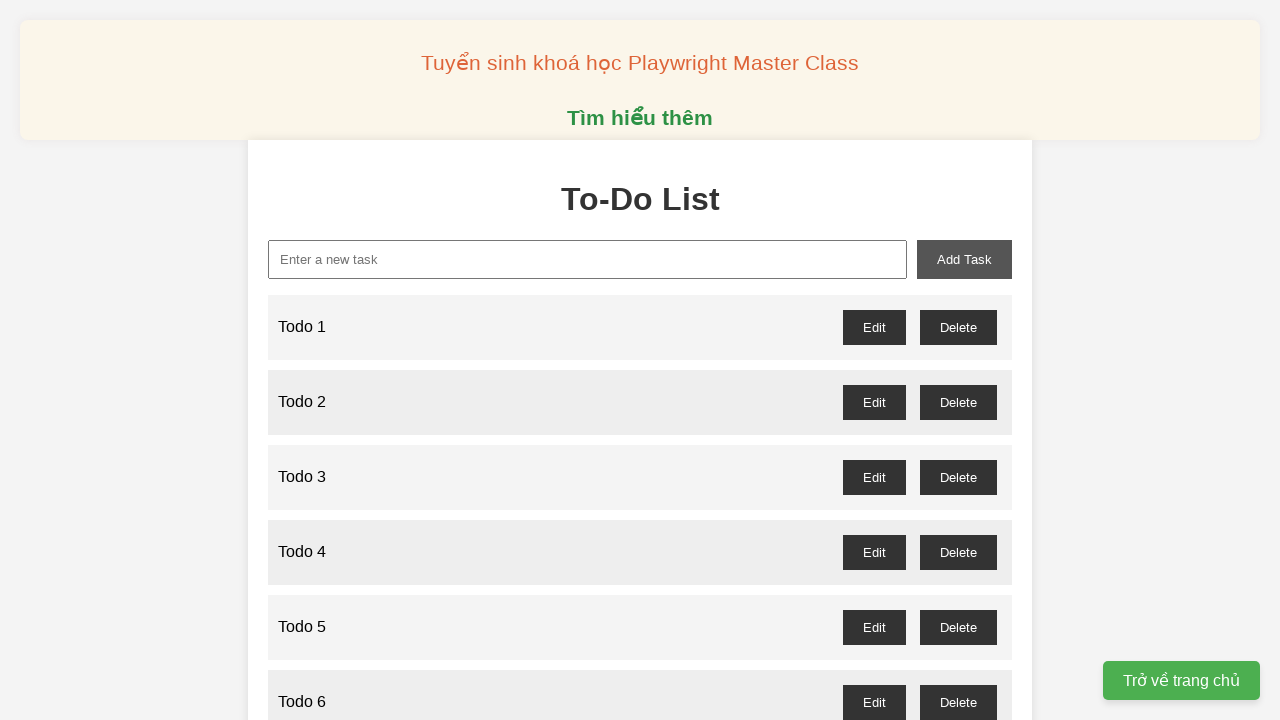

Filled new task input with 'Todo 13' on xpath=//input[@id="new-task"]
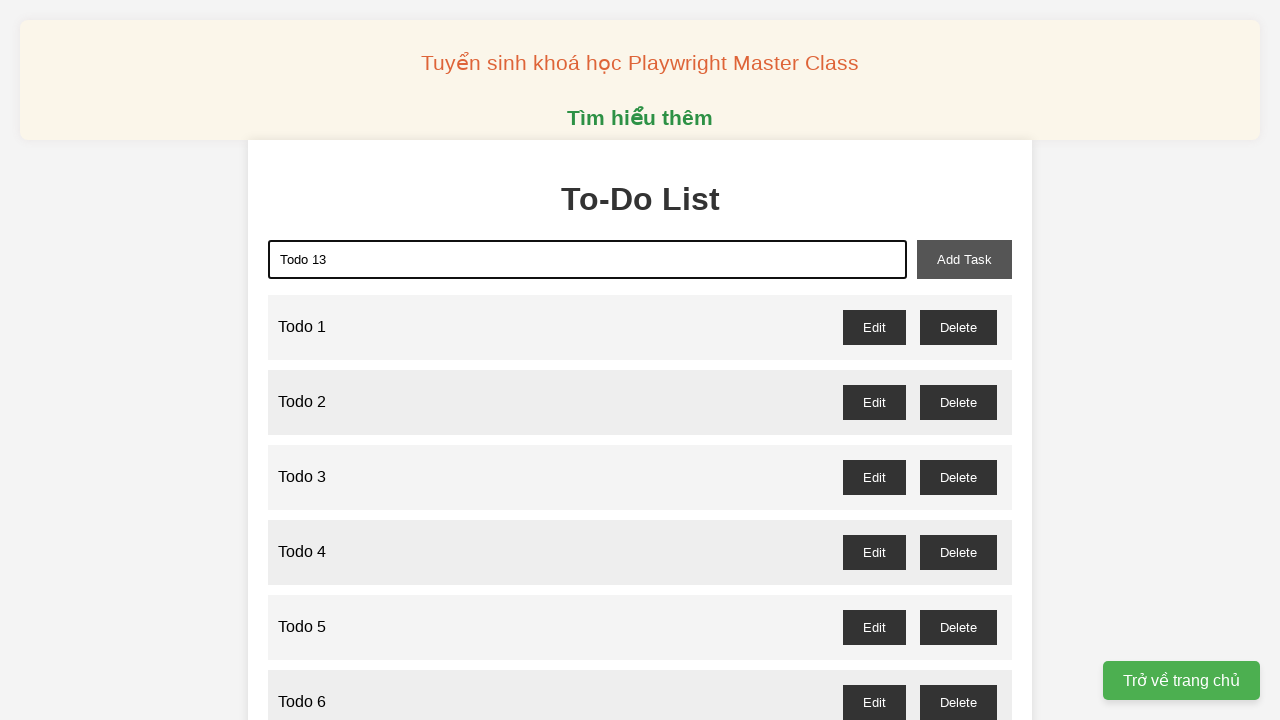

Clicked add task button to add 'Todo 13' at (964, 259) on xpath=//button[@id="add-task"]
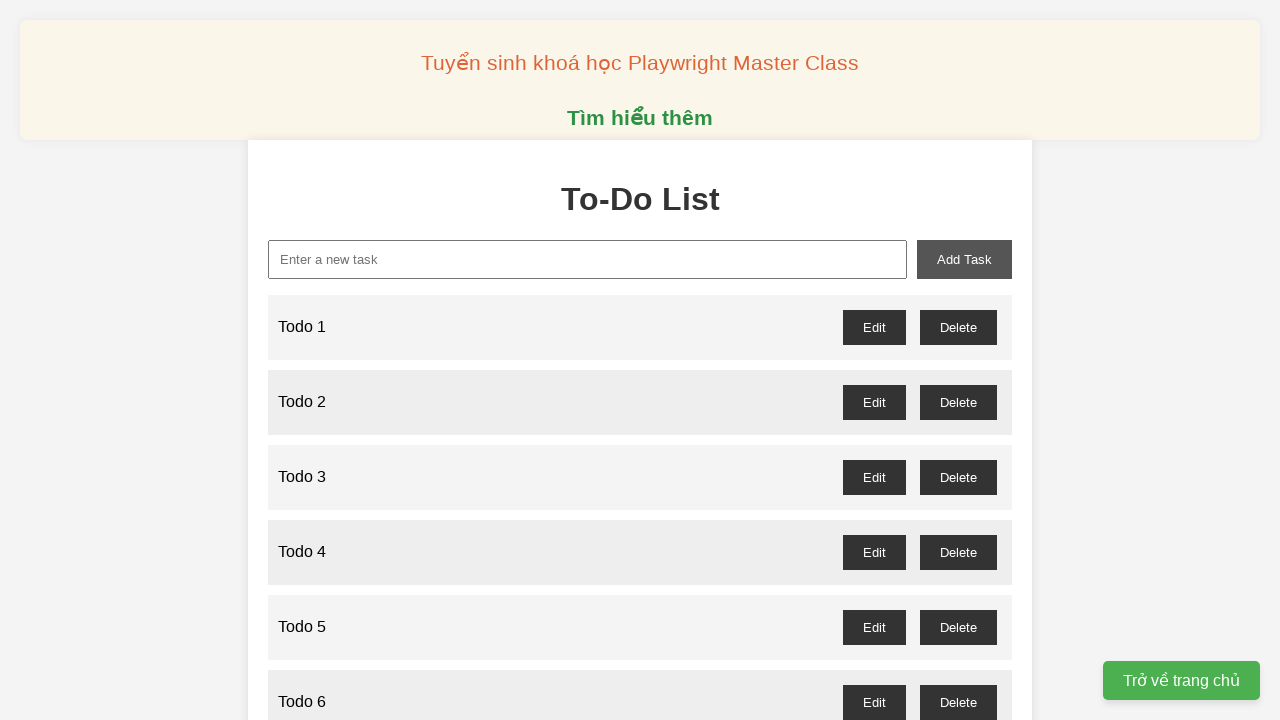

Filled new task input with 'Todo 14' on xpath=//input[@id="new-task"]
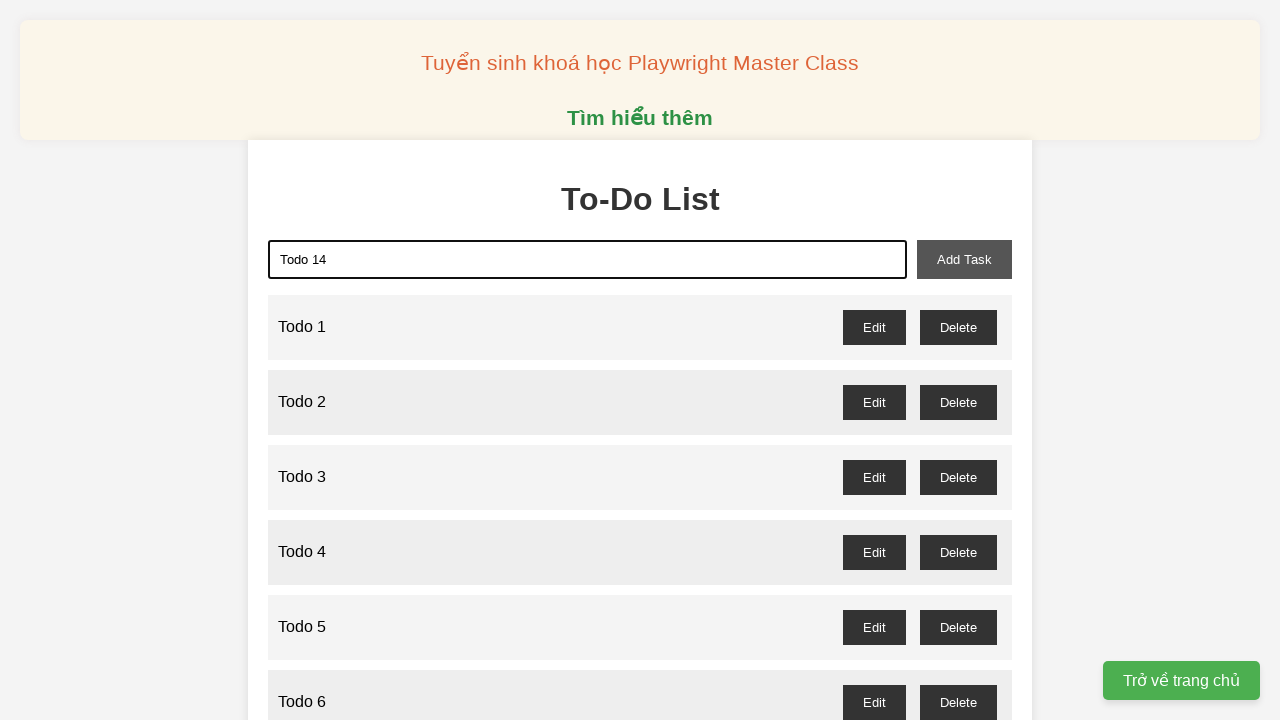

Clicked add task button to add 'Todo 14' at (964, 259) on xpath=//button[@id="add-task"]
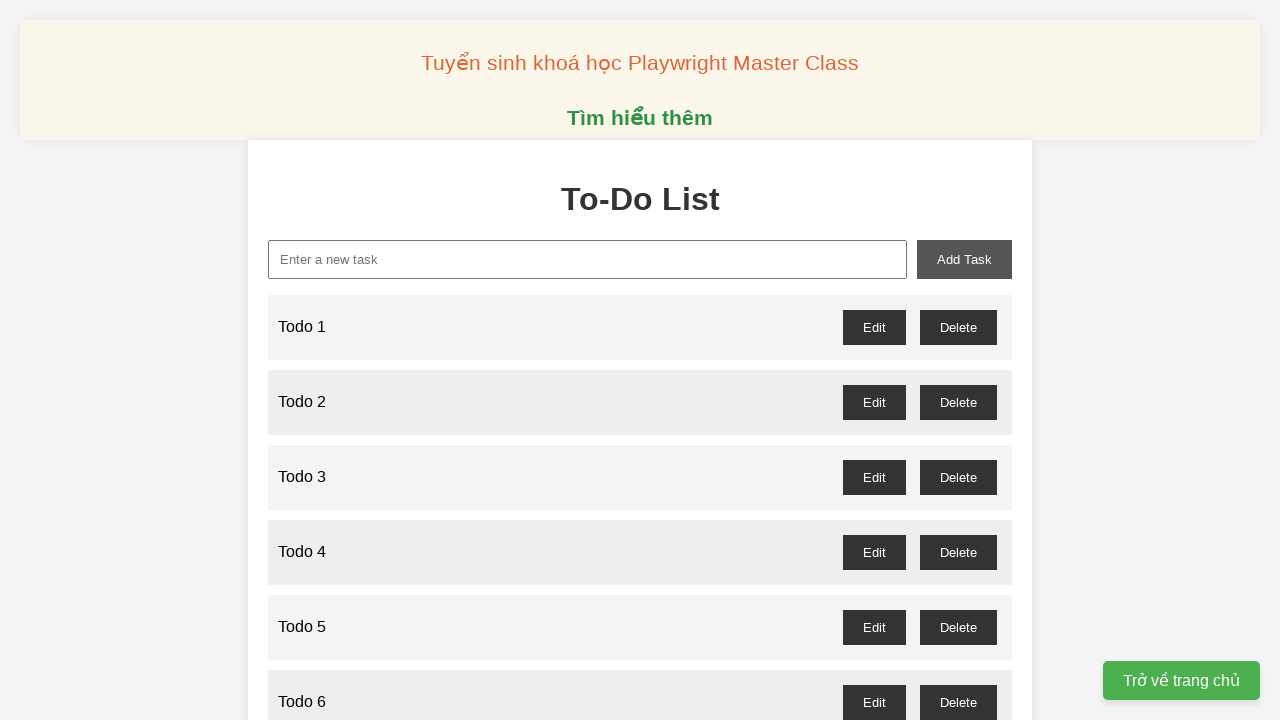

Filled new task input with 'Todo 15' on xpath=//input[@id="new-task"]
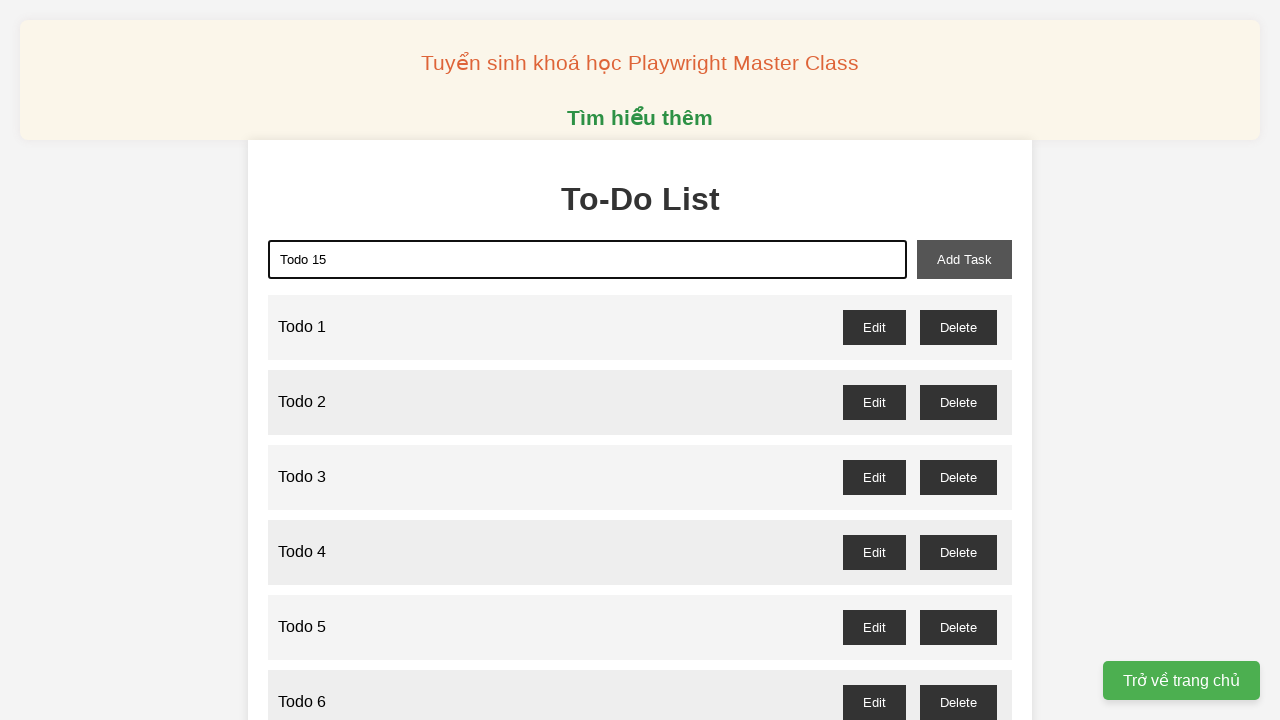

Clicked add task button to add 'Todo 15' at (964, 259) on xpath=//button[@id="add-task"]
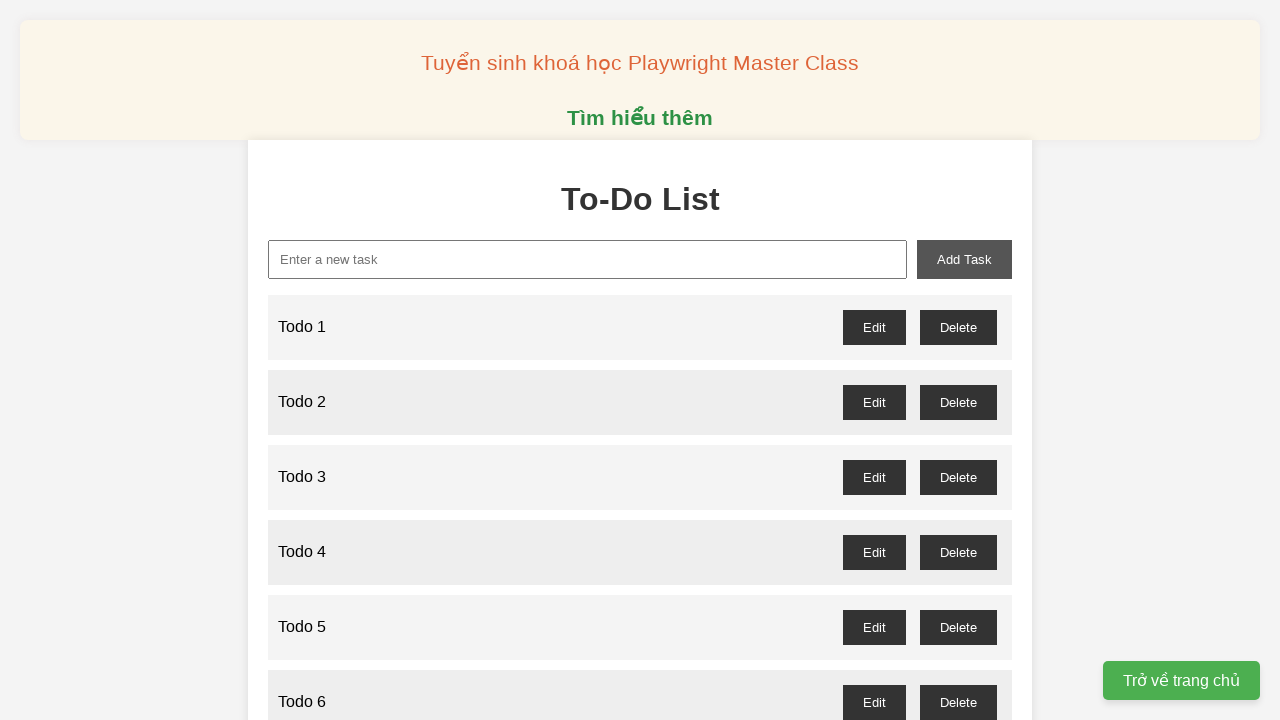

Filled new task input with 'Todo 16' on xpath=//input[@id="new-task"]
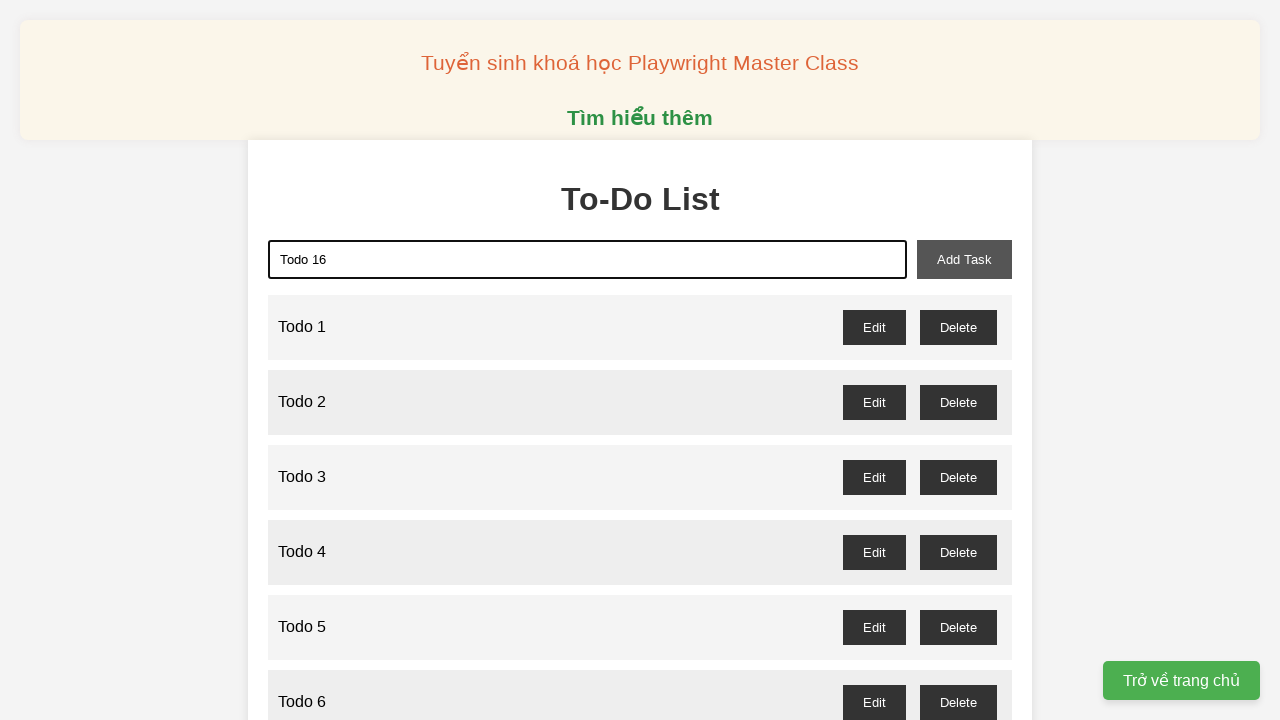

Clicked add task button to add 'Todo 16' at (964, 259) on xpath=//button[@id="add-task"]
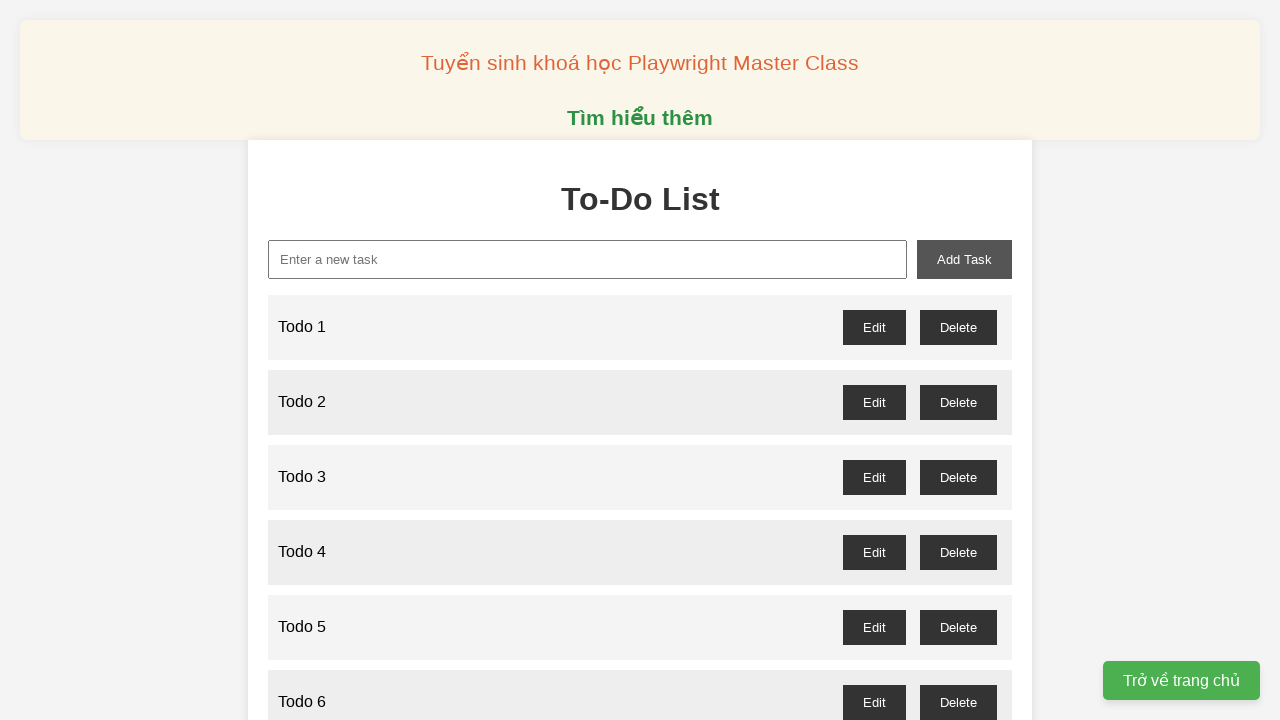

Filled new task input with 'Todo 17' on xpath=//input[@id="new-task"]
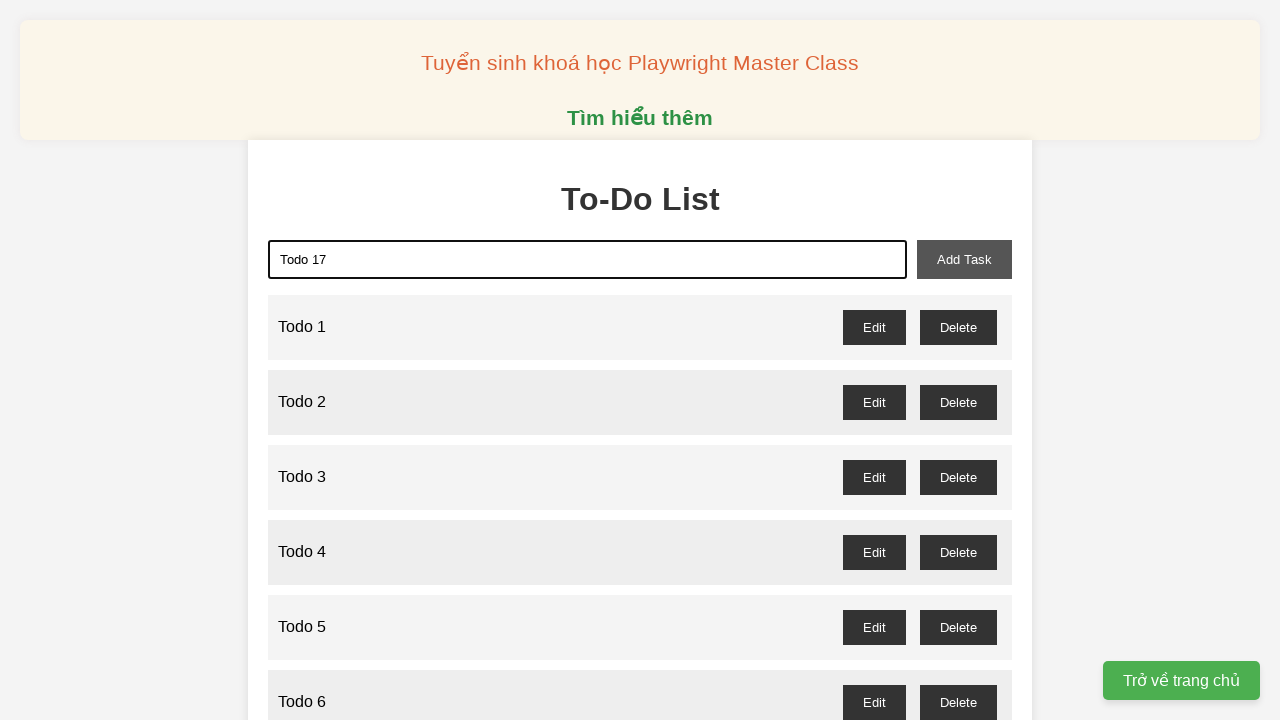

Clicked add task button to add 'Todo 17' at (964, 259) on xpath=//button[@id="add-task"]
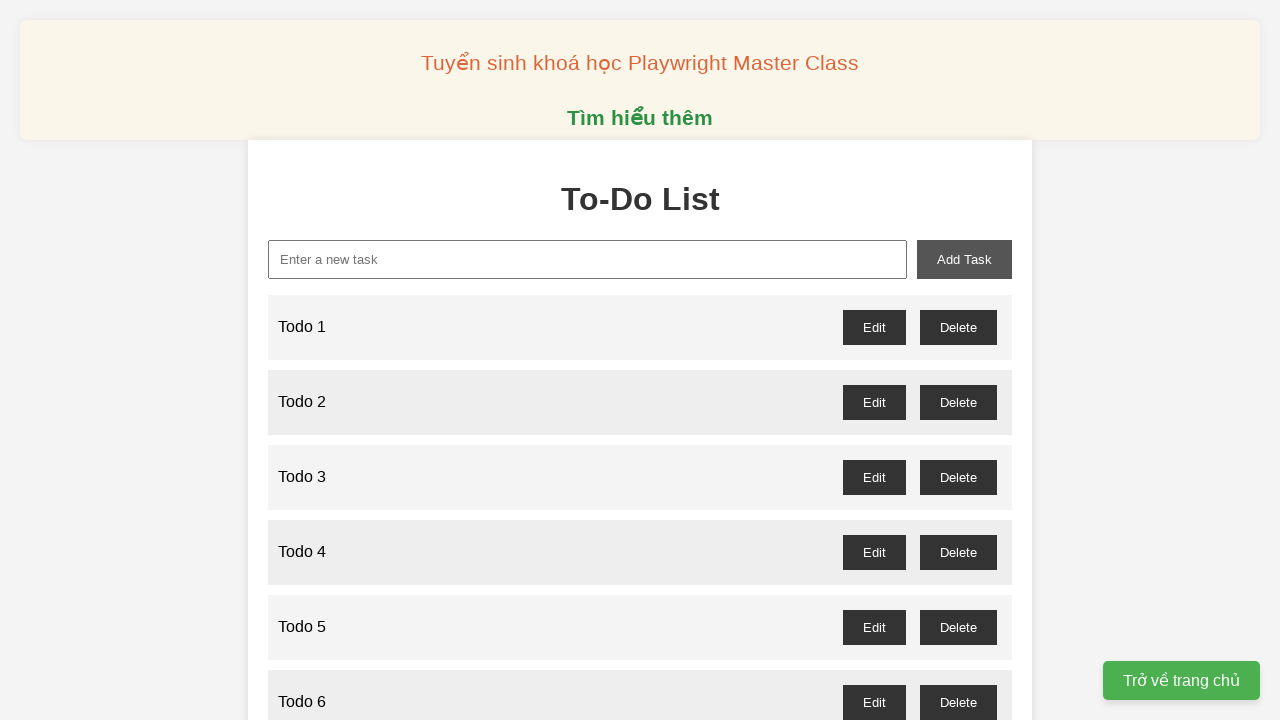

Filled new task input with 'Todo 18' on xpath=//input[@id="new-task"]
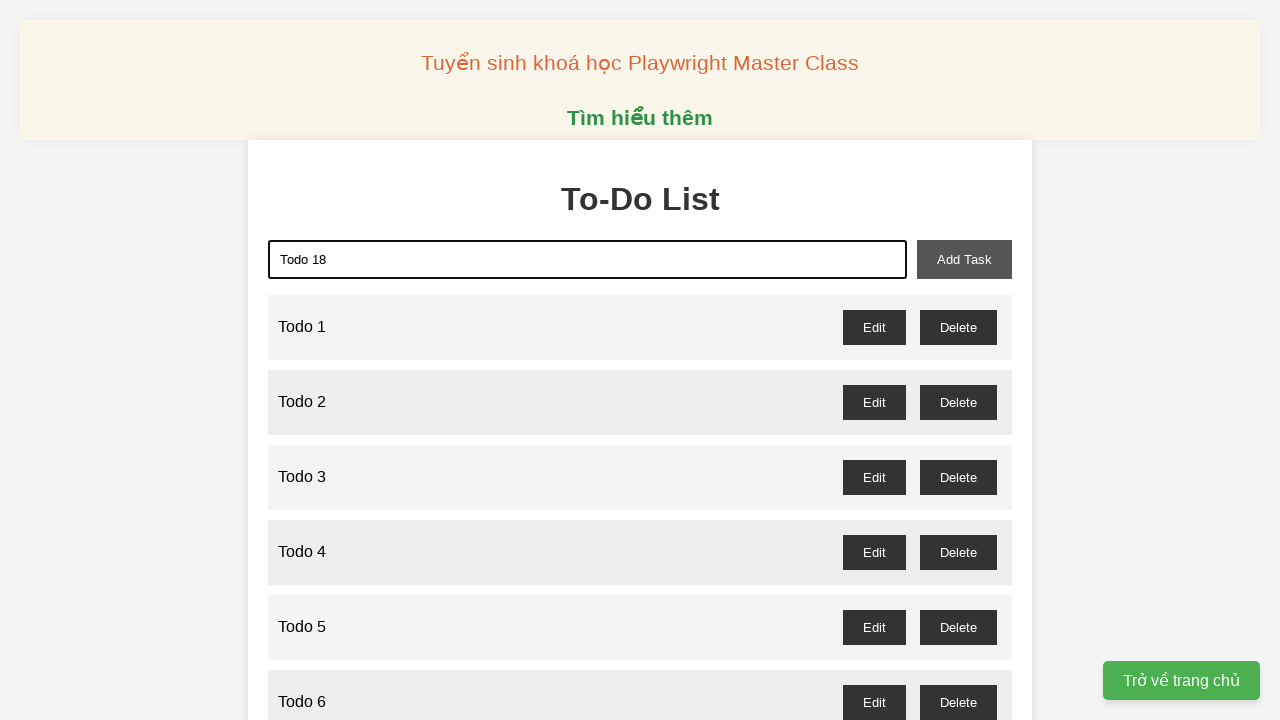

Clicked add task button to add 'Todo 18' at (964, 259) on xpath=//button[@id="add-task"]
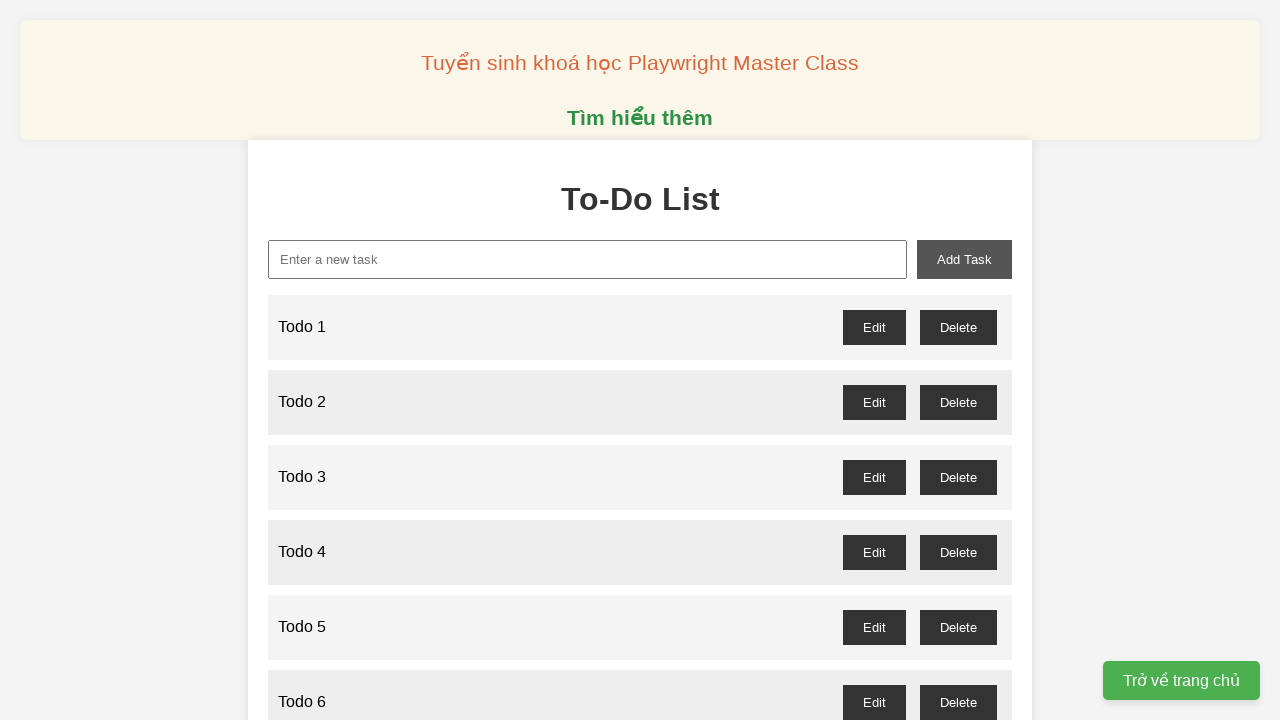

Filled new task input with 'Todo 19' on xpath=//input[@id="new-task"]
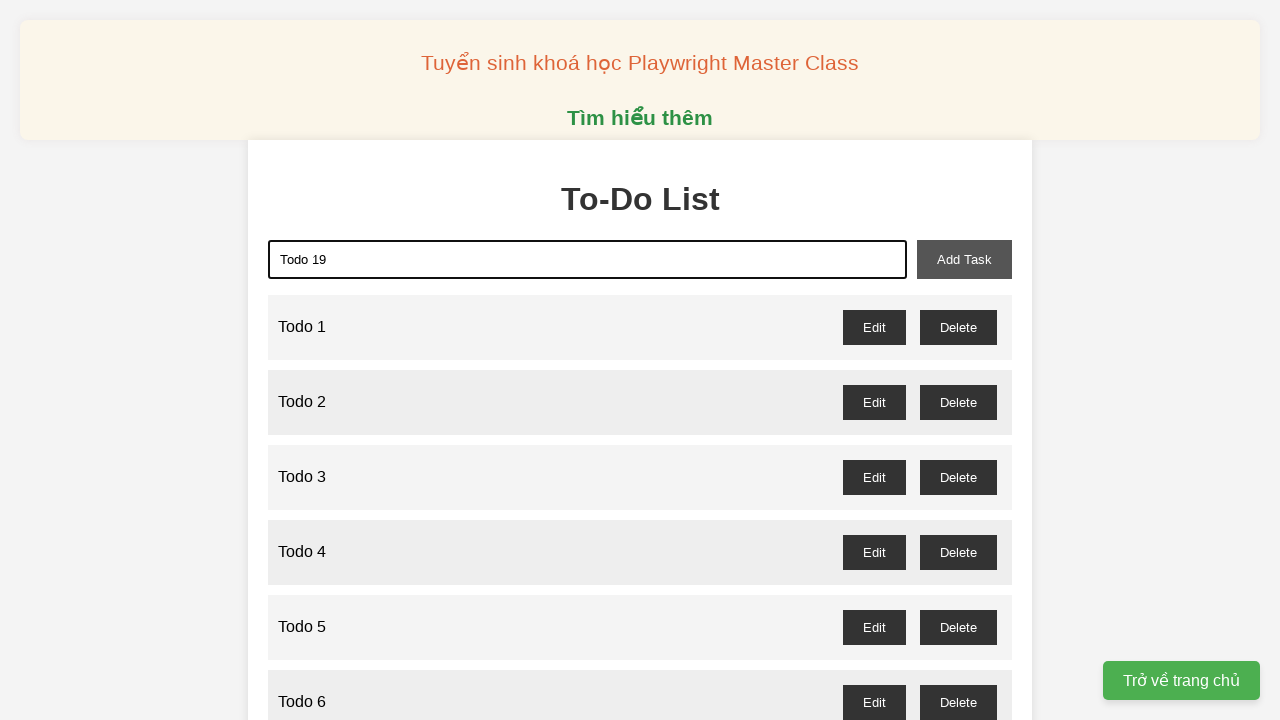

Clicked add task button to add 'Todo 19' at (964, 259) on xpath=//button[@id="add-task"]
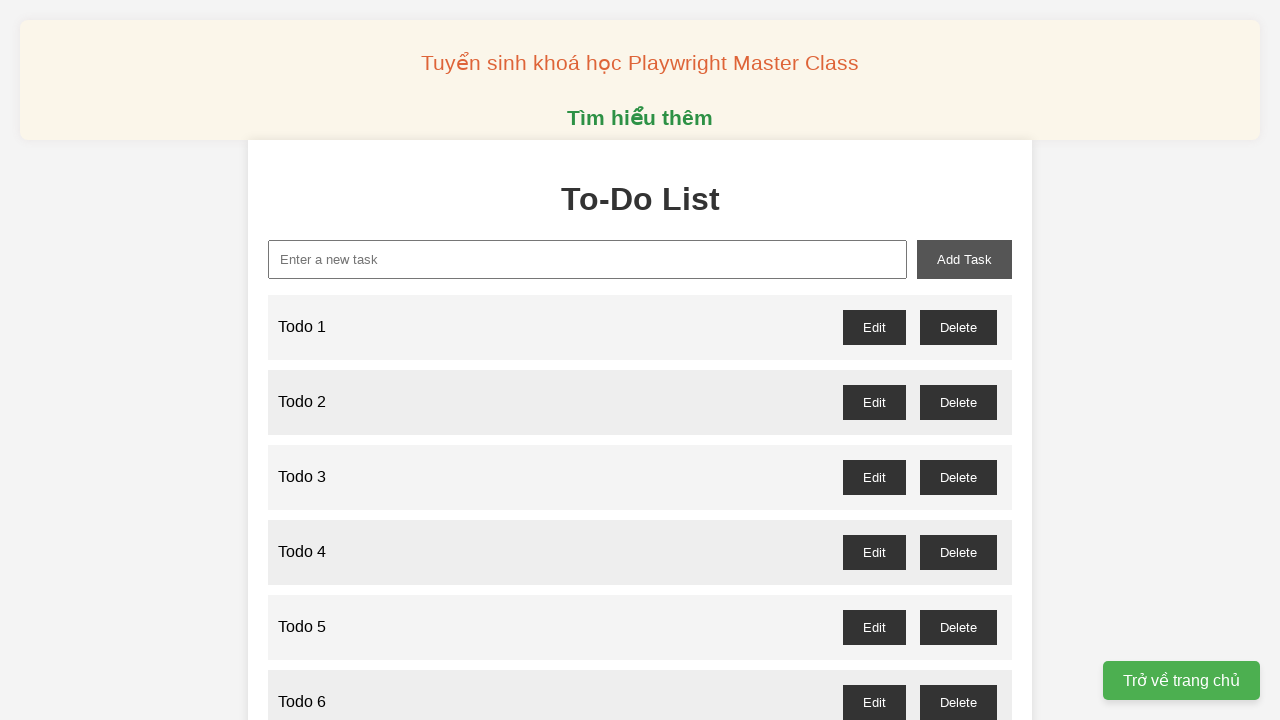

Filled new task input with 'Todo 20' on xpath=//input[@id="new-task"]
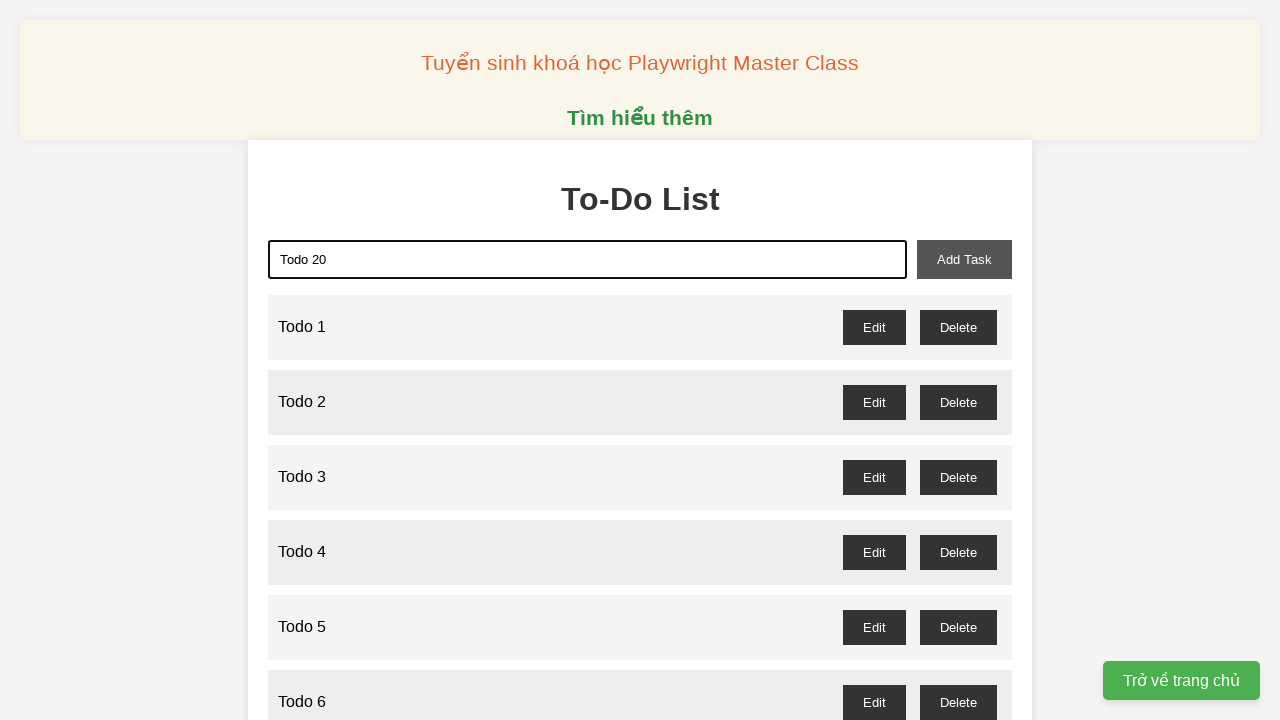

Clicked add task button to add 'Todo 20' at (964, 259) on xpath=//button[@id="add-task"]
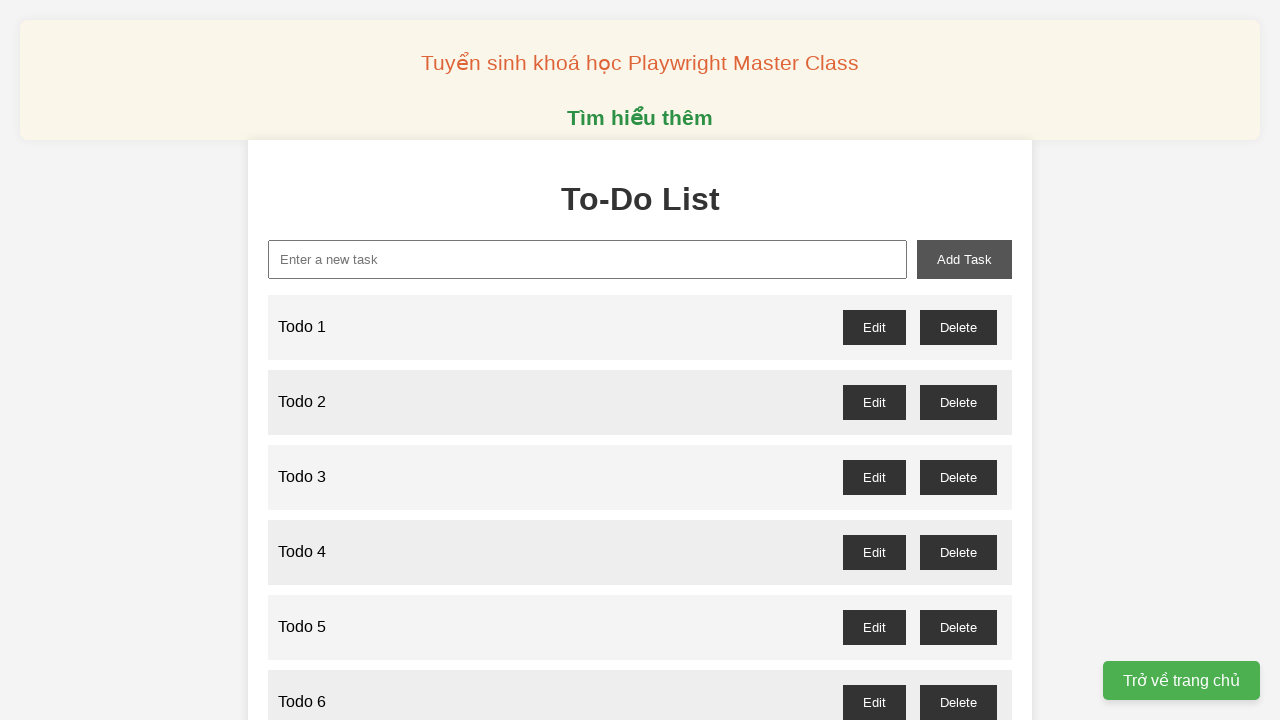

Filled new task input with 'Todo 21' on xpath=//input[@id="new-task"]
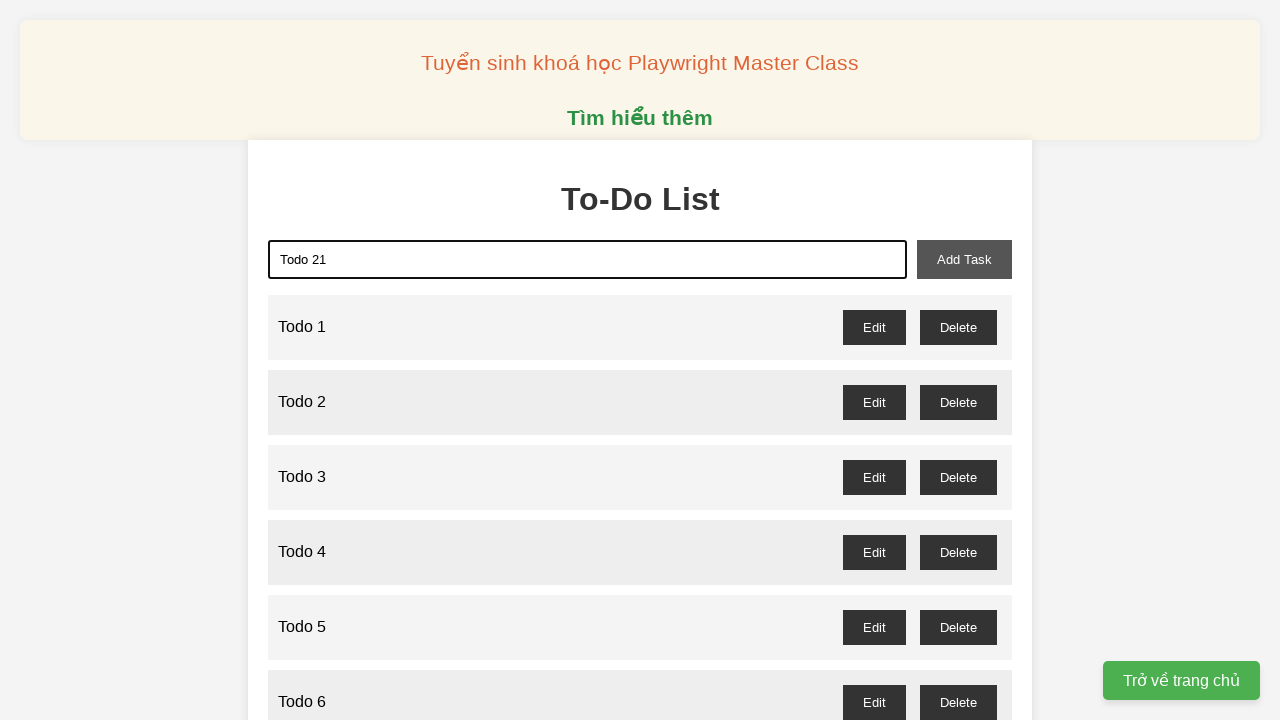

Clicked add task button to add 'Todo 21' at (964, 259) on xpath=//button[@id="add-task"]
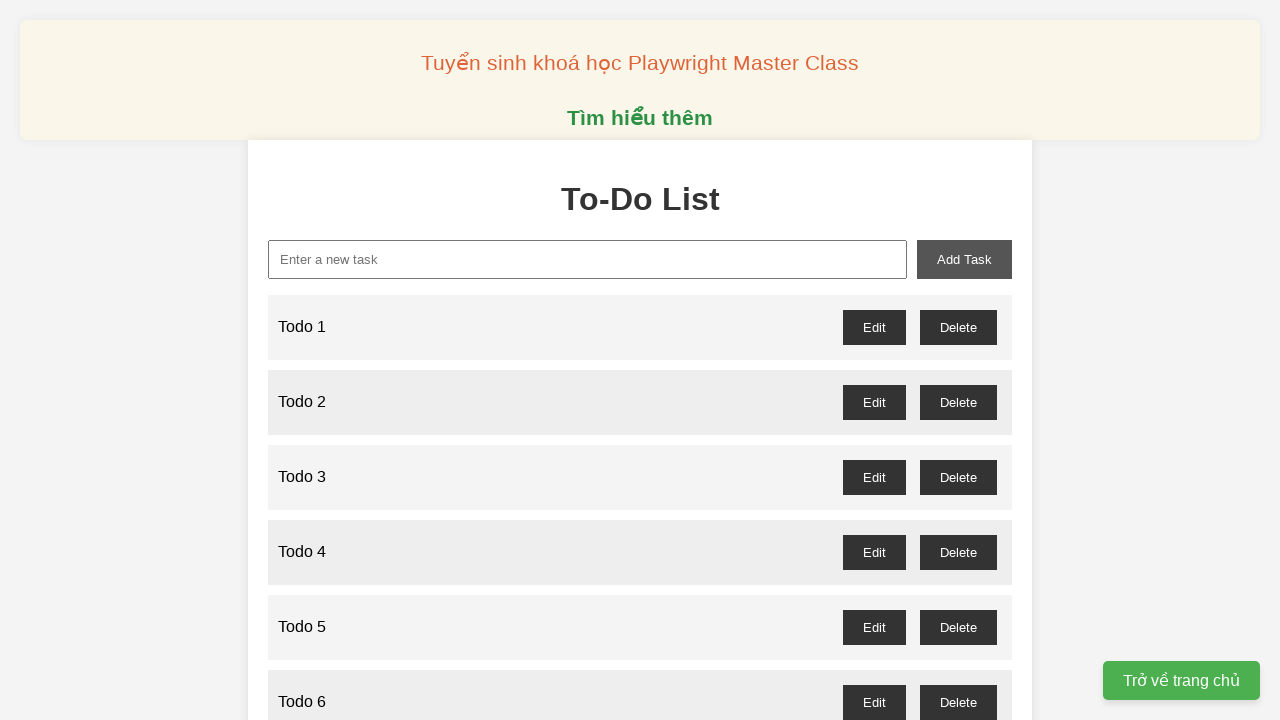

Filled new task input with 'Todo 22' on xpath=//input[@id="new-task"]
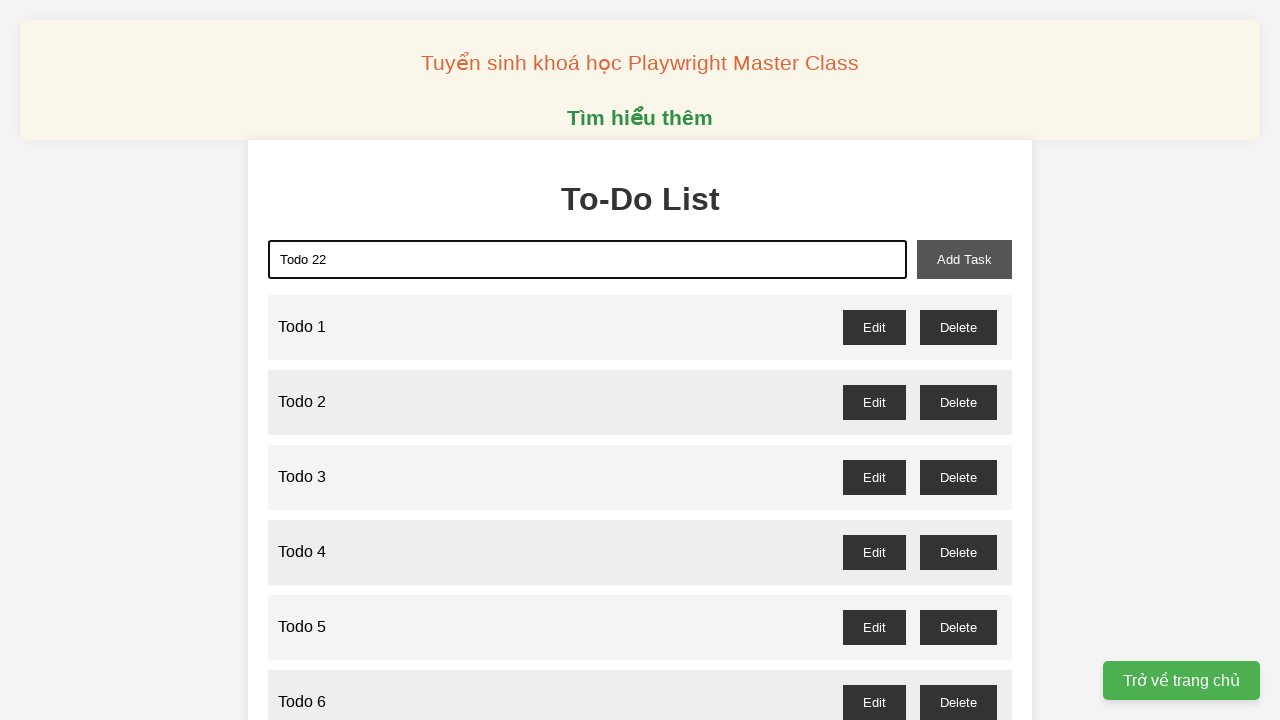

Clicked add task button to add 'Todo 22' at (964, 259) on xpath=//button[@id="add-task"]
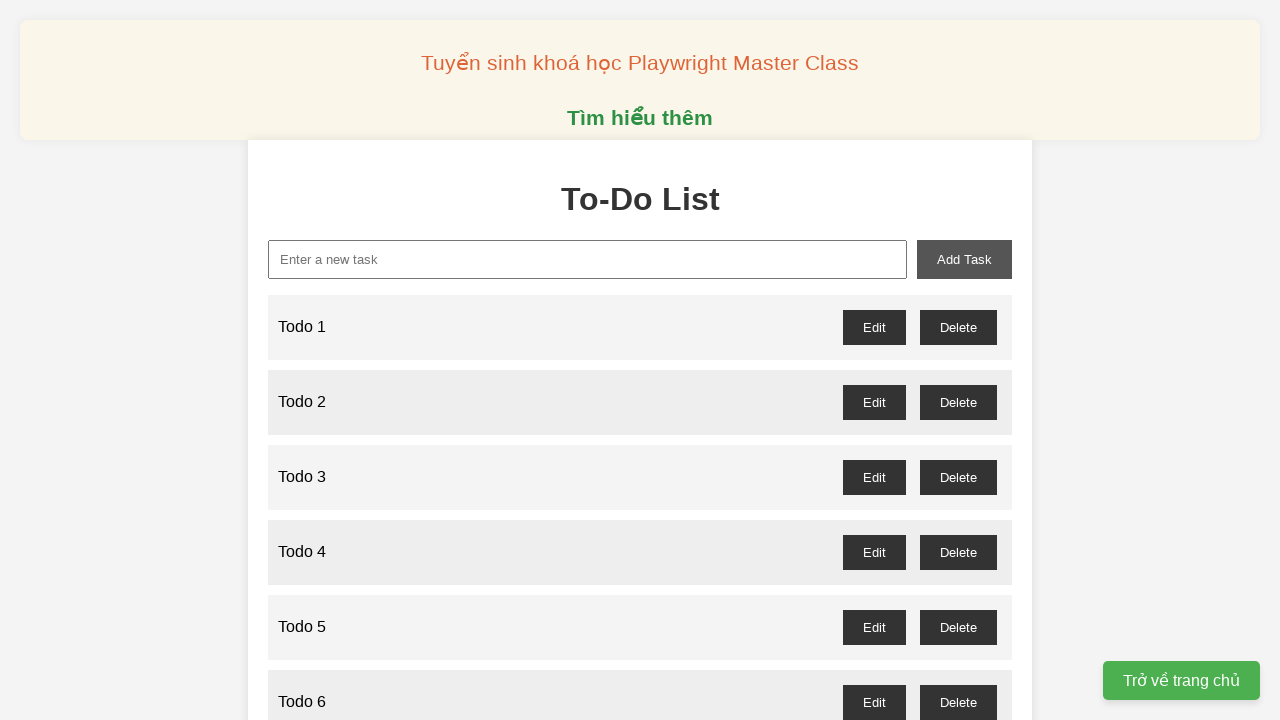

Filled new task input with 'Todo 23' on xpath=//input[@id="new-task"]
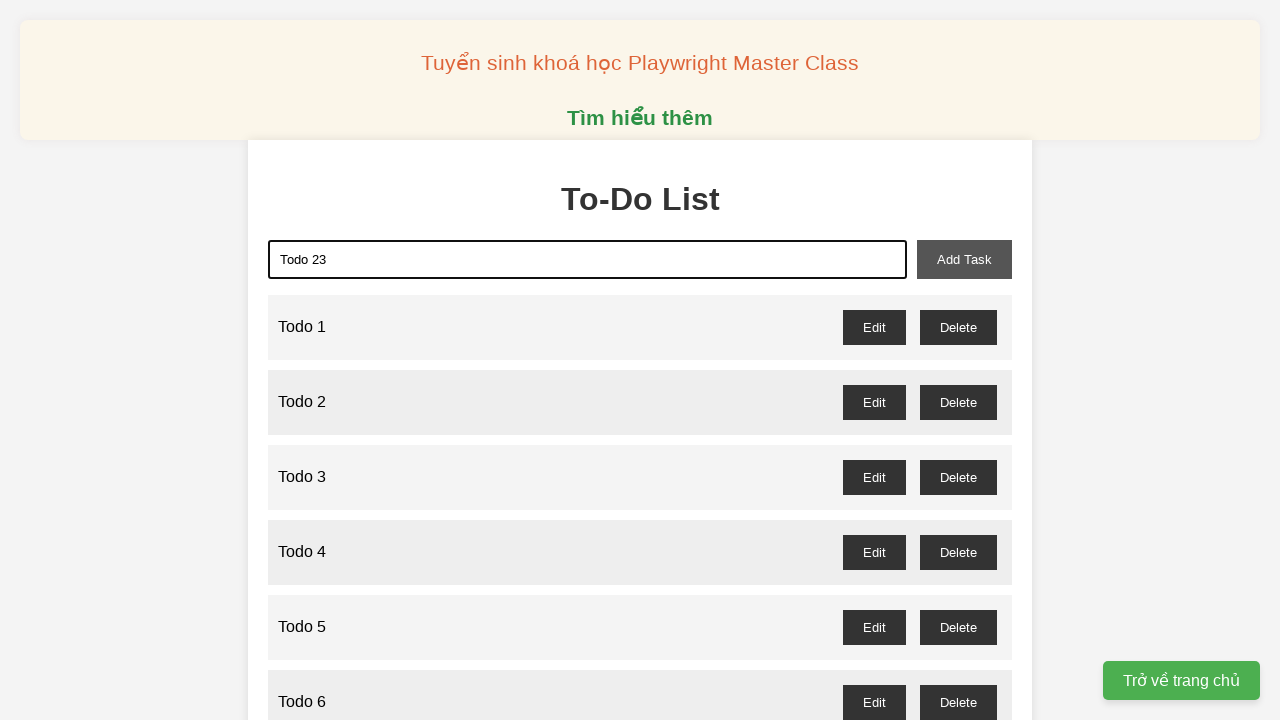

Clicked add task button to add 'Todo 23' at (964, 259) on xpath=//button[@id="add-task"]
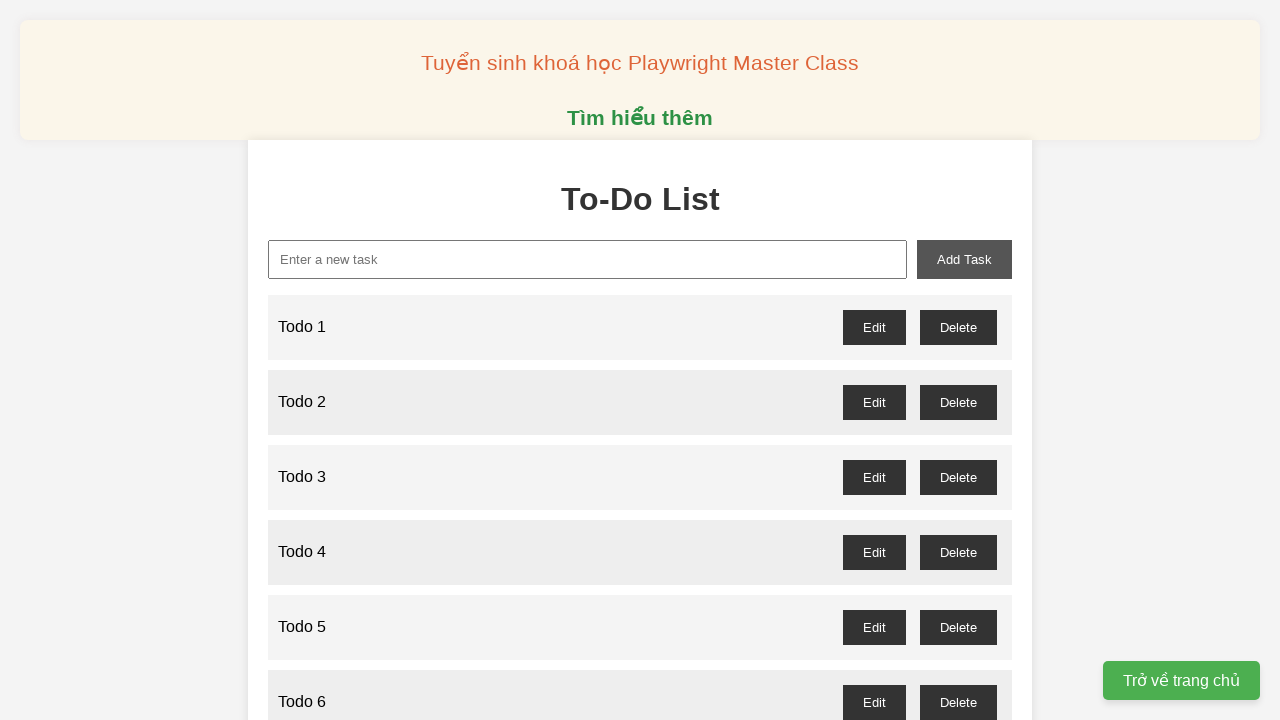

Filled new task input with 'Todo 24' on xpath=//input[@id="new-task"]
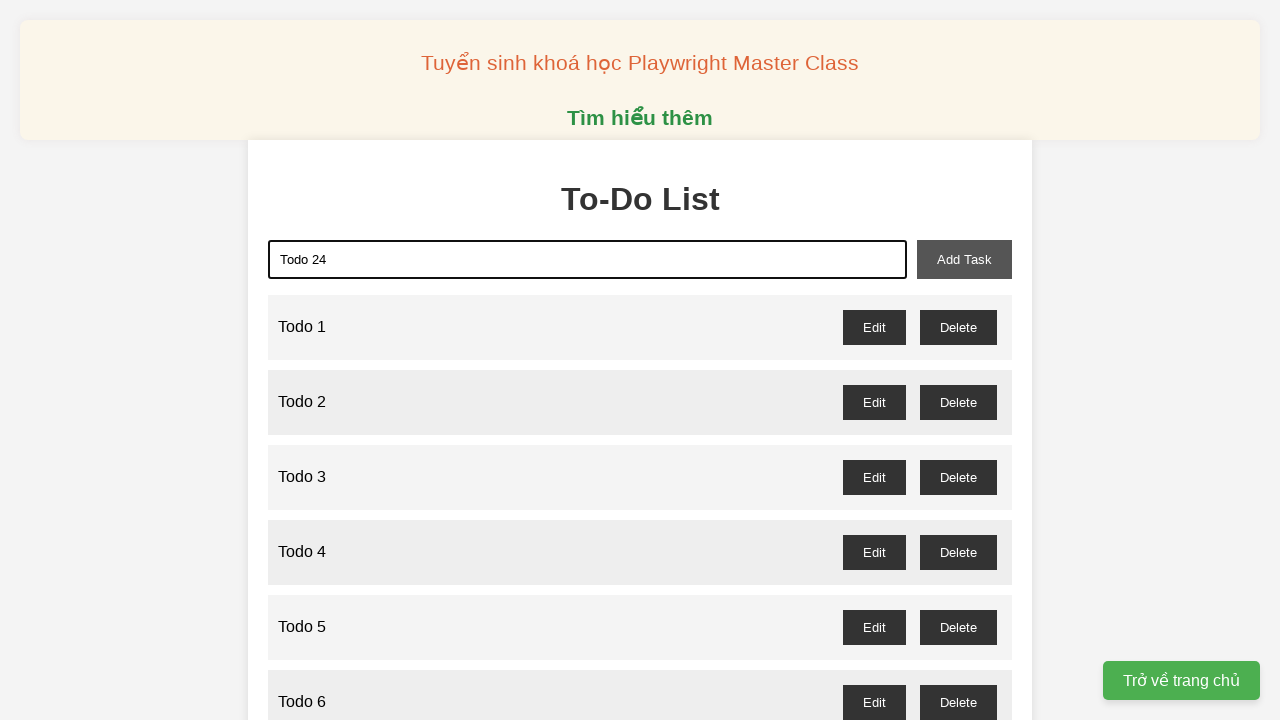

Clicked add task button to add 'Todo 24' at (964, 259) on xpath=//button[@id="add-task"]
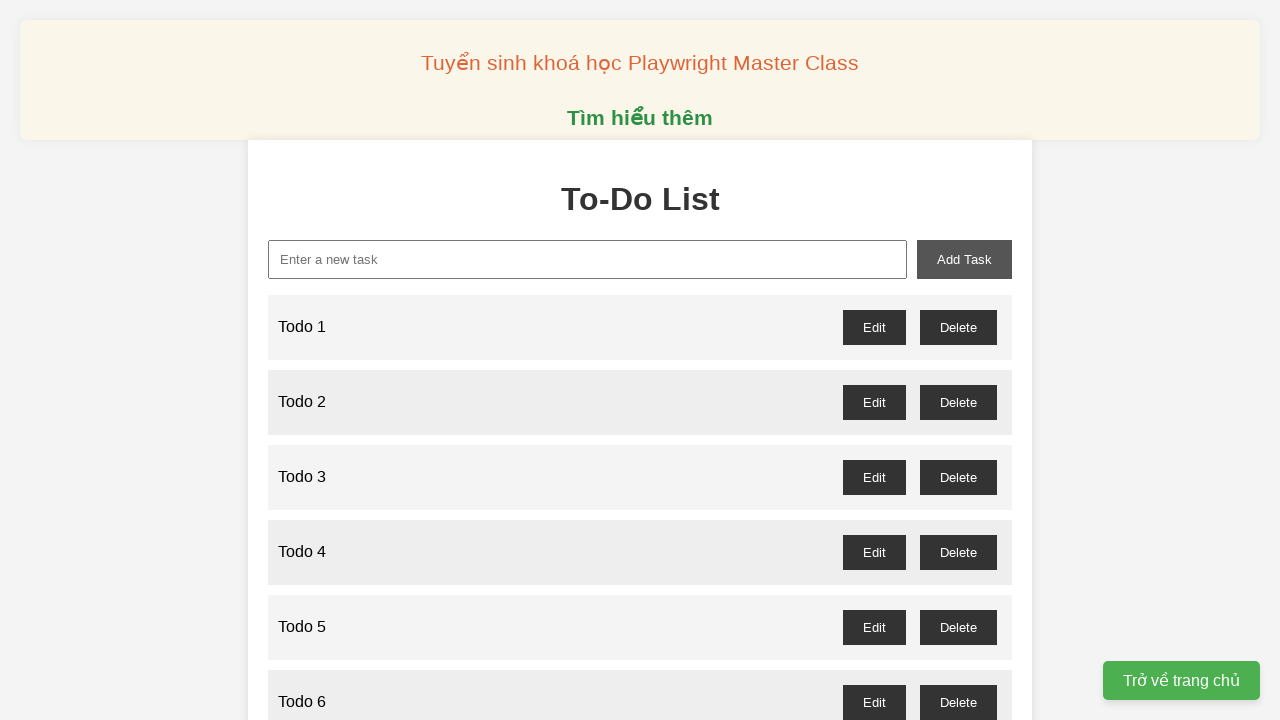

Filled new task input with 'Todo 25' on xpath=//input[@id="new-task"]
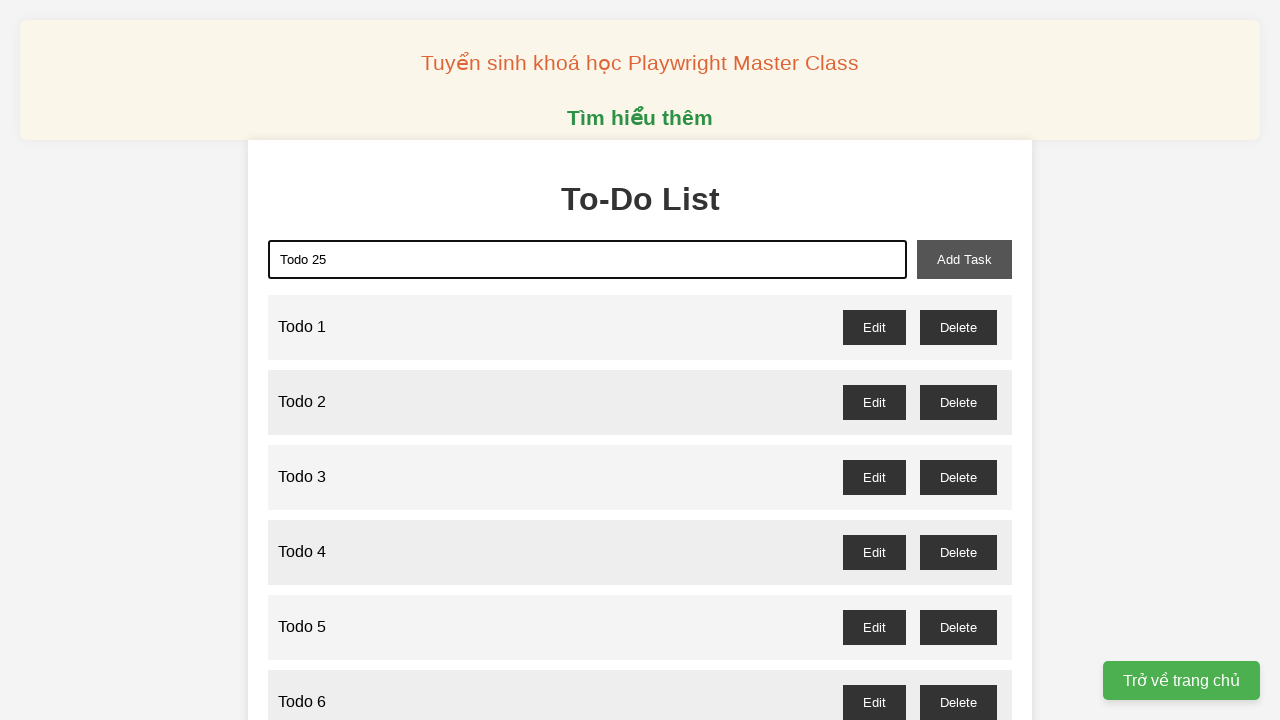

Clicked add task button to add 'Todo 25' at (964, 259) on xpath=//button[@id="add-task"]
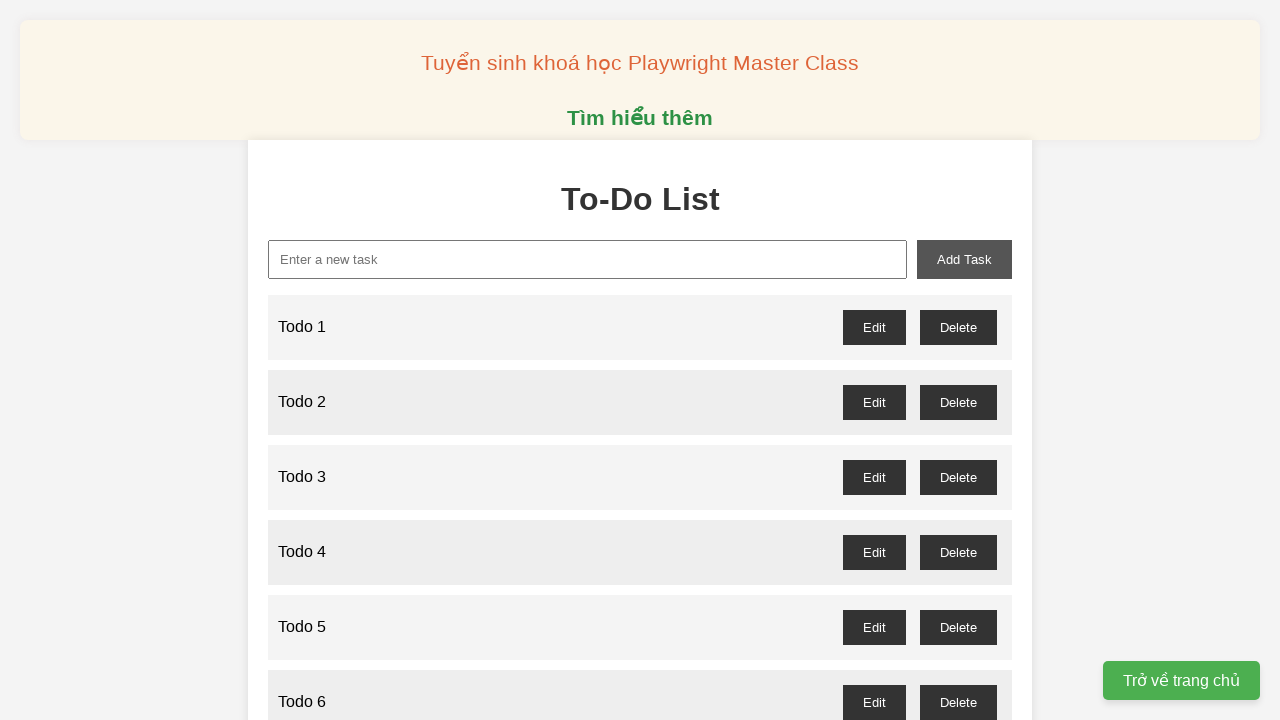

Filled new task input with 'Todo 26' on xpath=//input[@id="new-task"]
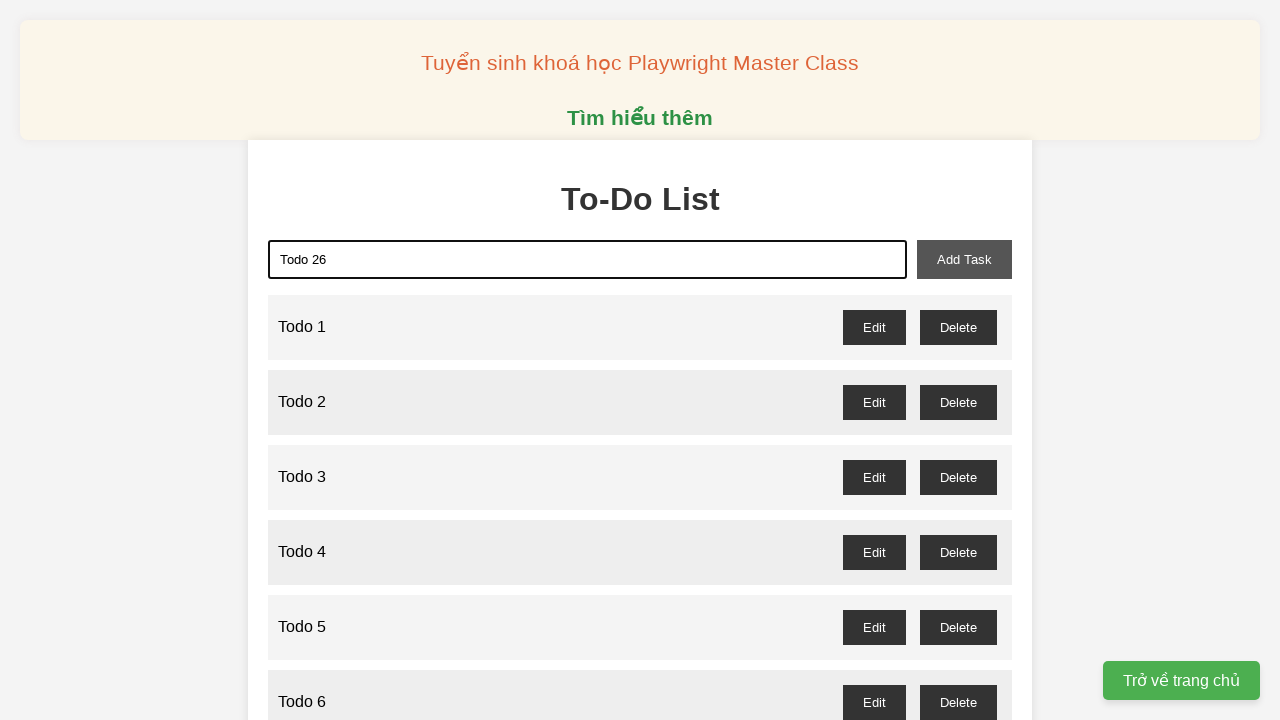

Clicked add task button to add 'Todo 26' at (964, 259) on xpath=//button[@id="add-task"]
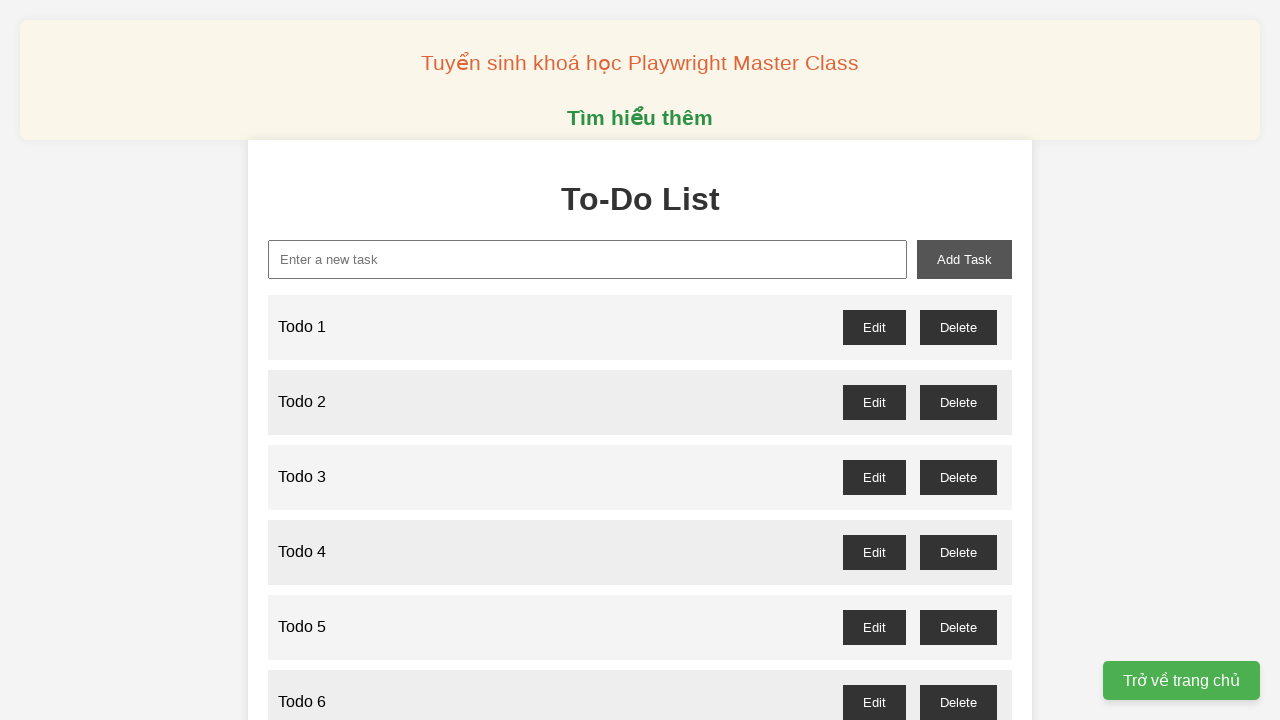

Filled new task input with 'Todo 27' on xpath=//input[@id="new-task"]
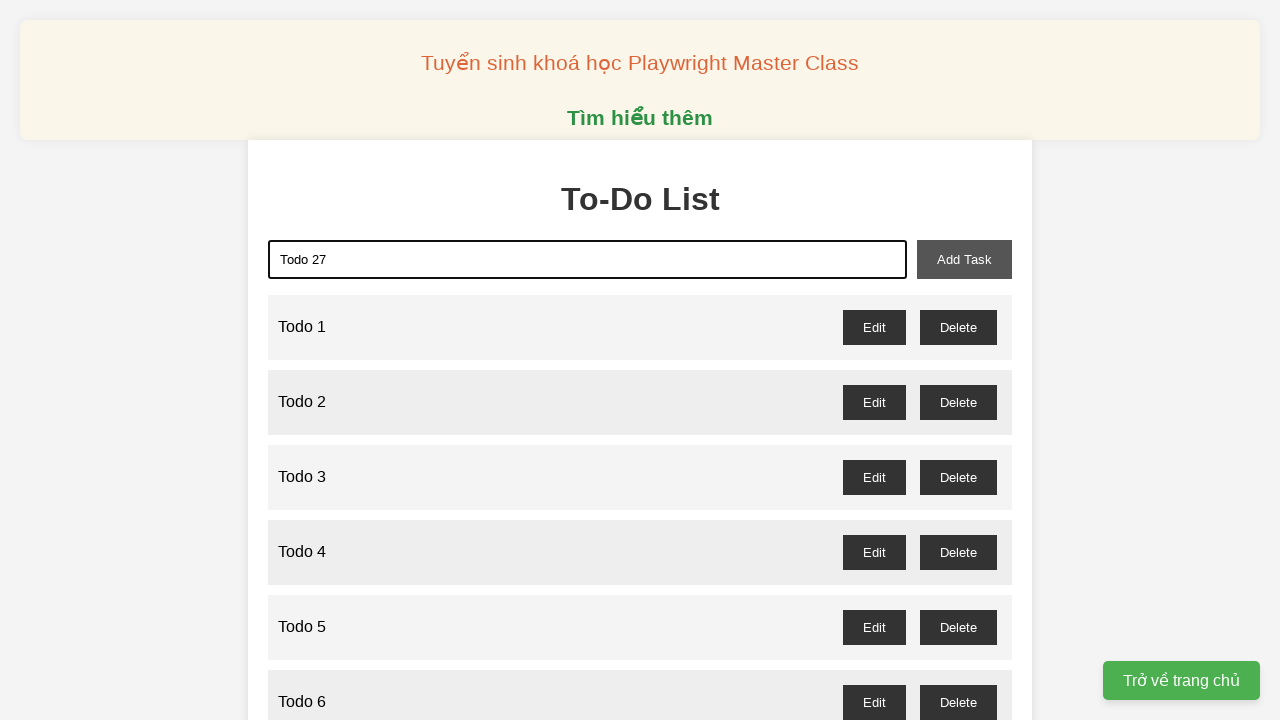

Clicked add task button to add 'Todo 27' at (964, 259) on xpath=//button[@id="add-task"]
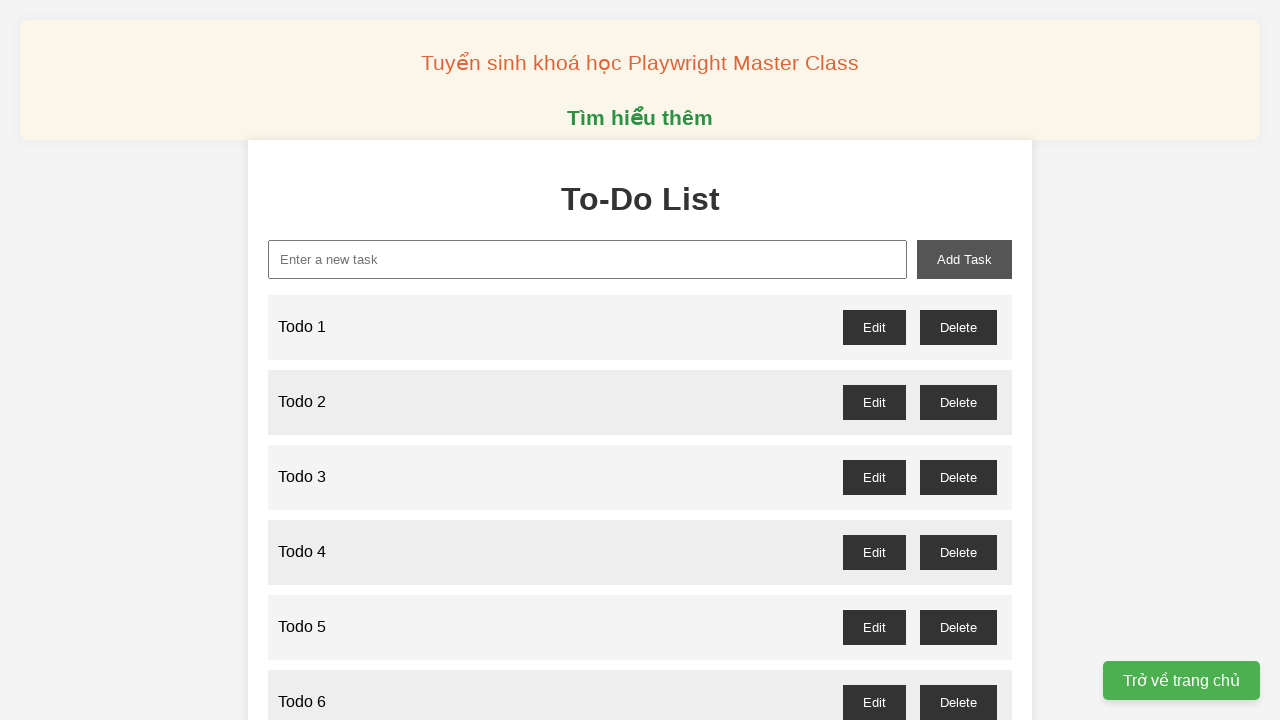

Filled new task input with 'Todo 28' on xpath=//input[@id="new-task"]
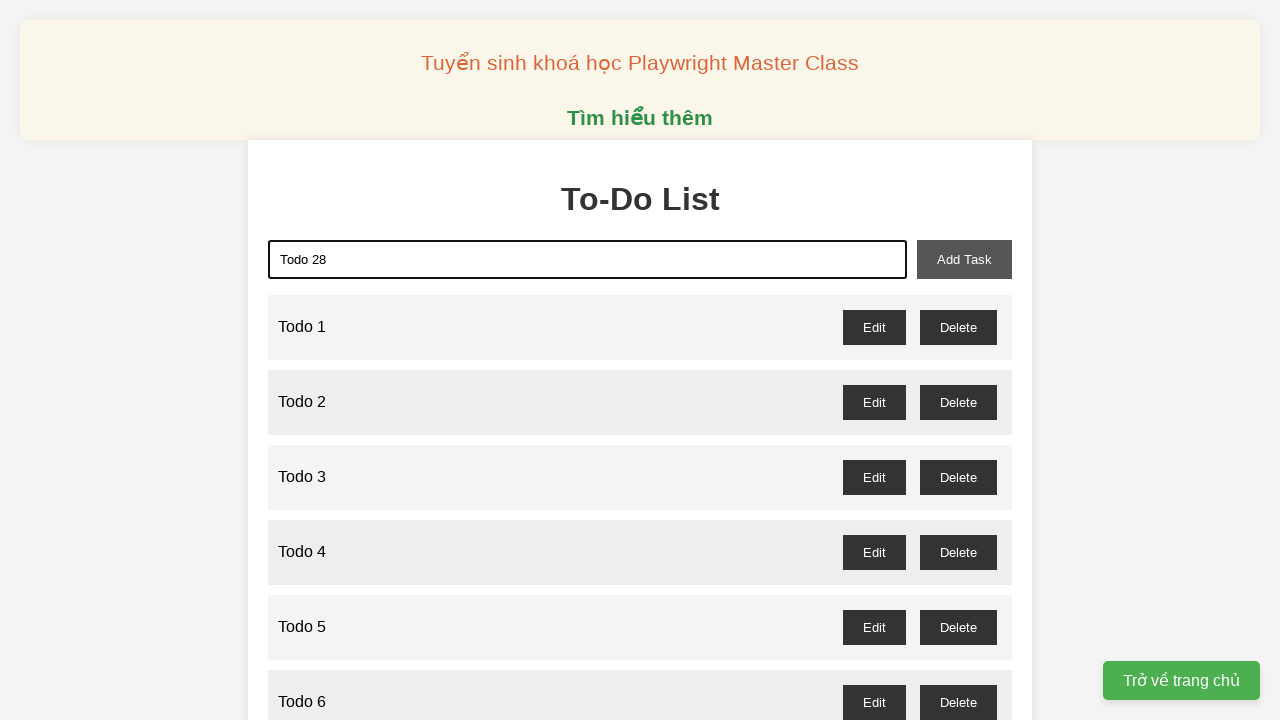

Clicked add task button to add 'Todo 28' at (964, 259) on xpath=//button[@id="add-task"]
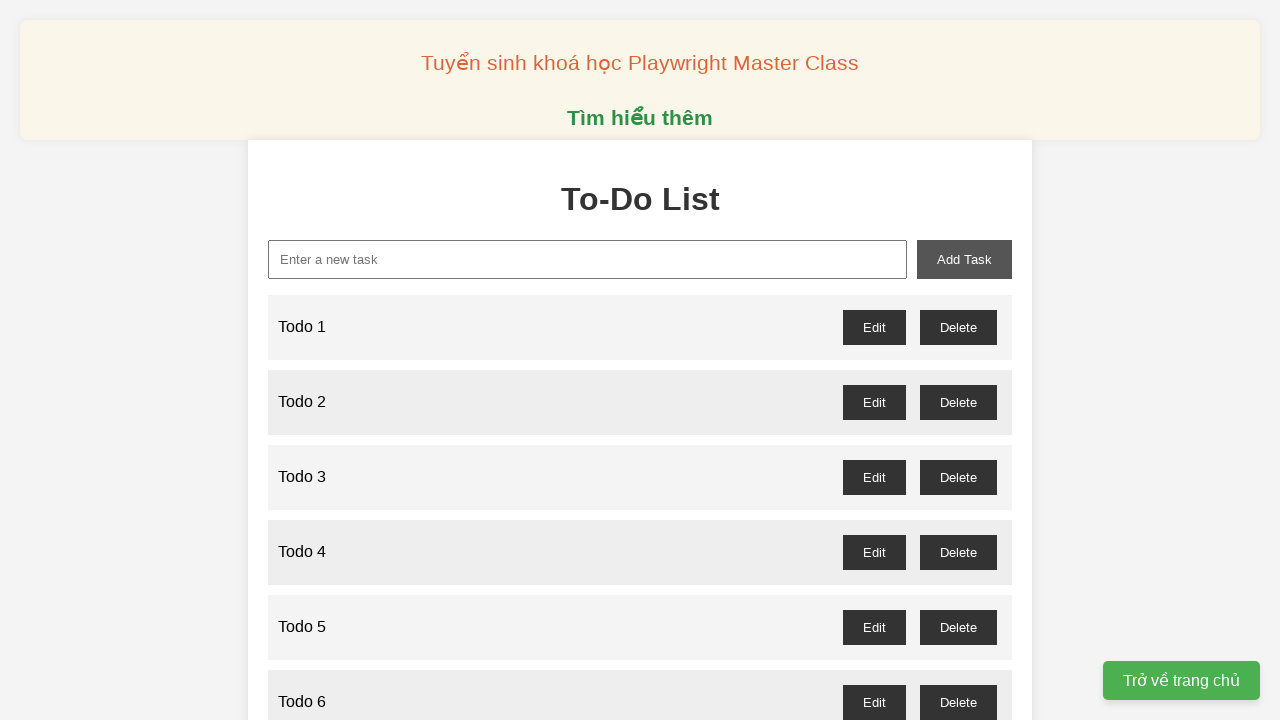

Filled new task input with 'Todo 29' on xpath=//input[@id="new-task"]
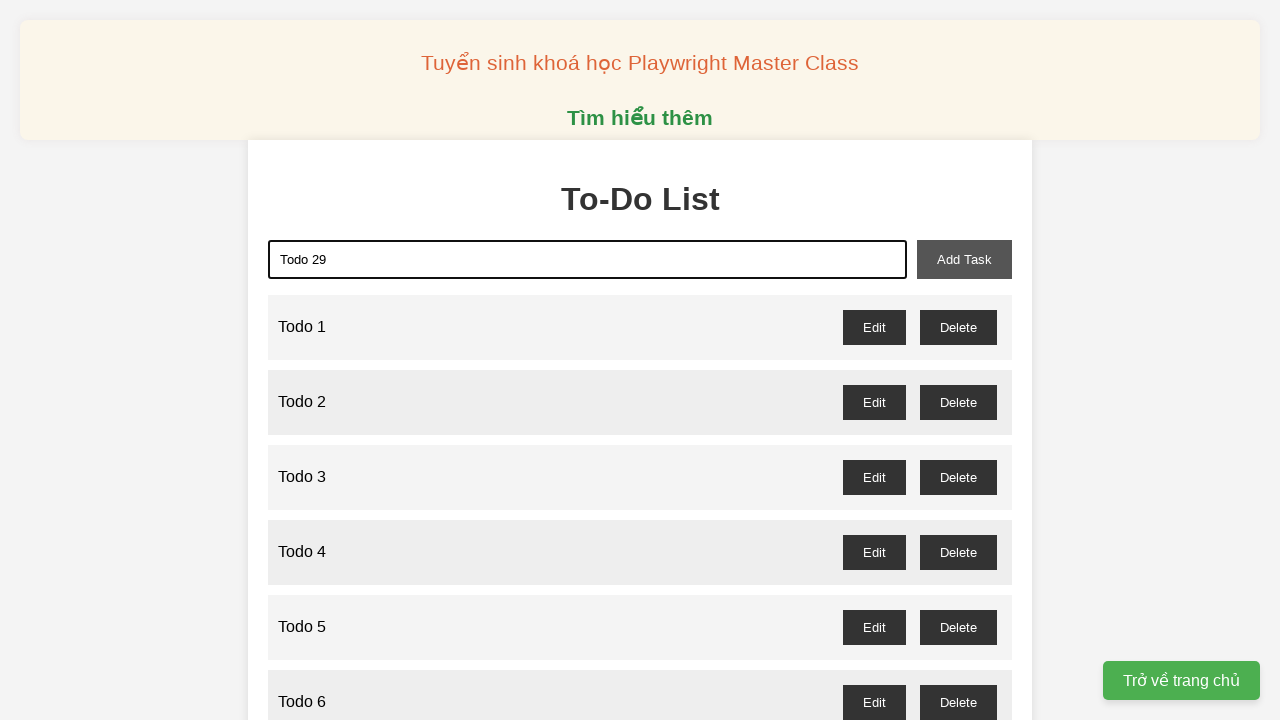

Clicked add task button to add 'Todo 29' at (964, 259) on xpath=//button[@id="add-task"]
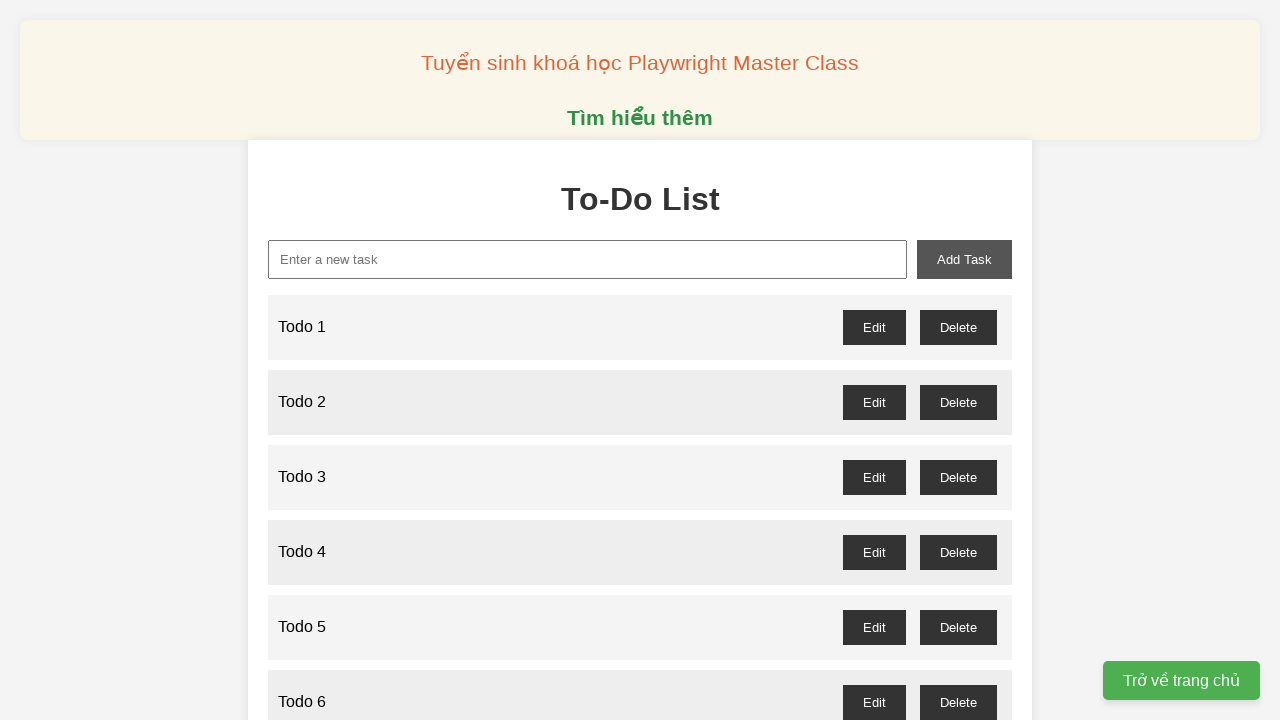

Filled new task input with 'Todo 30' on xpath=//input[@id="new-task"]
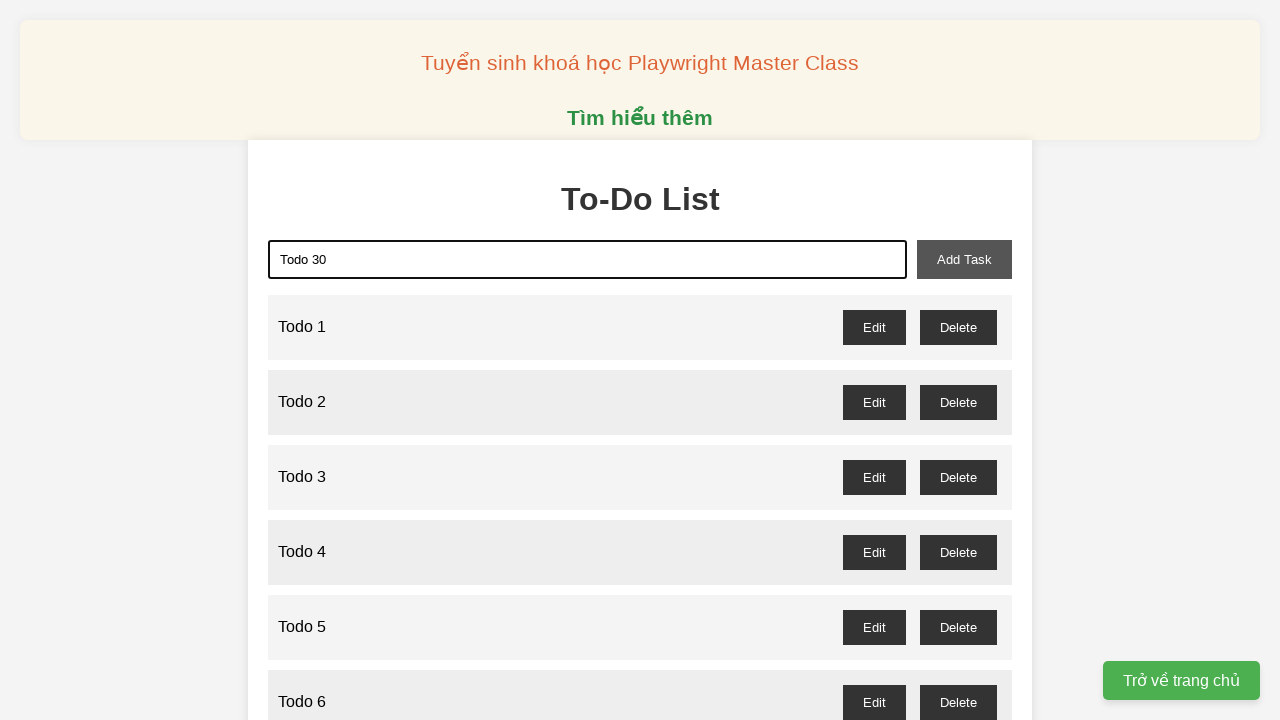

Clicked add task button to add 'Todo 30' at (964, 259) on xpath=//button[@id="add-task"]
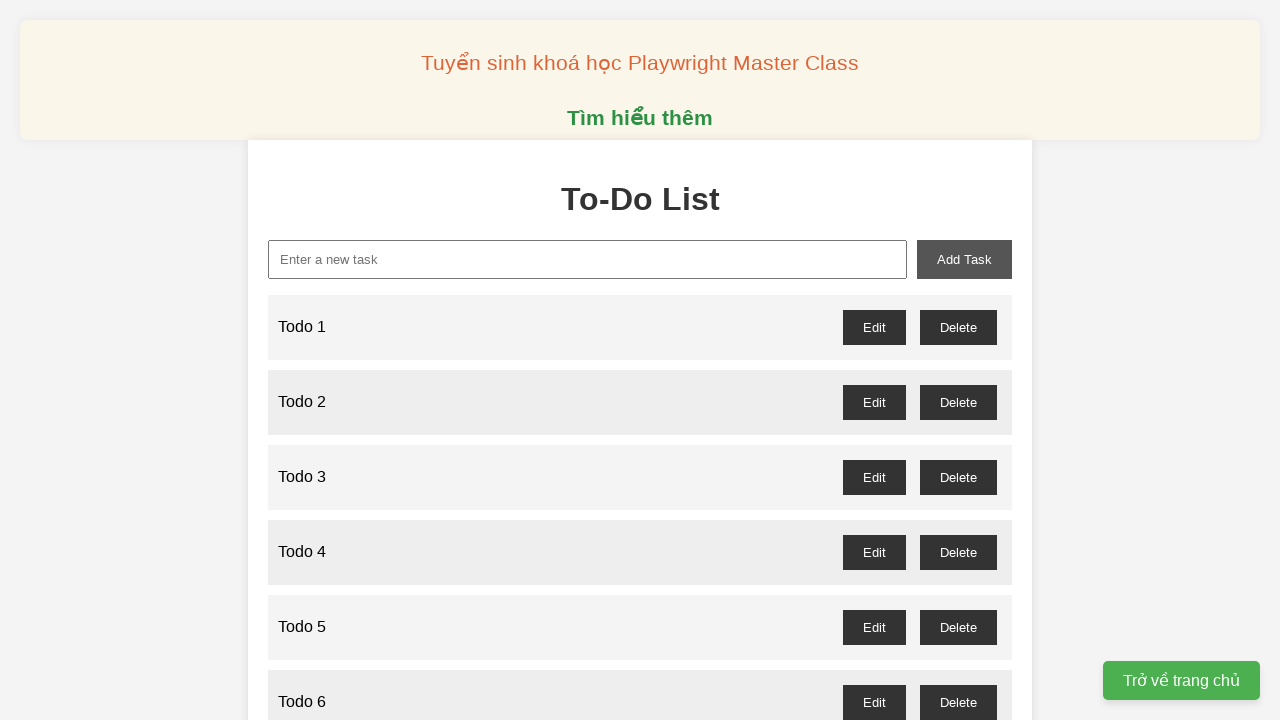

Filled new task input with 'Todo 31' on xpath=//input[@id="new-task"]
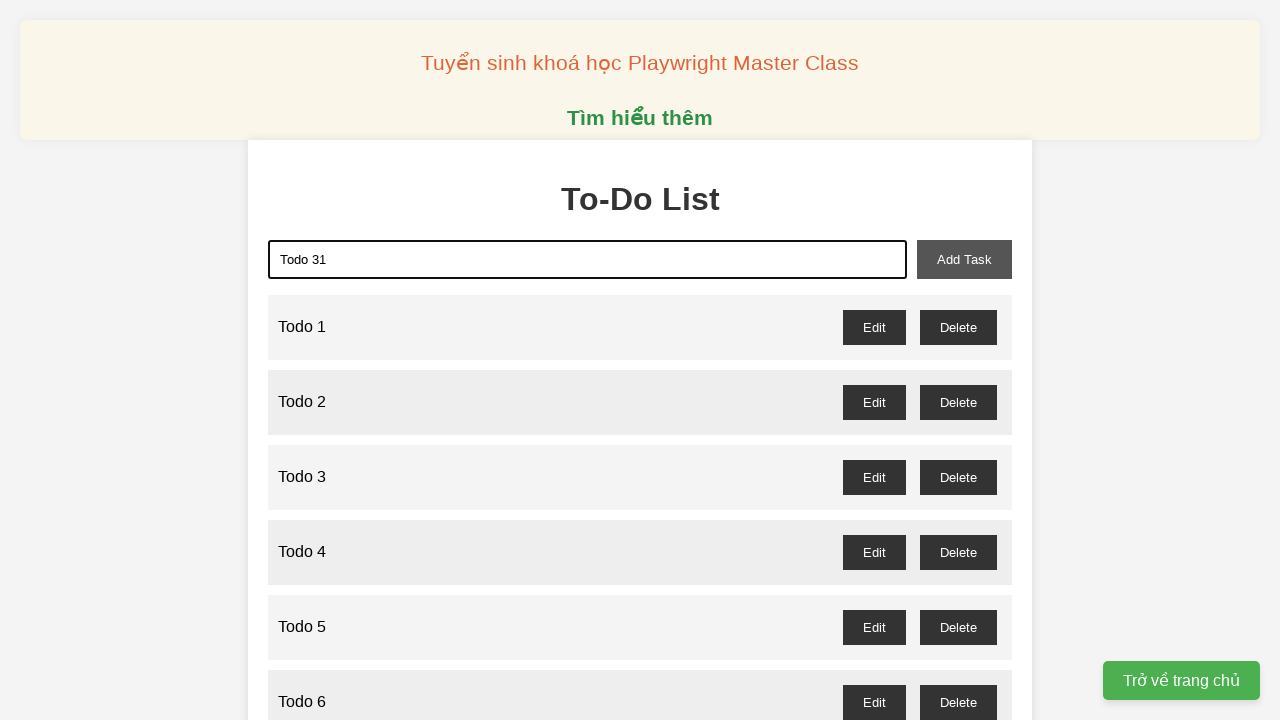

Clicked add task button to add 'Todo 31' at (964, 259) on xpath=//button[@id="add-task"]
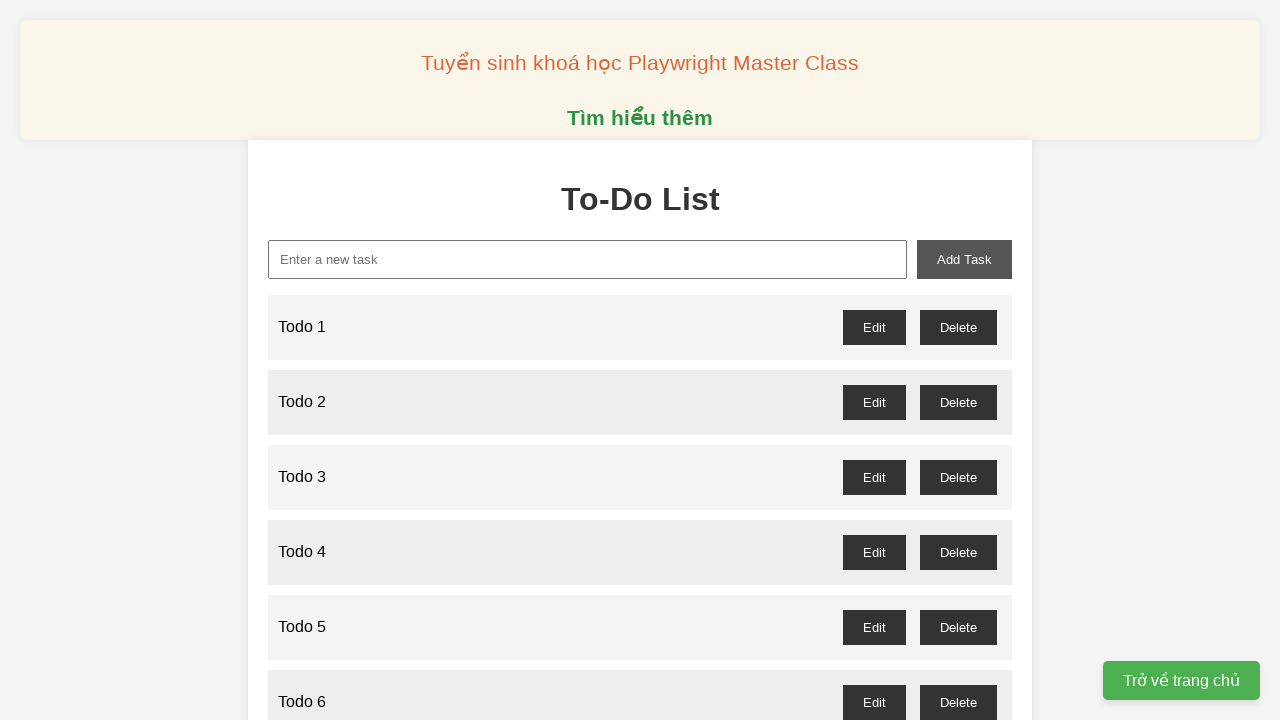

Filled new task input with 'Todo 32' on xpath=//input[@id="new-task"]
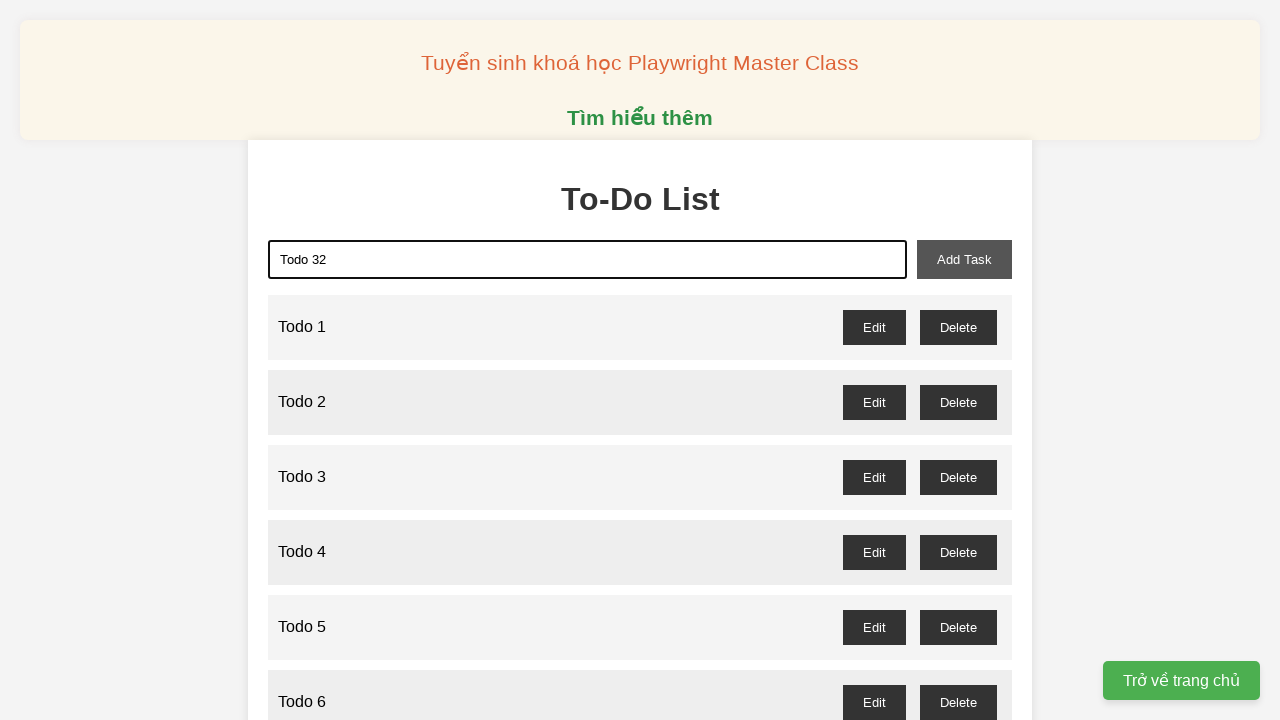

Clicked add task button to add 'Todo 32' at (964, 259) on xpath=//button[@id="add-task"]
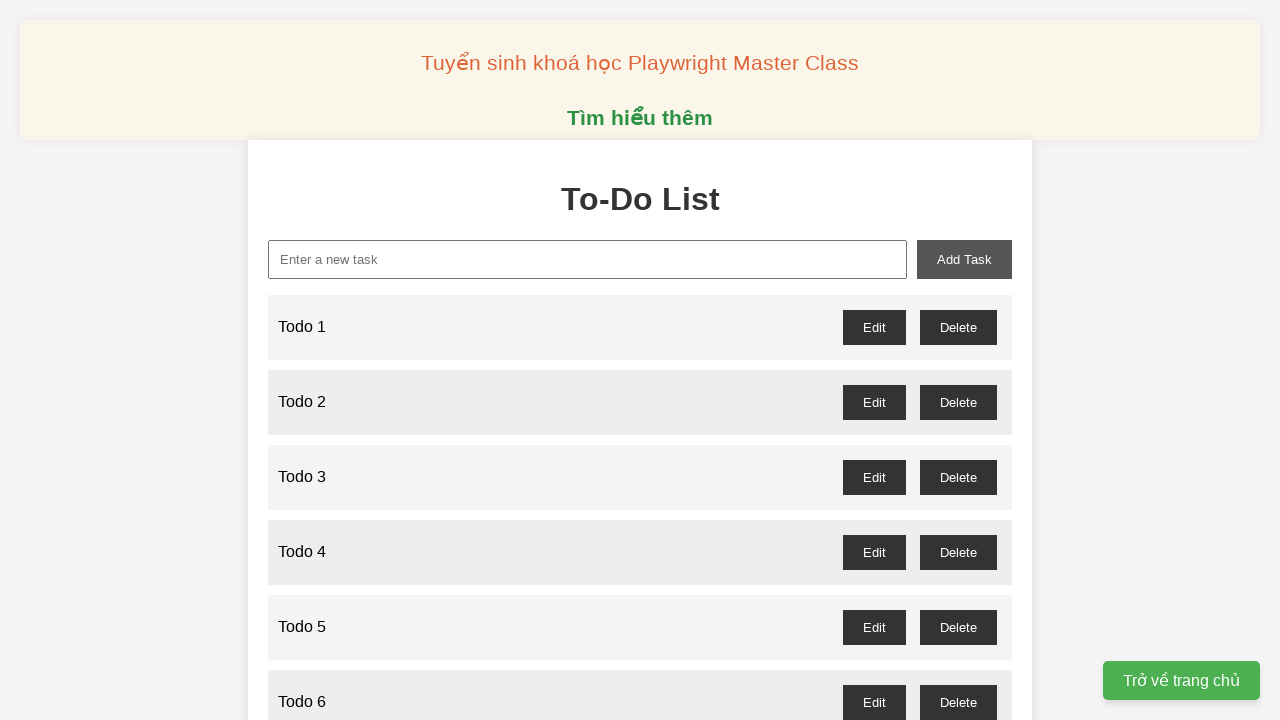

Filled new task input with 'Todo 33' on xpath=//input[@id="new-task"]
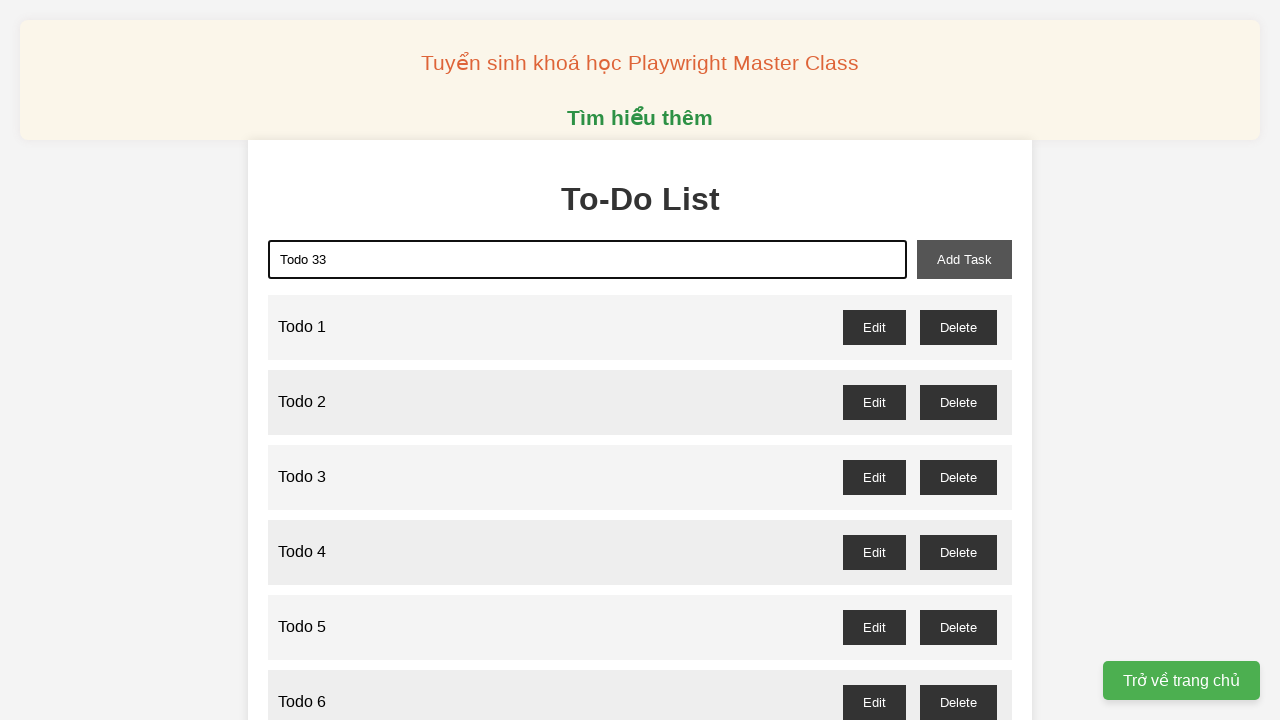

Clicked add task button to add 'Todo 33' at (964, 259) on xpath=//button[@id="add-task"]
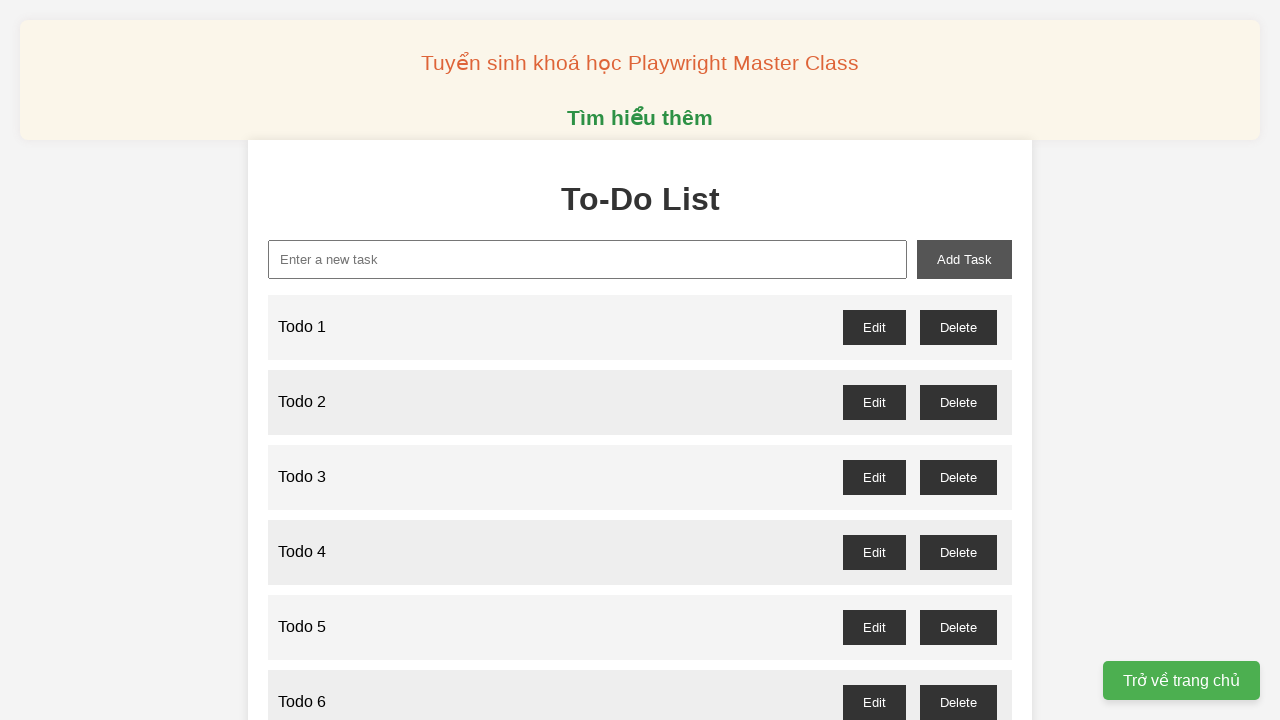

Filled new task input with 'Todo 34' on xpath=//input[@id="new-task"]
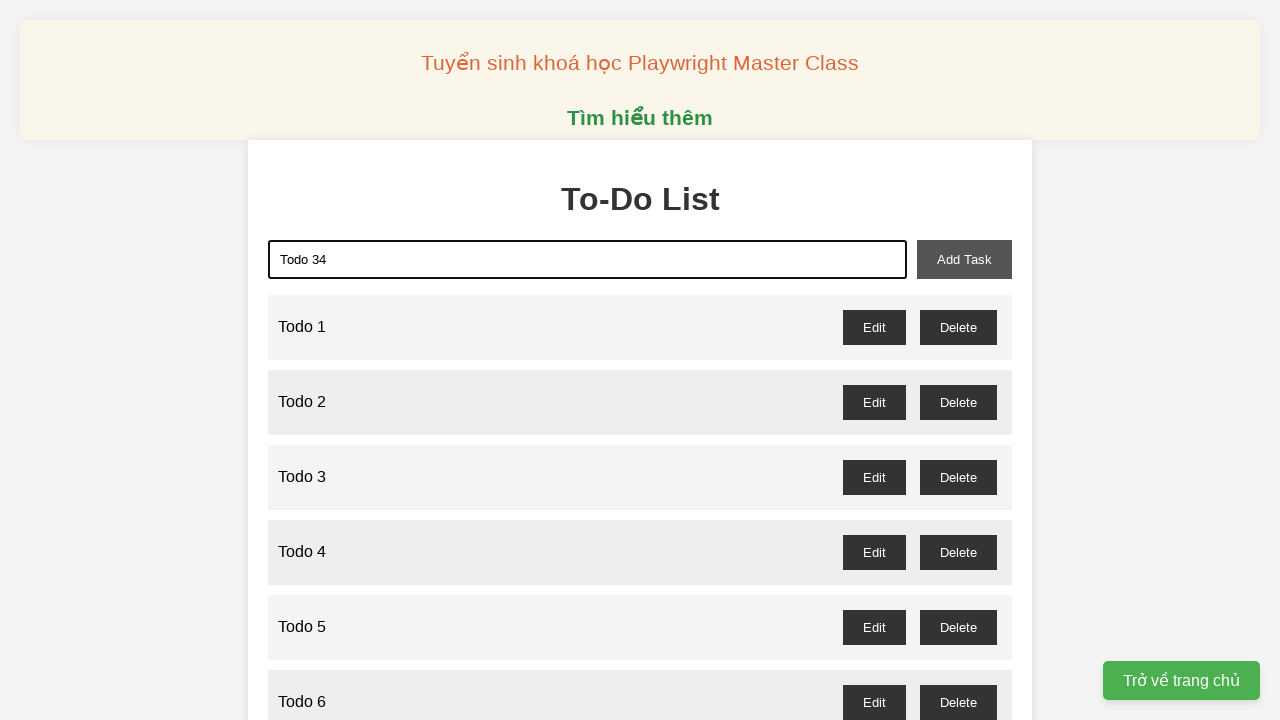

Clicked add task button to add 'Todo 34' at (964, 259) on xpath=//button[@id="add-task"]
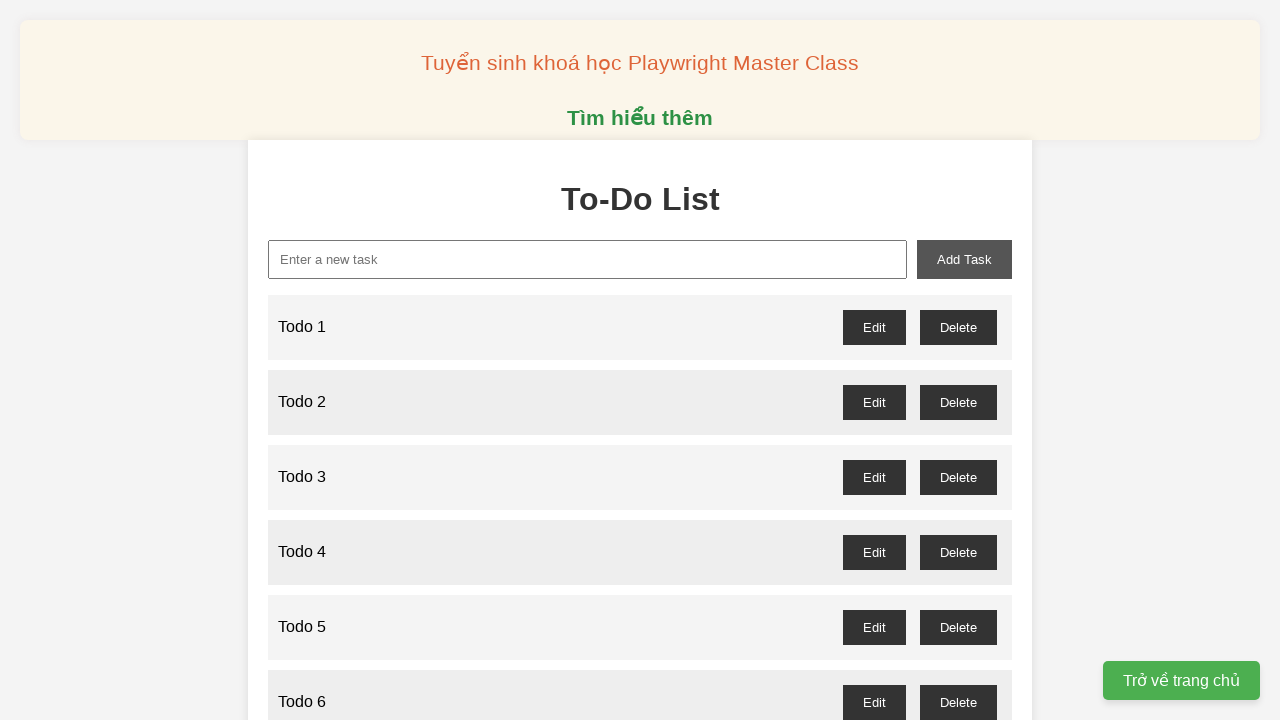

Filled new task input with 'Todo 35' on xpath=//input[@id="new-task"]
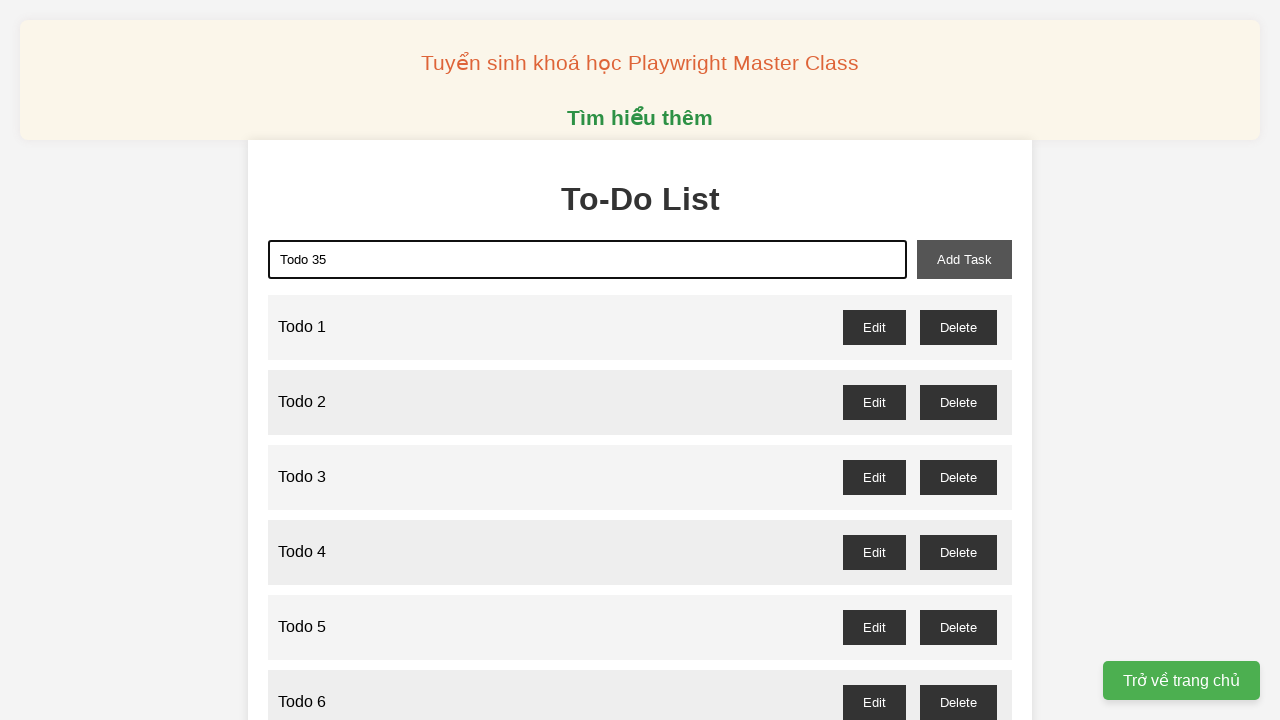

Clicked add task button to add 'Todo 35' at (964, 259) on xpath=//button[@id="add-task"]
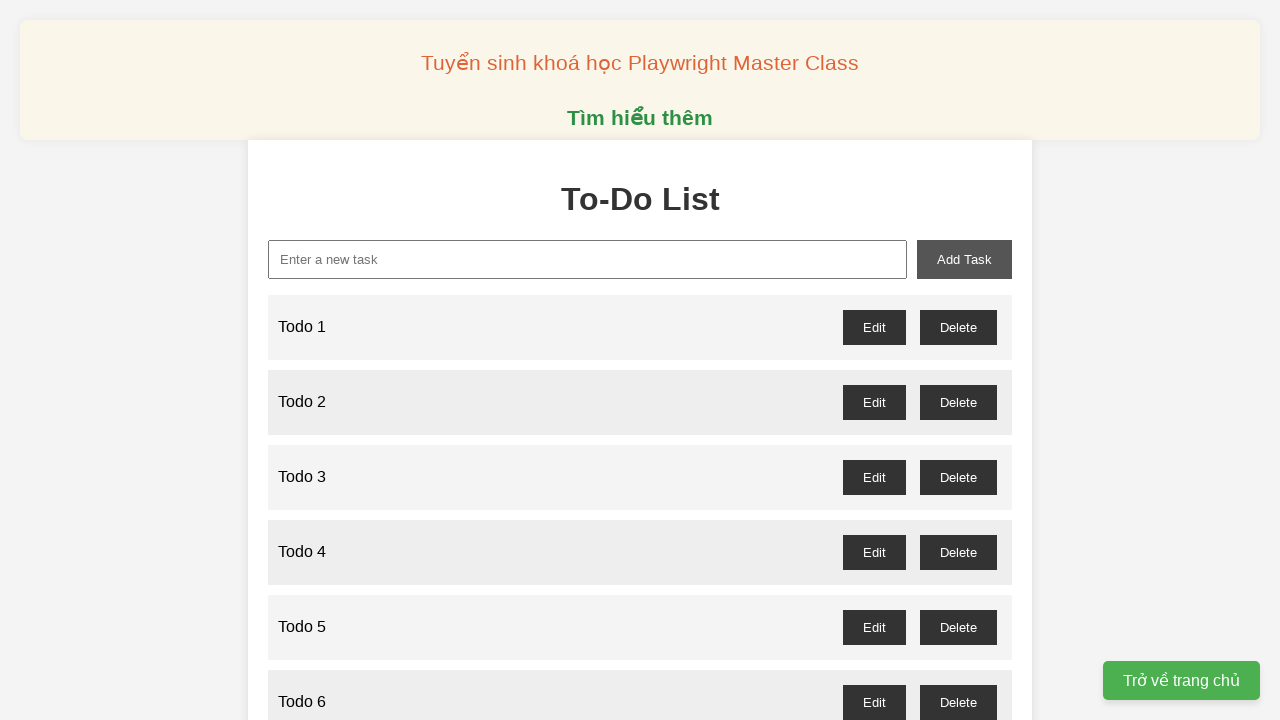

Filled new task input with 'Todo 36' on xpath=//input[@id="new-task"]
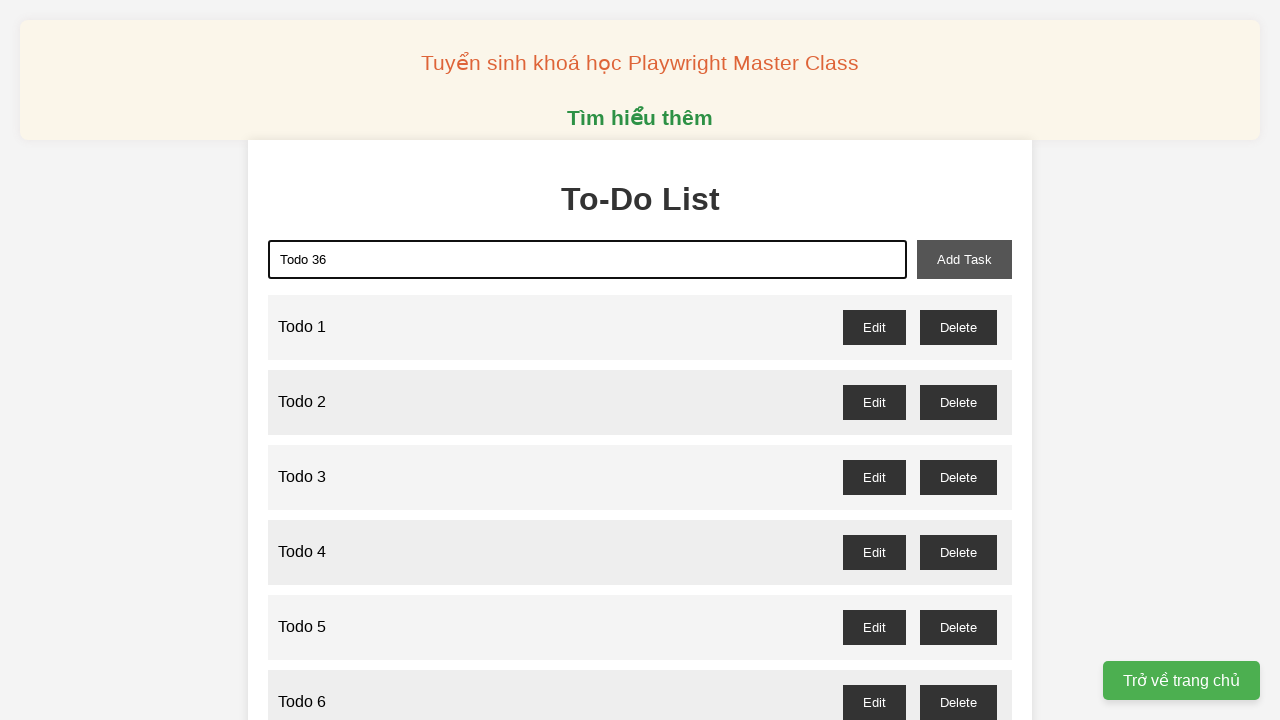

Clicked add task button to add 'Todo 36' at (964, 259) on xpath=//button[@id="add-task"]
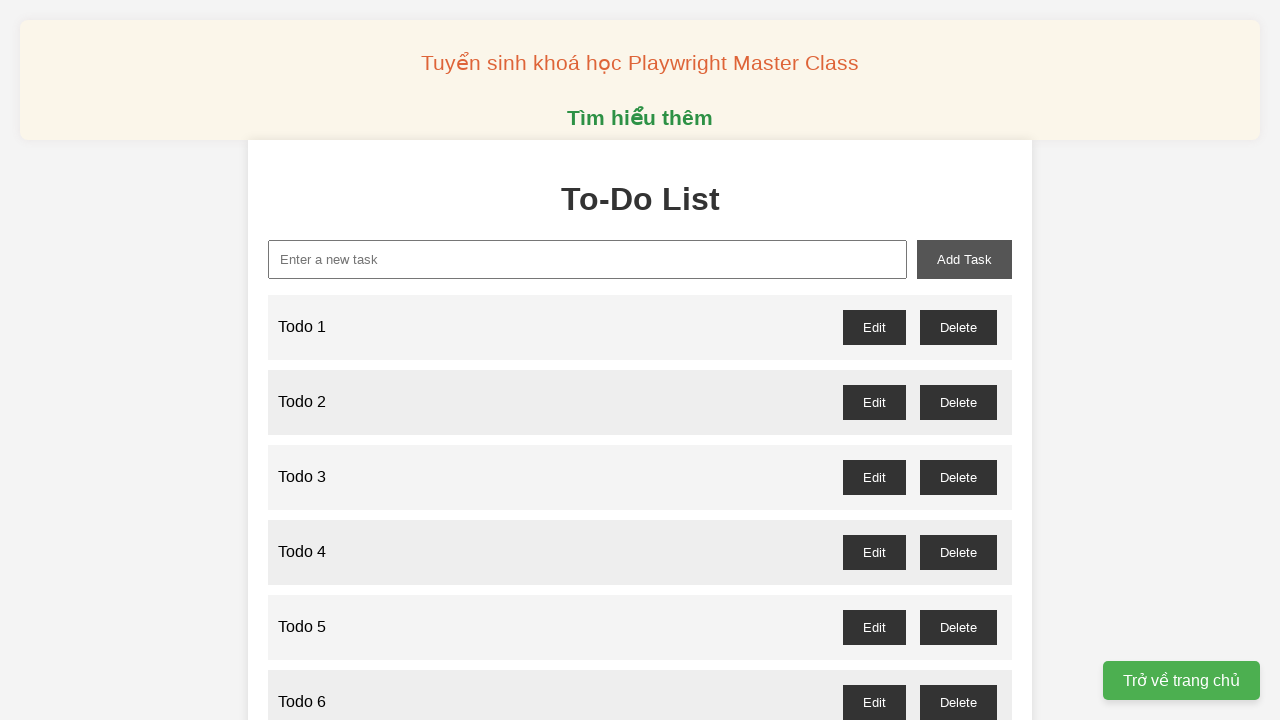

Filled new task input with 'Todo 37' on xpath=//input[@id="new-task"]
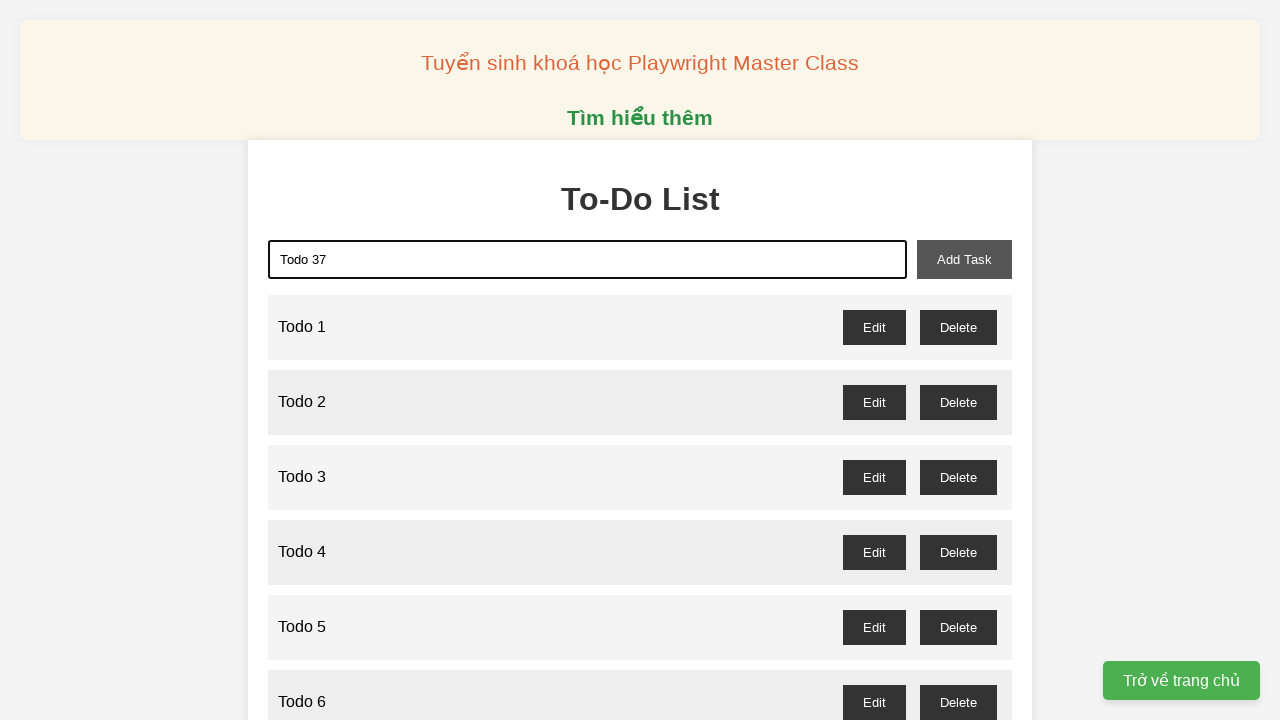

Clicked add task button to add 'Todo 37' at (964, 259) on xpath=//button[@id="add-task"]
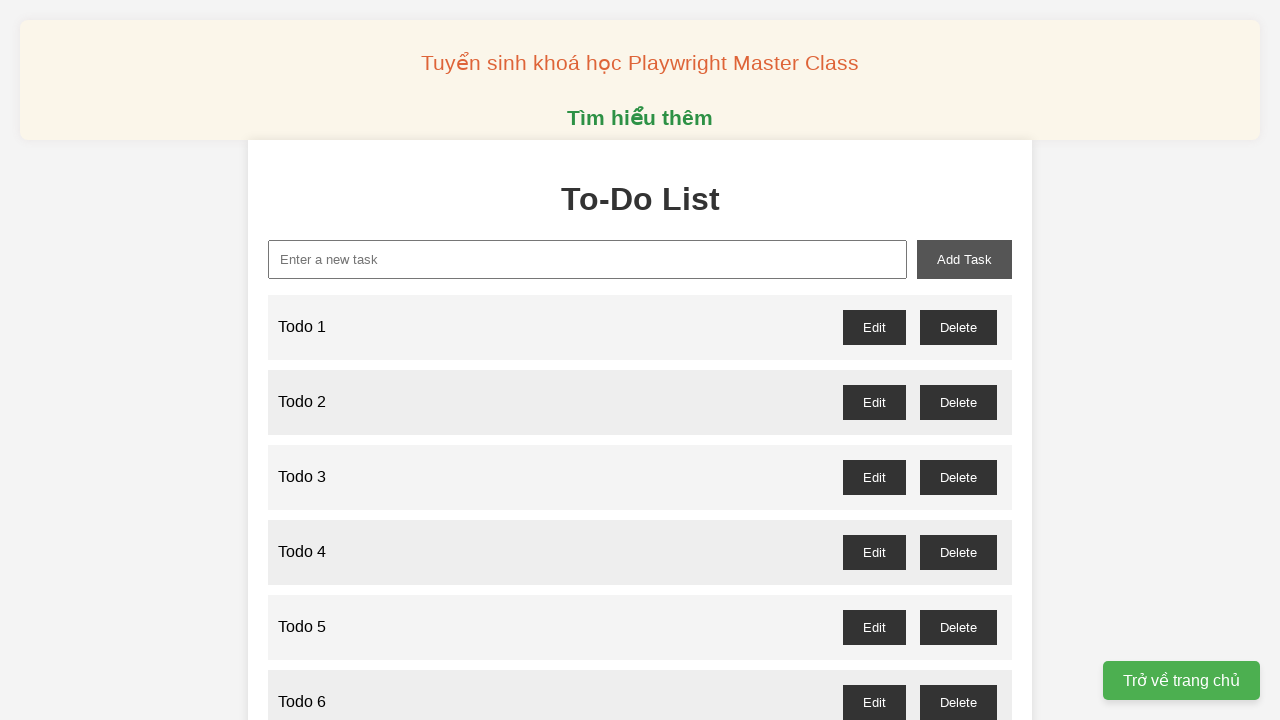

Filled new task input with 'Todo 38' on xpath=//input[@id="new-task"]
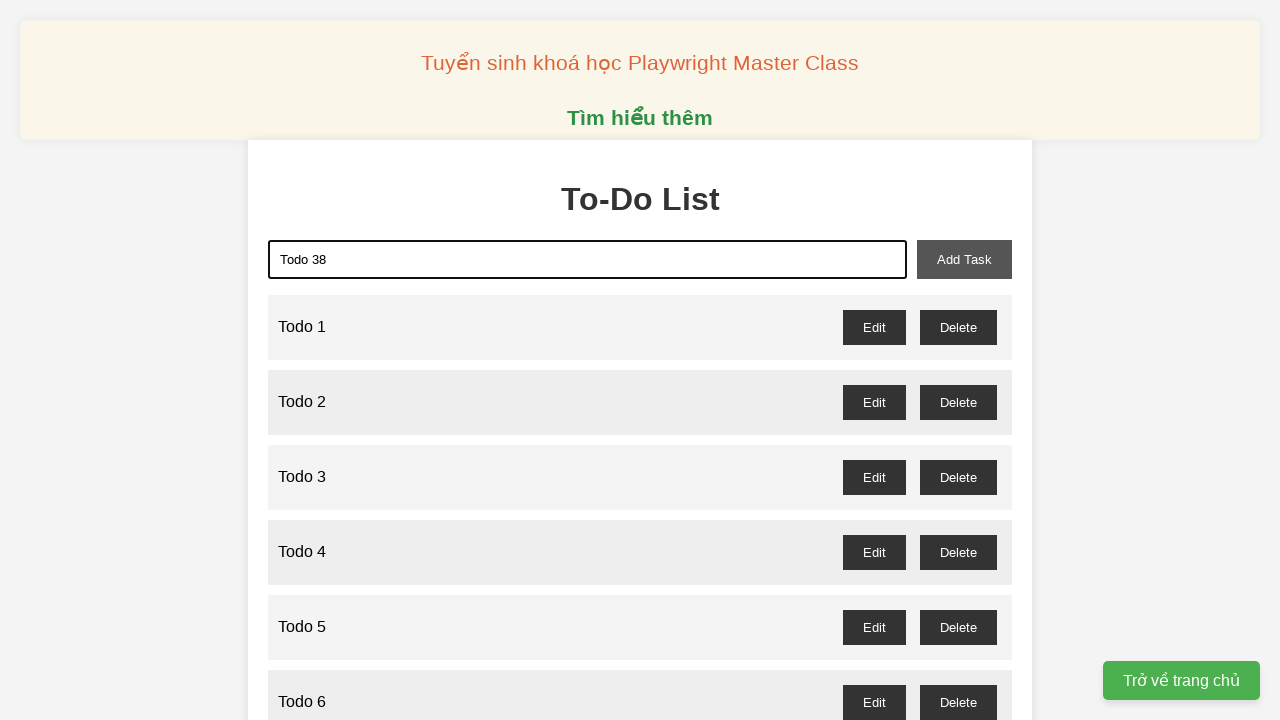

Clicked add task button to add 'Todo 38' at (964, 259) on xpath=//button[@id="add-task"]
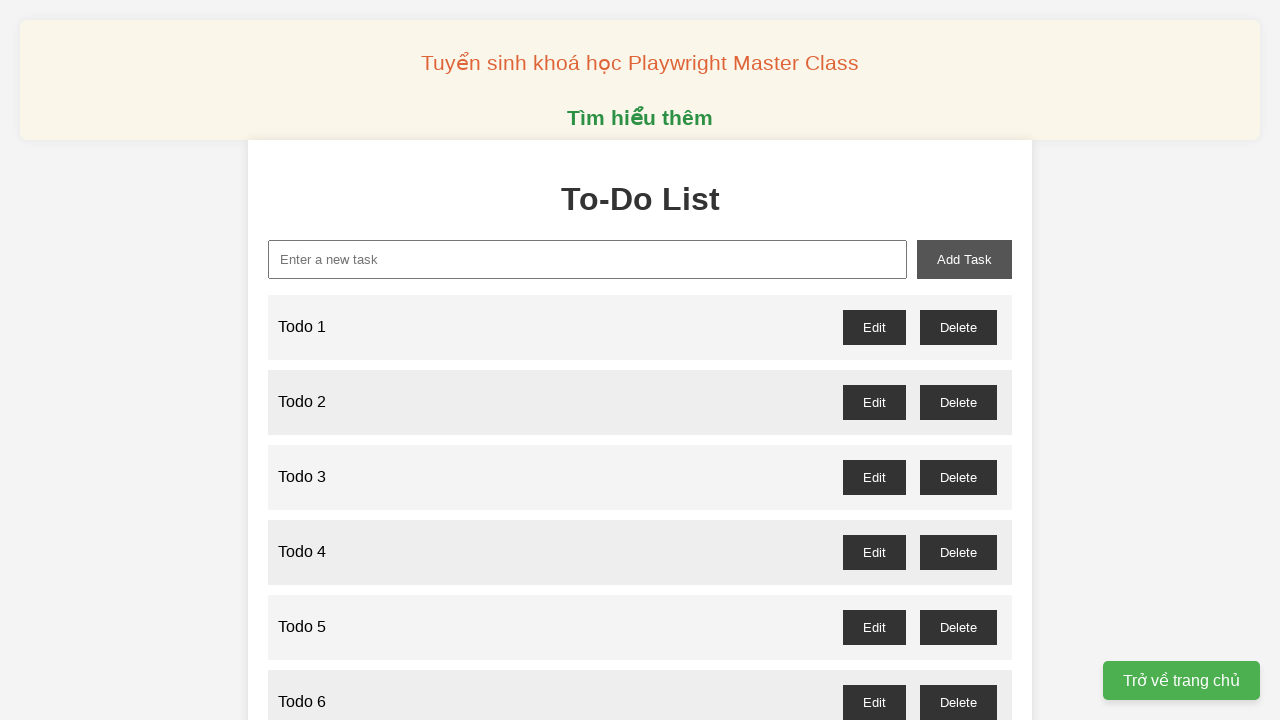

Filled new task input with 'Todo 39' on xpath=//input[@id="new-task"]
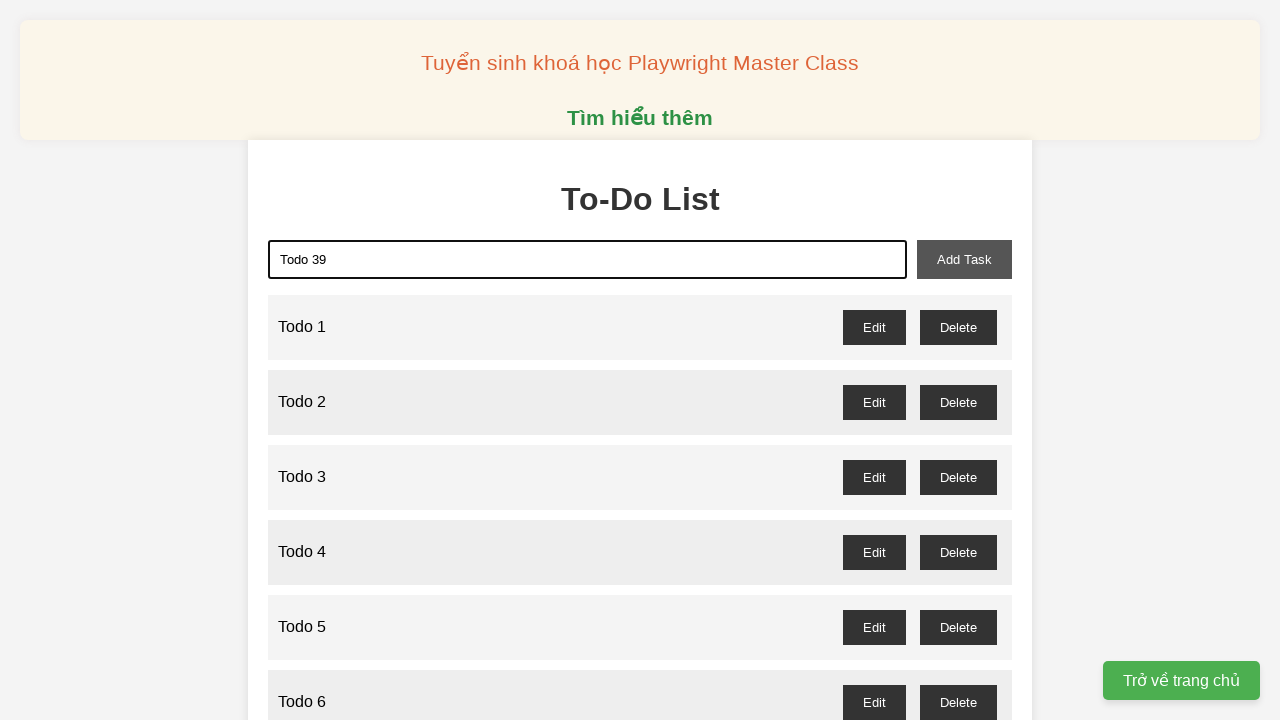

Clicked add task button to add 'Todo 39' at (964, 259) on xpath=//button[@id="add-task"]
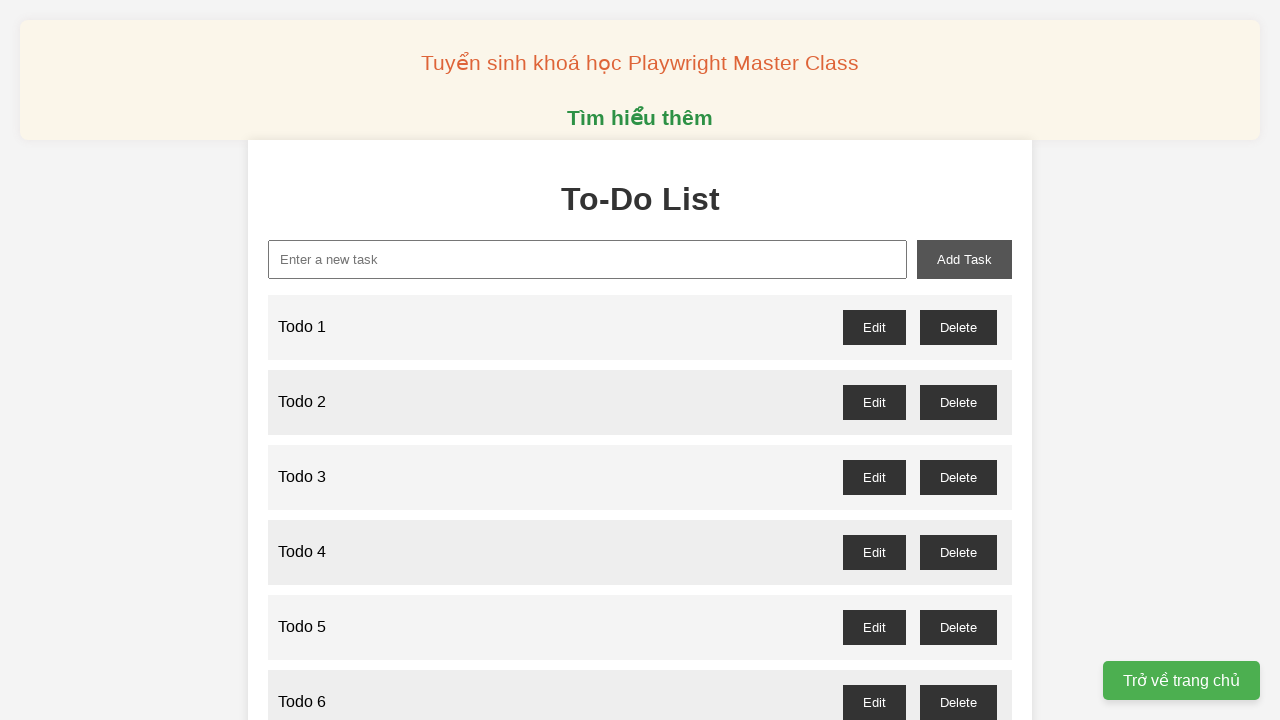

Filled new task input with 'Todo 40' on xpath=//input[@id="new-task"]
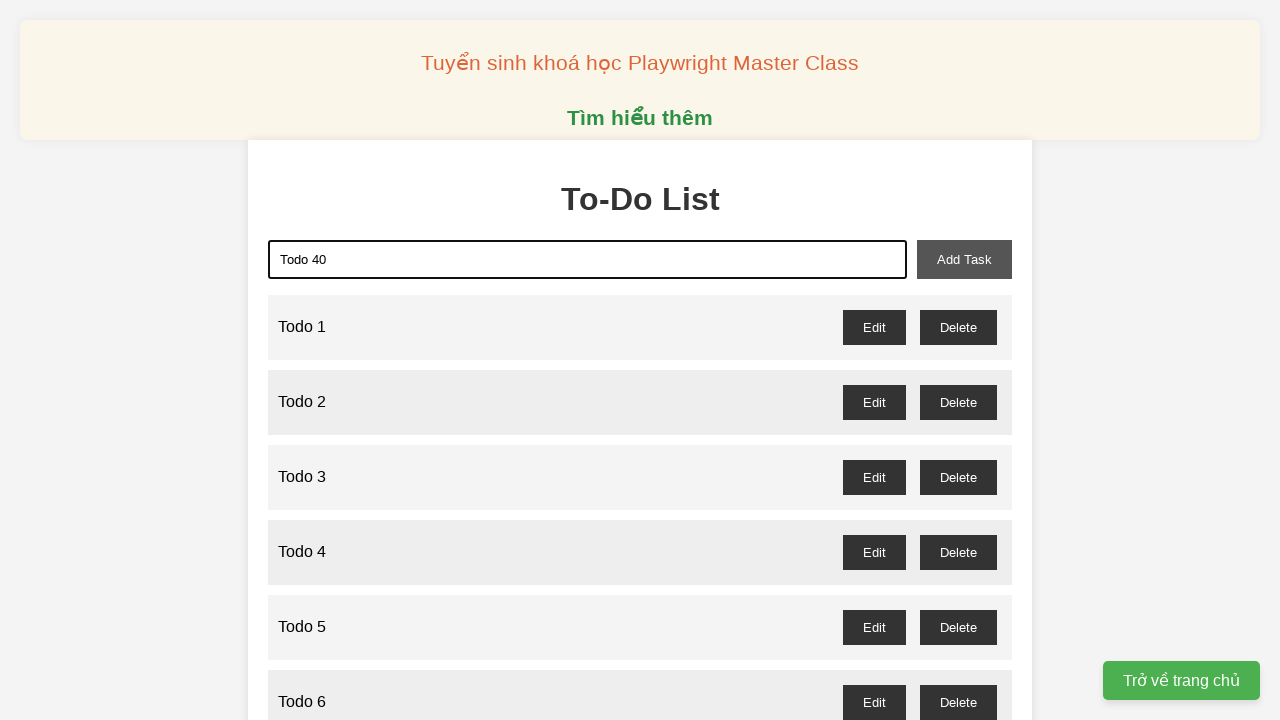

Clicked add task button to add 'Todo 40' at (964, 259) on xpath=//button[@id="add-task"]
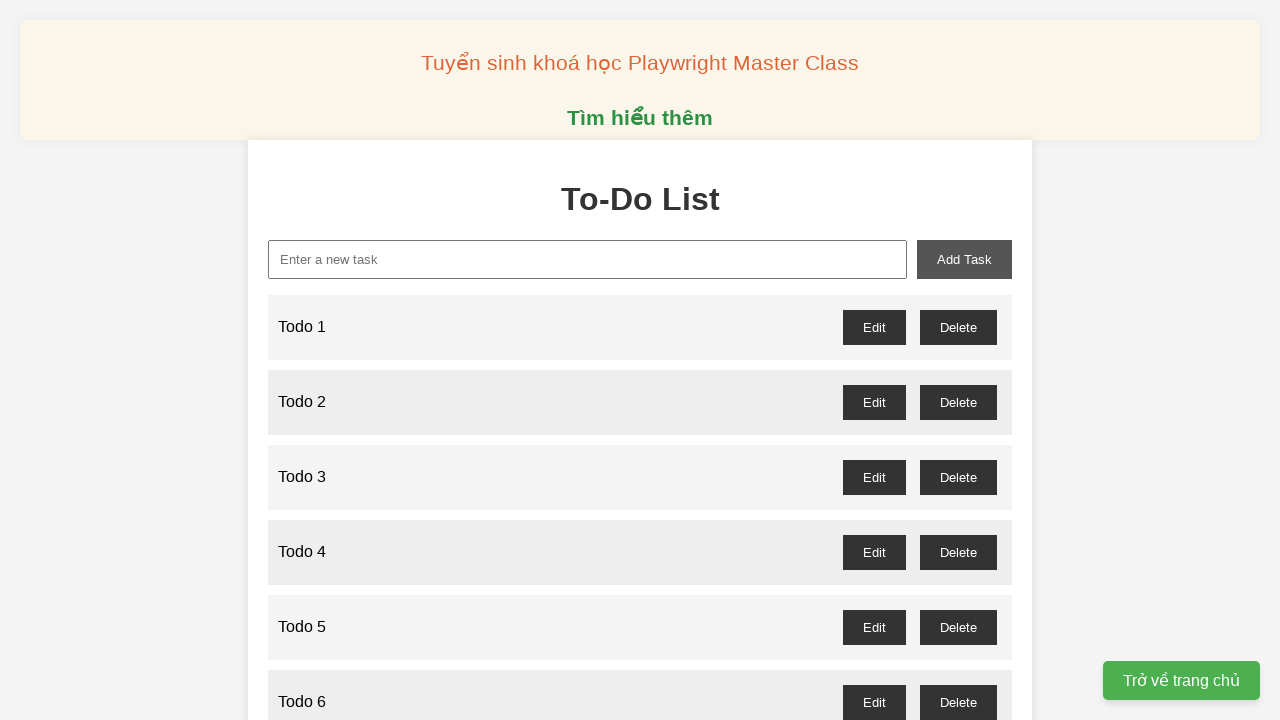

Filled new task input with 'Todo 41' on xpath=//input[@id="new-task"]
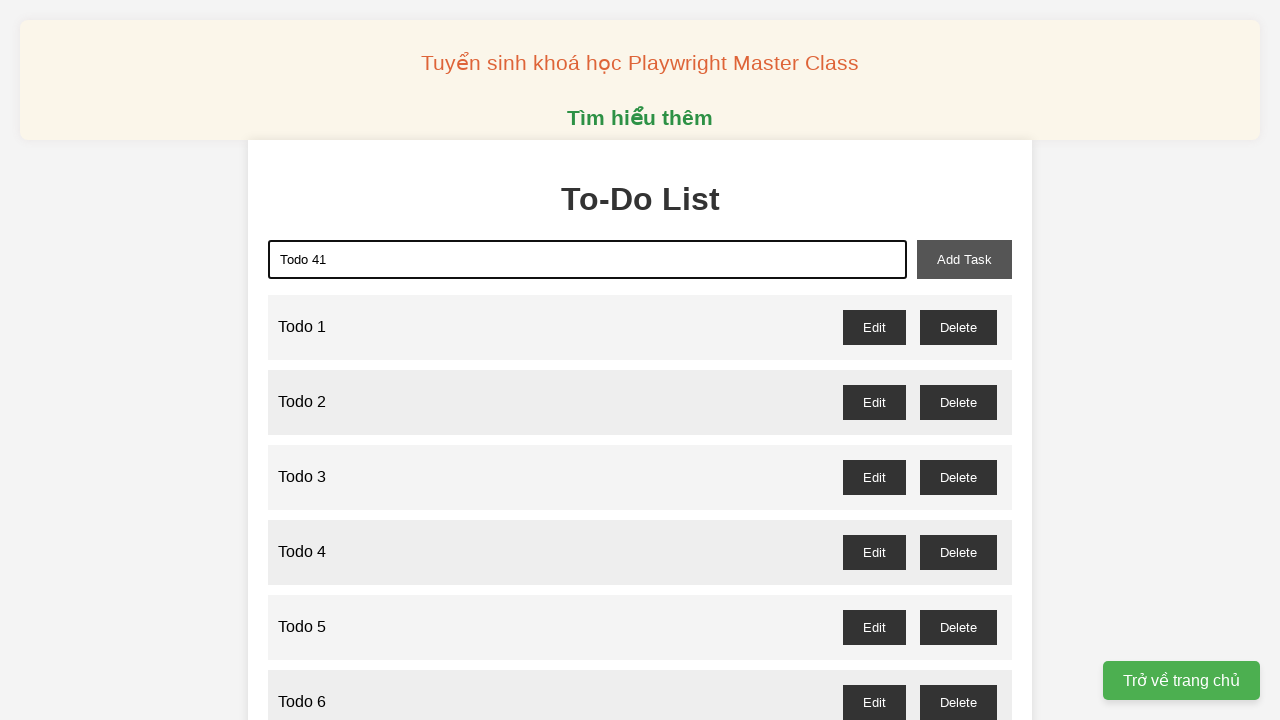

Clicked add task button to add 'Todo 41' at (964, 259) on xpath=//button[@id="add-task"]
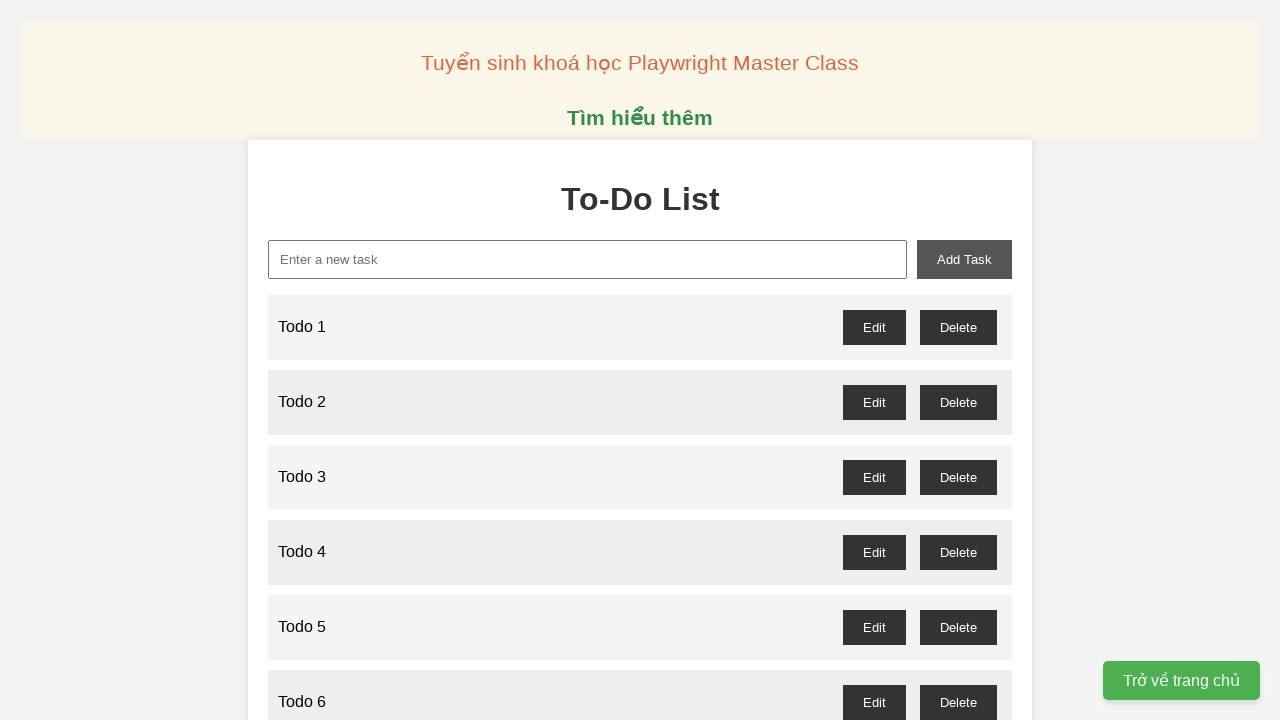

Filled new task input with 'Todo 42' on xpath=//input[@id="new-task"]
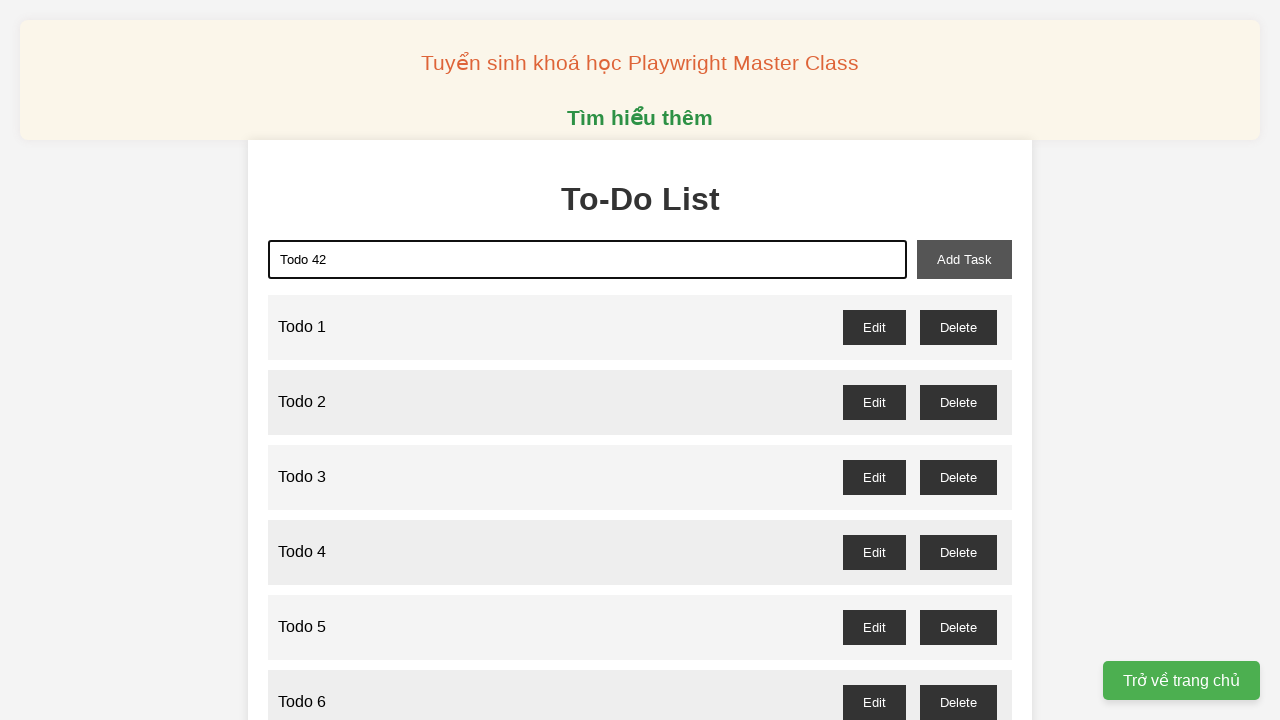

Clicked add task button to add 'Todo 42' at (964, 259) on xpath=//button[@id="add-task"]
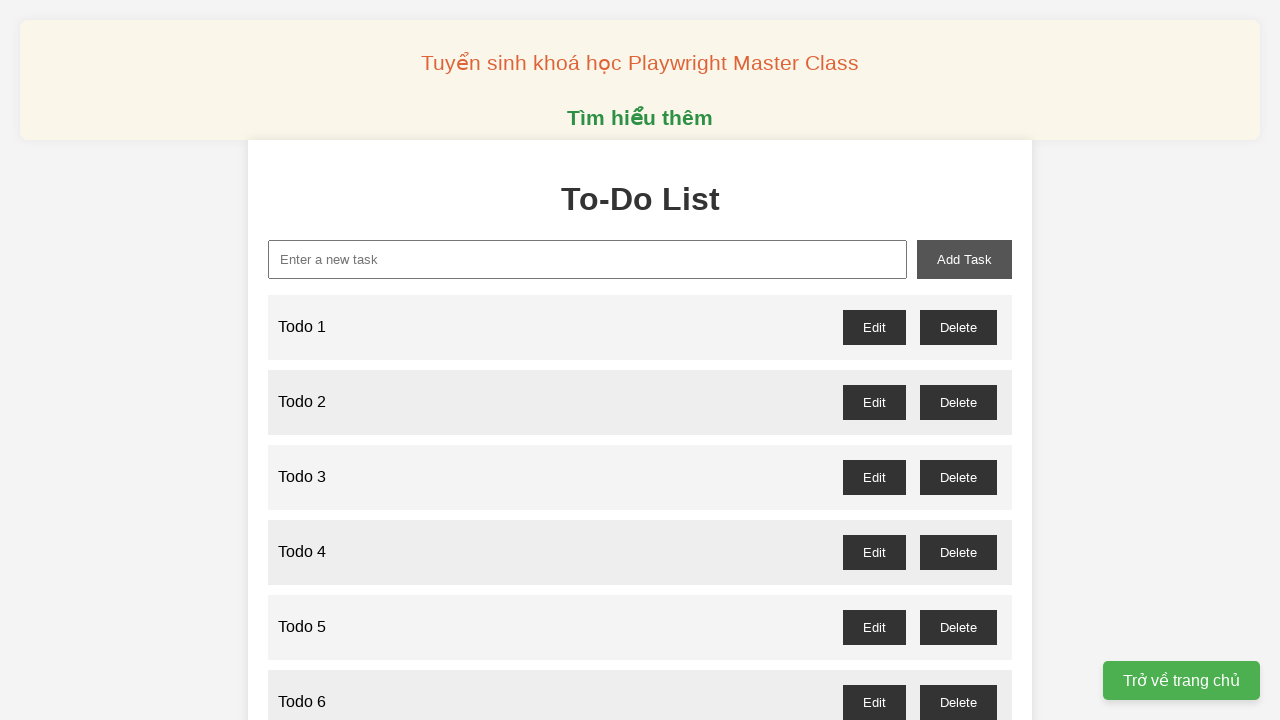

Filled new task input with 'Todo 43' on xpath=//input[@id="new-task"]
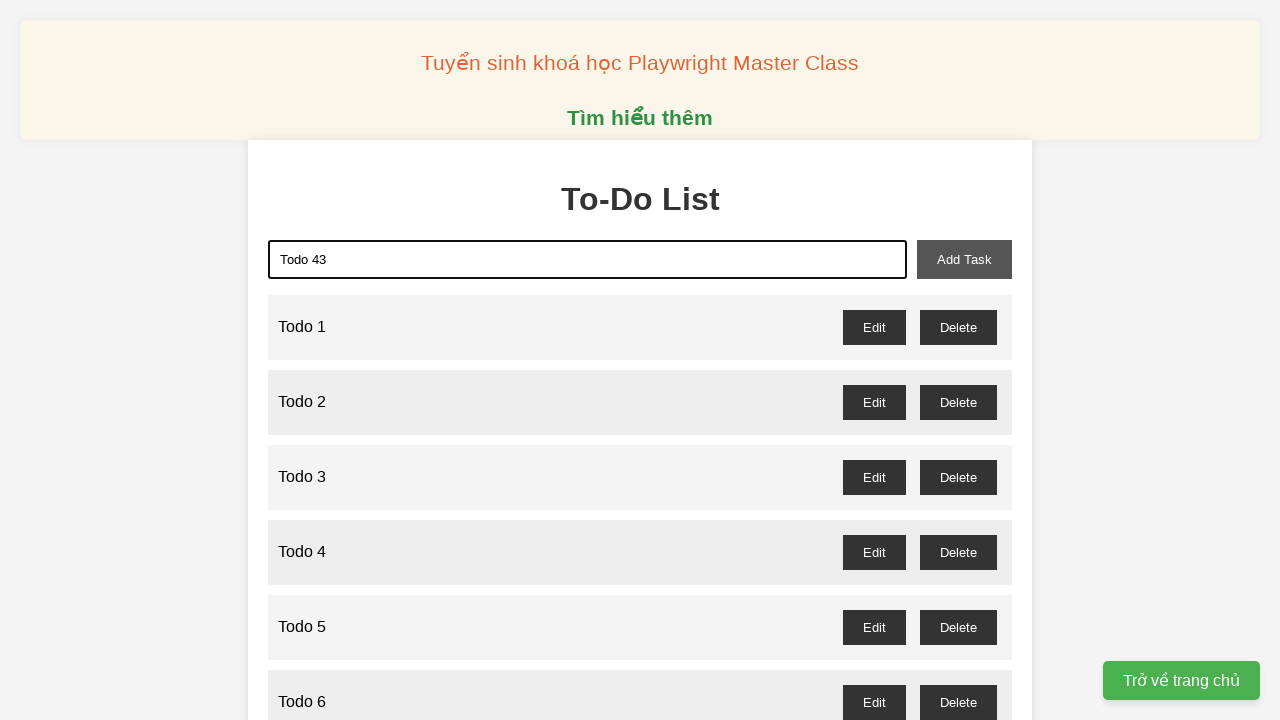

Clicked add task button to add 'Todo 43' at (964, 259) on xpath=//button[@id="add-task"]
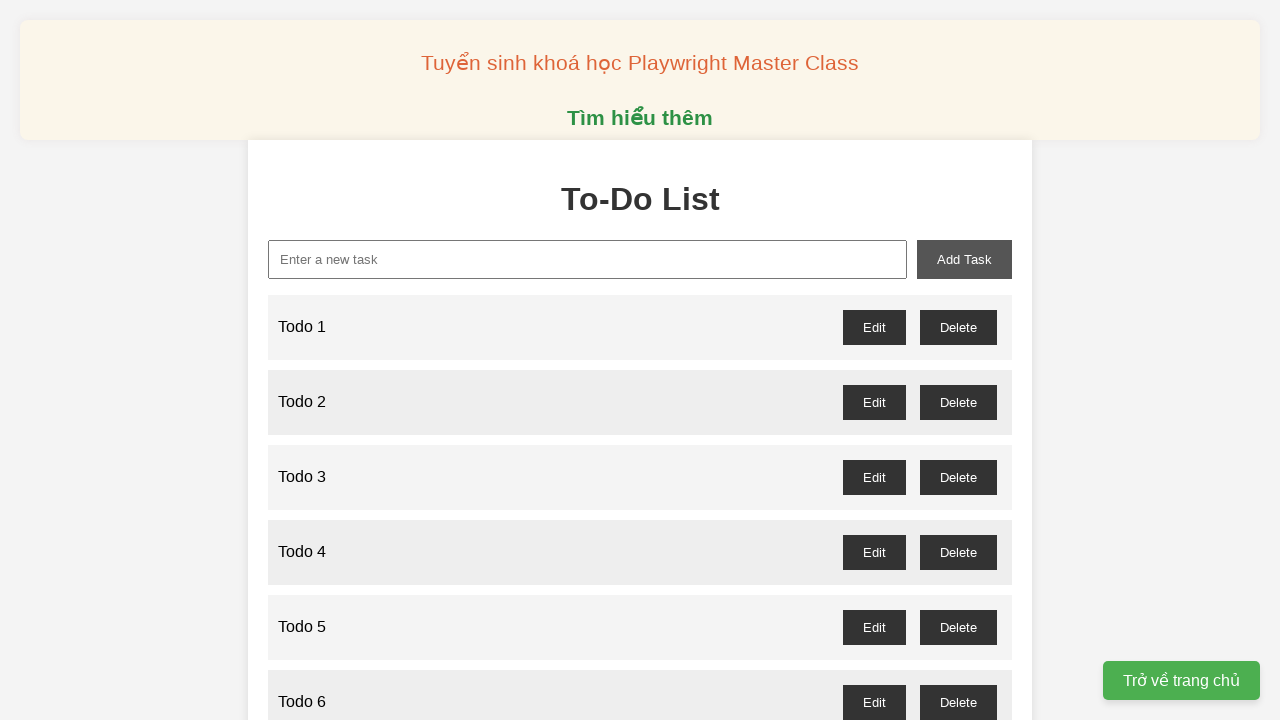

Filled new task input with 'Todo 44' on xpath=//input[@id="new-task"]
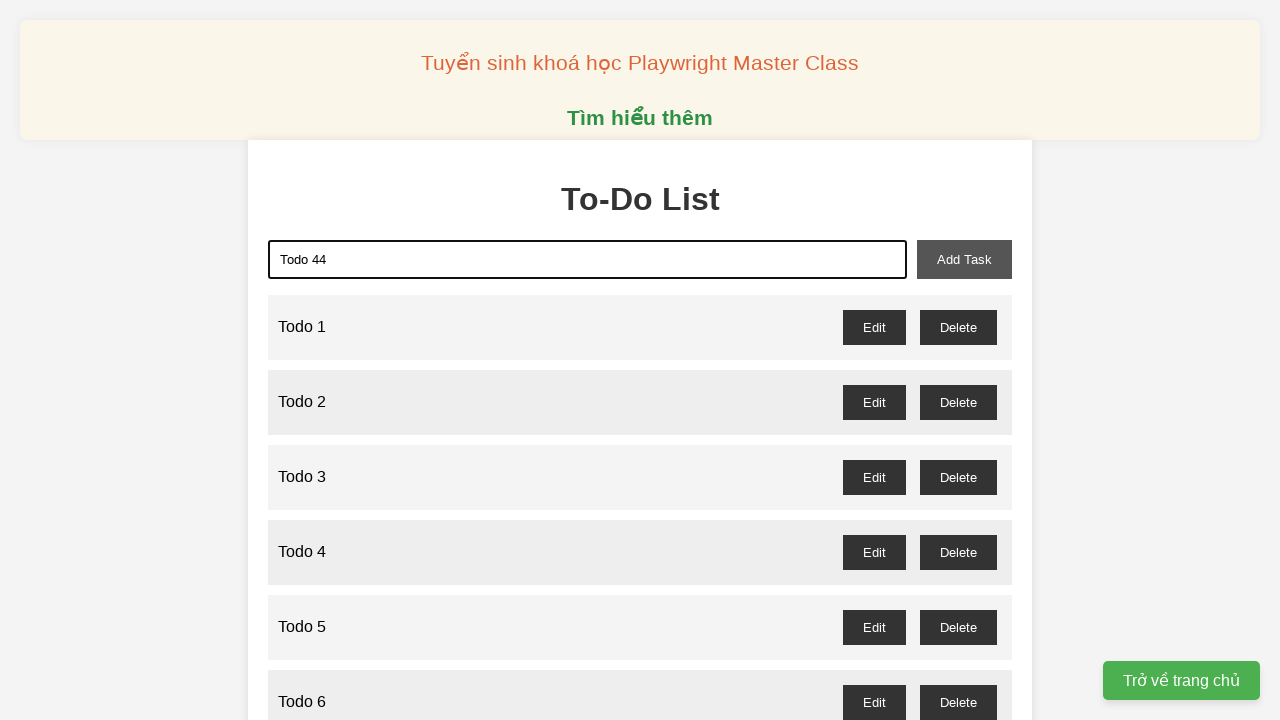

Clicked add task button to add 'Todo 44' at (964, 259) on xpath=//button[@id="add-task"]
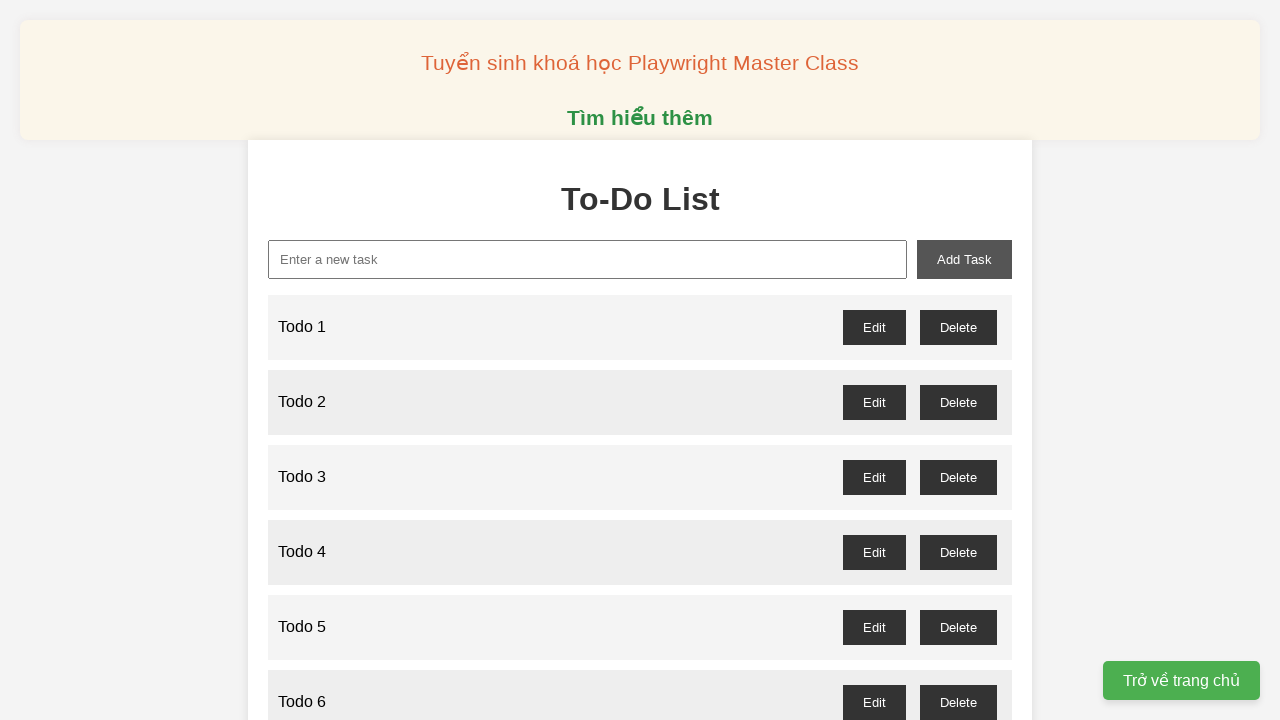

Filled new task input with 'Todo 45' on xpath=//input[@id="new-task"]
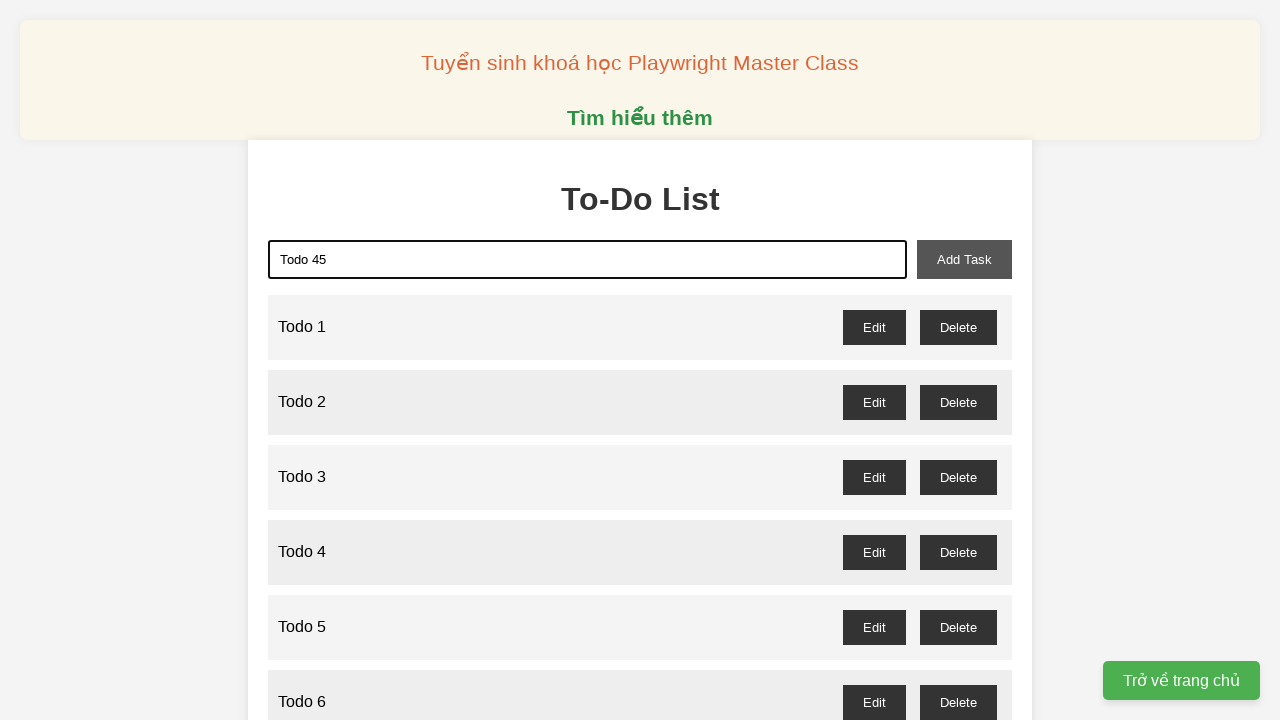

Clicked add task button to add 'Todo 45' at (964, 259) on xpath=//button[@id="add-task"]
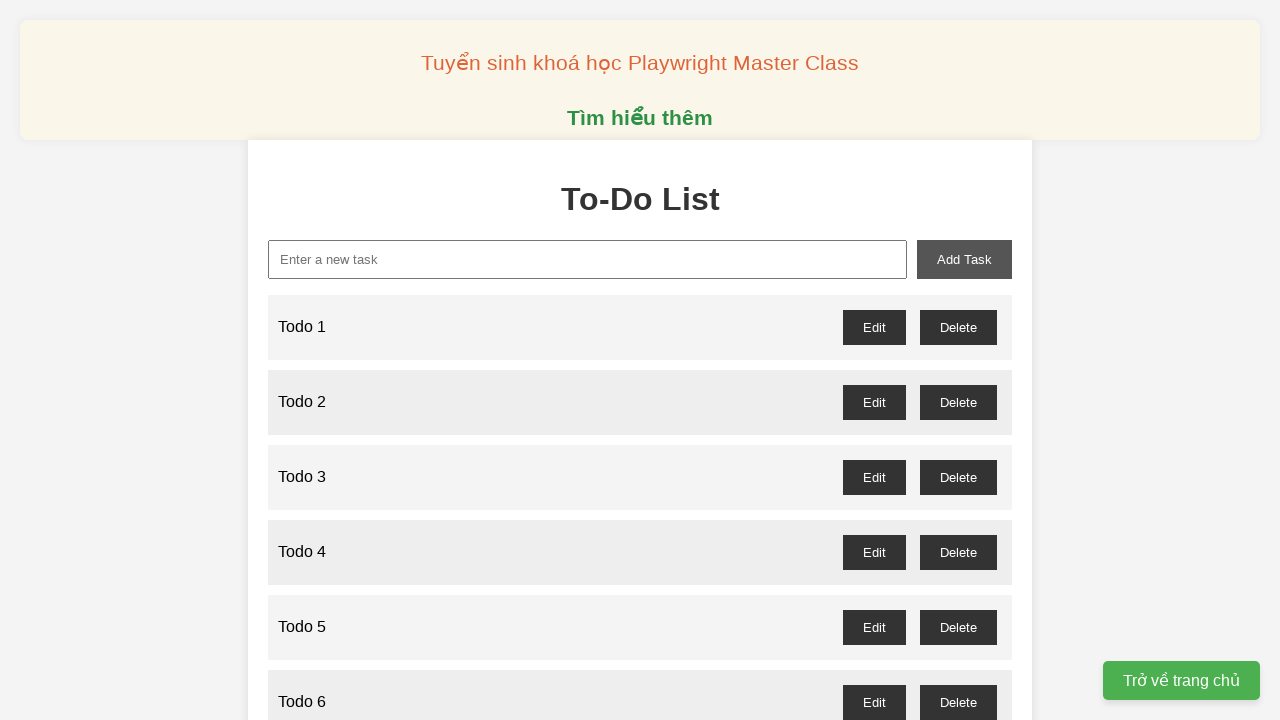

Filled new task input with 'Todo 46' on xpath=//input[@id="new-task"]
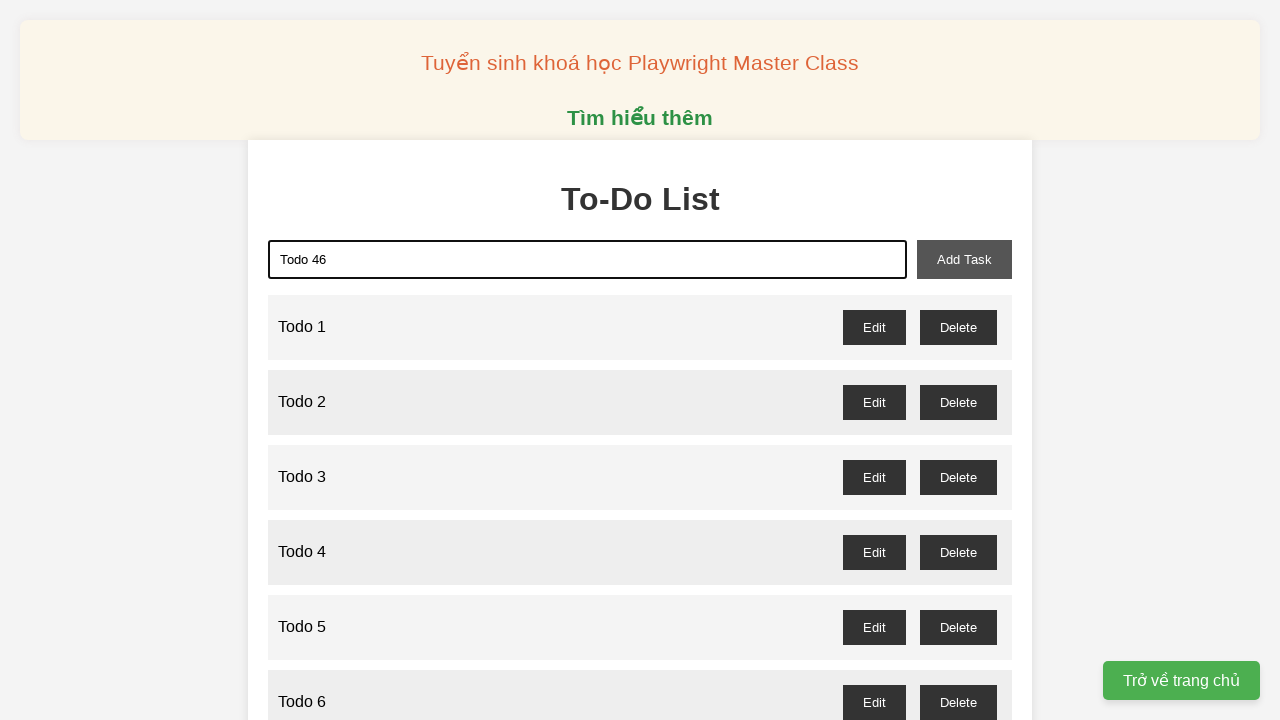

Clicked add task button to add 'Todo 46' at (964, 259) on xpath=//button[@id="add-task"]
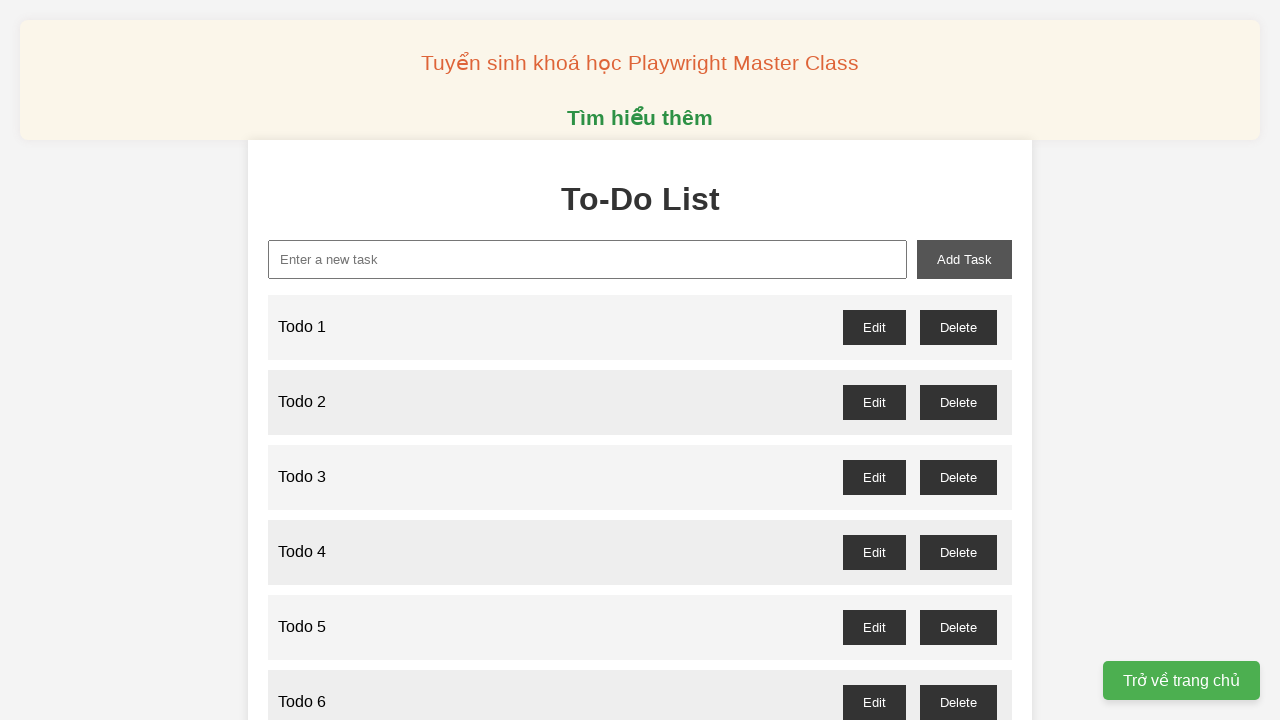

Filled new task input with 'Todo 47' on xpath=//input[@id="new-task"]
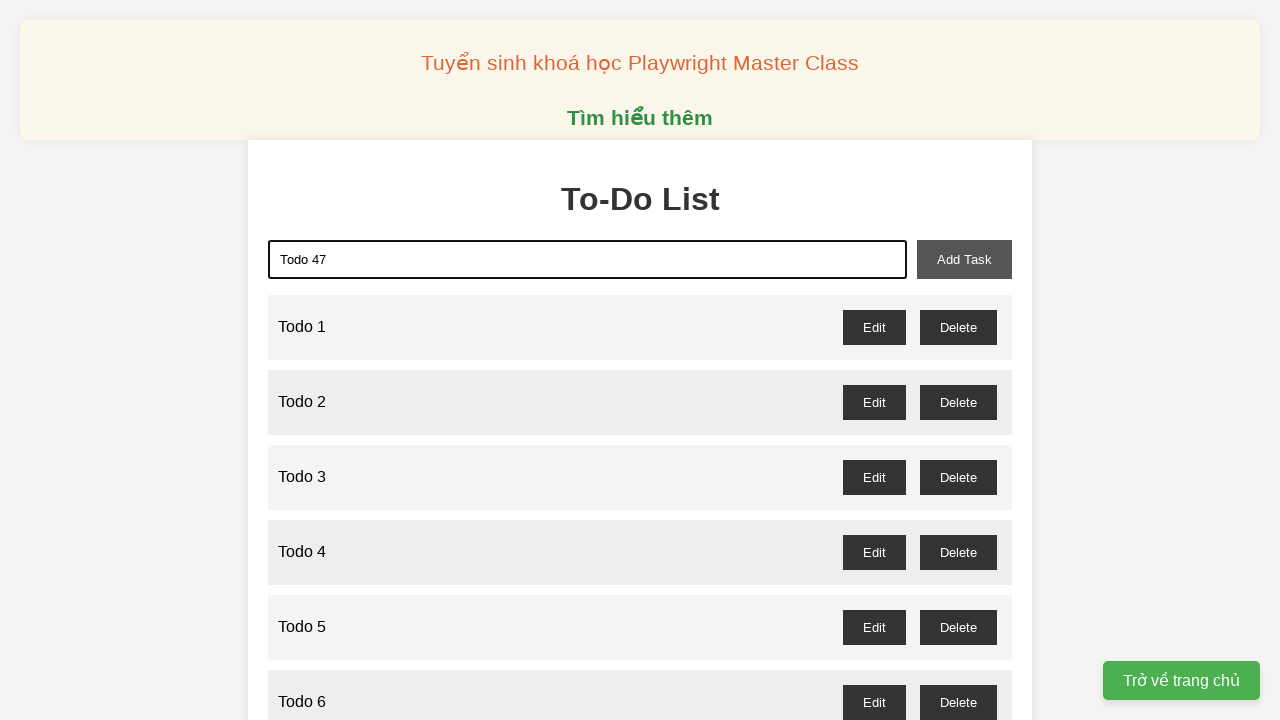

Clicked add task button to add 'Todo 47' at (964, 259) on xpath=//button[@id="add-task"]
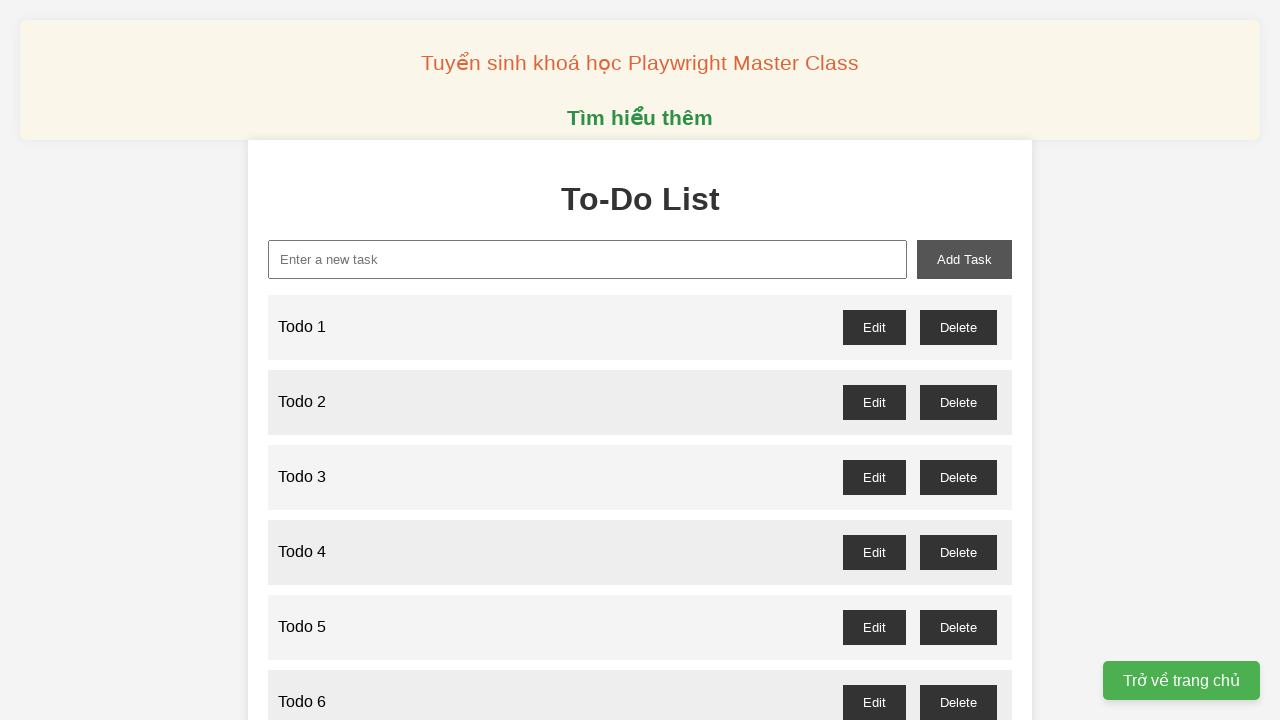

Filled new task input with 'Todo 48' on xpath=//input[@id="new-task"]
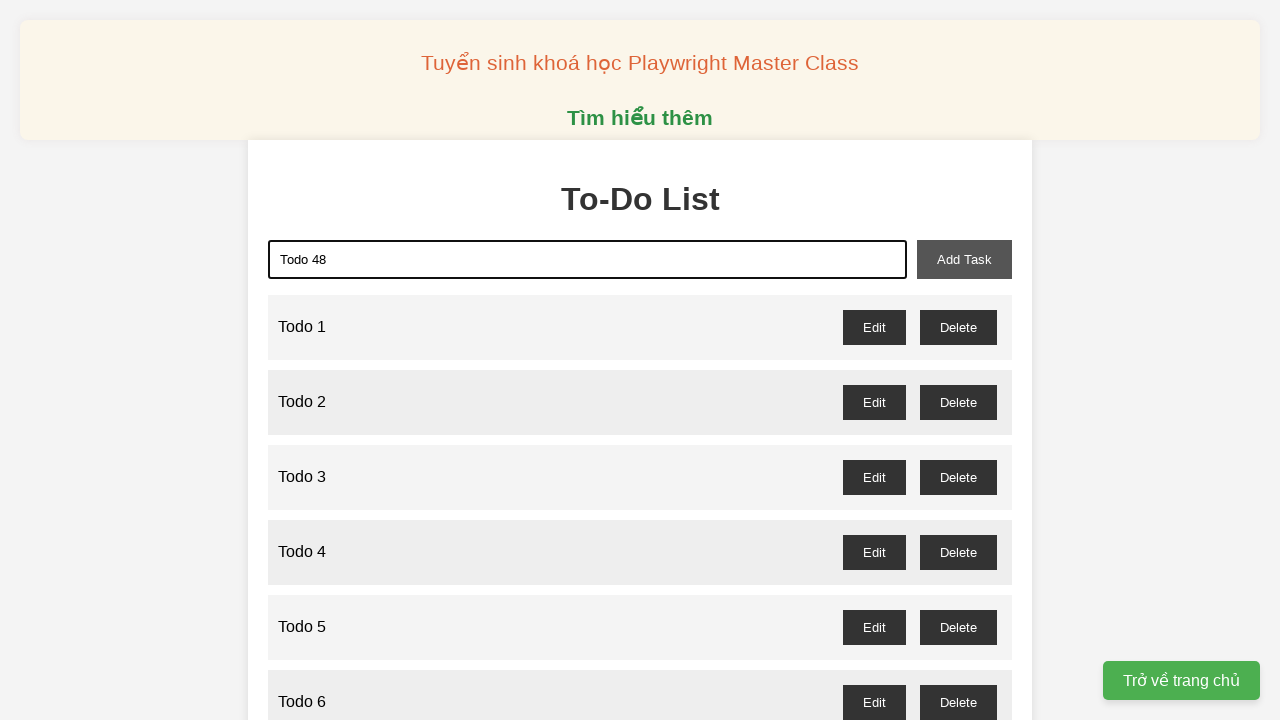

Clicked add task button to add 'Todo 48' at (964, 259) on xpath=//button[@id="add-task"]
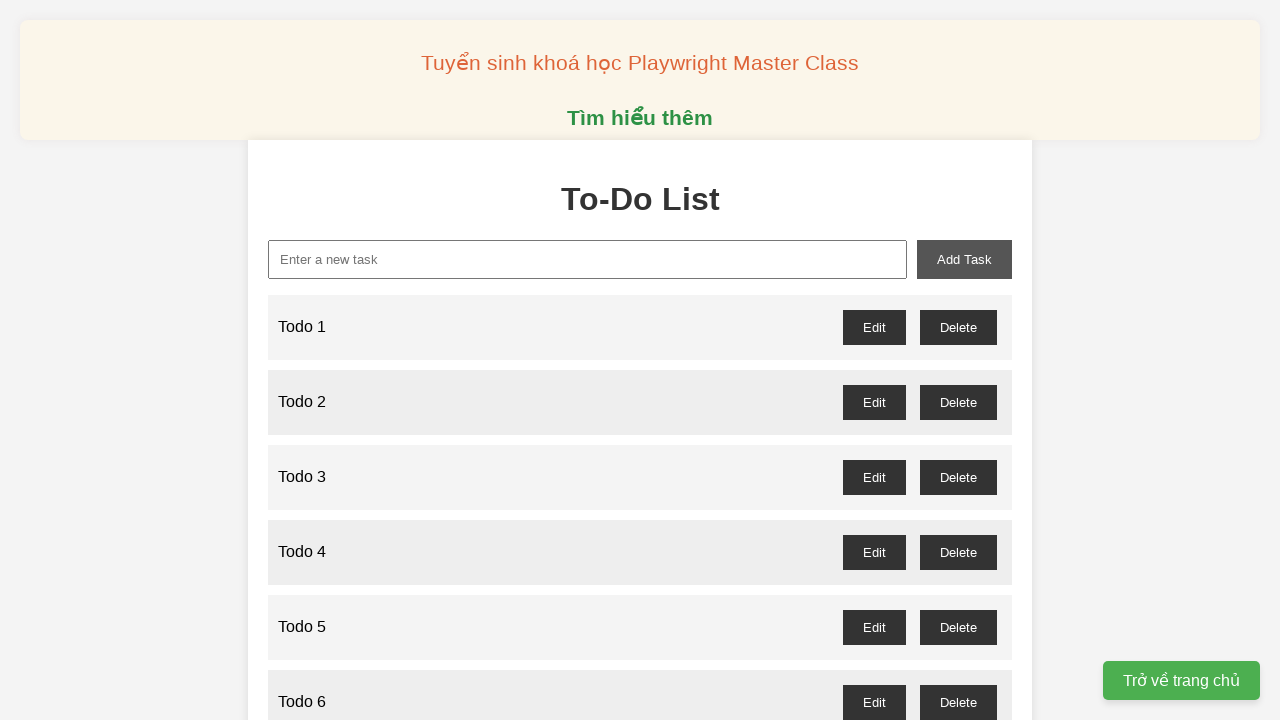

Filled new task input with 'Todo 49' on xpath=//input[@id="new-task"]
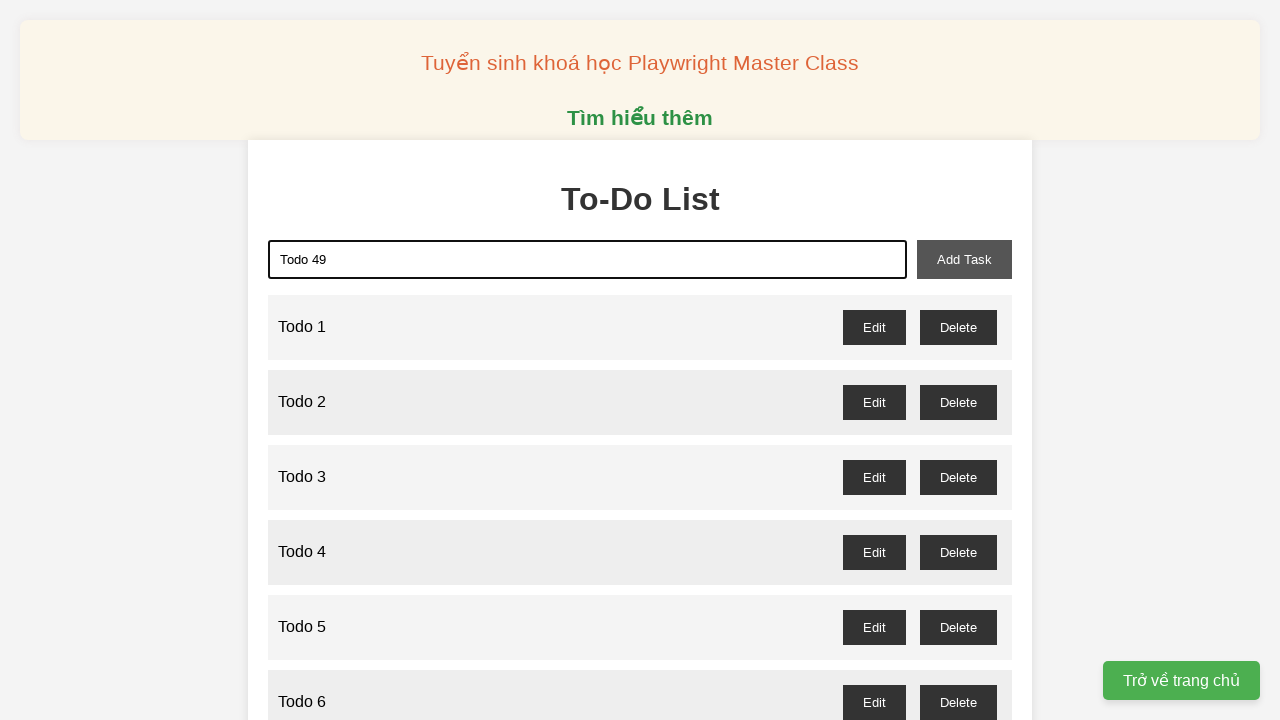

Clicked add task button to add 'Todo 49' at (964, 259) on xpath=//button[@id="add-task"]
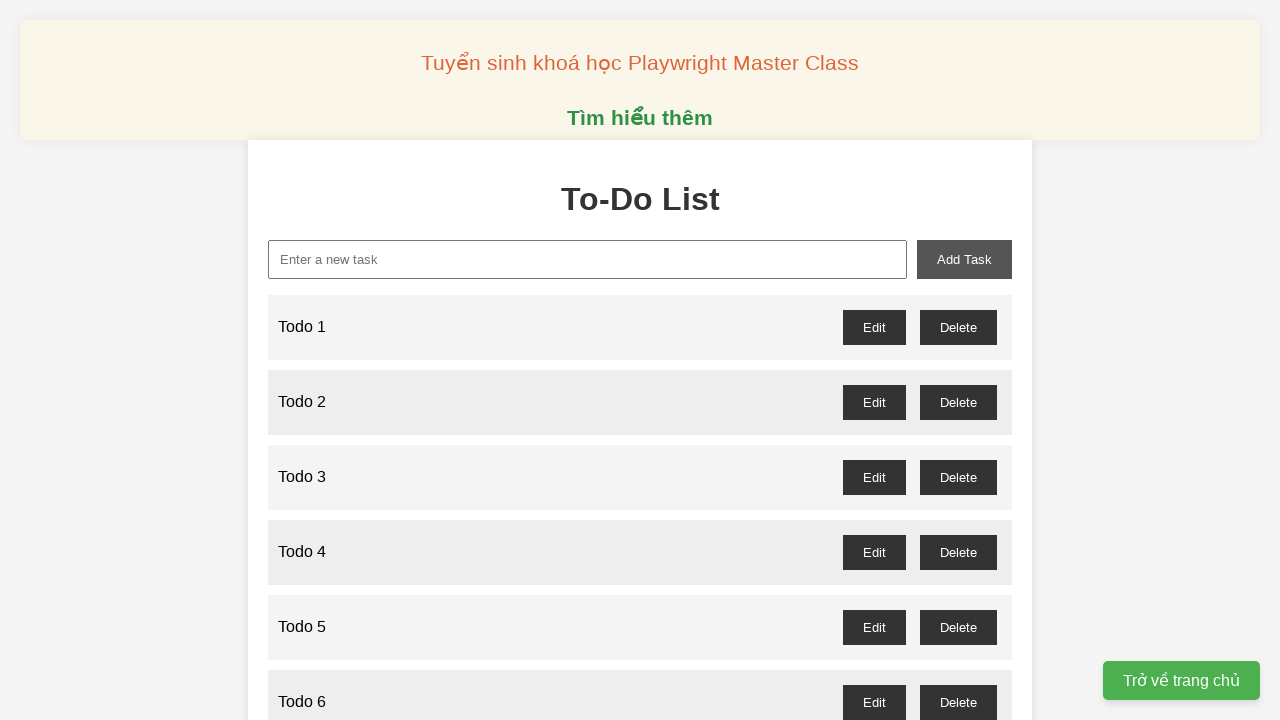

Filled new task input with 'Todo 50' on xpath=//input[@id="new-task"]
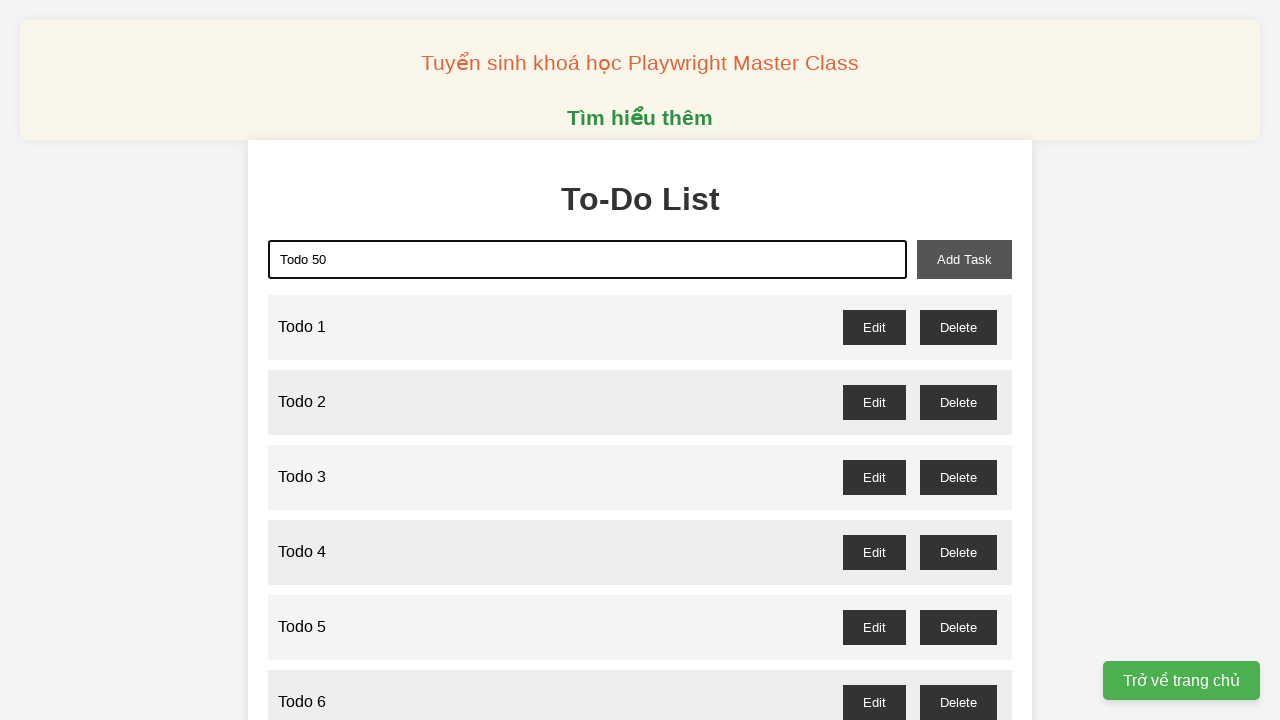

Clicked add task button to add 'Todo 50' at (964, 259) on xpath=//button[@id="add-task"]
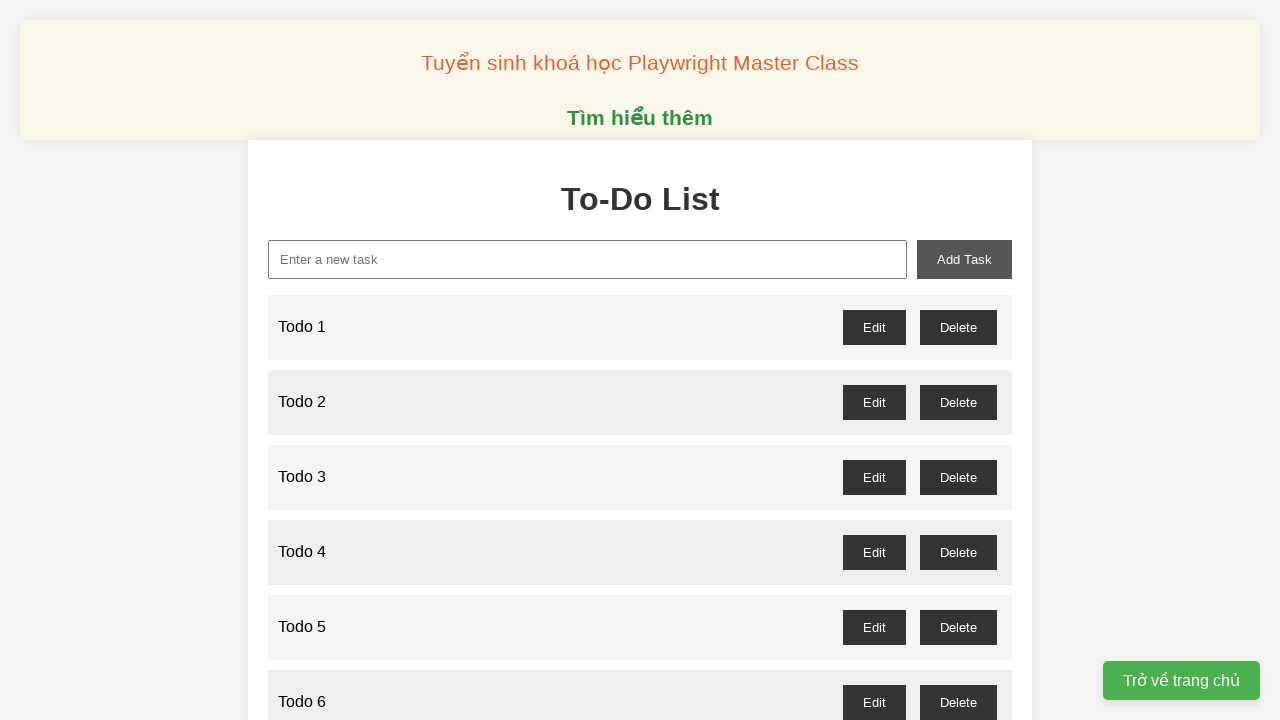

Filled new task input with 'Todo 51' on xpath=//input[@id="new-task"]
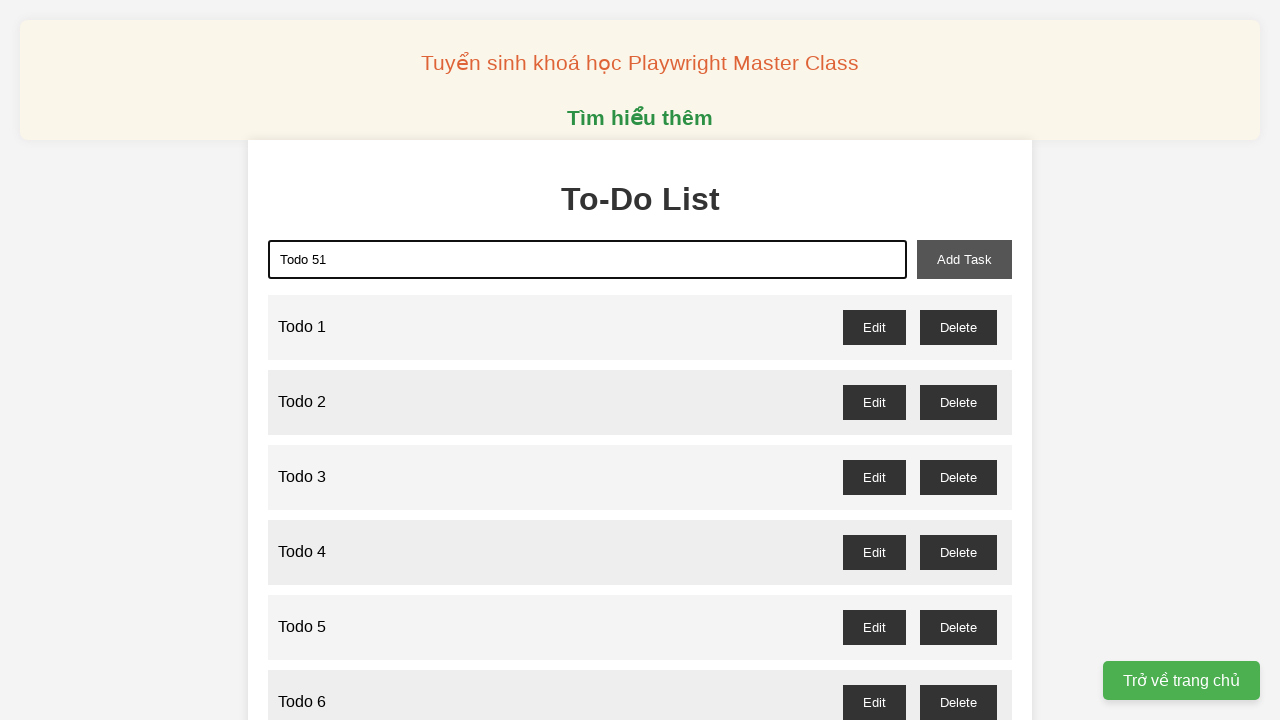

Clicked add task button to add 'Todo 51' at (964, 259) on xpath=//button[@id="add-task"]
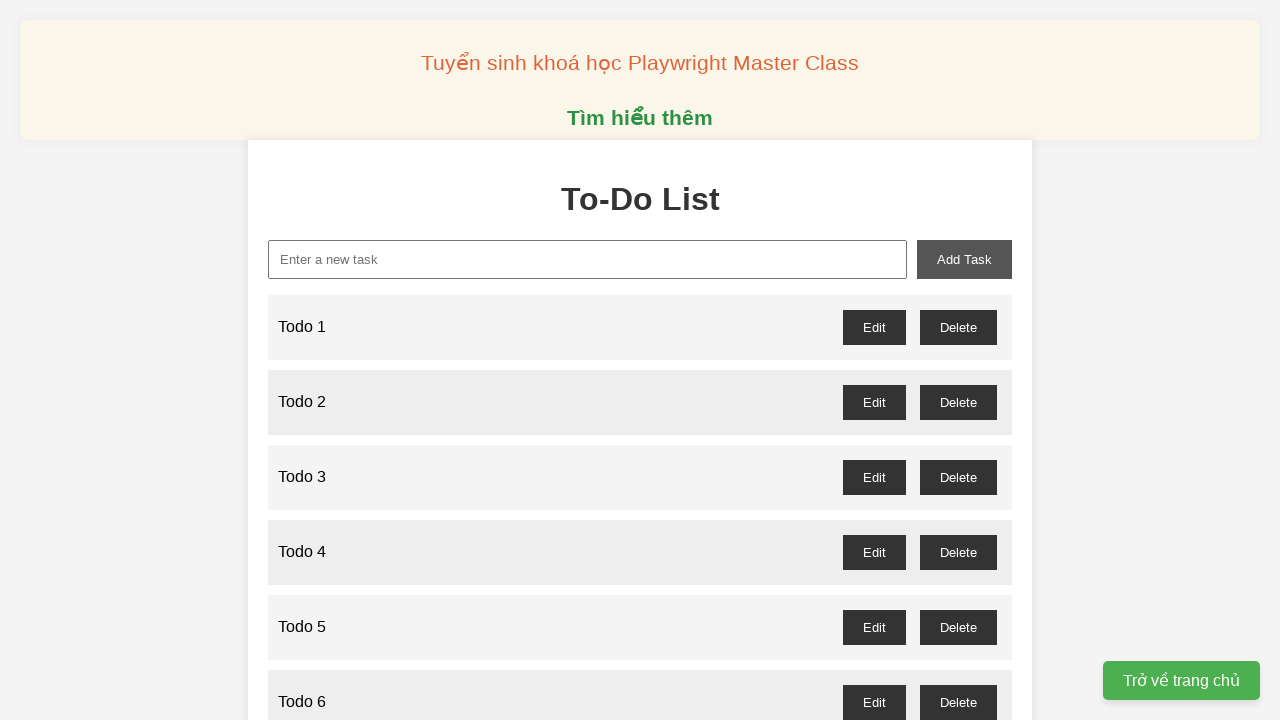

Filled new task input with 'Todo 52' on xpath=//input[@id="new-task"]
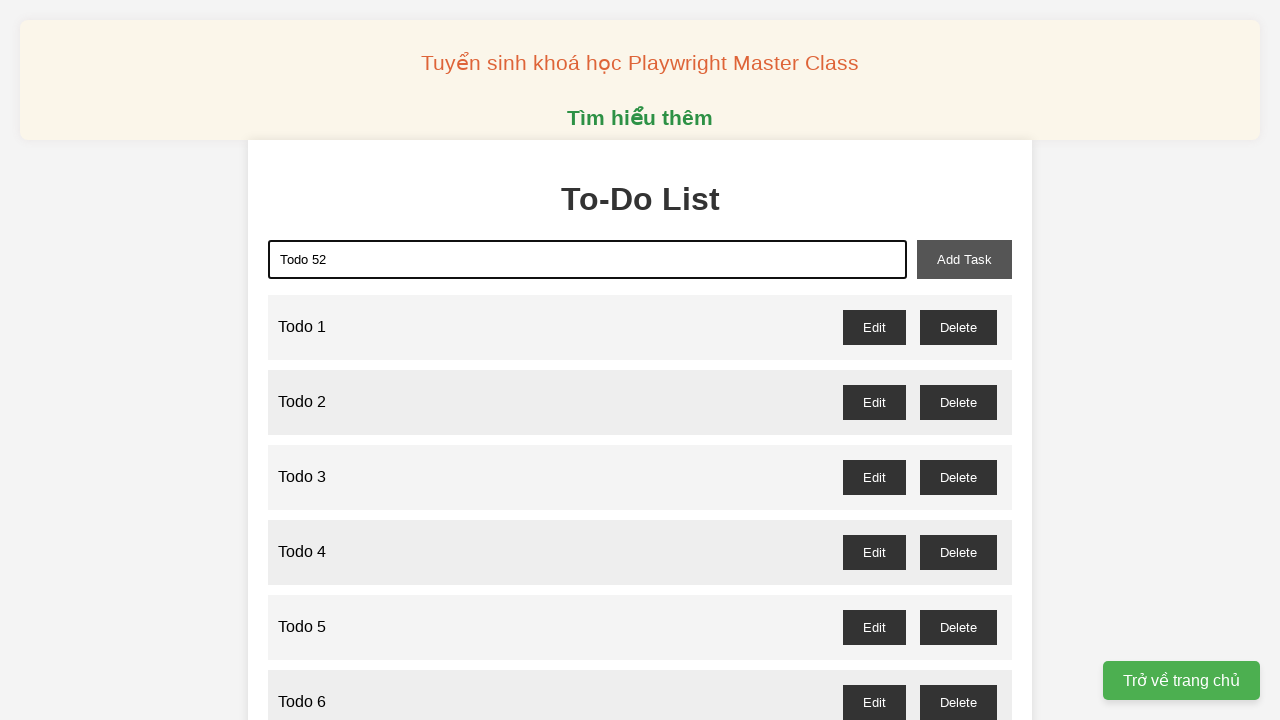

Clicked add task button to add 'Todo 52' at (964, 259) on xpath=//button[@id="add-task"]
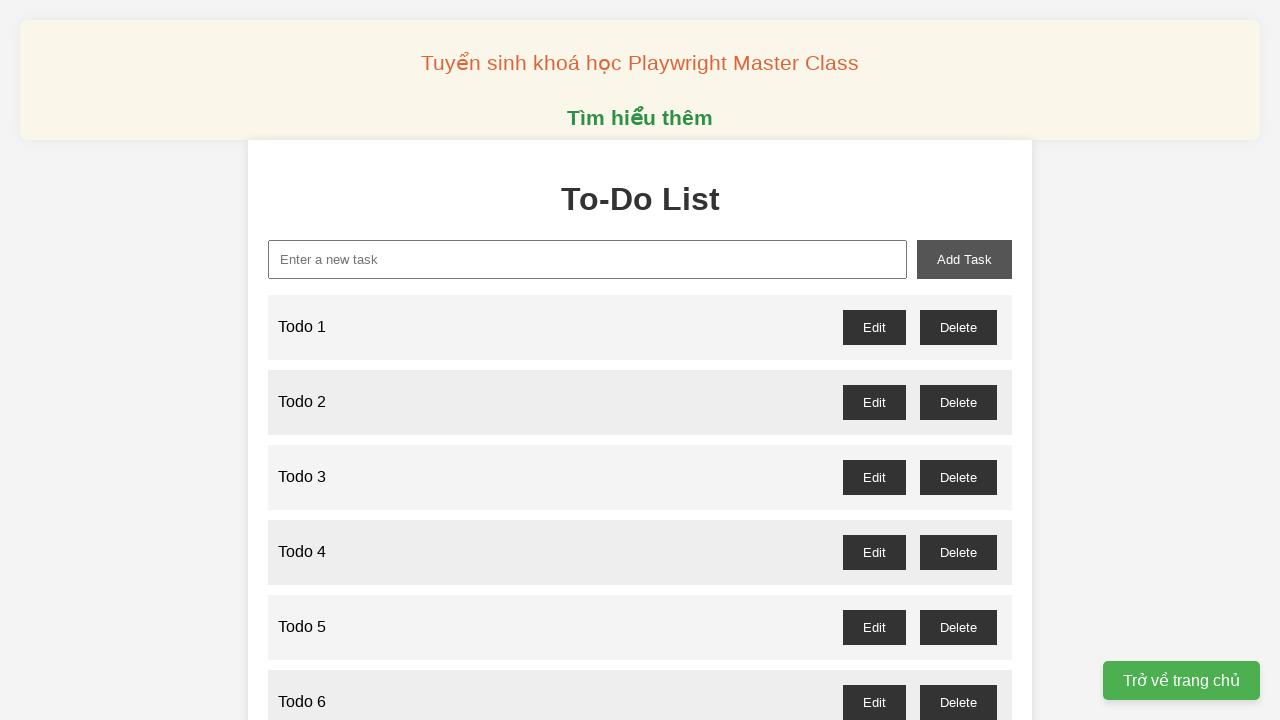

Filled new task input with 'Todo 53' on xpath=//input[@id="new-task"]
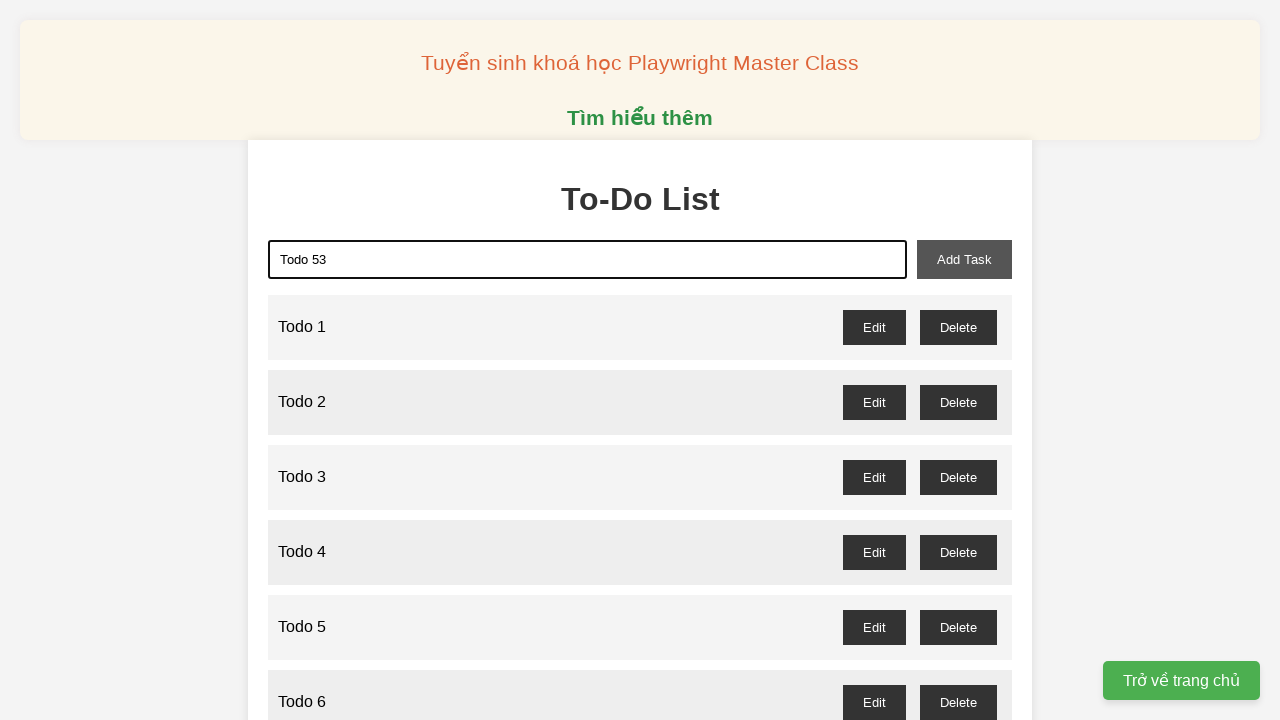

Clicked add task button to add 'Todo 53' at (964, 259) on xpath=//button[@id="add-task"]
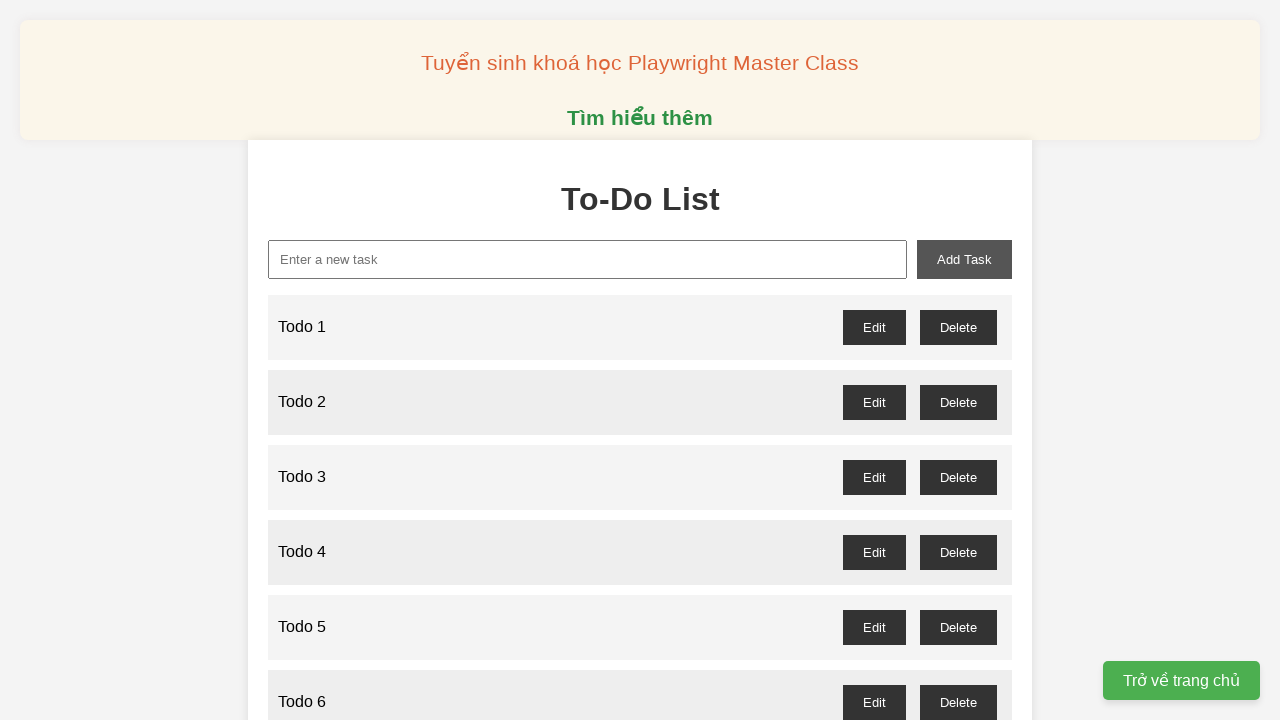

Filled new task input with 'Todo 54' on xpath=//input[@id="new-task"]
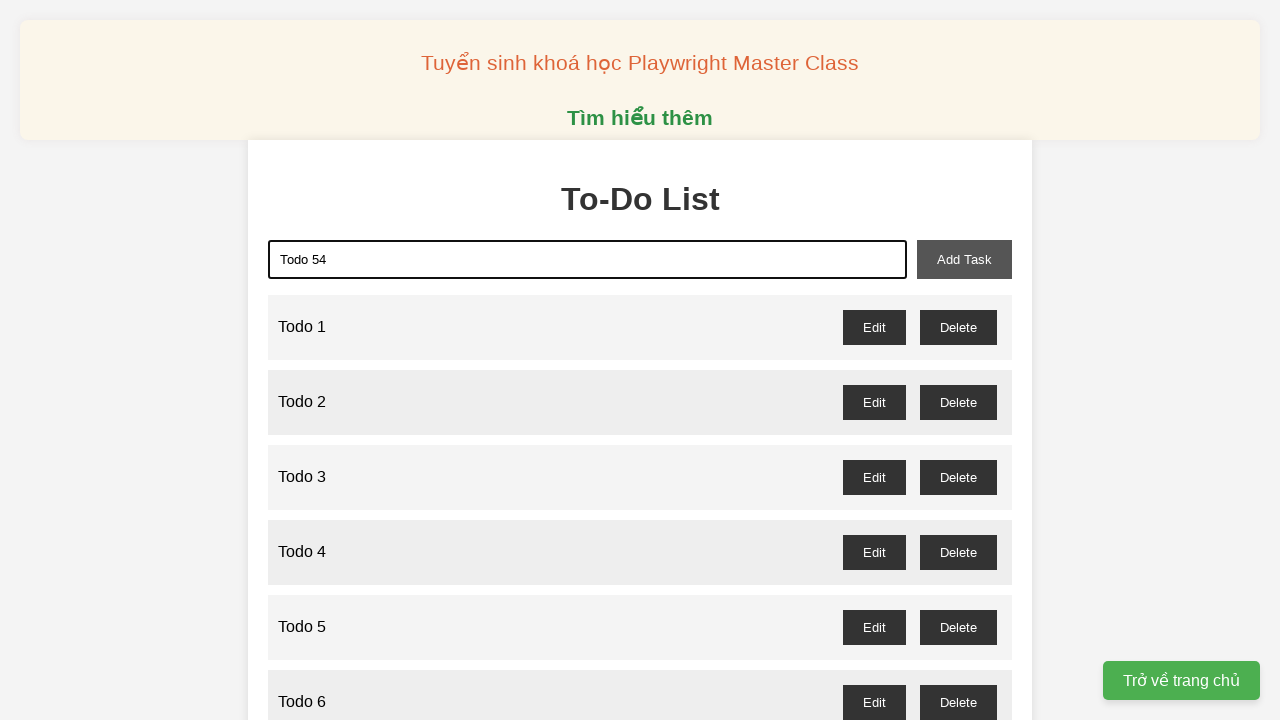

Clicked add task button to add 'Todo 54' at (964, 259) on xpath=//button[@id="add-task"]
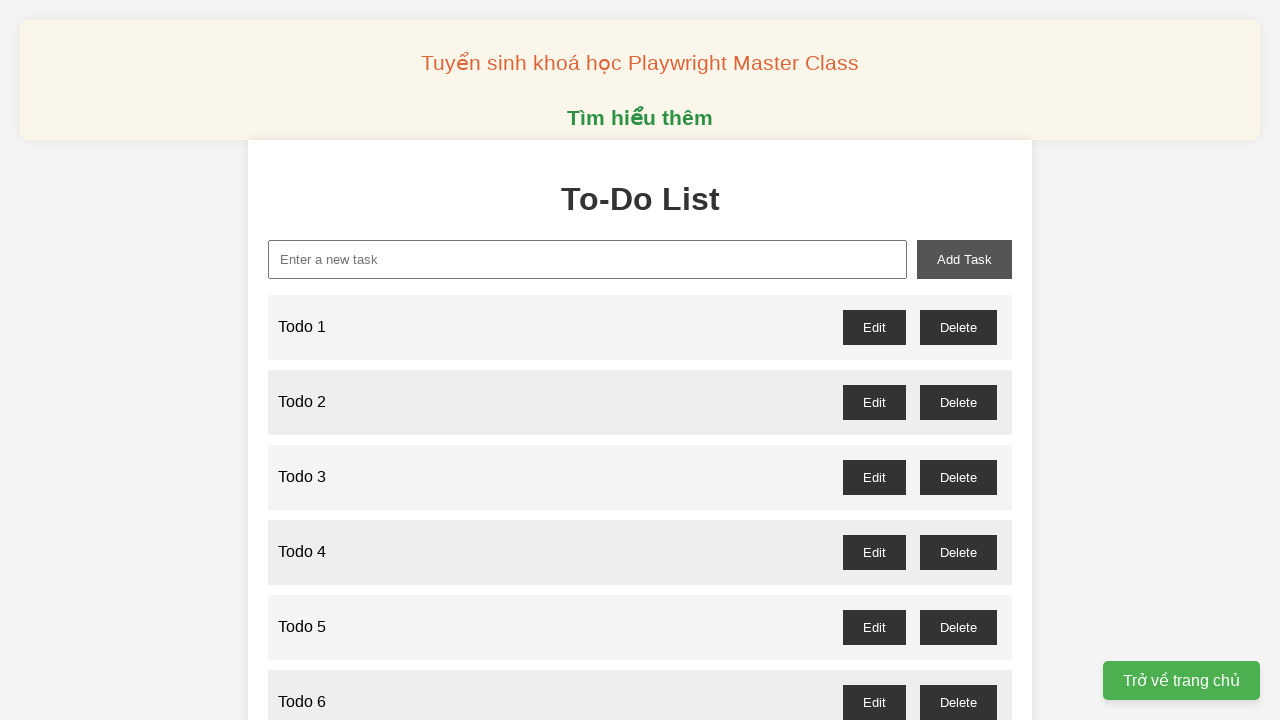

Filled new task input with 'Todo 55' on xpath=//input[@id="new-task"]
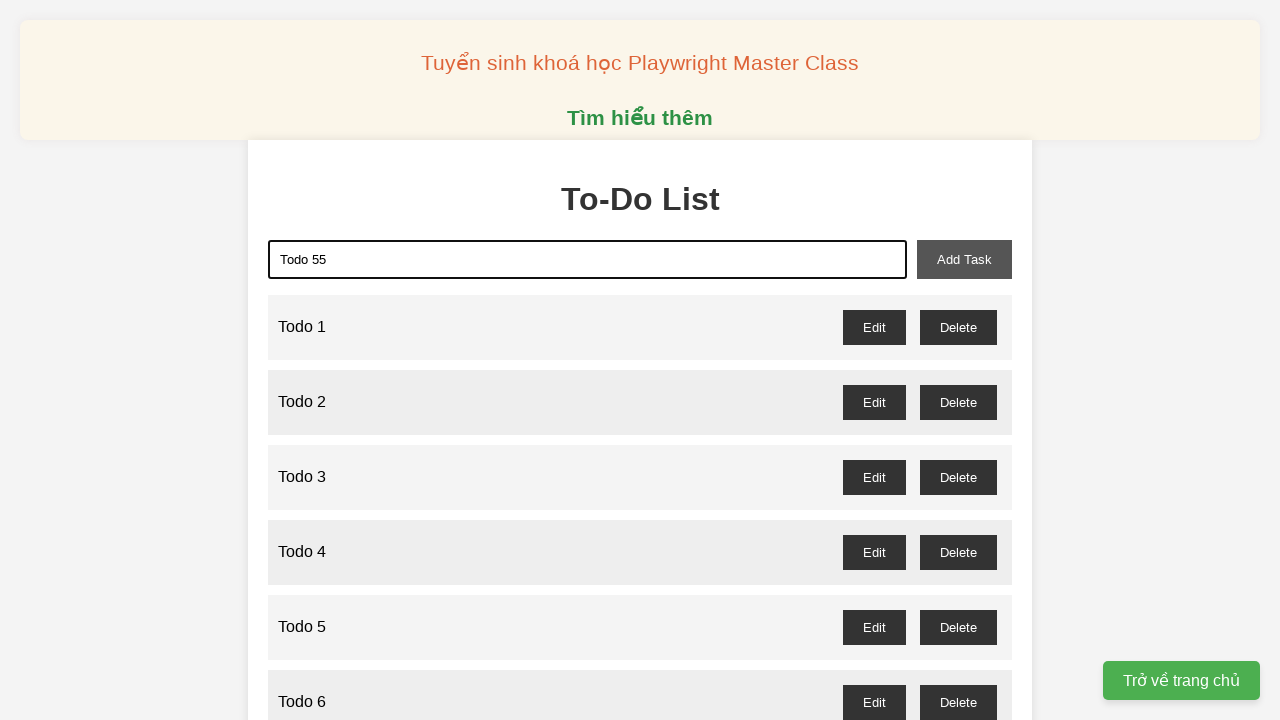

Clicked add task button to add 'Todo 55' at (964, 259) on xpath=//button[@id="add-task"]
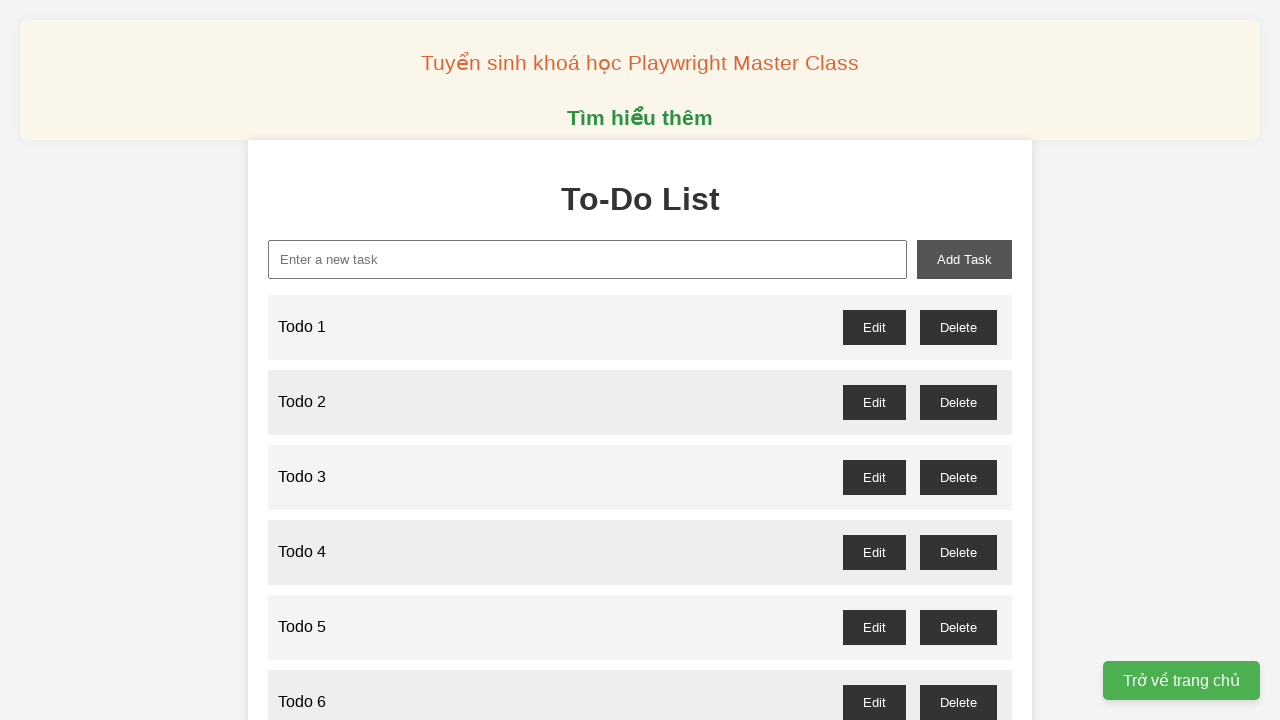

Filled new task input with 'Todo 56' on xpath=//input[@id="new-task"]
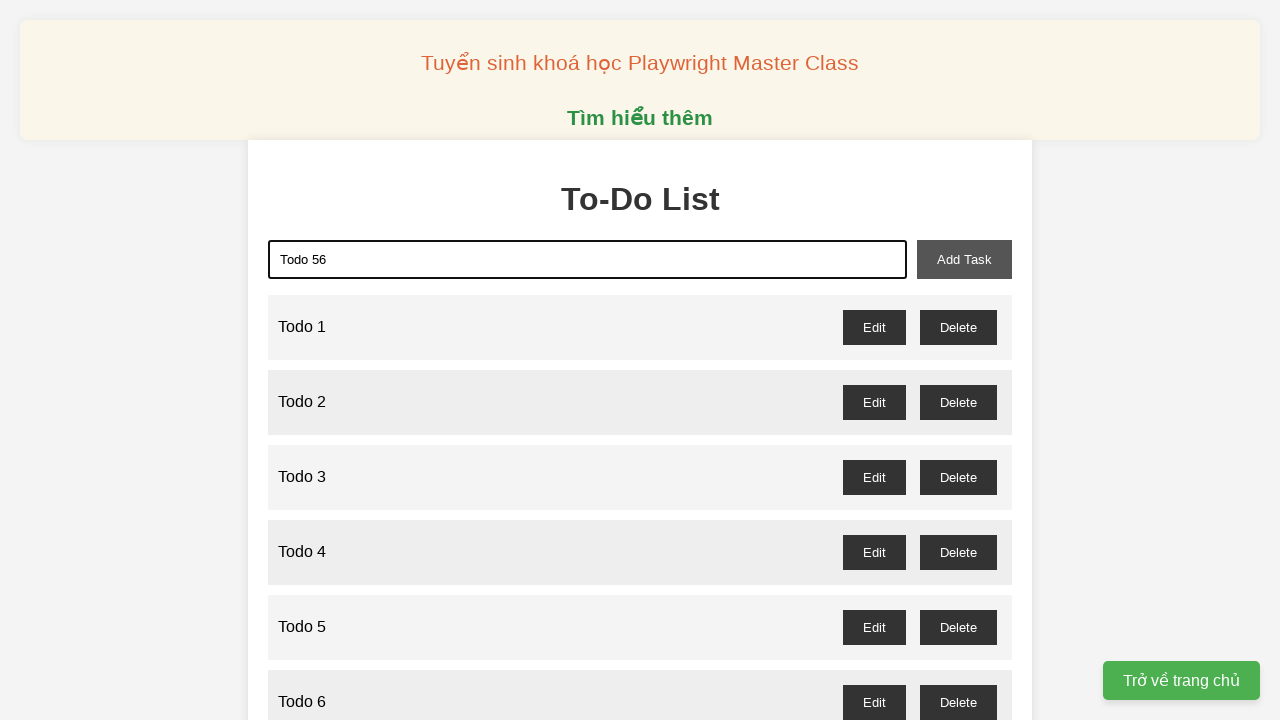

Clicked add task button to add 'Todo 56' at (964, 259) on xpath=//button[@id="add-task"]
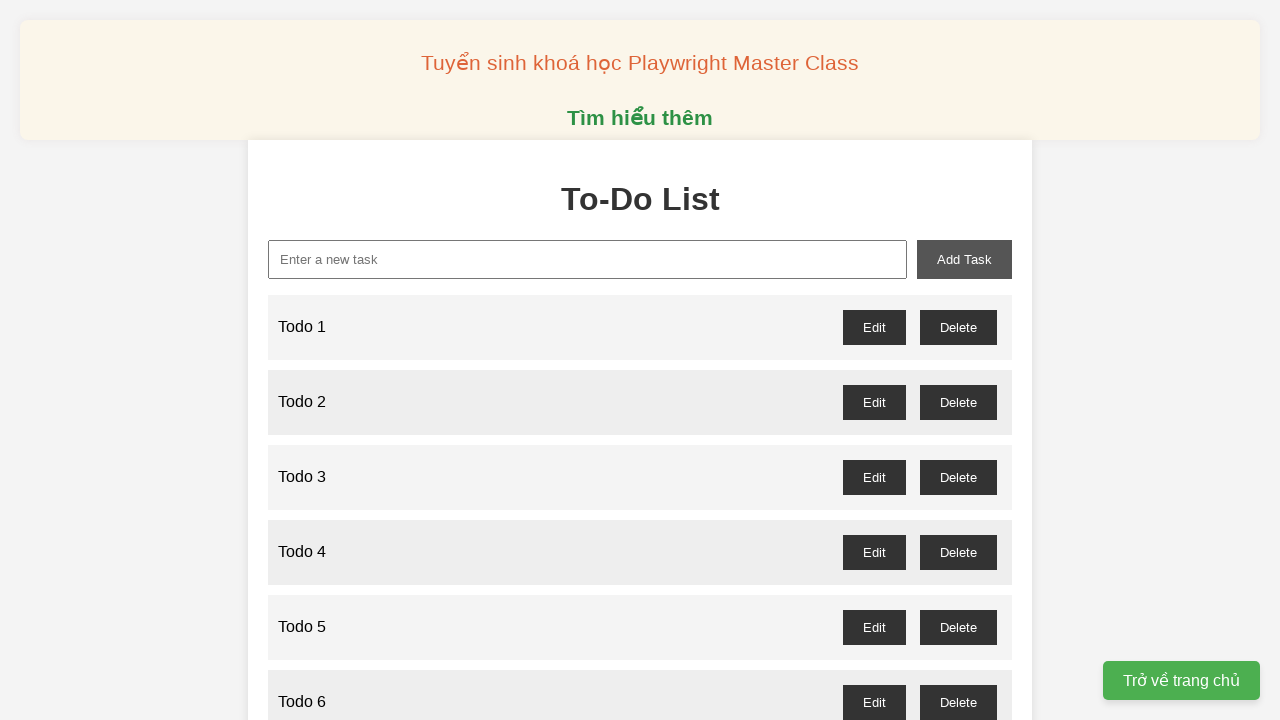

Filled new task input with 'Todo 57' on xpath=//input[@id="new-task"]
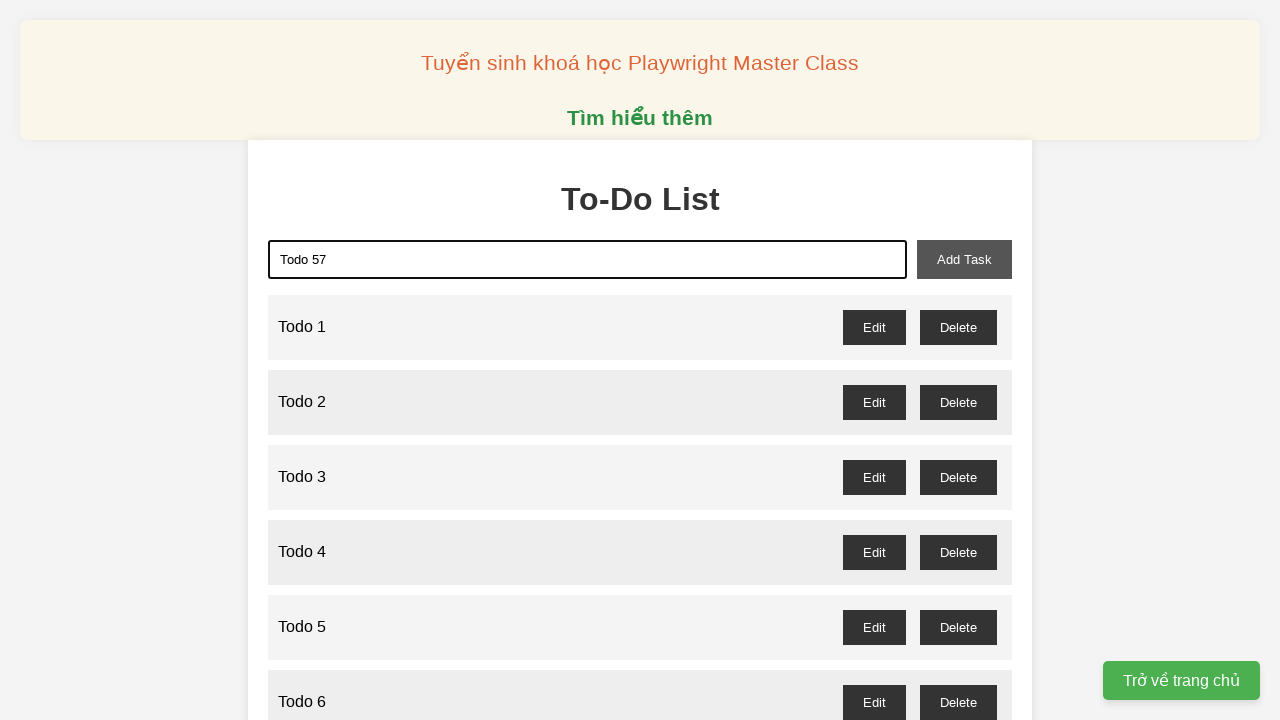

Clicked add task button to add 'Todo 57' at (964, 259) on xpath=//button[@id="add-task"]
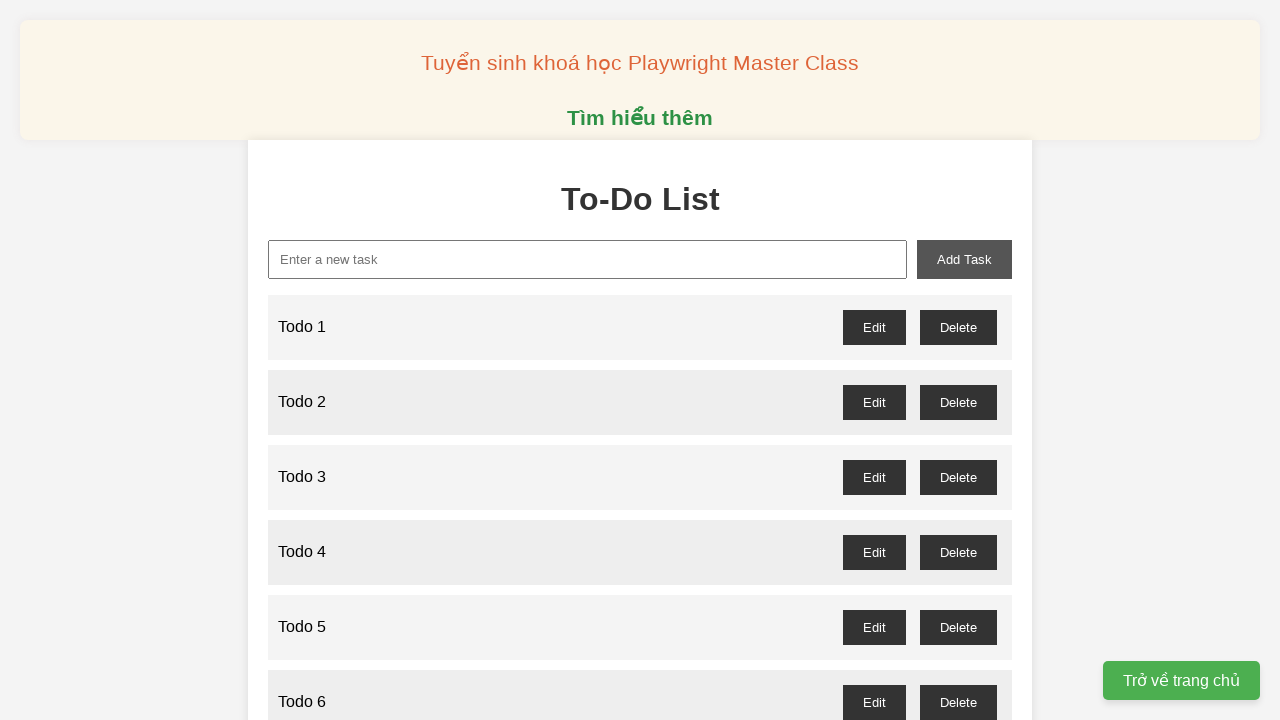

Filled new task input with 'Todo 58' on xpath=//input[@id="new-task"]
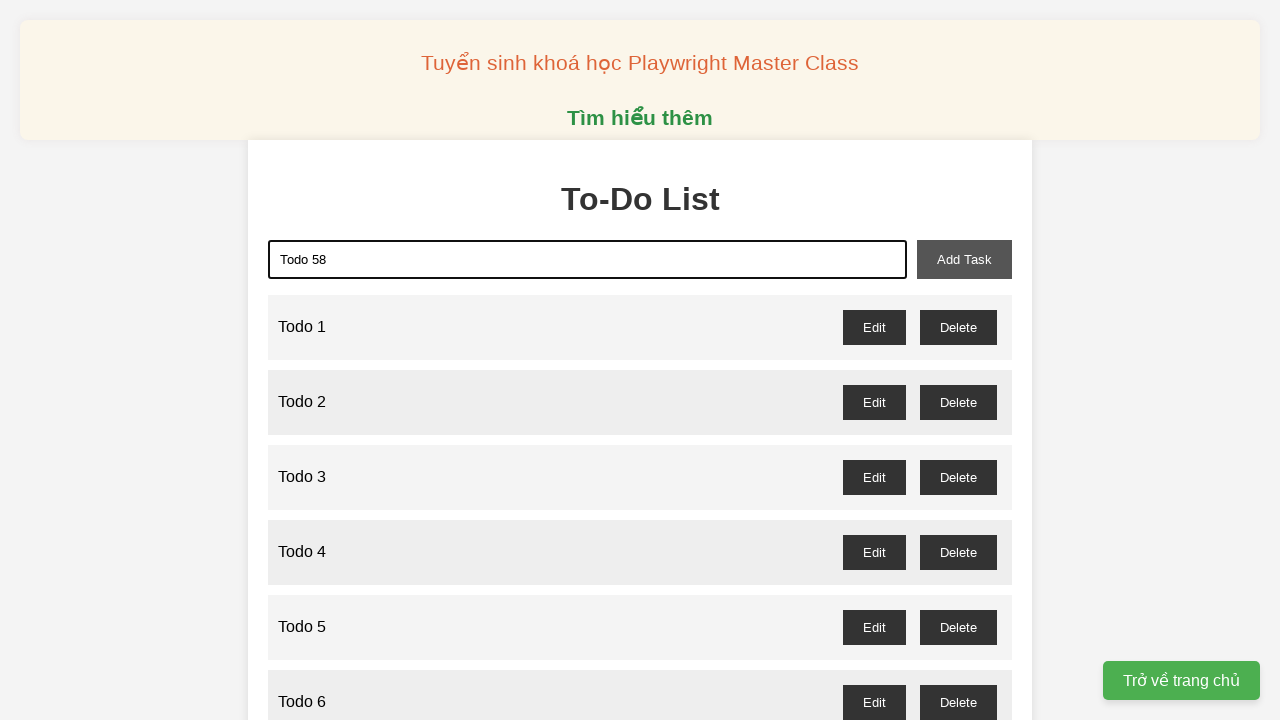

Clicked add task button to add 'Todo 58' at (964, 259) on xpath=//button[@id="add-task"]
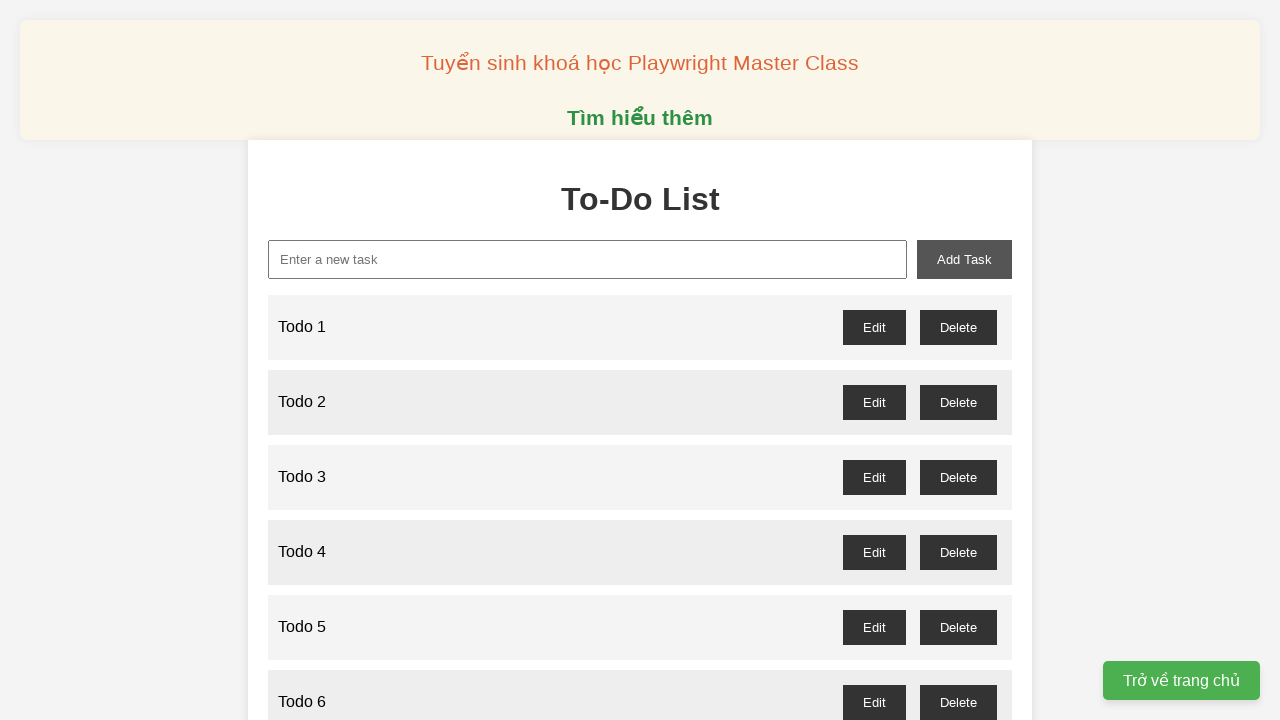

Filled new task input with 'Todo 59' on xpath=//input[@id="new-task"]
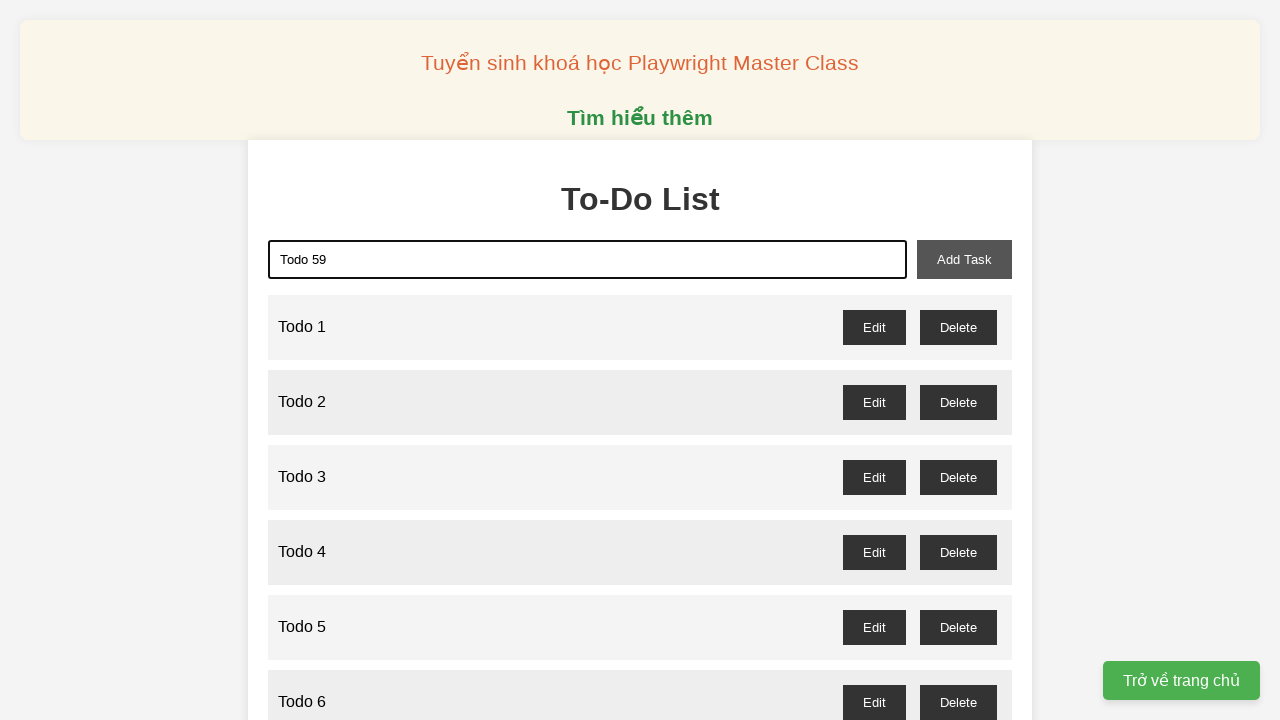

Clicked add task button to add 'Todo 59' at (964, 259) on xpath=//button[@id="add-task"]
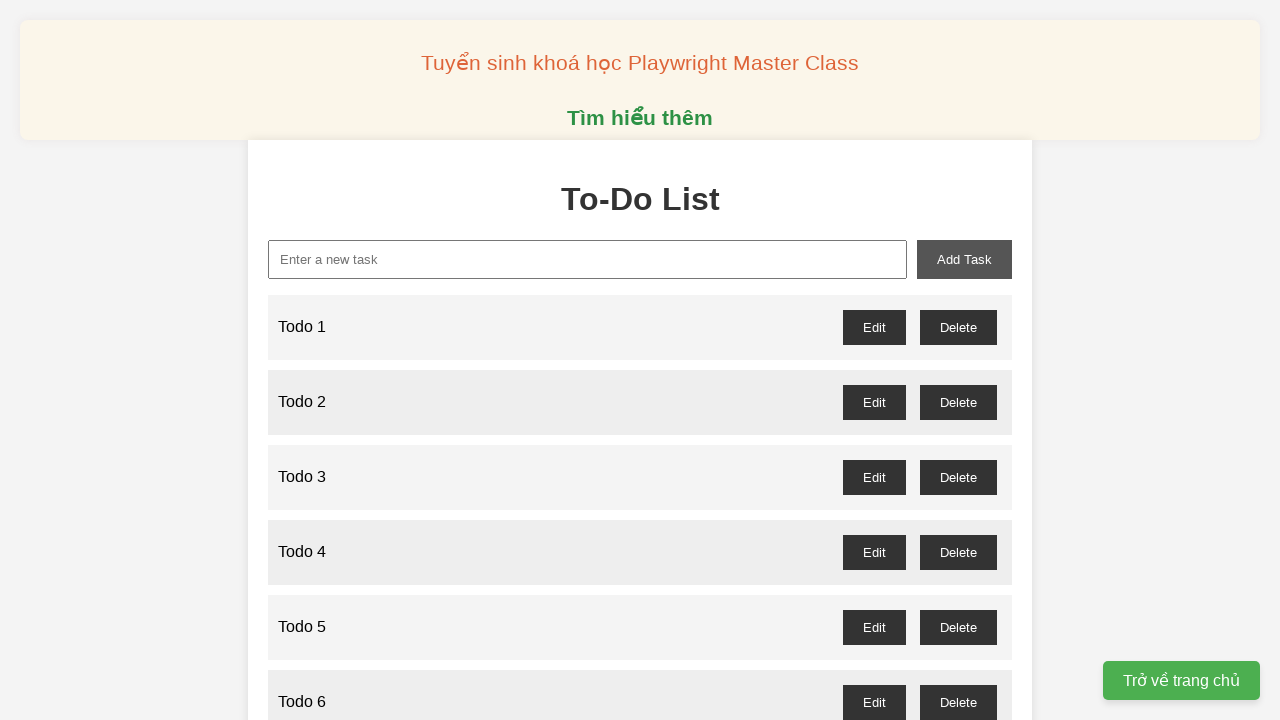

Filled new task input with 'Todo 60' on xpath=//input[@id="new-task"]
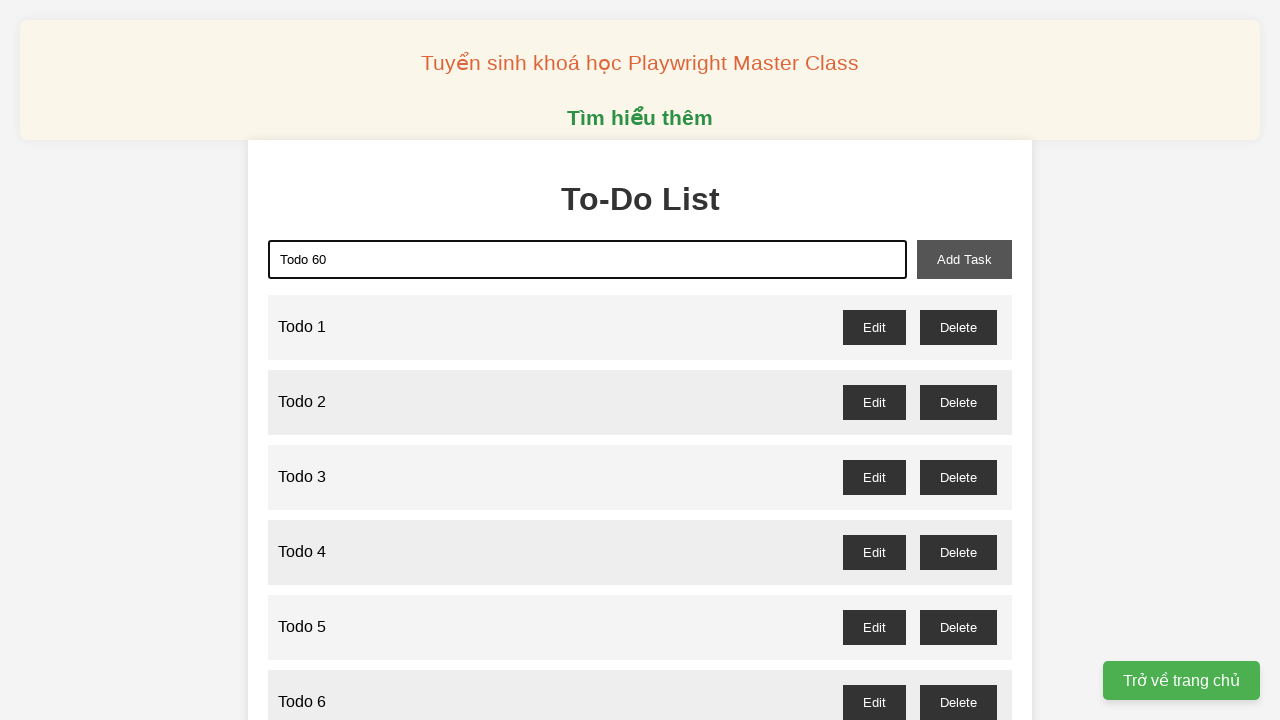

Clicked add task button to add 'Todo 60' at (964, 259) on xpath=//button[@id="add-task"]
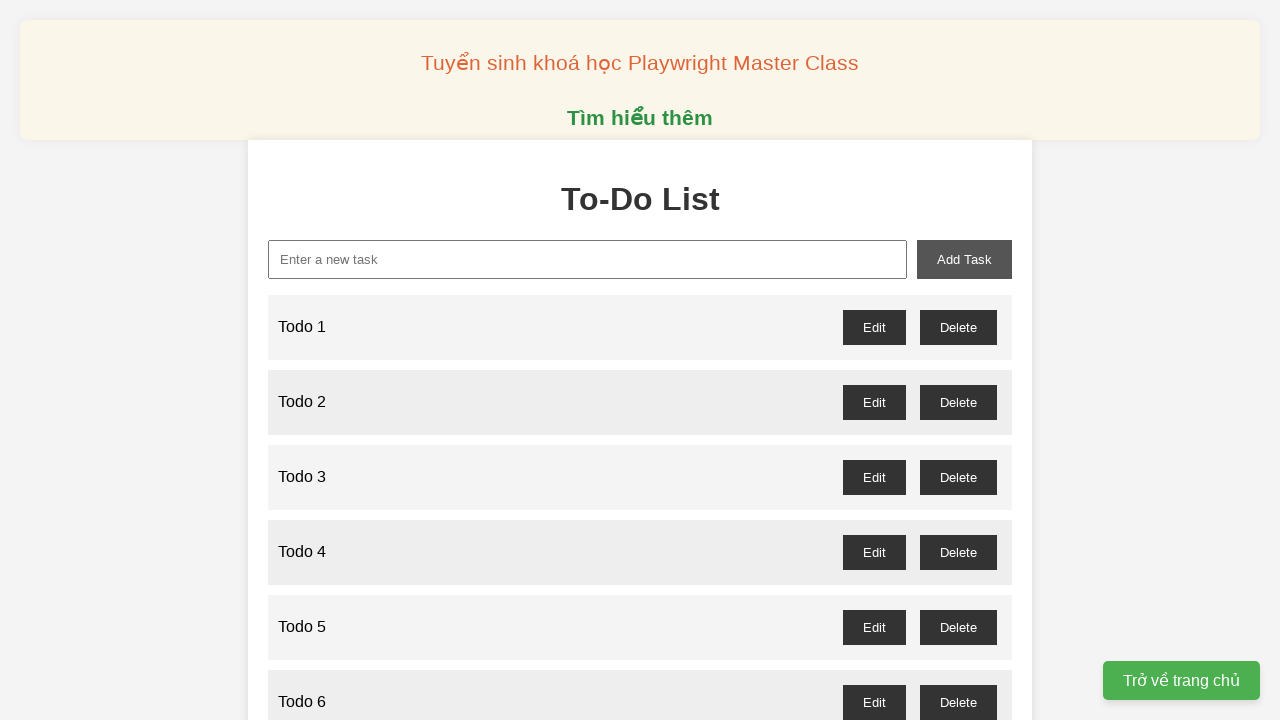

Filled new task input with 'Todo 61' on xpath=//input[@id="new-task"]
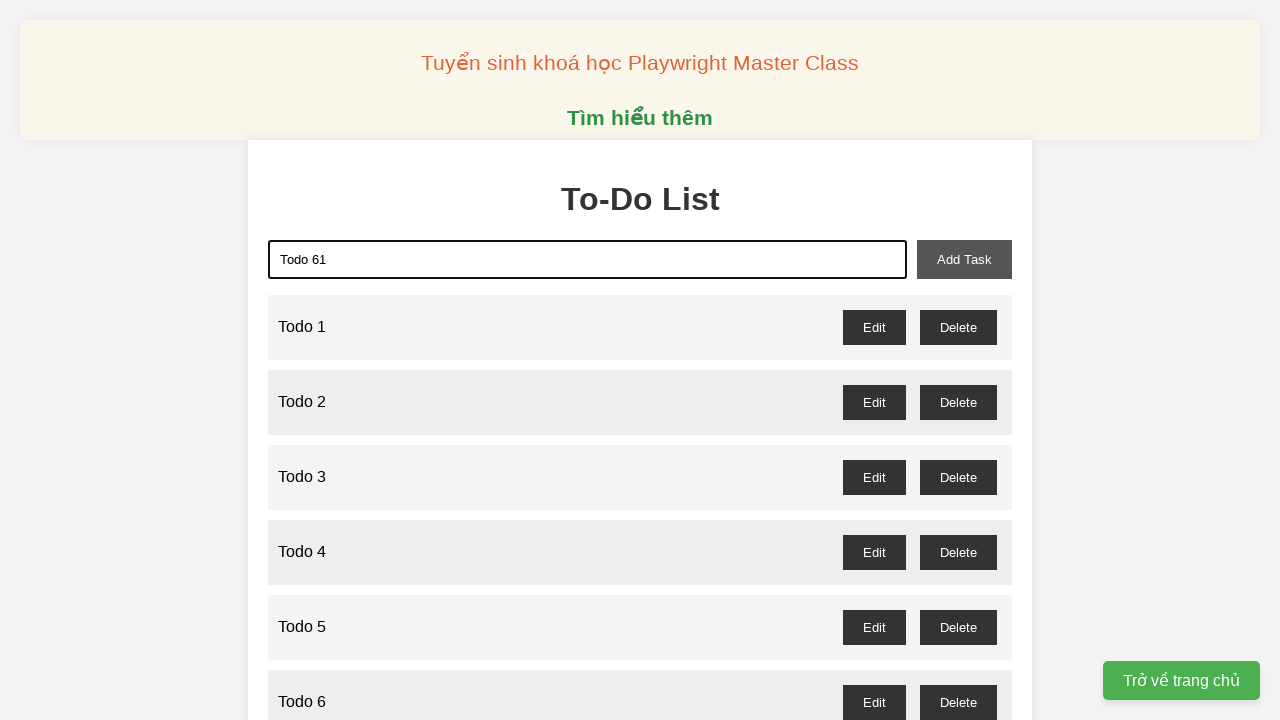

Clicked add task button to add 'Todo 61' at (964, 259) on xpath=//button[@id="add-task"]
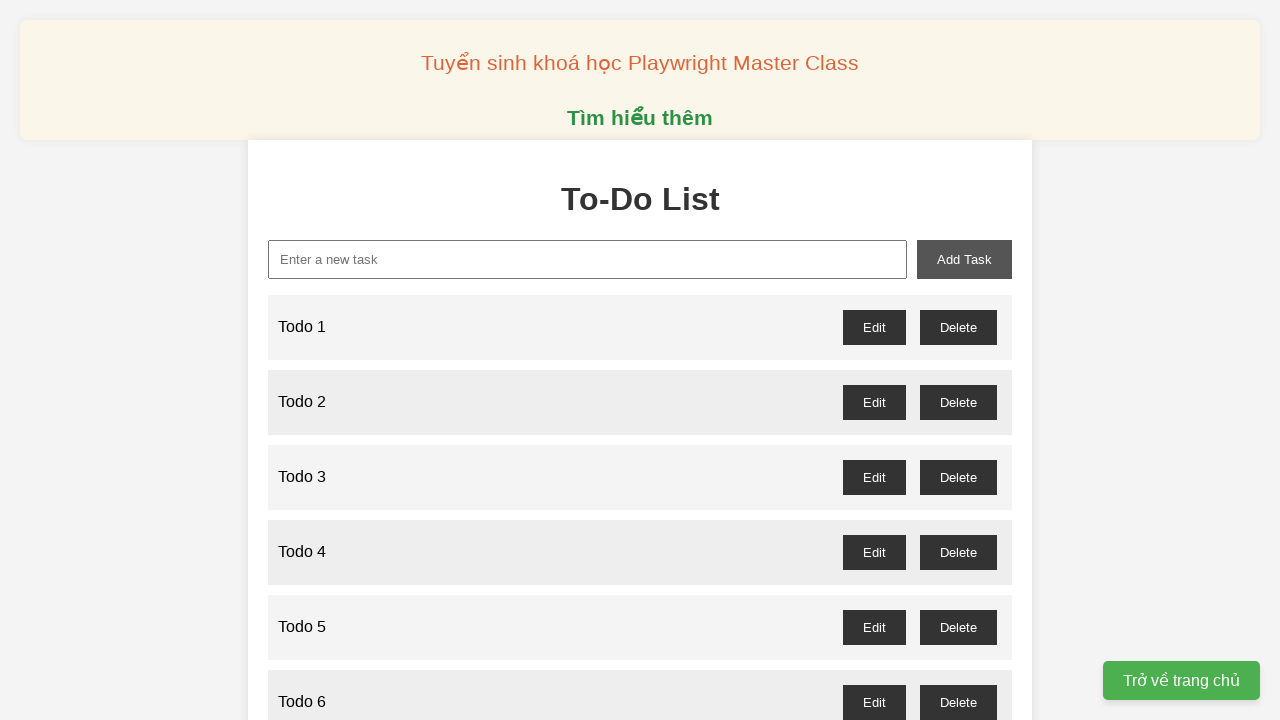

Filled new task input with 'Todo 62' on xpath=//input[@id="new-task"]
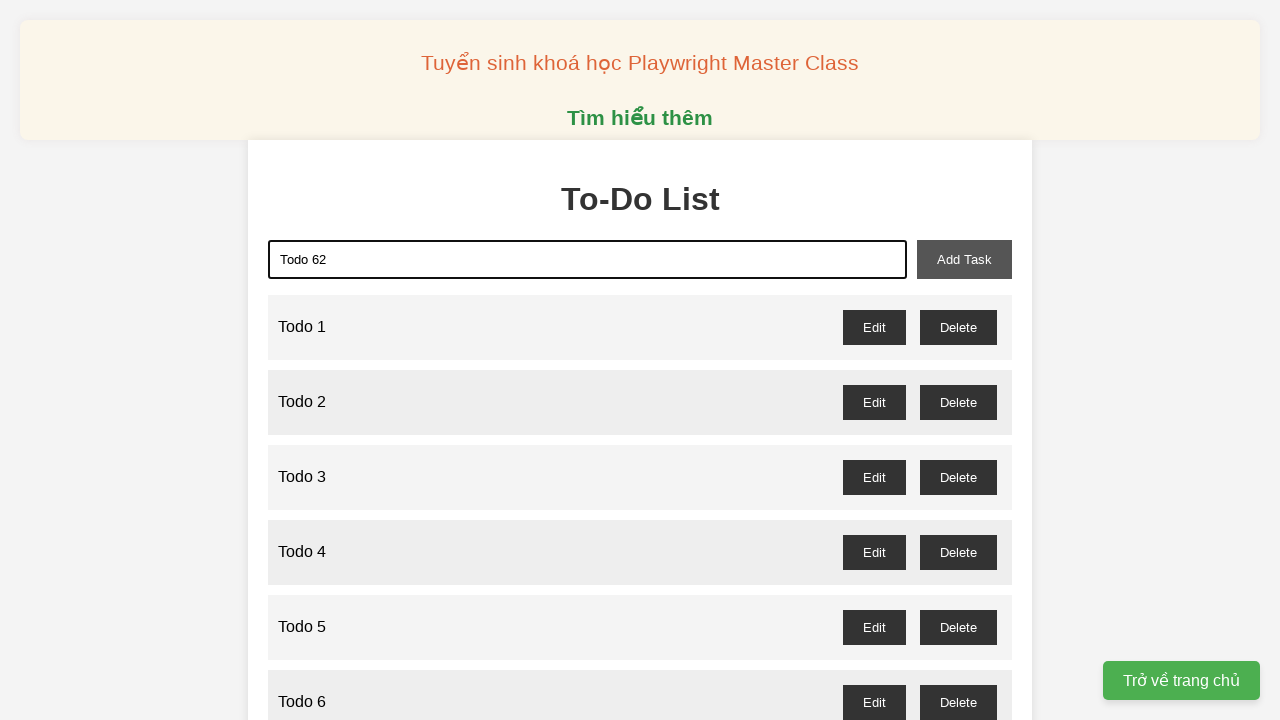

Clicked add task button to add 'Todo 62' at (964, 259) on xpath=//button[@id="add-task"]
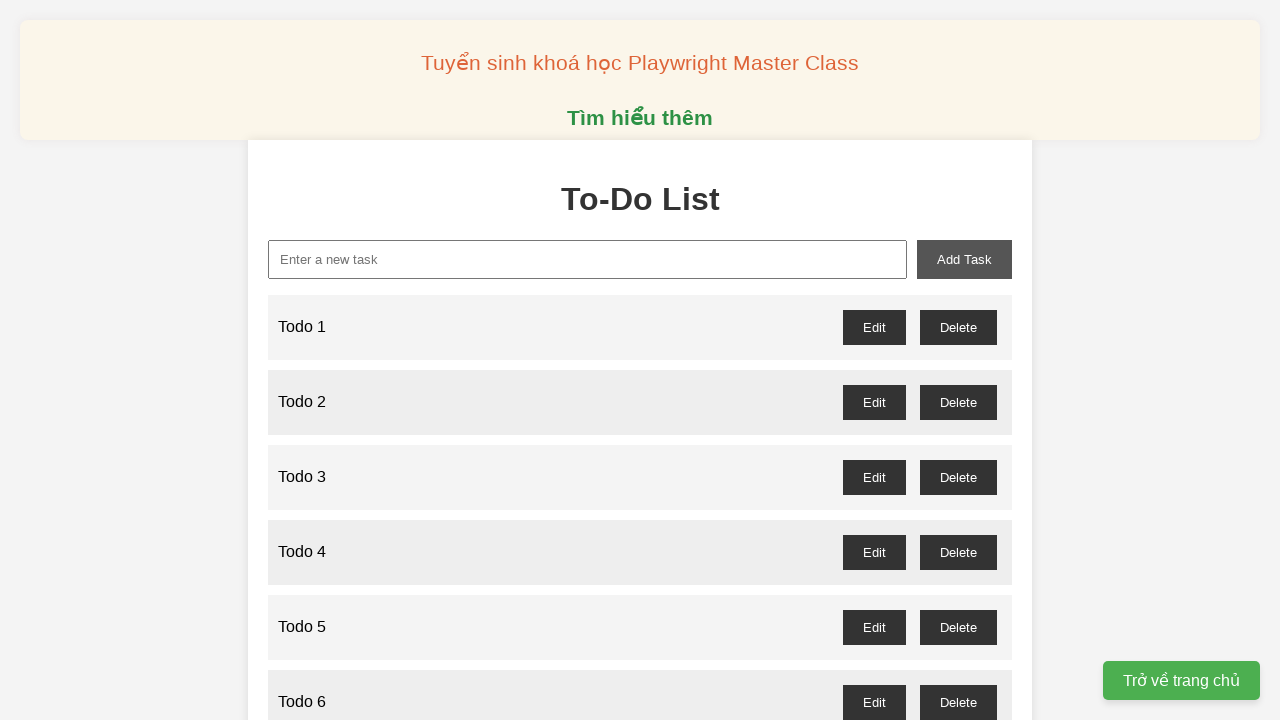

Filled new task input with 'Todo 63' on xpath=//input[@id="new-task"]
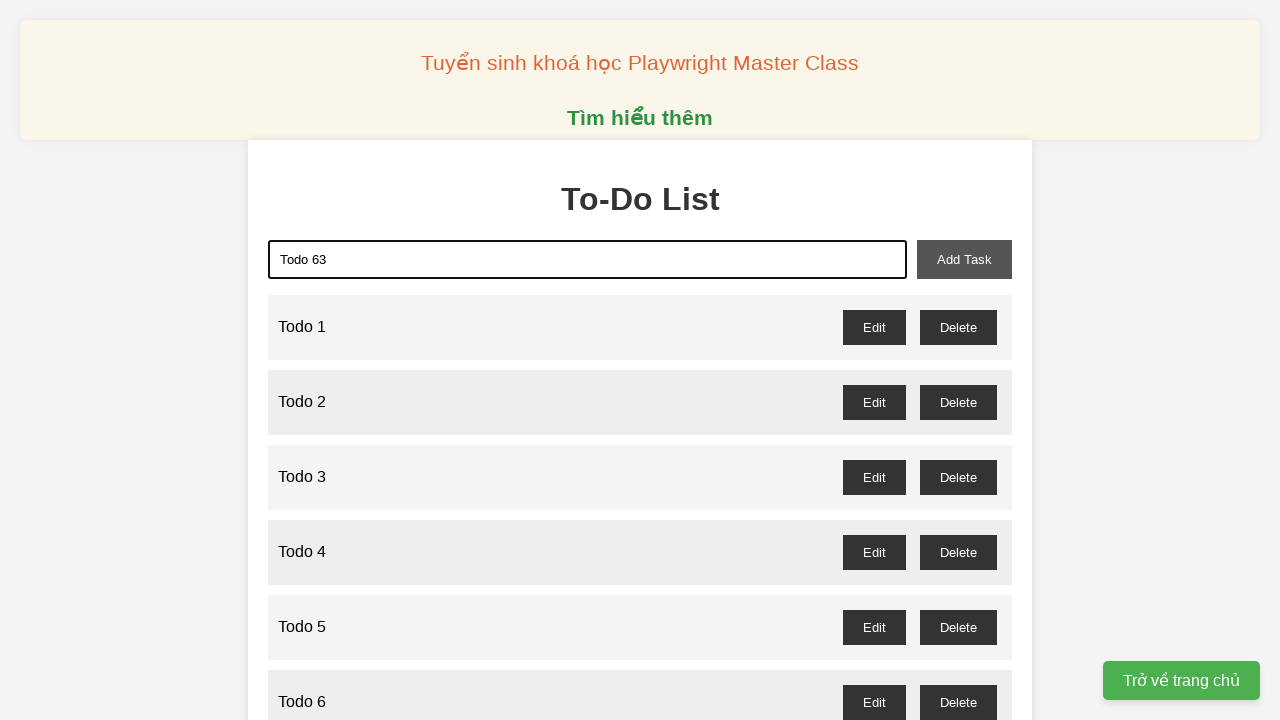

Clicked add task button to add 'Todo 63' at (964, 259) on xpath=//button[@id="add-task"]
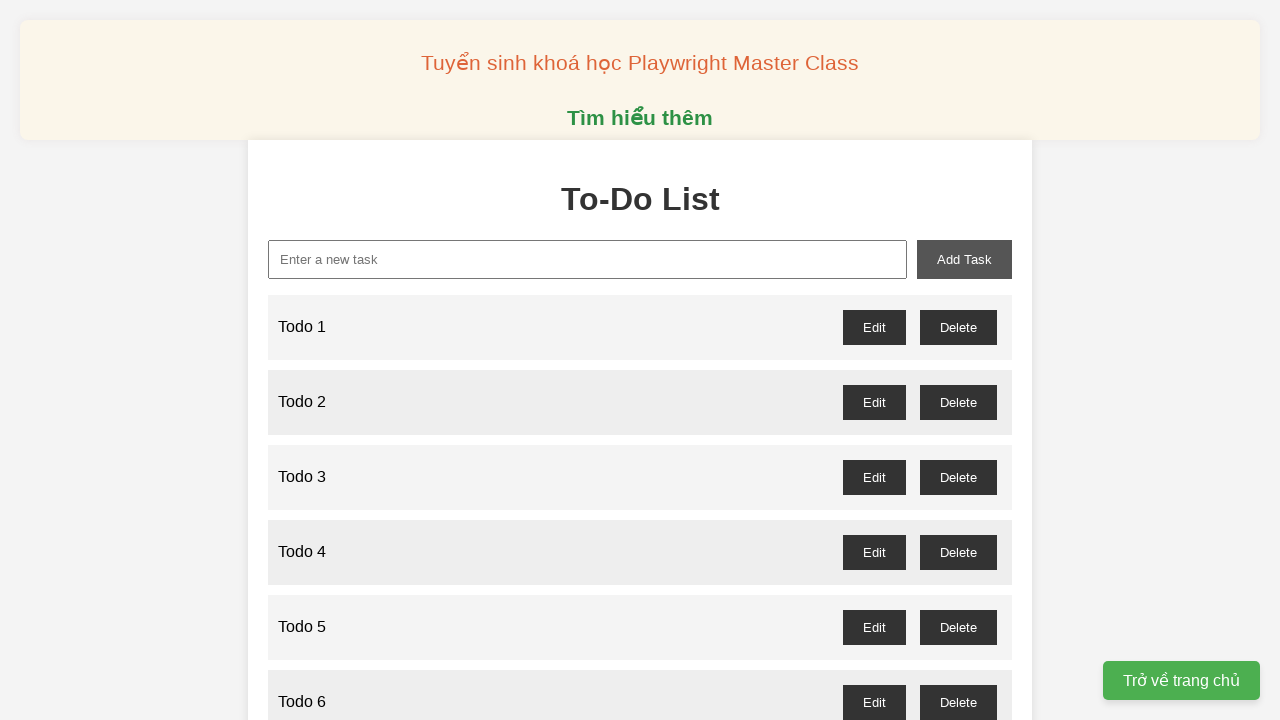

Filled new task input with 'Todo 64' on xpath=//input[@id="new-task"]
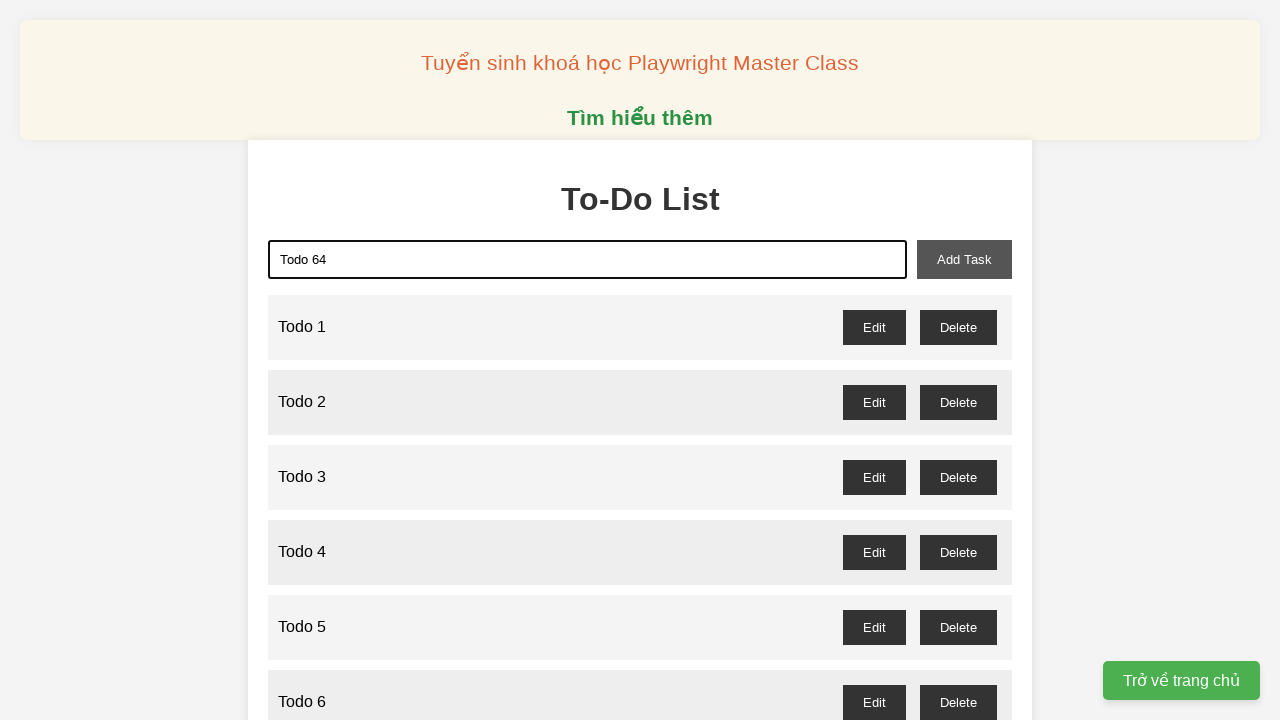

Clicked add task button to add 'Todo 64' at (964, 259) on xpath=//button[@id="add-task"]
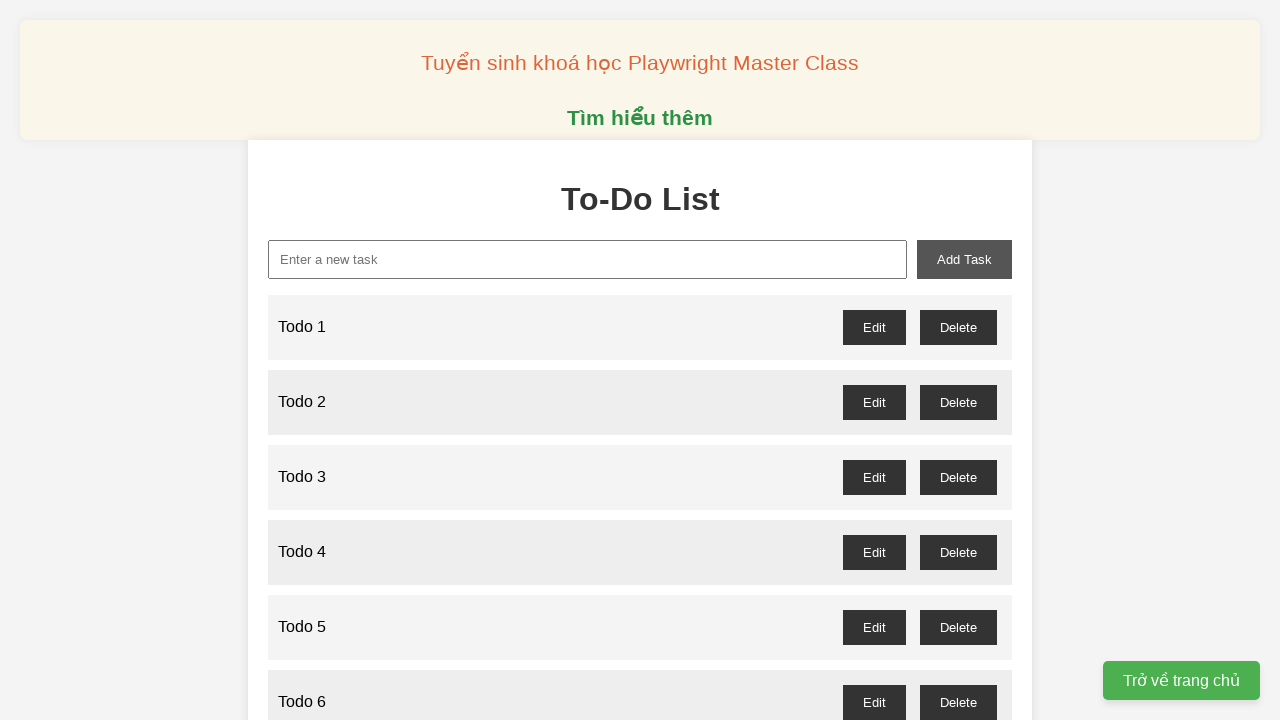

Filled new task input with 'Todo 65' on xpath=//input[@id="new-task"]
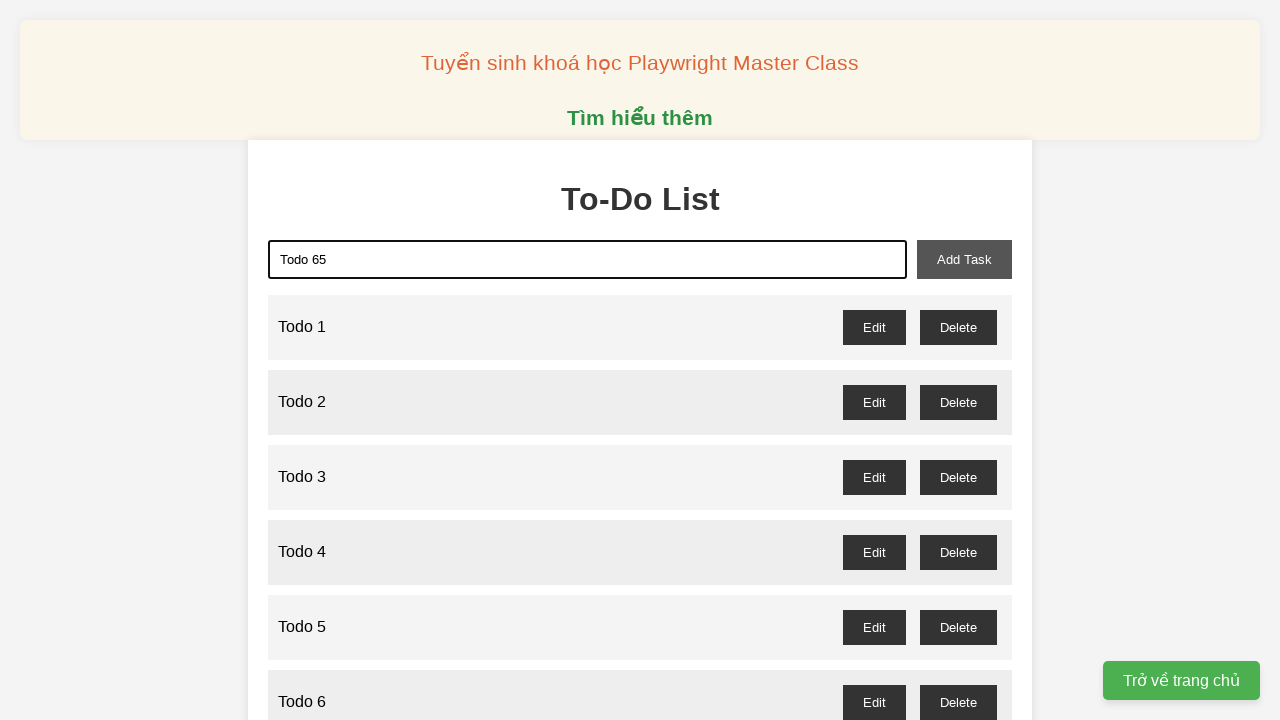

Clicked add task button to add 'Todo 65' at (964, 259) on xpath=//button[@id="add-task"]
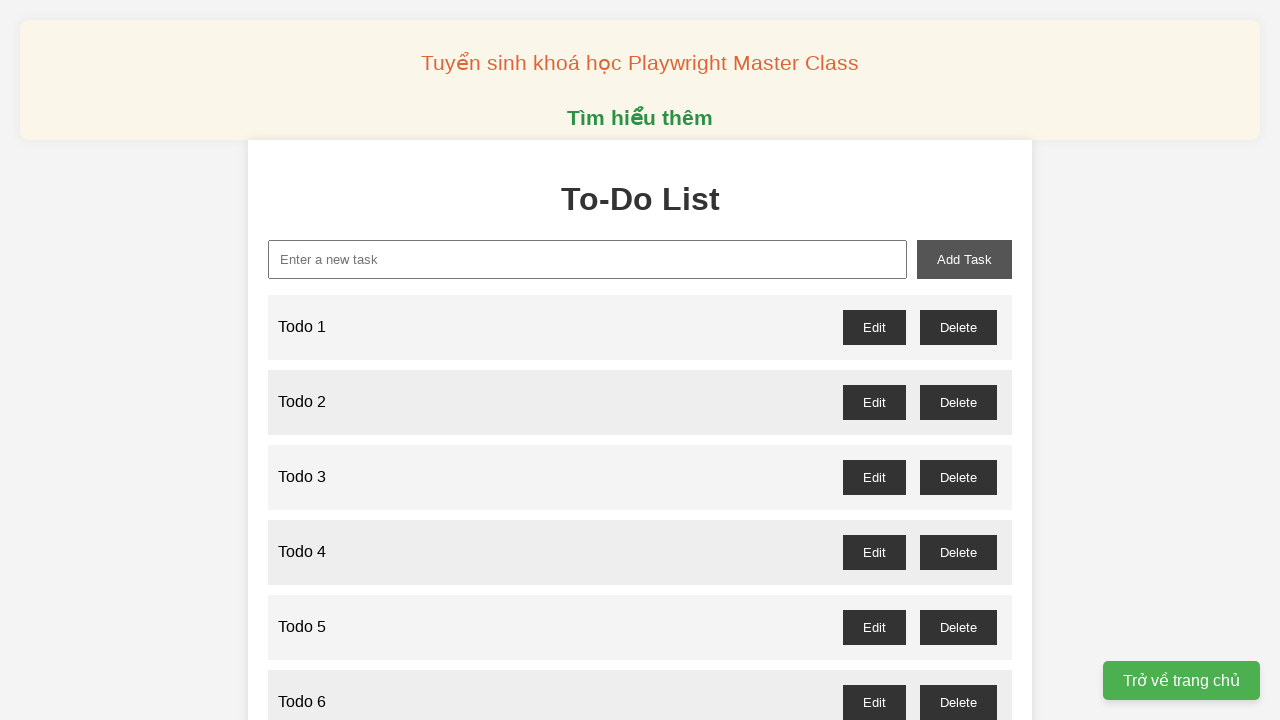

Filled new task input with 'Todo 66' on xpath=//input[@id="new-task"]
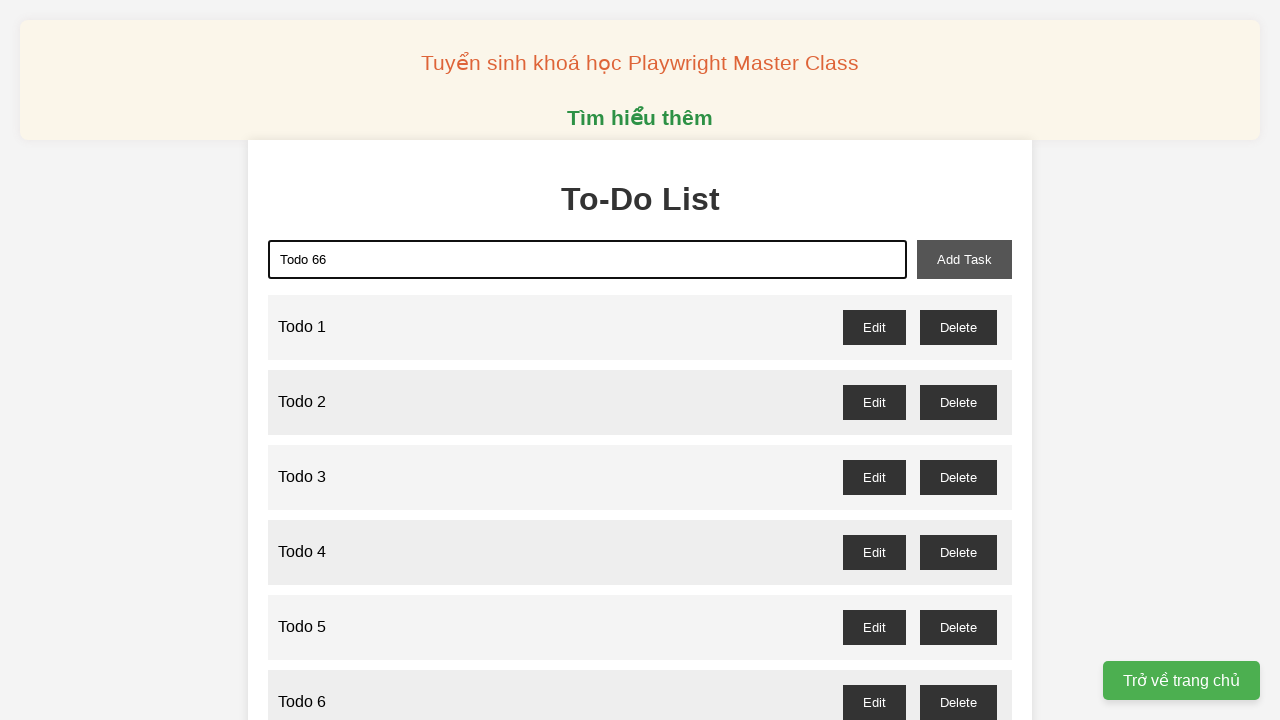

Clicked add task button to add 'Todo 66' at (964, 259) on xpath=//button[@id="add-task"]
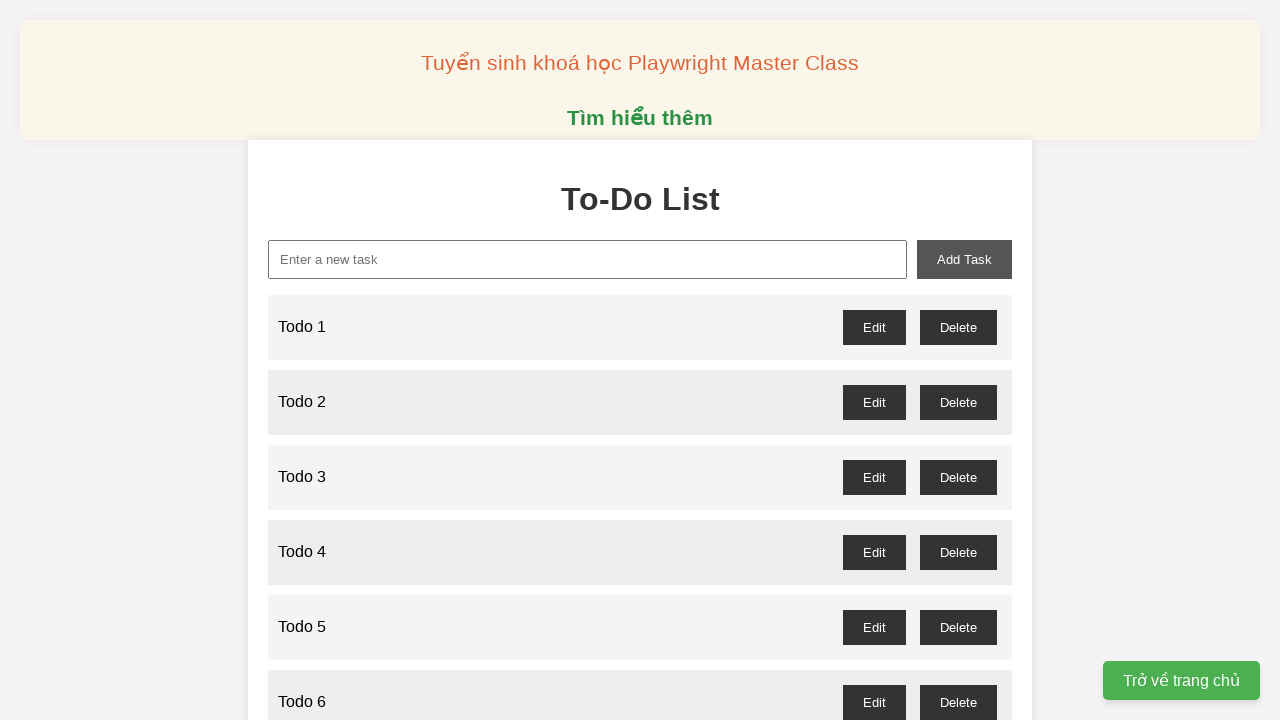

Filled new task input with 'Todo 67' on xpath=//input[@id="new-task"]
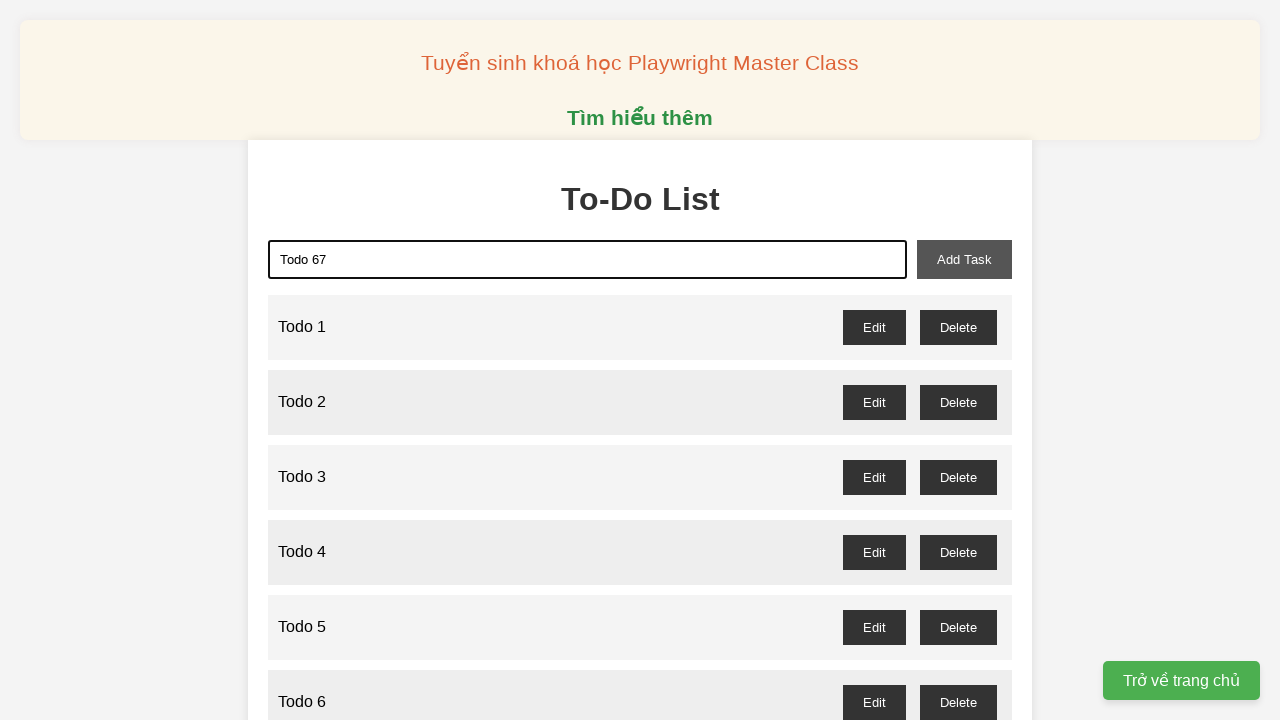

Clicked add task button to add 'Todo 67' at (964, 259) on xpath=//button[@id="add-task"]
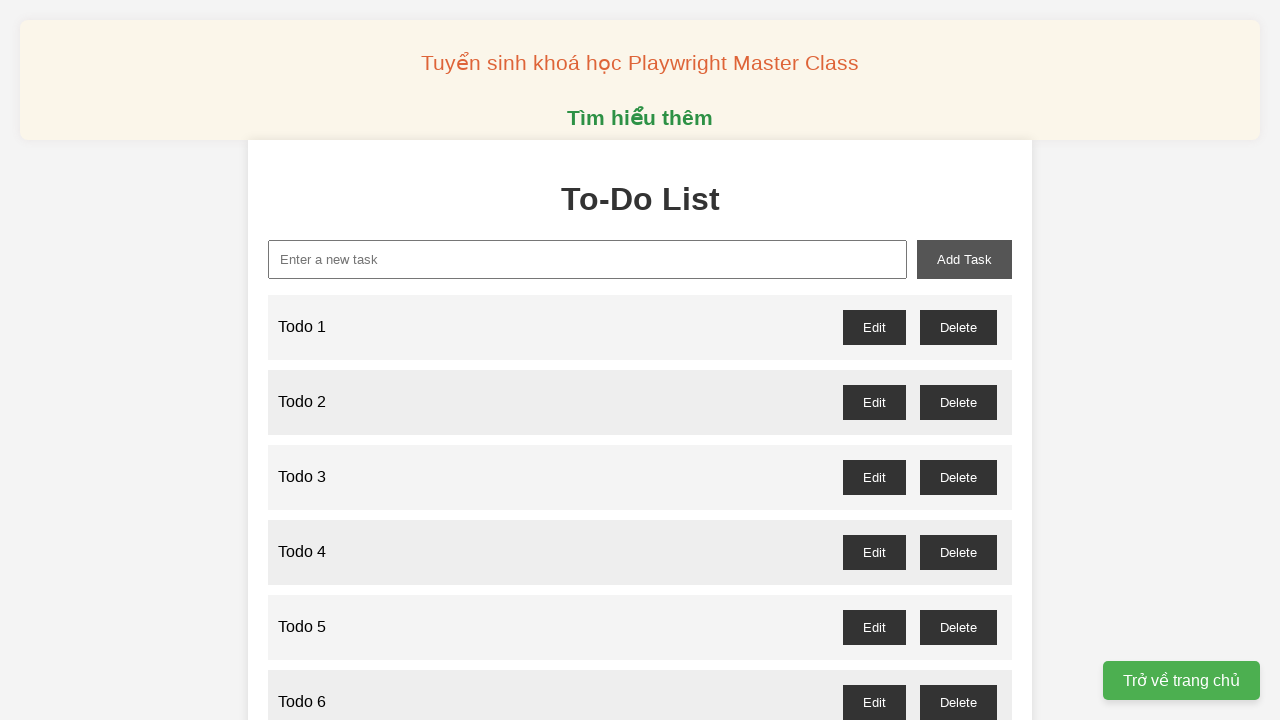

Filled new task input with 'Todo 68' on xpath=//input[@id="new-task"]
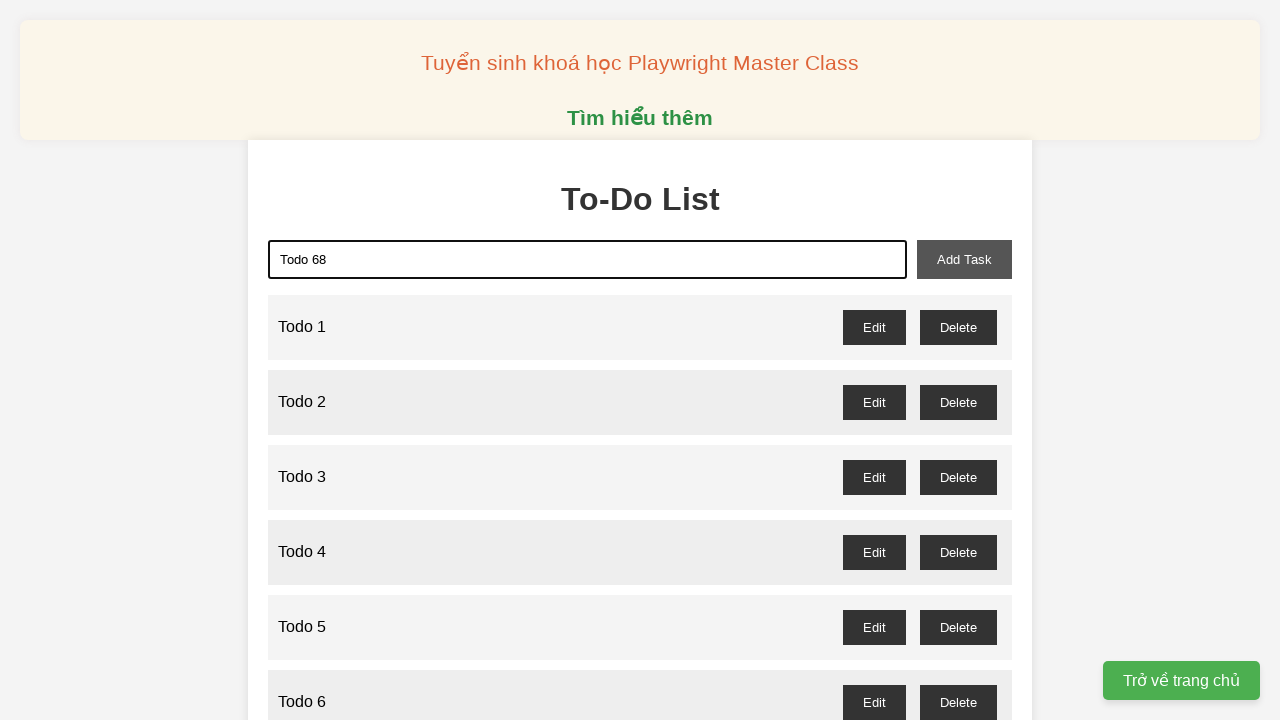

Clicked add task button to add 'Todo 68' at (964, 259) on xpath=//button[@id="add-task"]
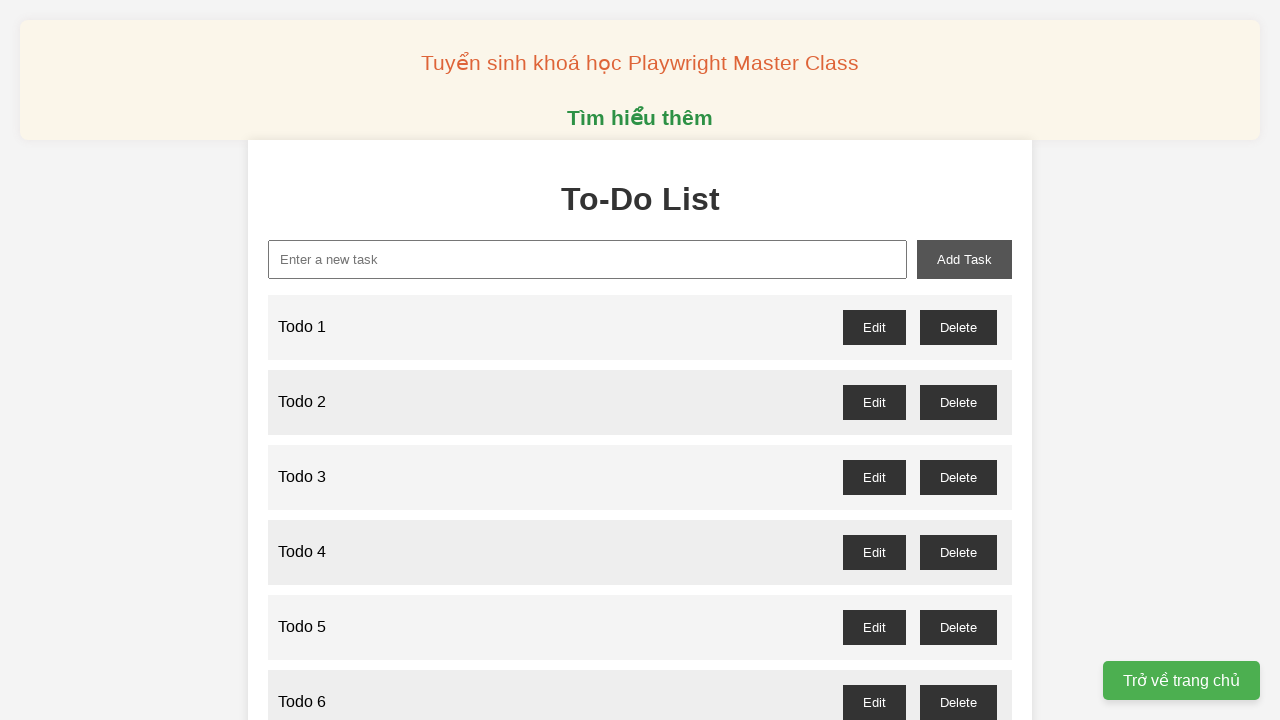

Filled new task input with 'Todo 69' on xpath=//input[@id="new-task"]
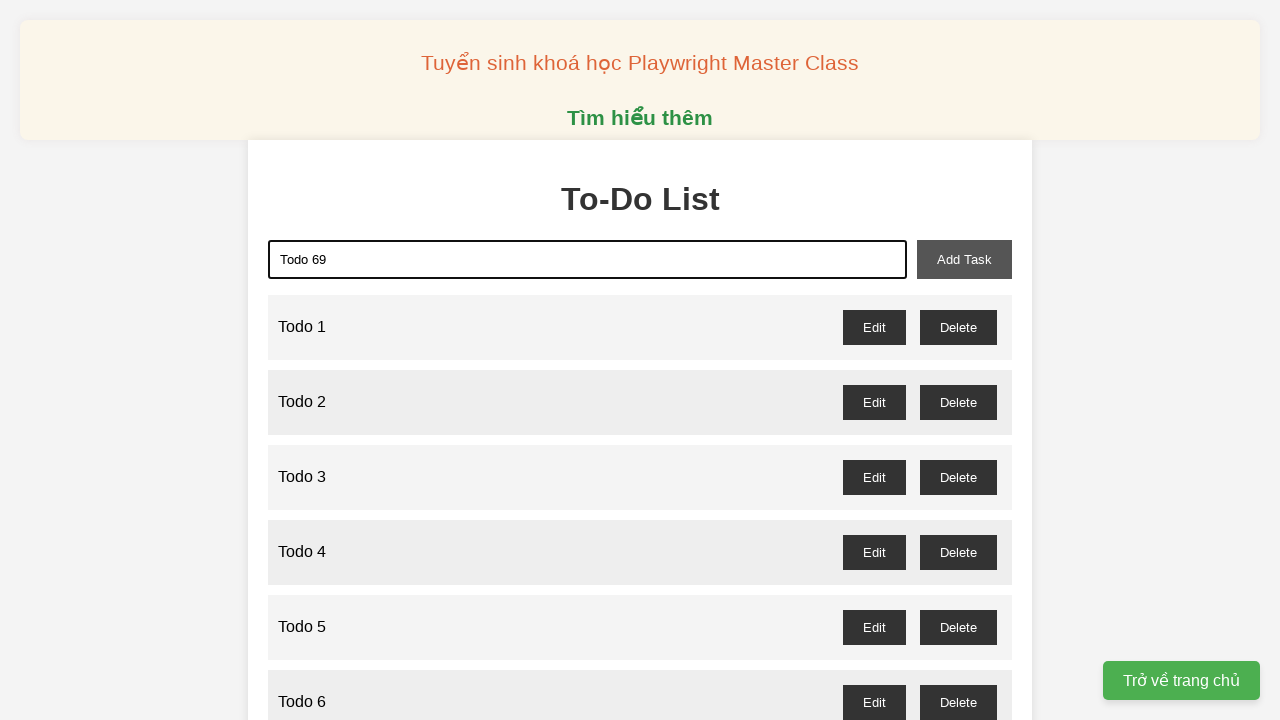

Clicked add task button to add 'Todo 69' at (964, 259) on xpath=//button[@id="add-task"]
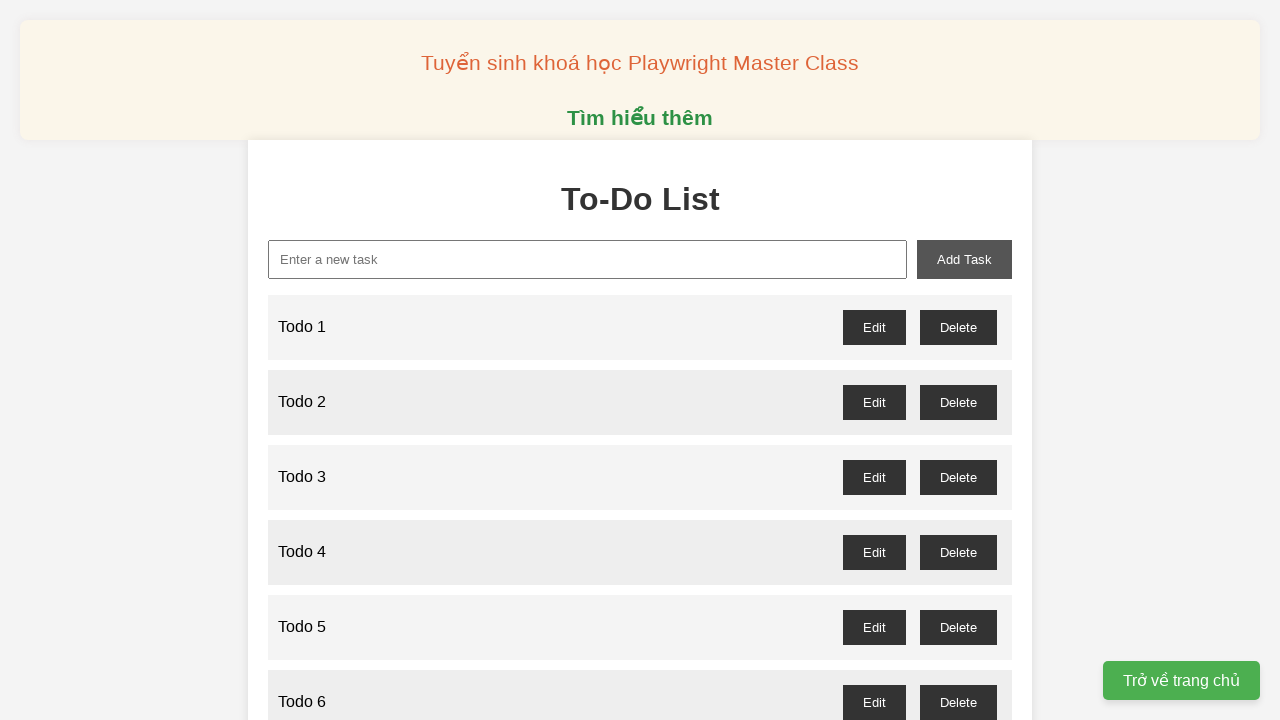

Filled new task input with 'Todo 70' on xpath=//input[@id="new-task"]
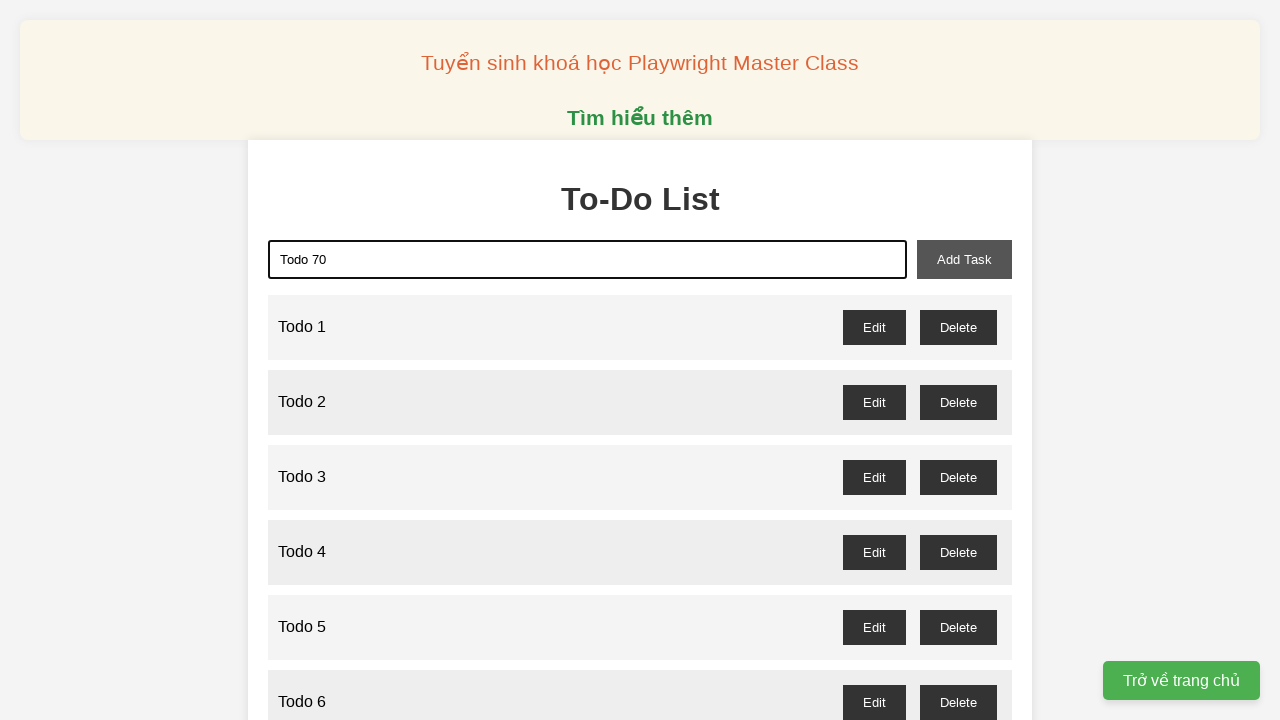

Clicked add task button to add 'Todo 70' at (964, 259) on xpath=//button[@id="add-task"]
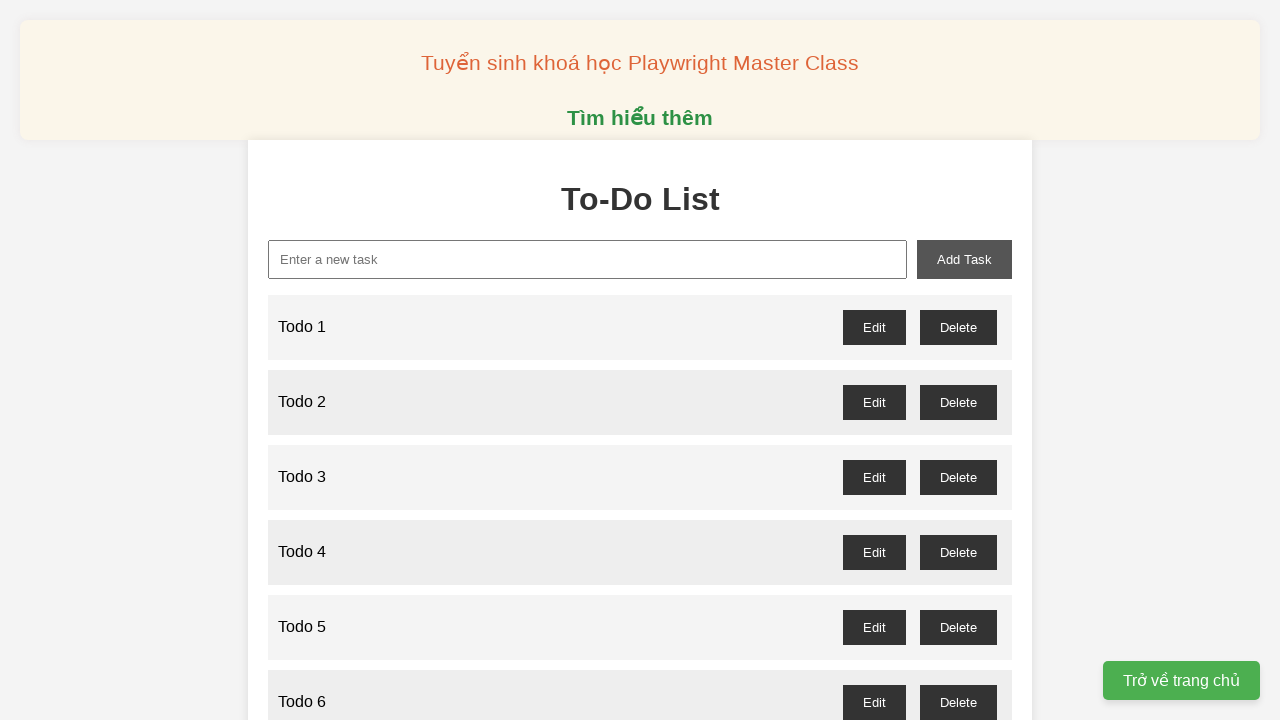

Filled new task input with 'Todo 71' on xpath=//input[@id="new-task"]
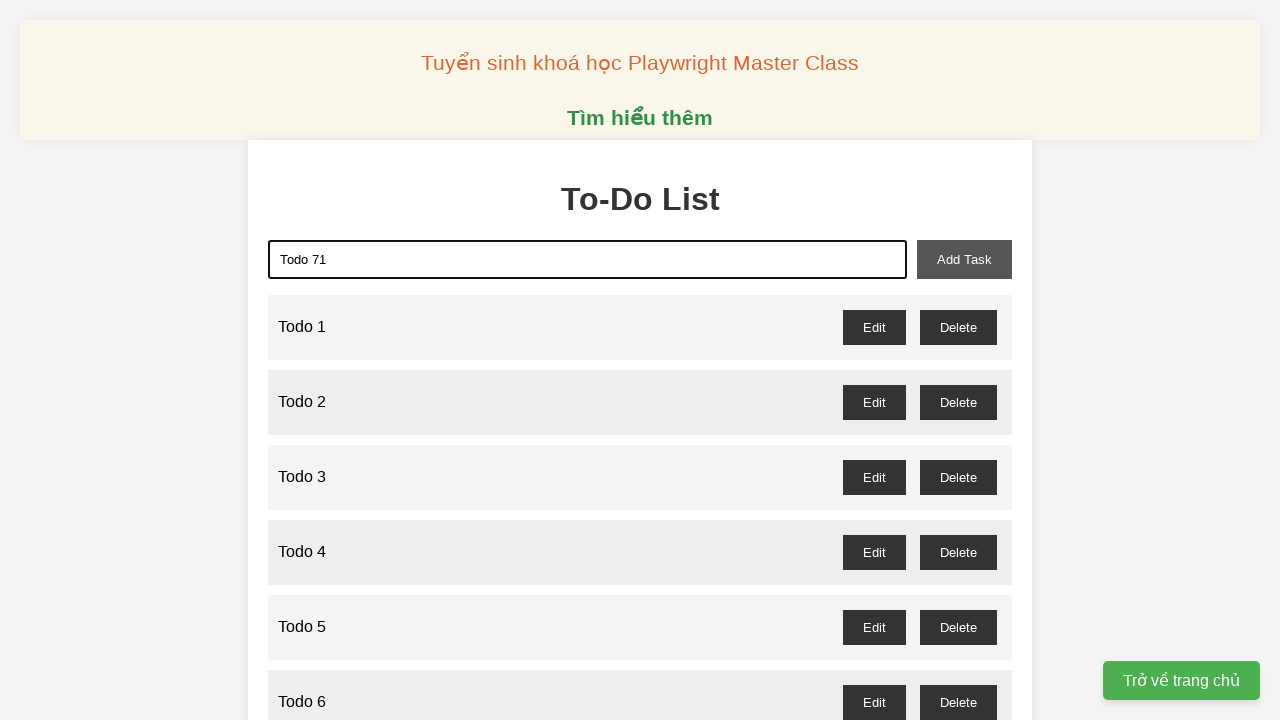

Clicked add task button to add 'Todo 71' at (964, 259) on xpath=//button[@id="add-task"]
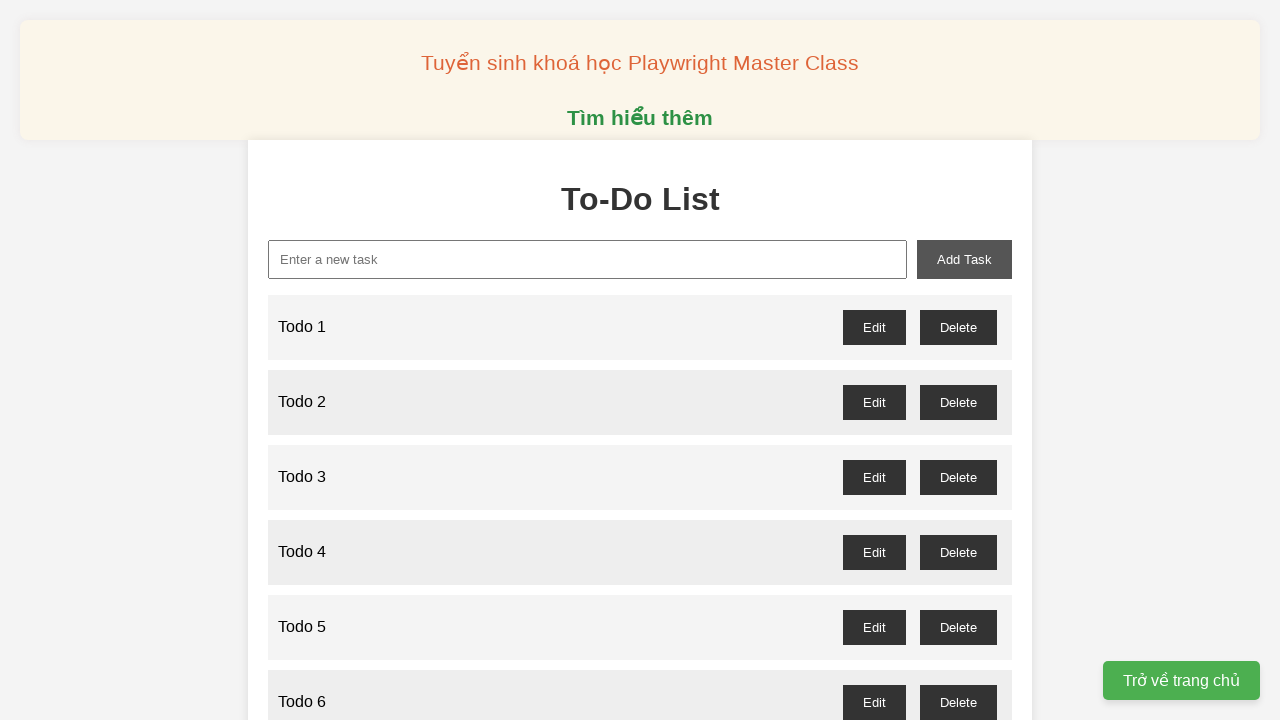

Filled new task input with 'Todo 72' on xpath=//input[@id="new-task"]
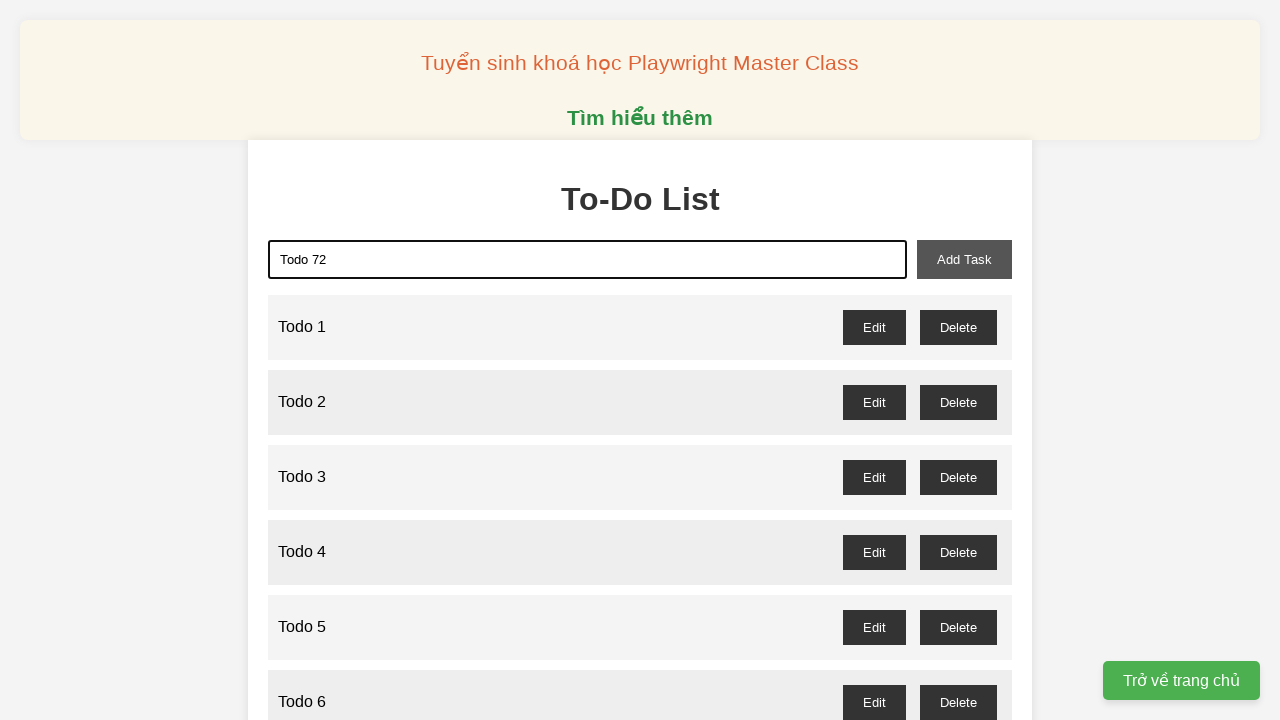

Clicked add task button to add 'Todo 72' at (964, 259) on xpath=//button[@id="add-task"]
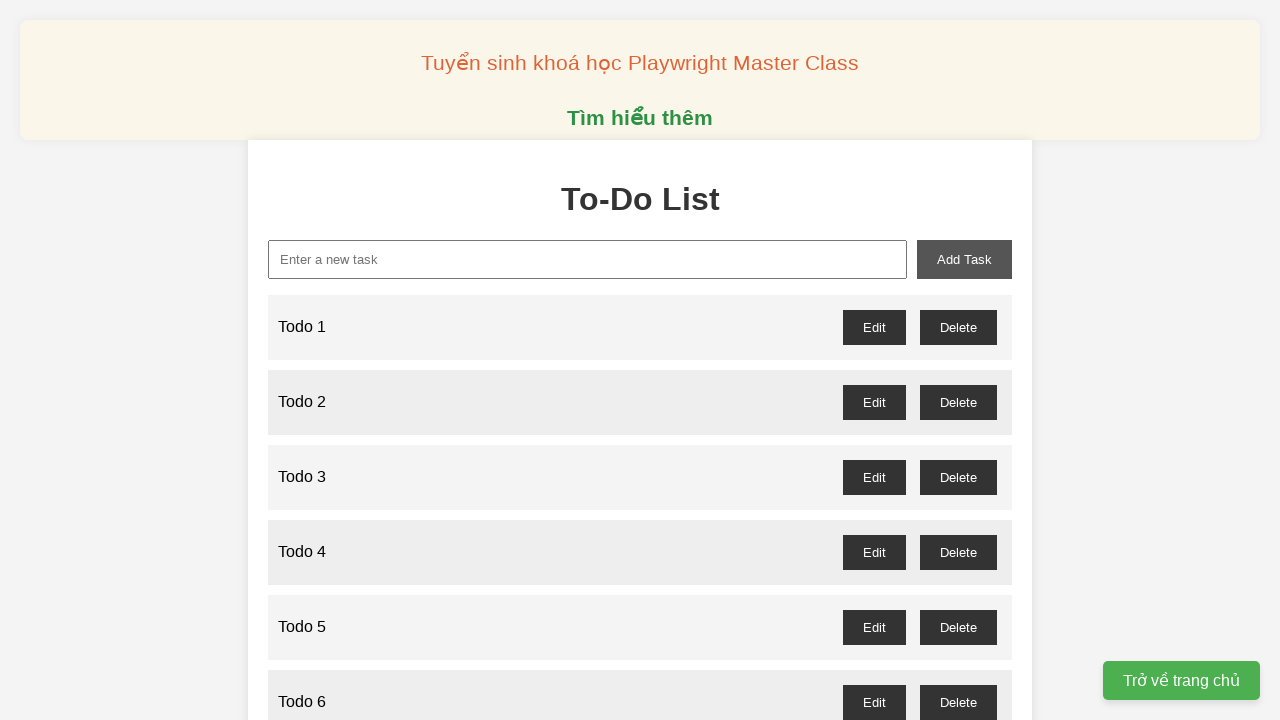

Filled new task input with 'Todo 73' on xpath=//input[@id="new-task"]
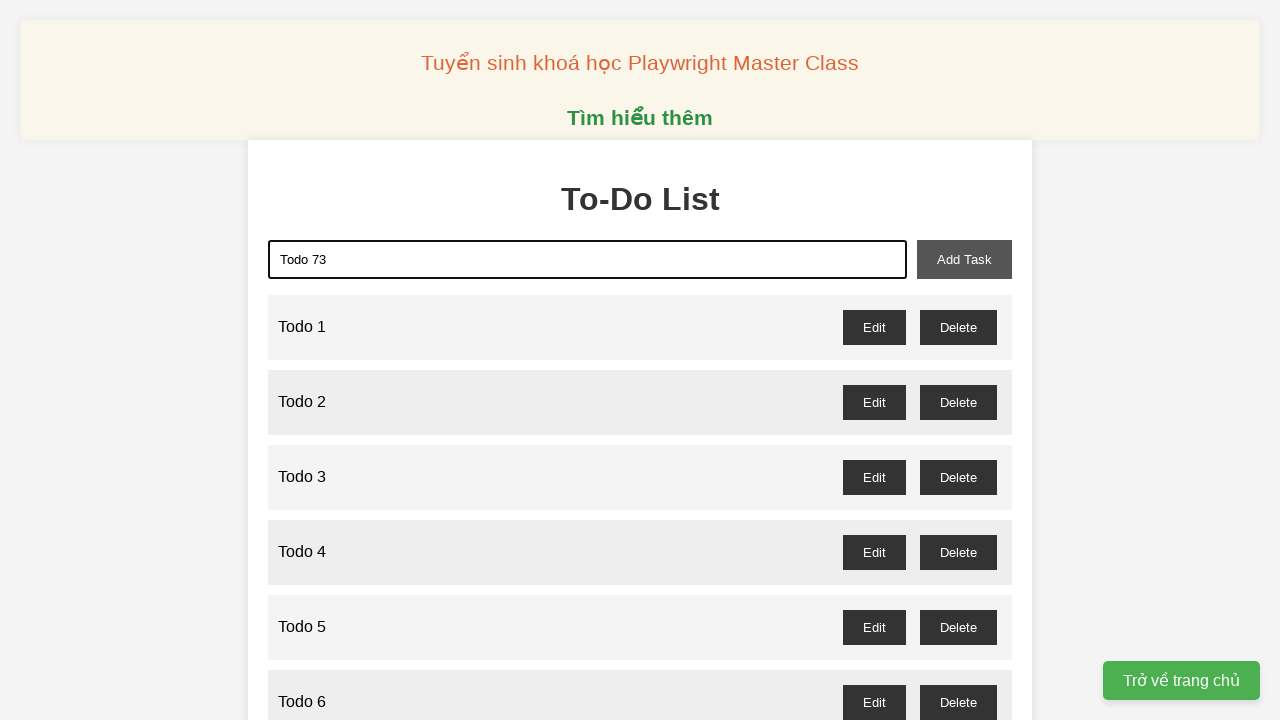

Clicked add task button to add 'Todo 73' at (964, 259) on xpath=//button[@id="add-task"]
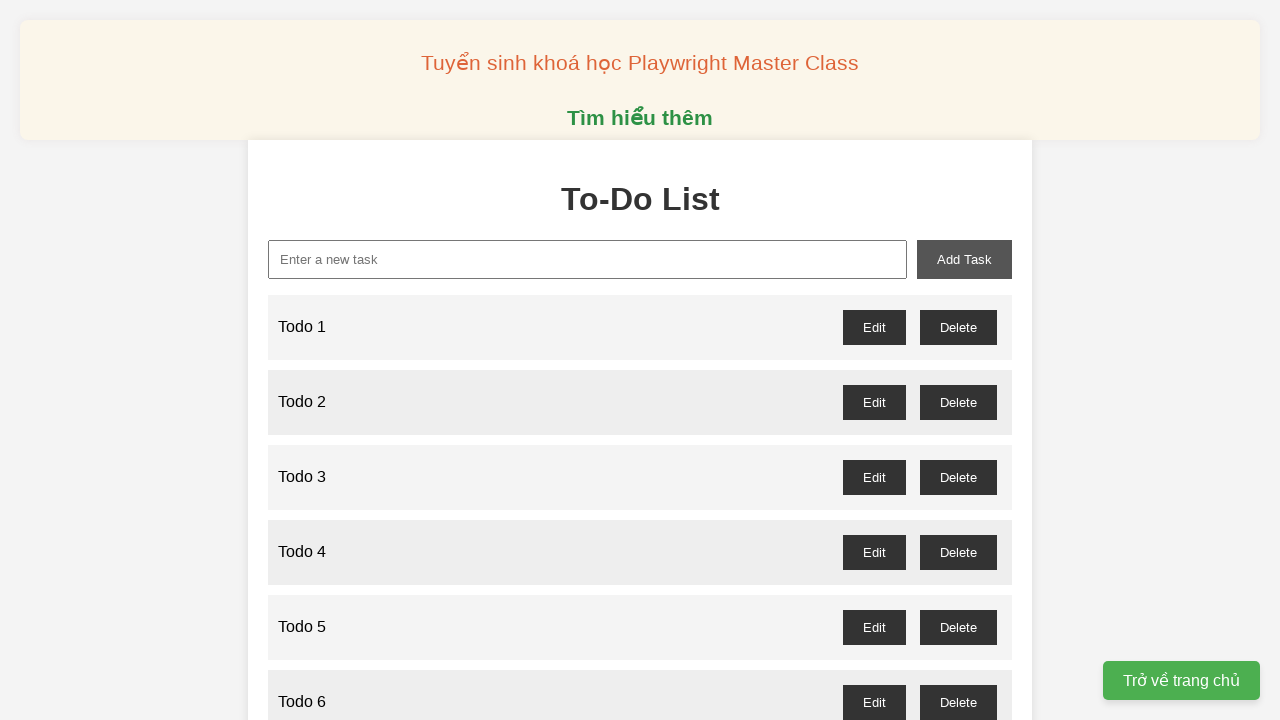

Filled new task input with 'Todo 74' on xpath=//input[@id="new-task"]
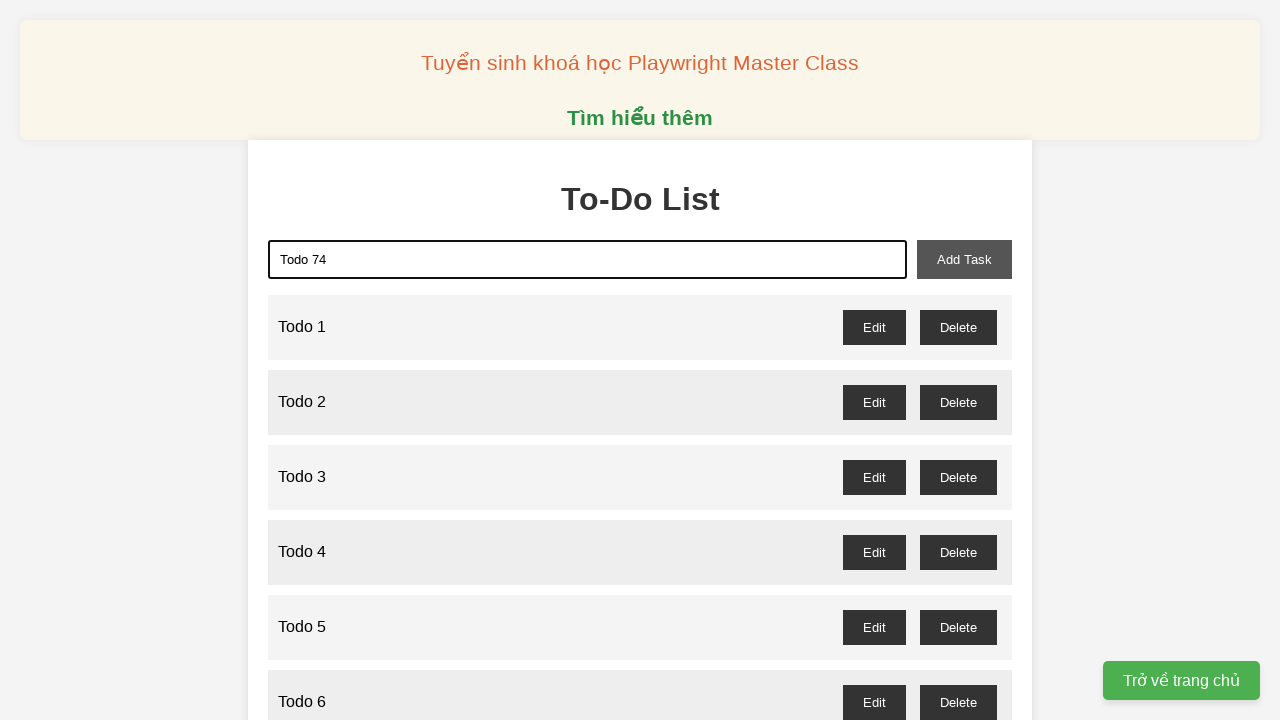

Clicked add task button to add 'Todo 74' at (964, 259) on xpath=//button[@id="add-task"]
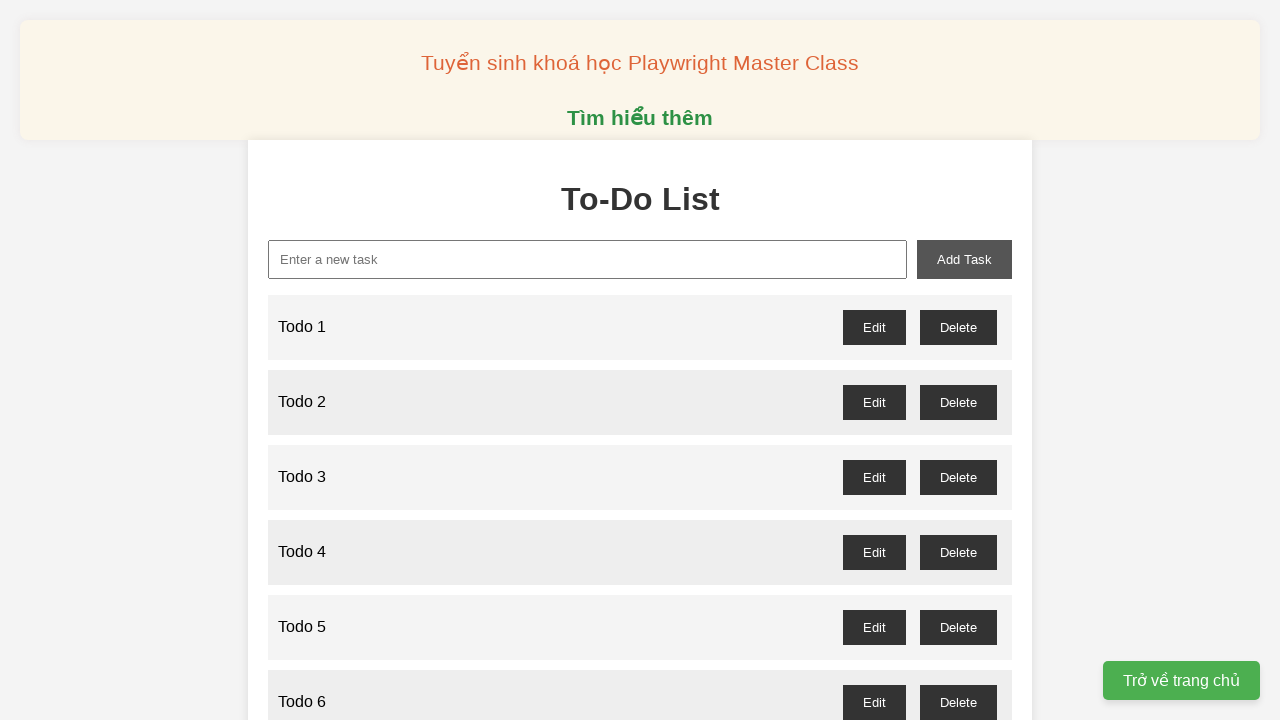

Filled new task input with 'Todo 75' on xpath=//input[@id="new-task"]
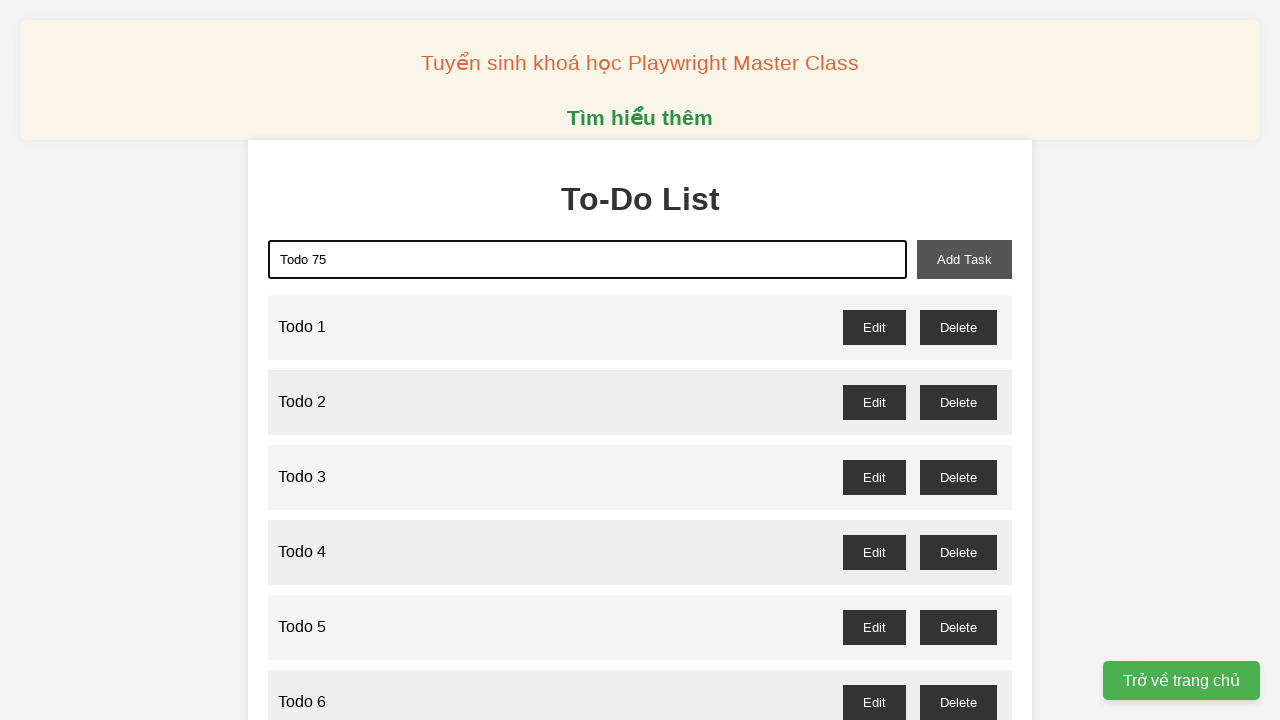

Clicked add task button to add 'Todo 75' at (964, 259) on xpath=//button[@id="add-task"]
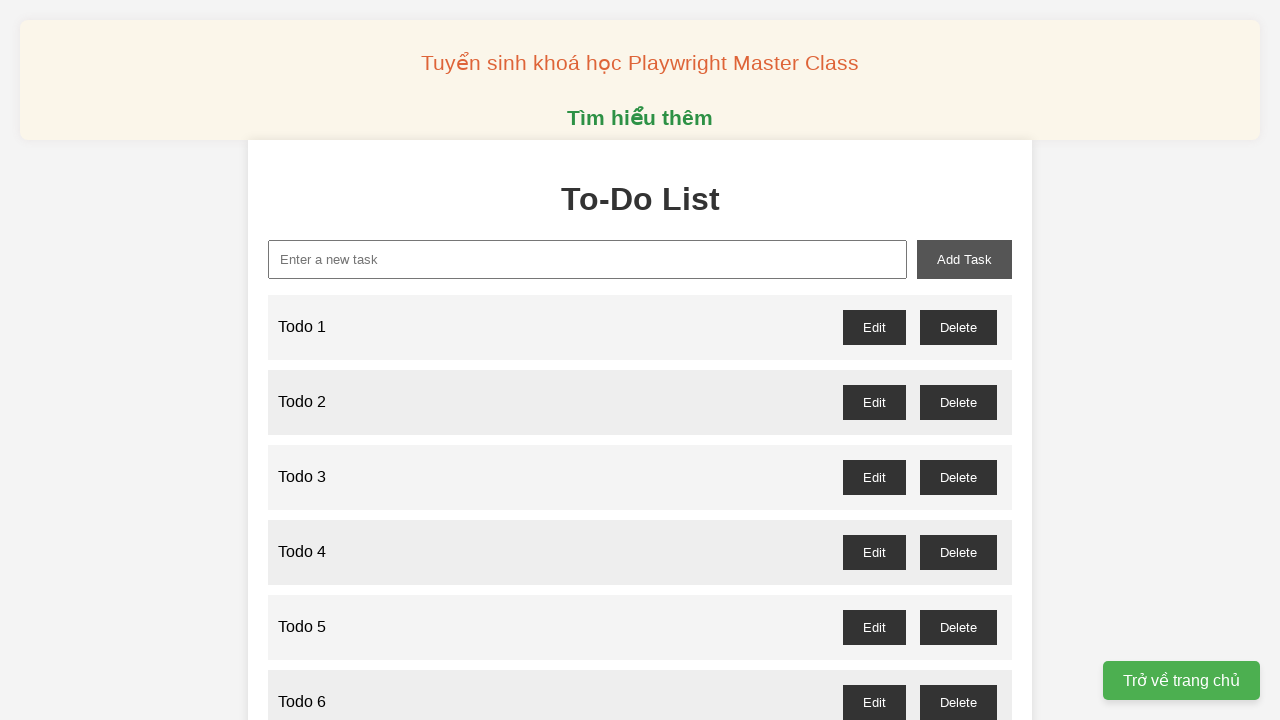

Filled new task input with 'Todo 76' on xpath=//input[@id="new-task"]
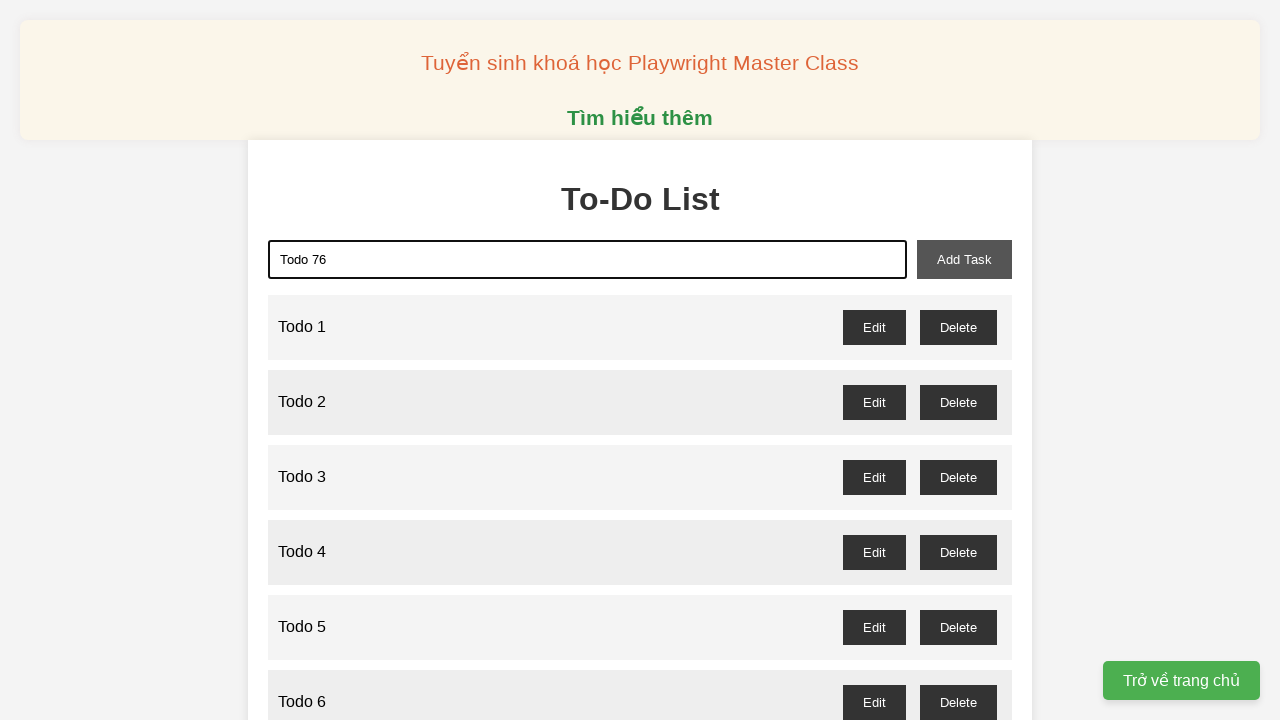

Clicked add task button to add 'Todo 76' at (964, 259) on xpath=//button[@id="add-task"]
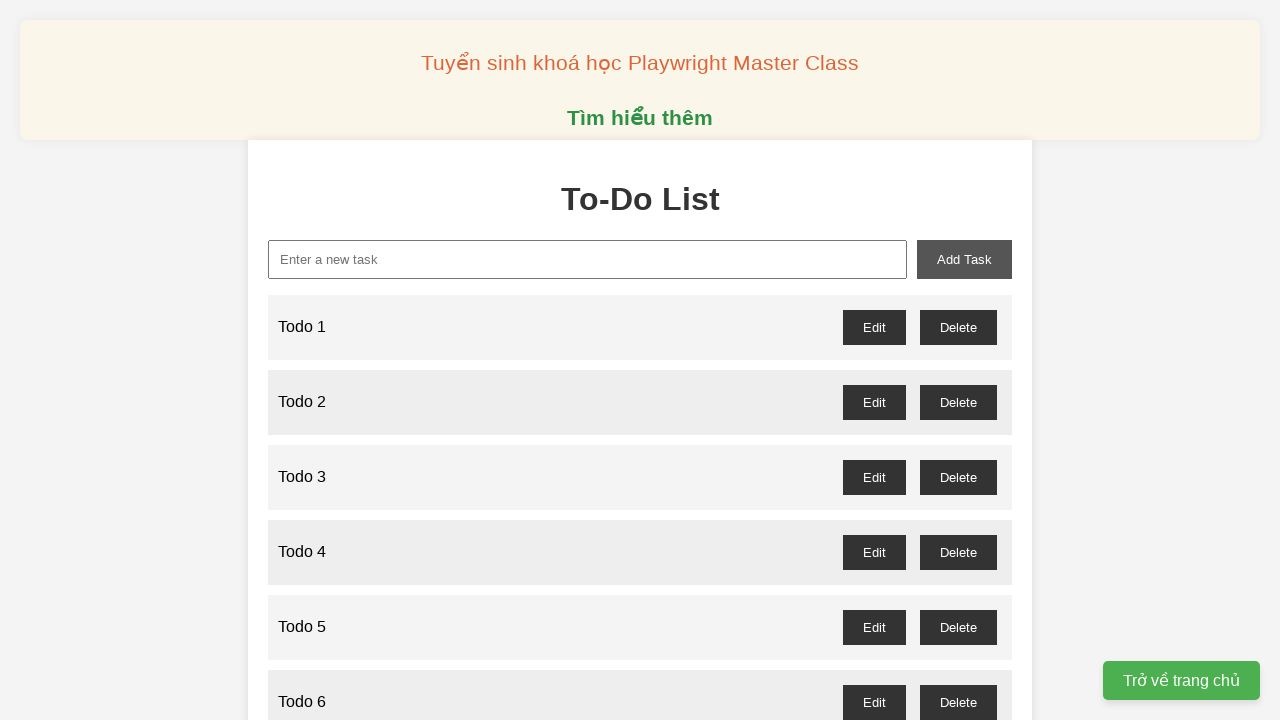

Filled new task input with 'Todo 77' on xpath=//input[@id="new-task"]
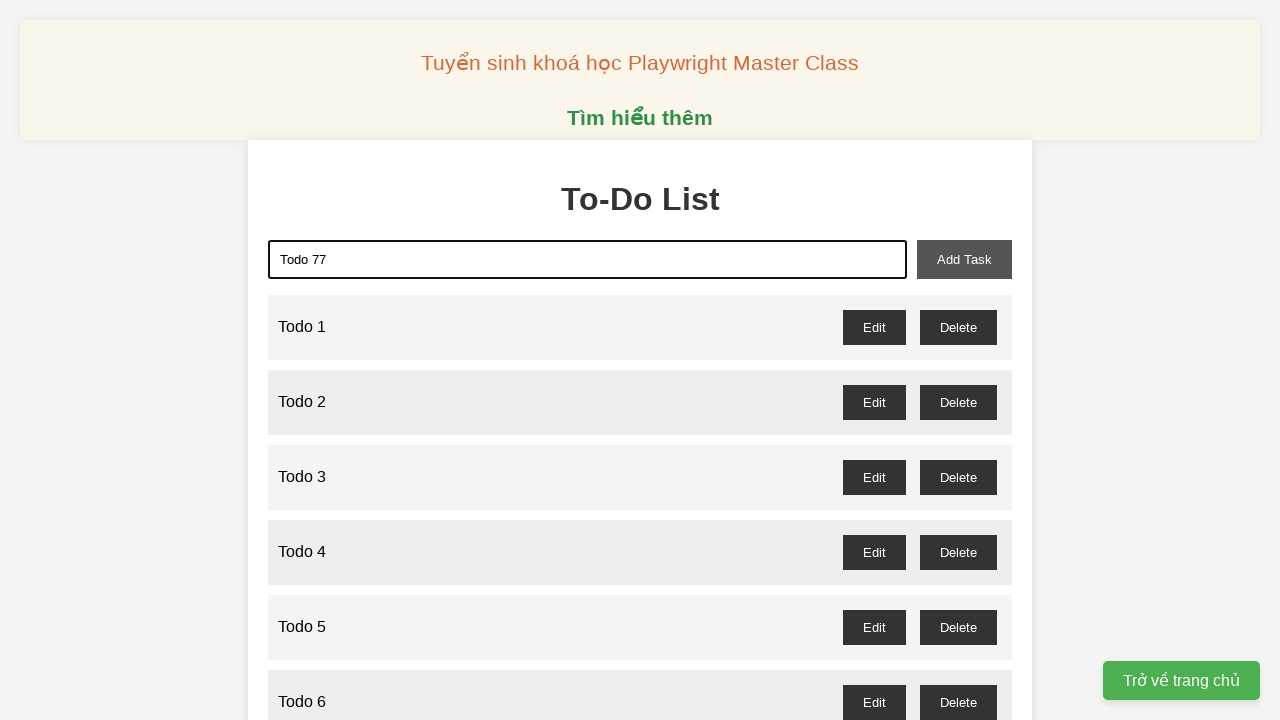

Clicked add task button to add 'Todo 77' at (964, 259) on xpath=//button[@id="add-task"]
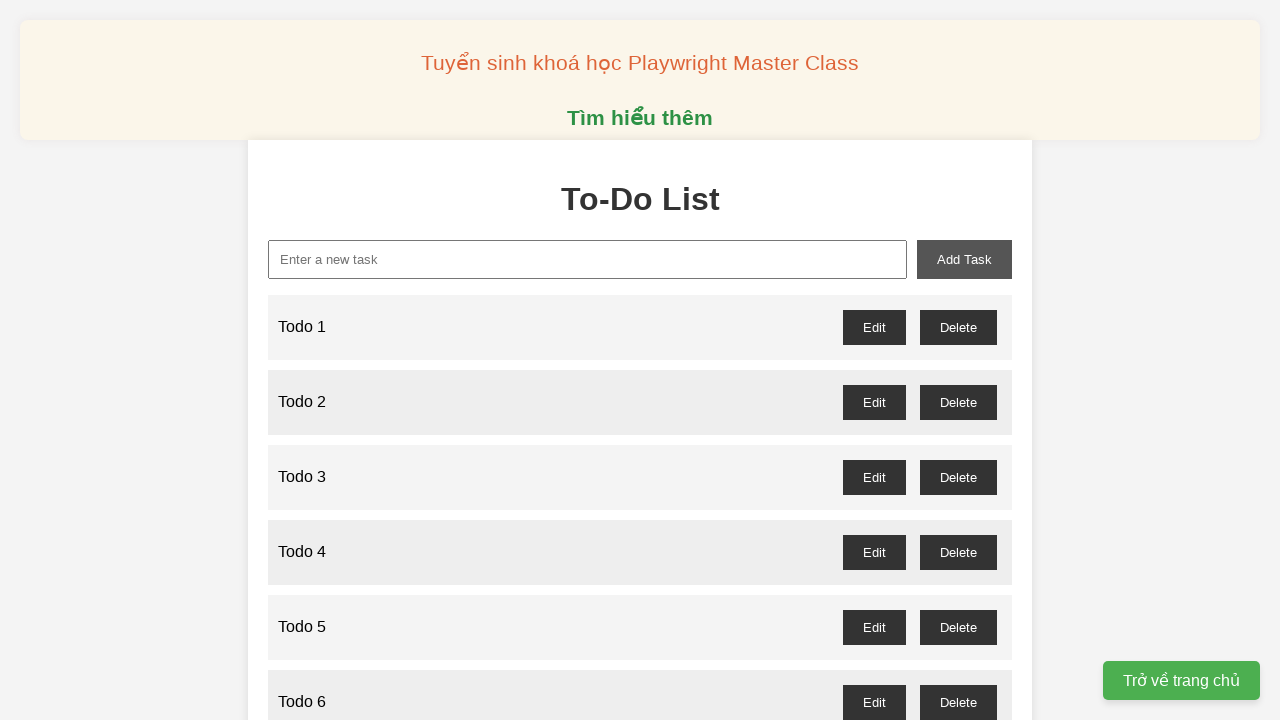

Filled new task input with 'Todo 78' on xpath=//input[@id="new-task"]
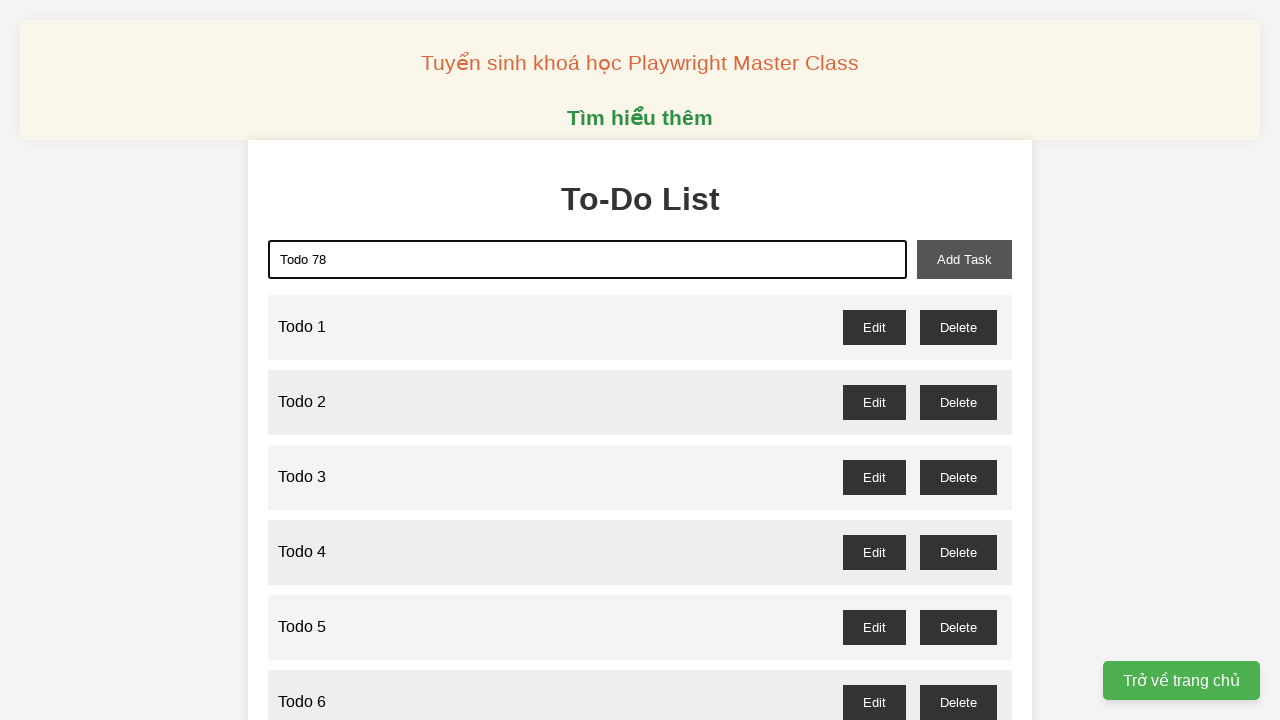

Clicked add task button to add 'Todo 78' at (964, 259) on xpath=//button[@id="add-task"]
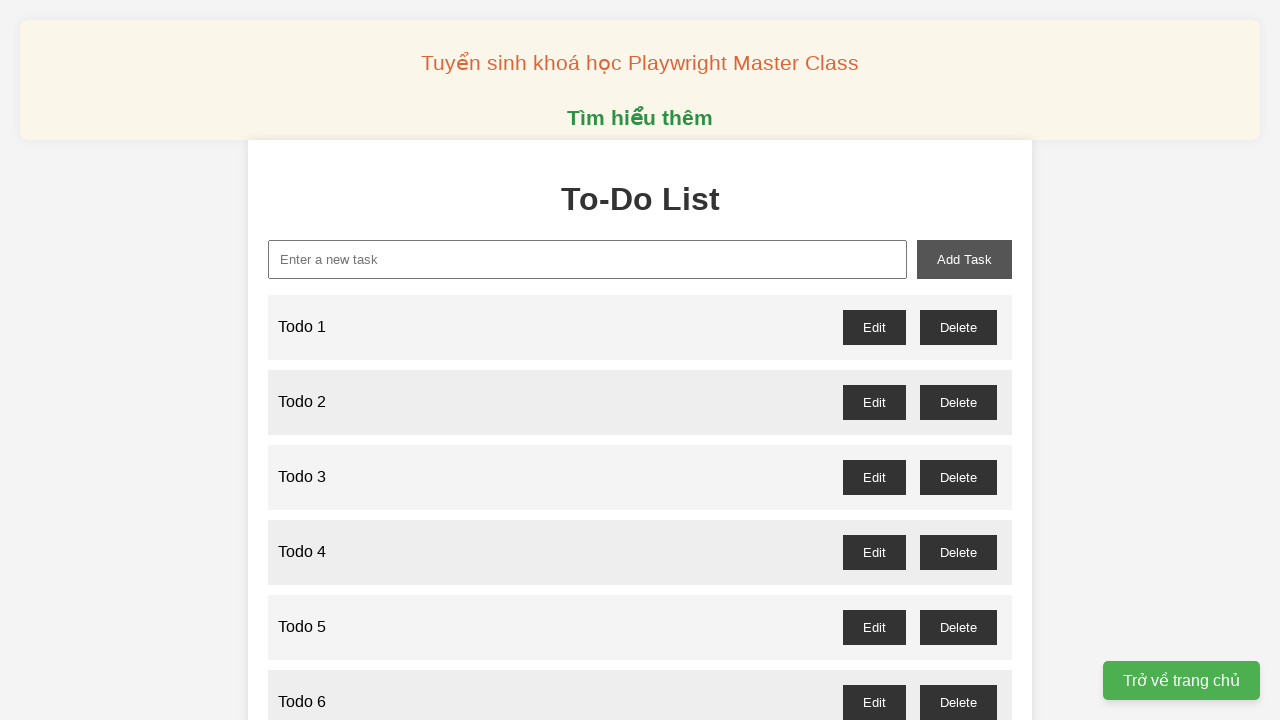

Filled new task input with 'Todo 79' on xpath=//input[@id="new-task"]
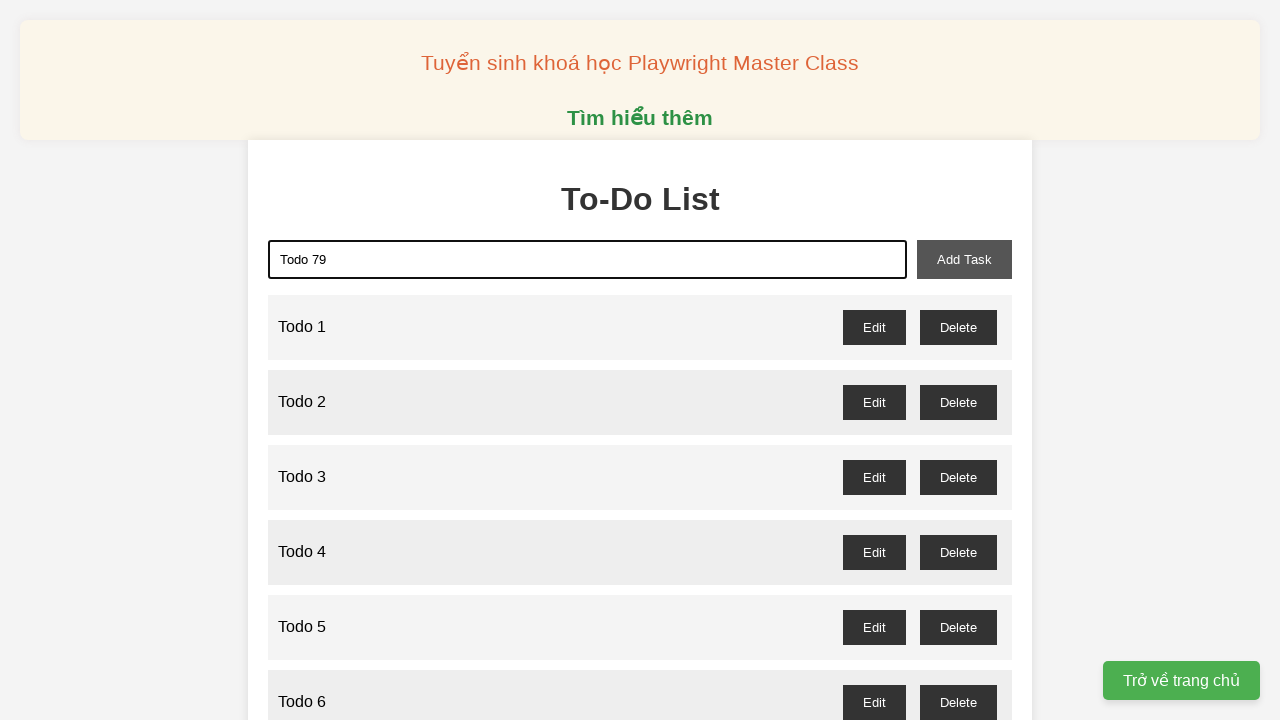

Clicked add task button to add 'Todo 79' at (964, 259) on xpath=//button[@id="add-task"]
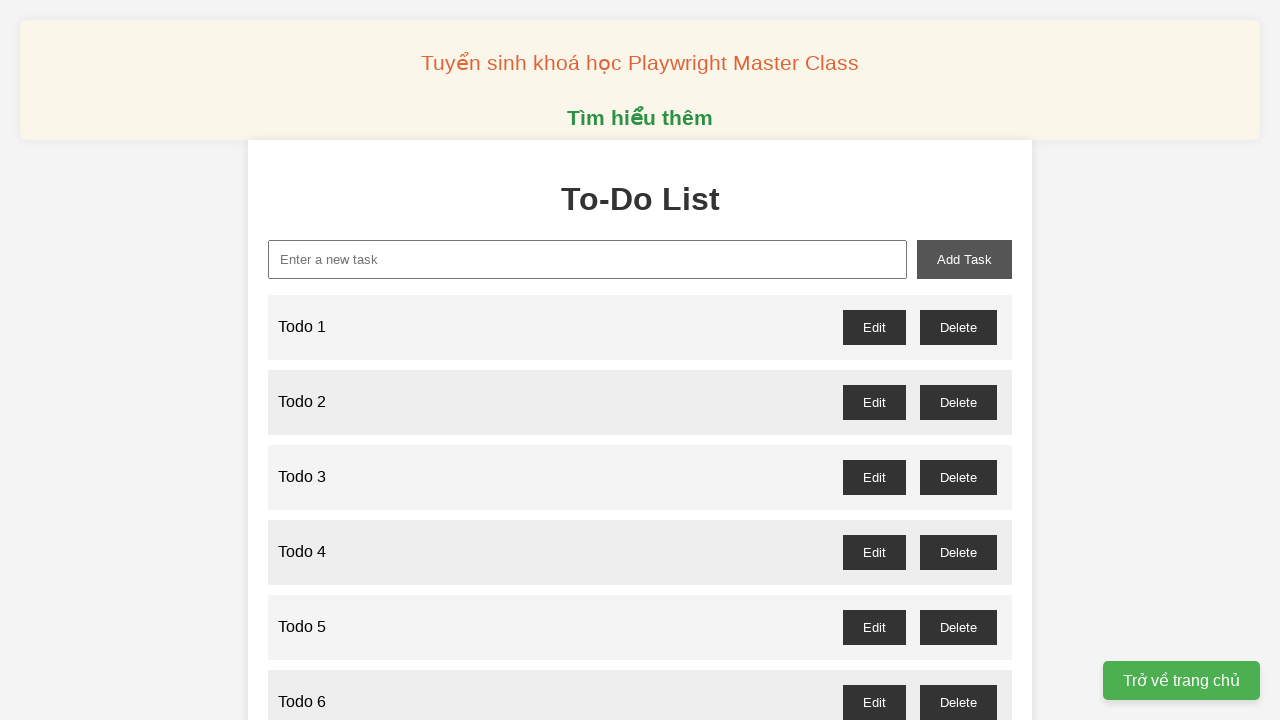

Filled new task input with 'Todo 80' on xpath=//input[@id="new-task"]
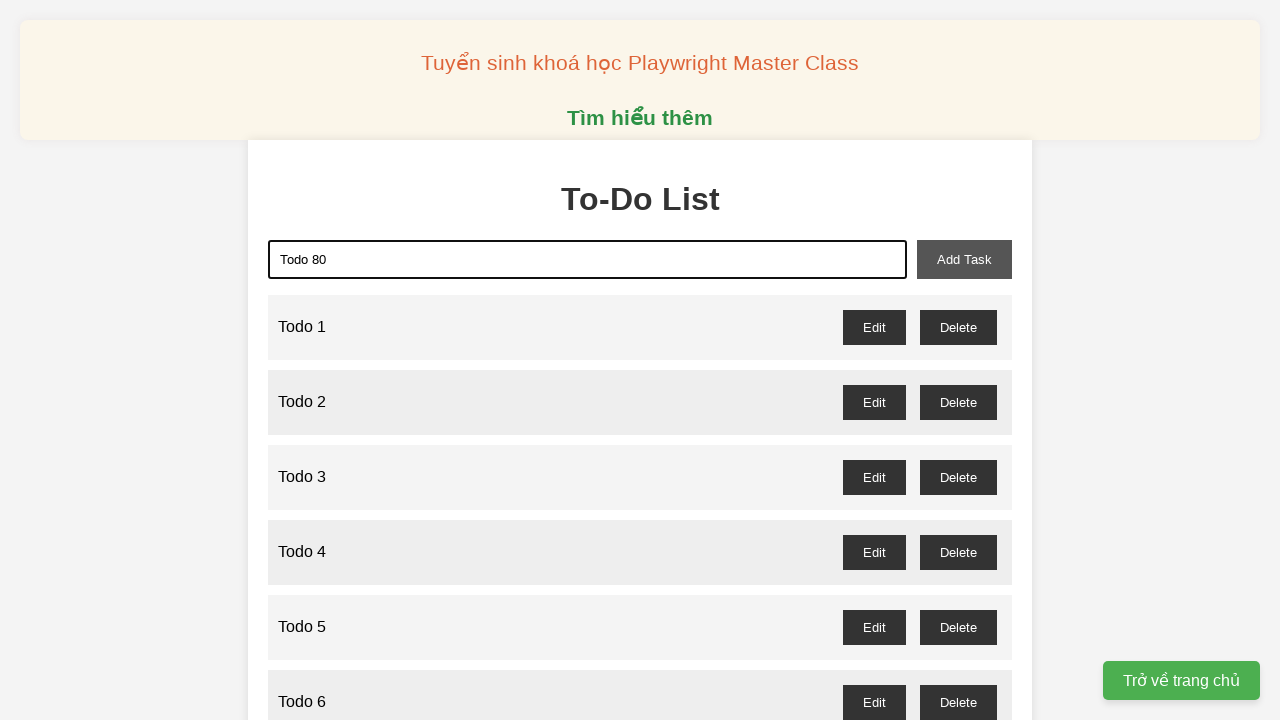

Clicked add task button to add 'Todo 80' at (964, 259) on xpath=//button[@id="add-task"]
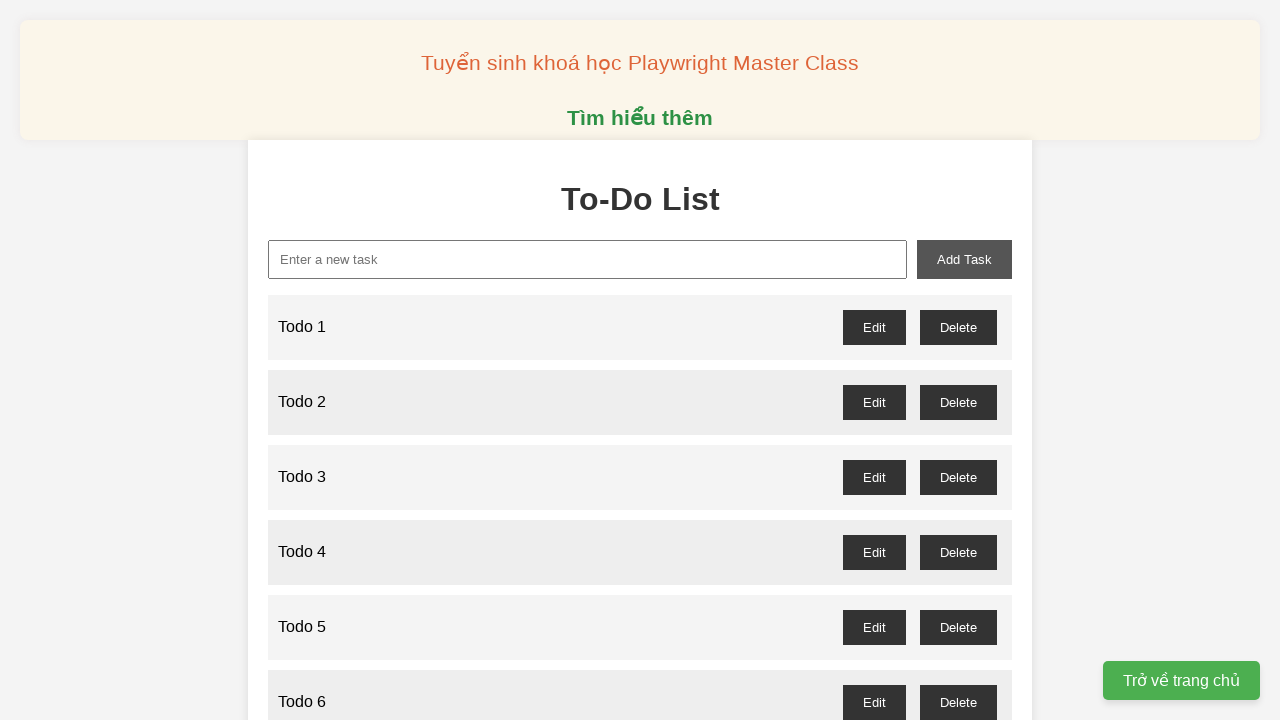

Filled new task input with 'Todo 81' on xpath=//input[@id="new-task"]
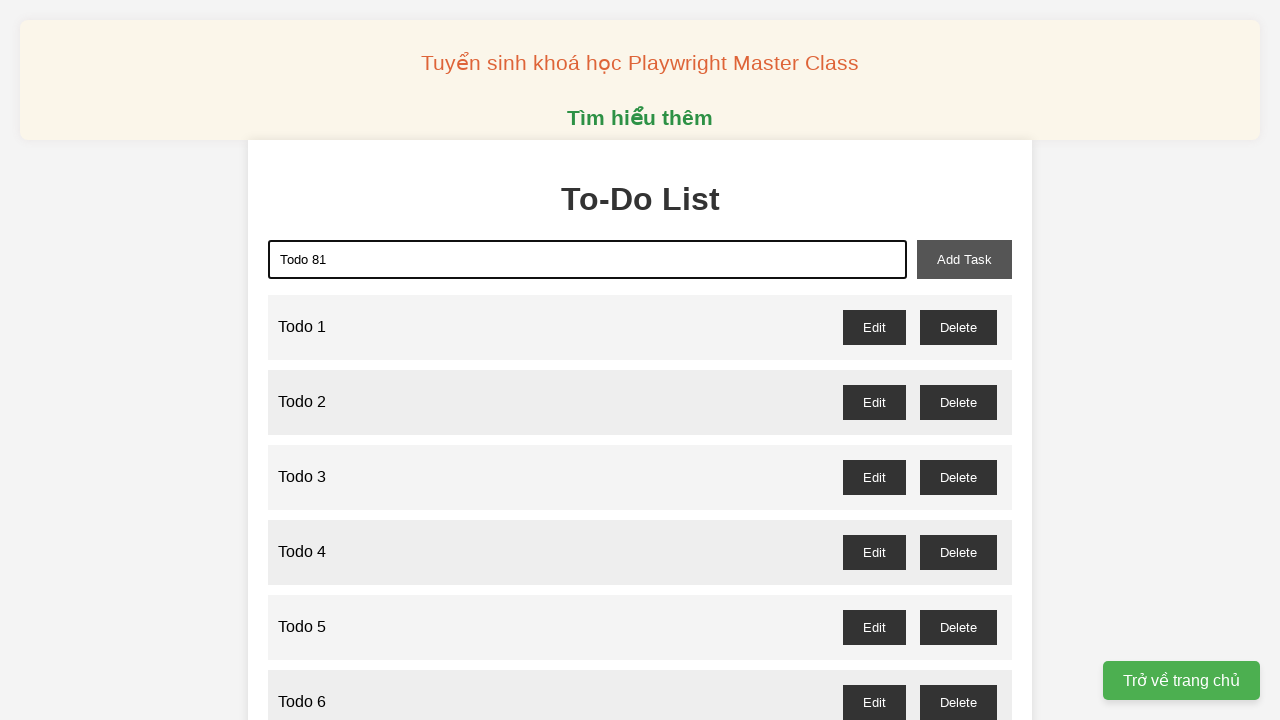

Clicked add task button to add 'Todo 81' at (964, 259) on xpath=//button[@id="add-task"]
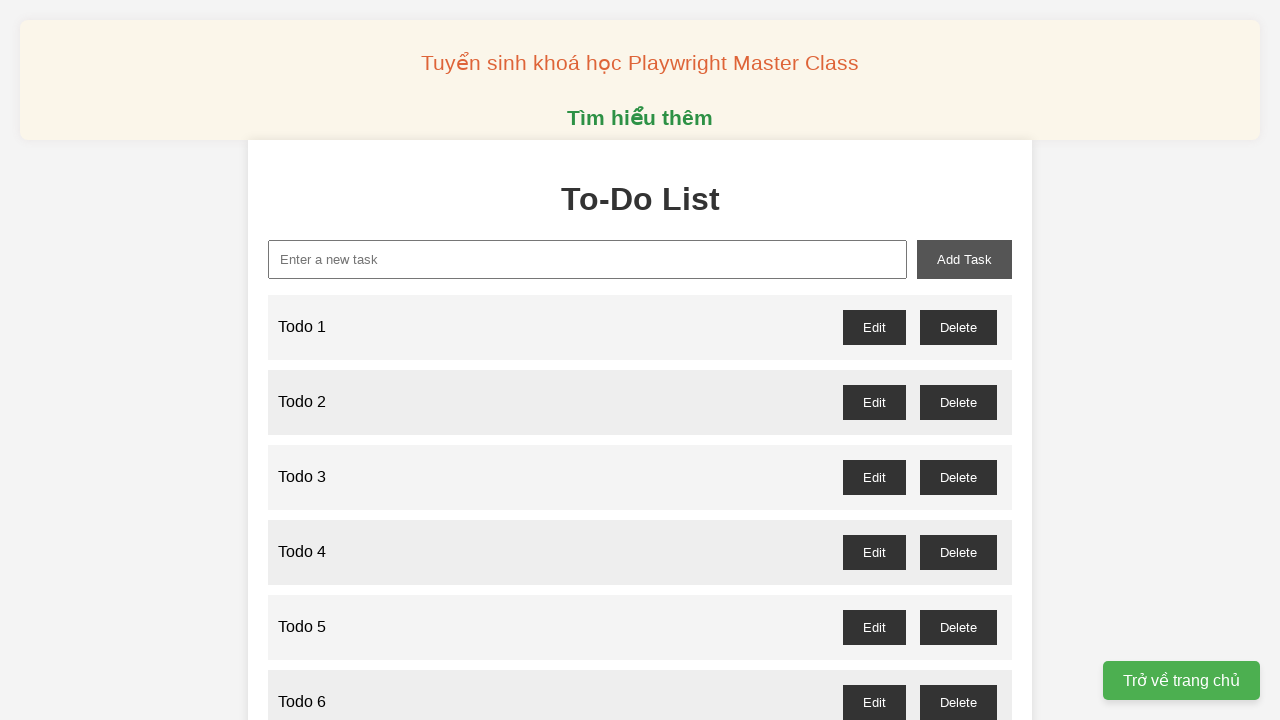

Filled new task input with 'Todo 82' on xpath=//input[@id="new-task"]
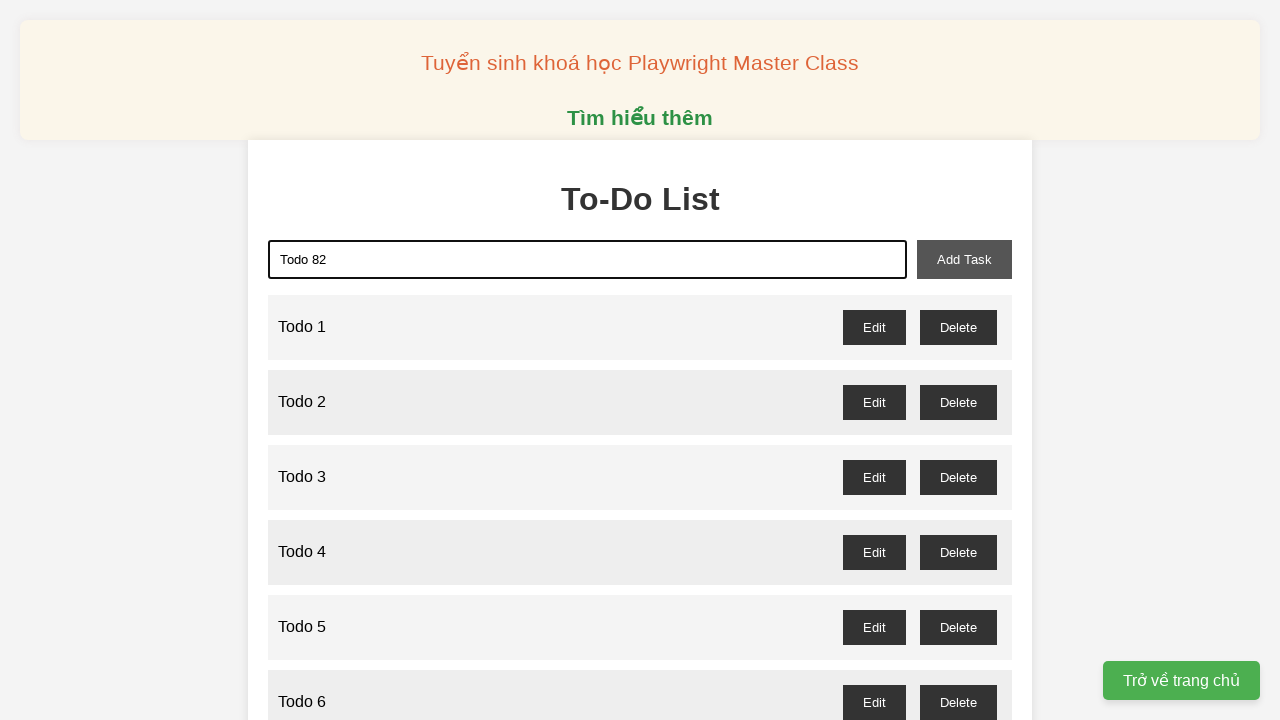

Clicked add task button to add 'Todo 82' at (964, 259) on xpath=//button[@id="add-task"]
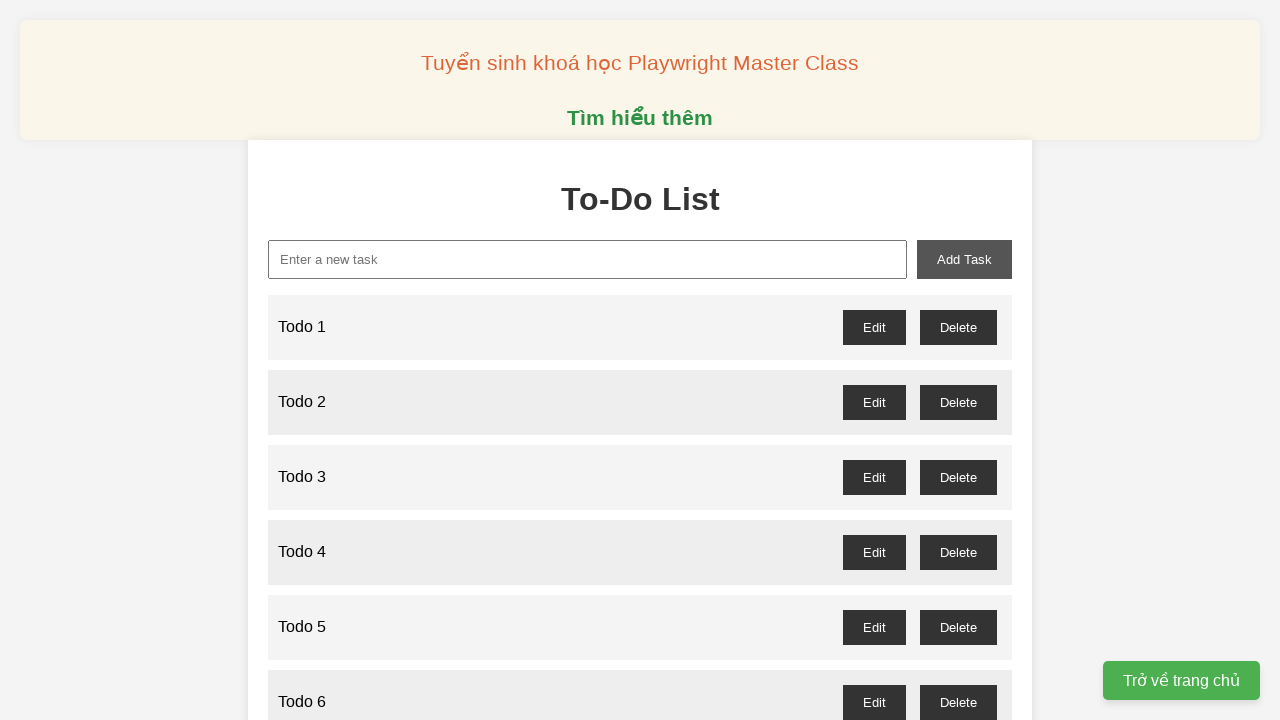

Filled new task input with 'Todo 83' on xpath=//input[@id="new-task"]
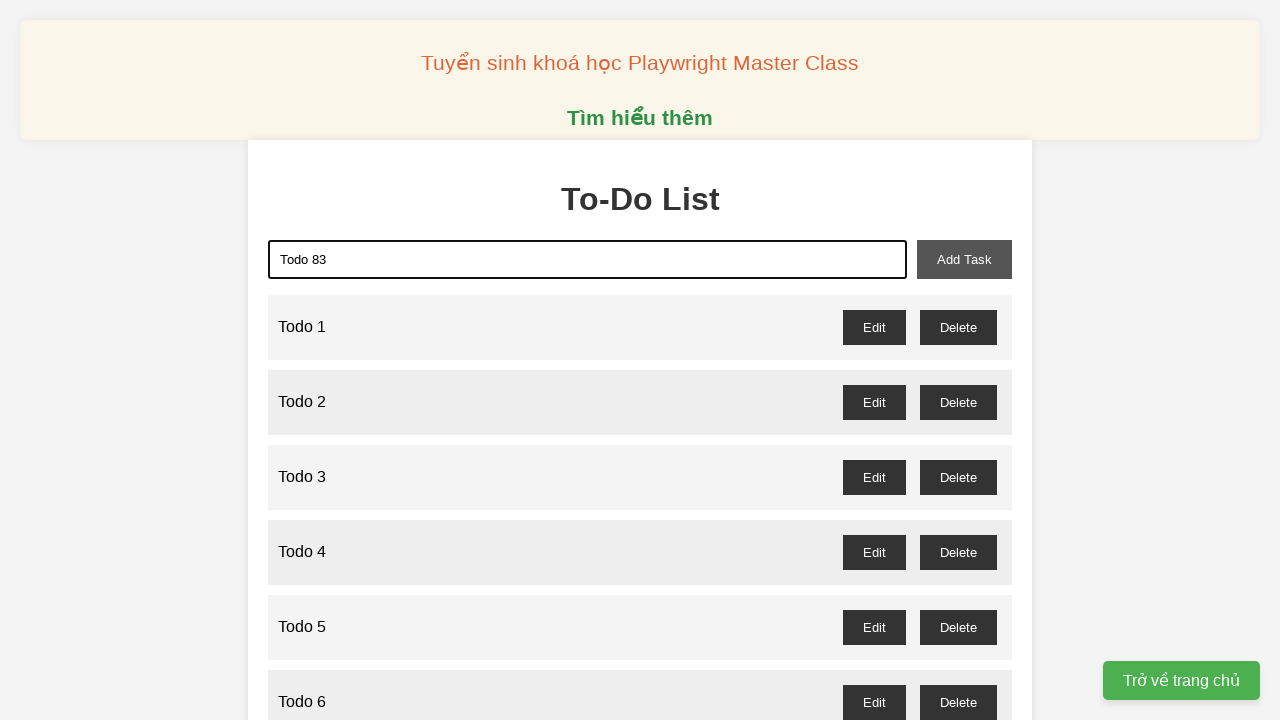

Clicked add task button to add 'Todo 83' at (964, 259) on xpath=//button[@id="add-task"]
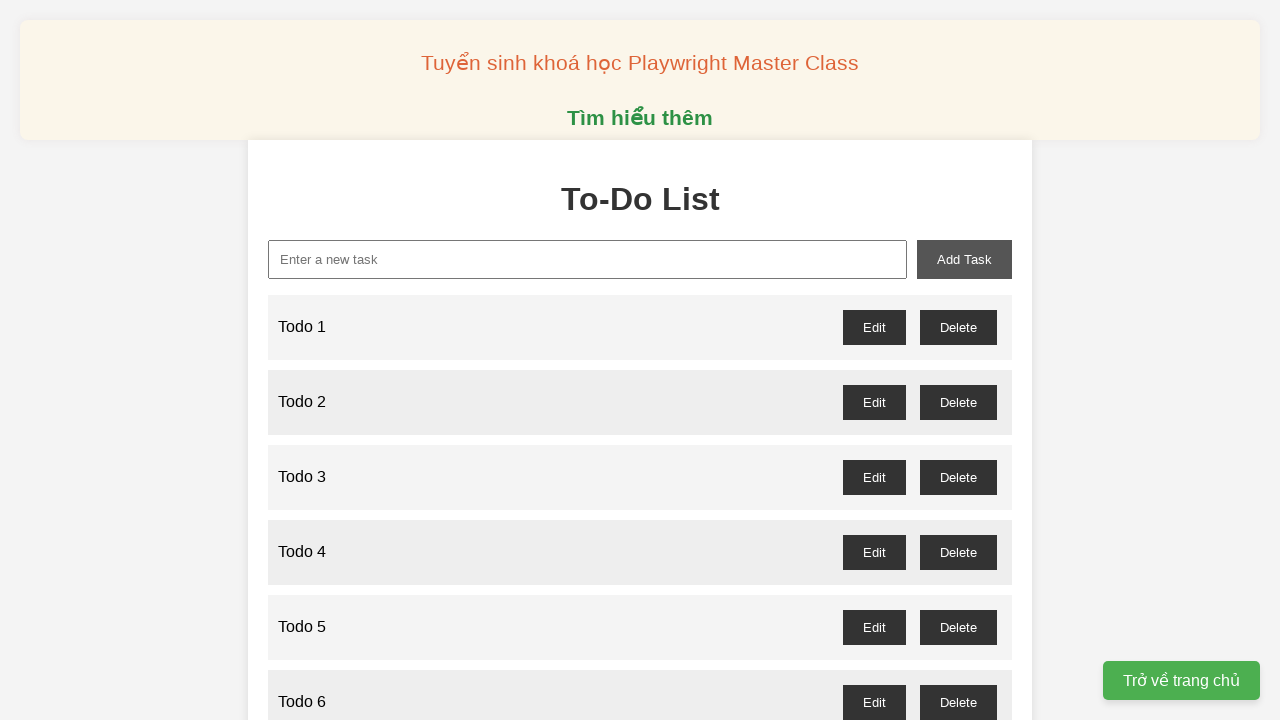

Filled new task input with 'Todo 84' on xpath=//input[@id="new-task"]
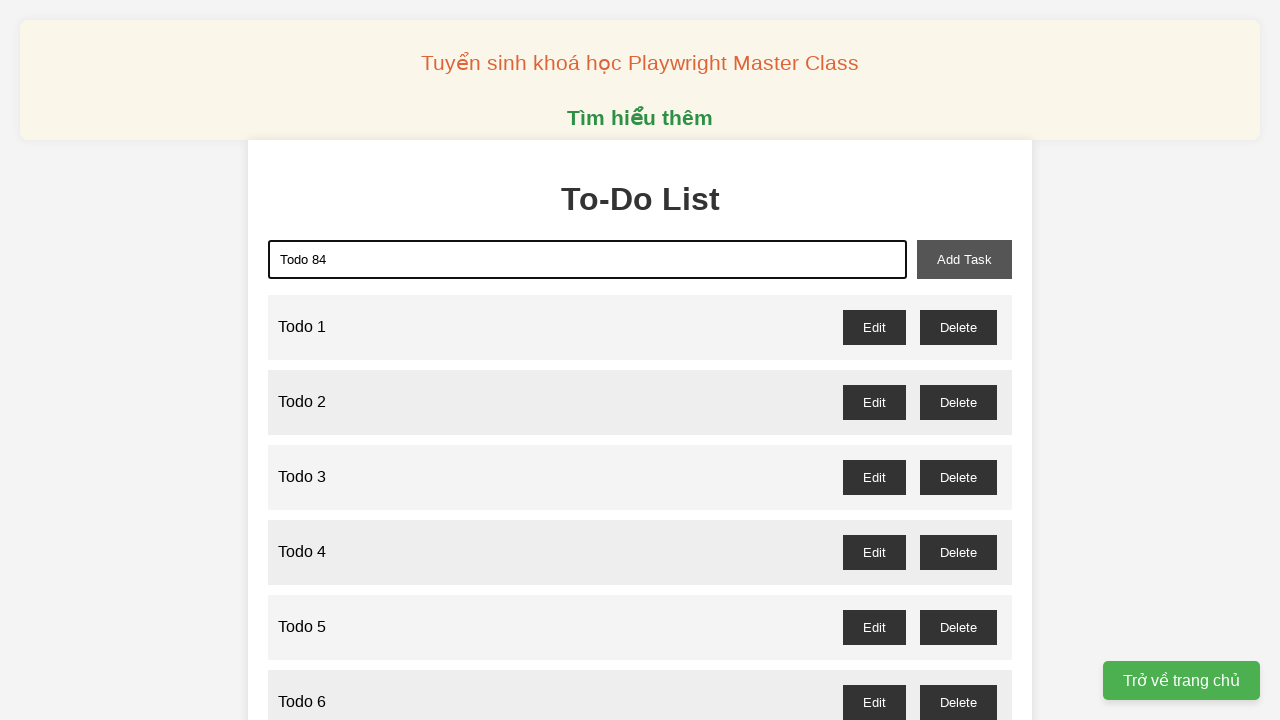

Clicked add task button to add 'Todo 84' at (964, 259) on xpath=//button[@id="add-task"]
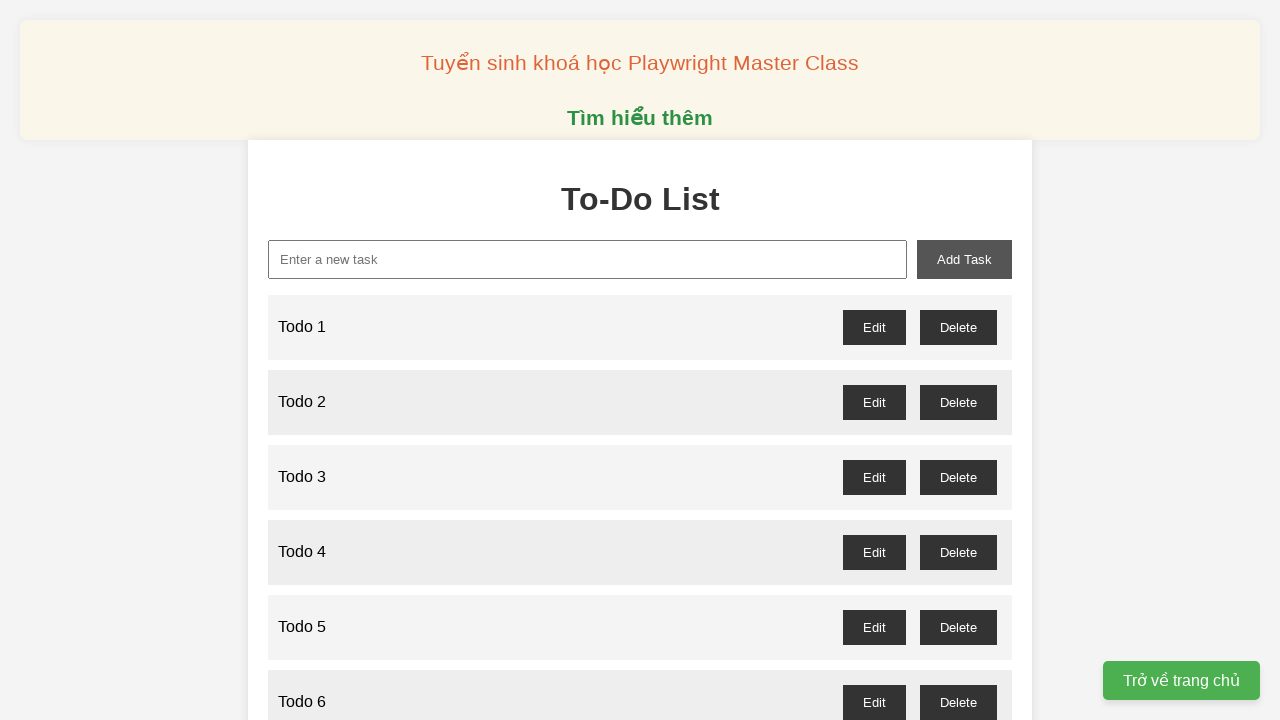

Filled new task input with 'Todo 85' on xpath=//input[@id="new-task"]
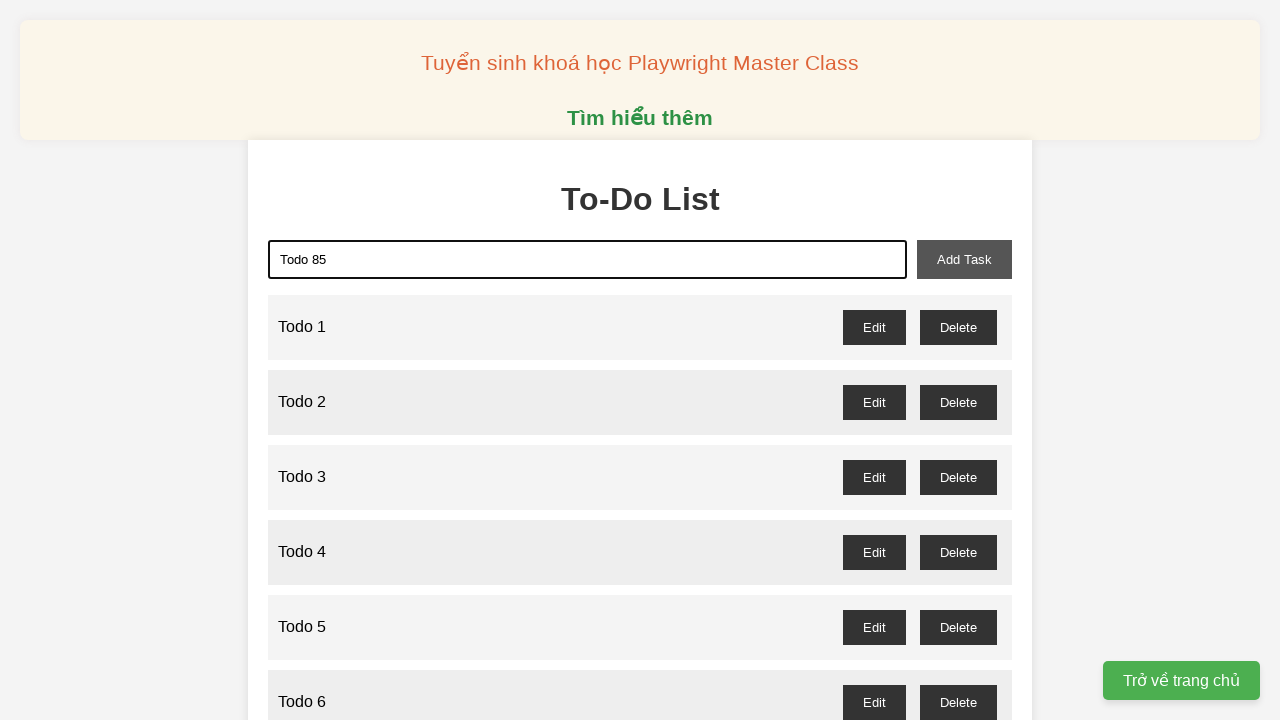

Clicked add task button to add 'Todo 85' at (964, 259) on xpath=//button[@id="add-task"]
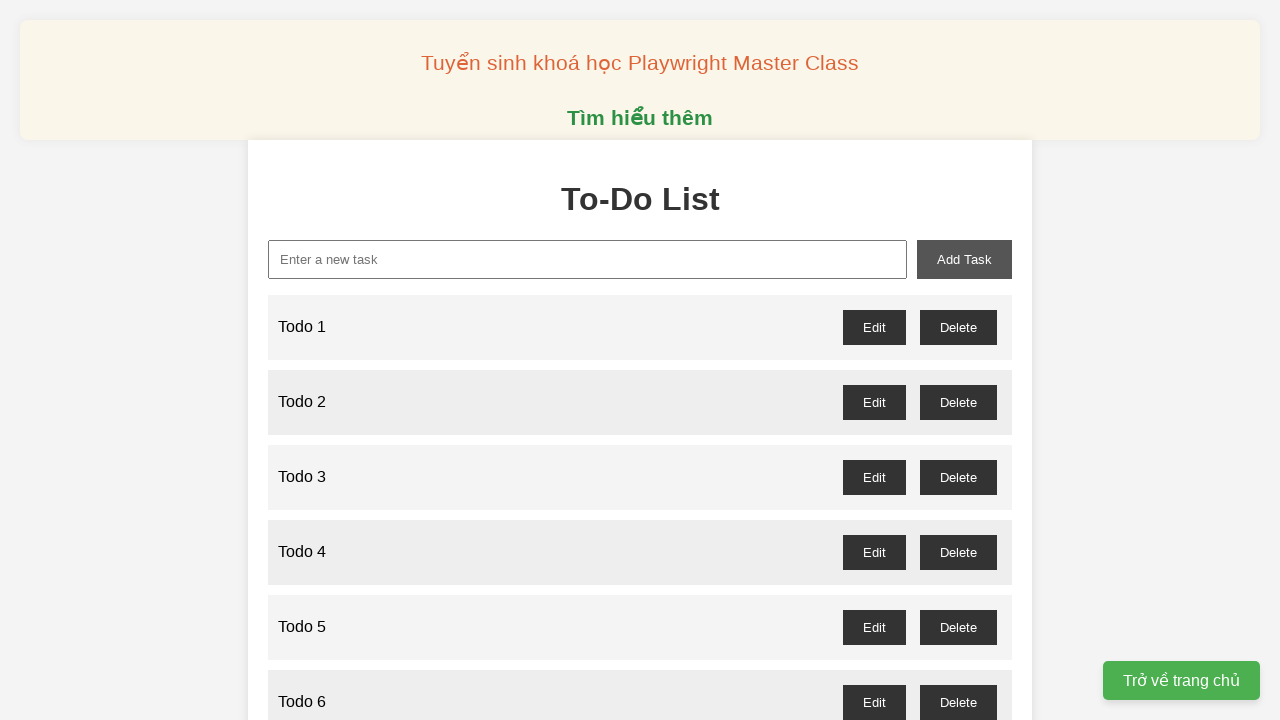

Filled new task input with 'Todo 86' on xpath=//input[@id="new-task"]
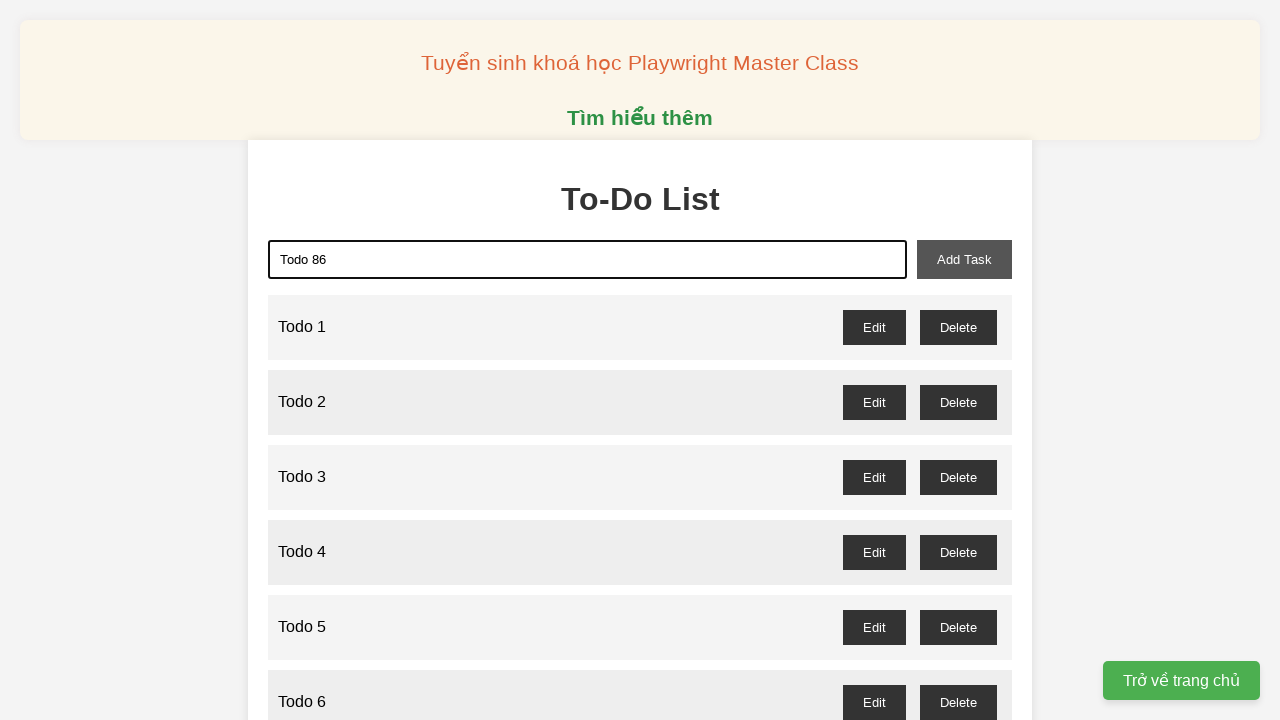

Clicked add task button to add 'Todo 86' at (964, 259) on xpath=//button[@id="add-task"]
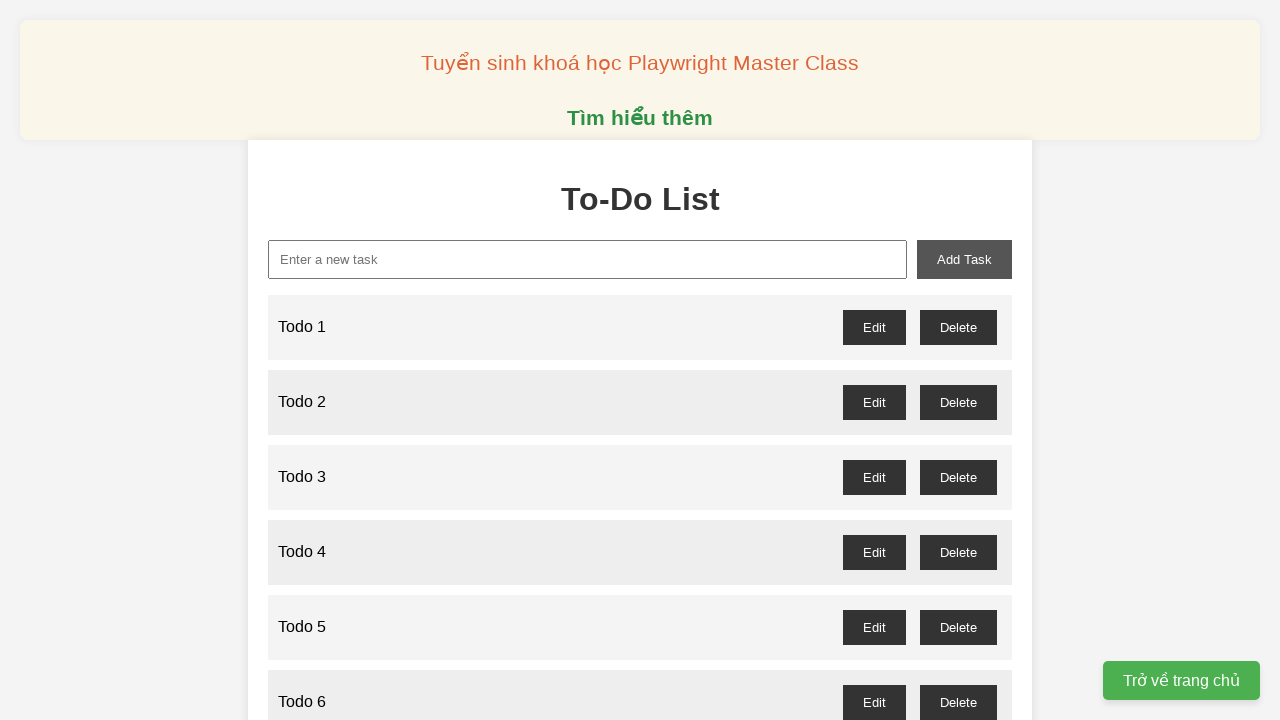

Filled new task input with 'Todo 87' on xpath=//input[@id="new-task"]
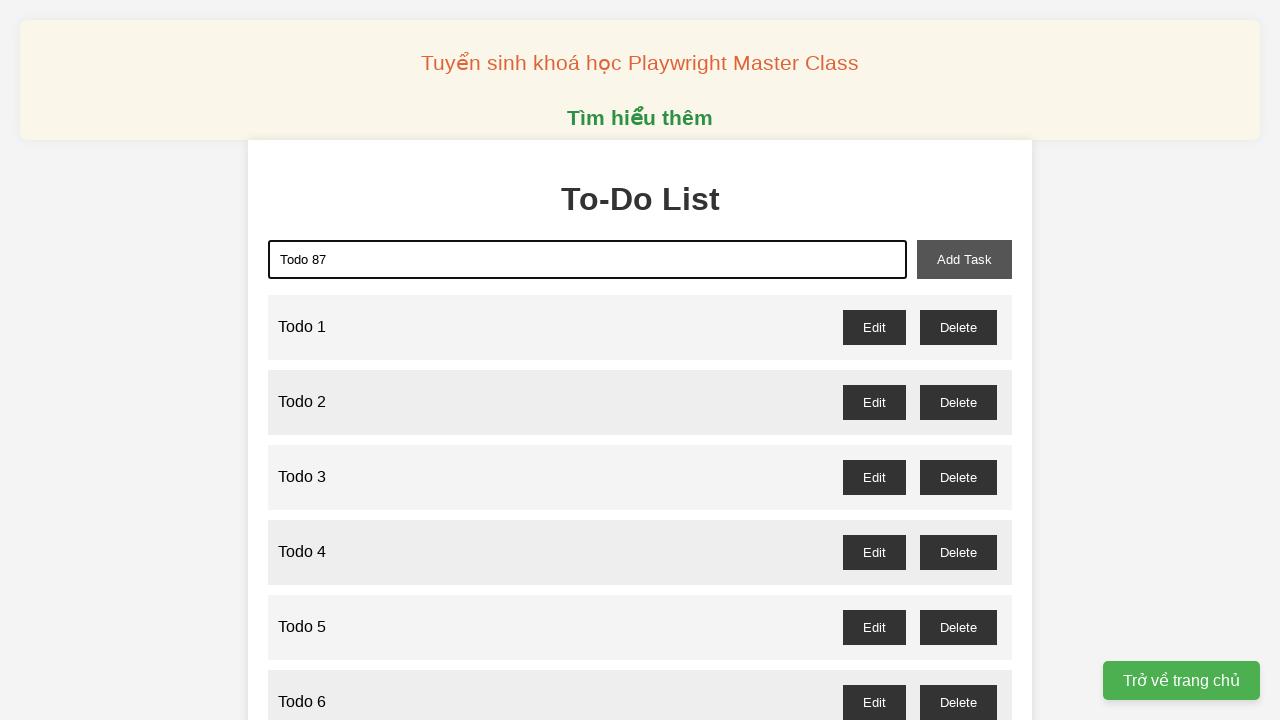

Clicked add task button to add 'Todo 87' at (964, 259) on xpath=//button[@id="add-task"]
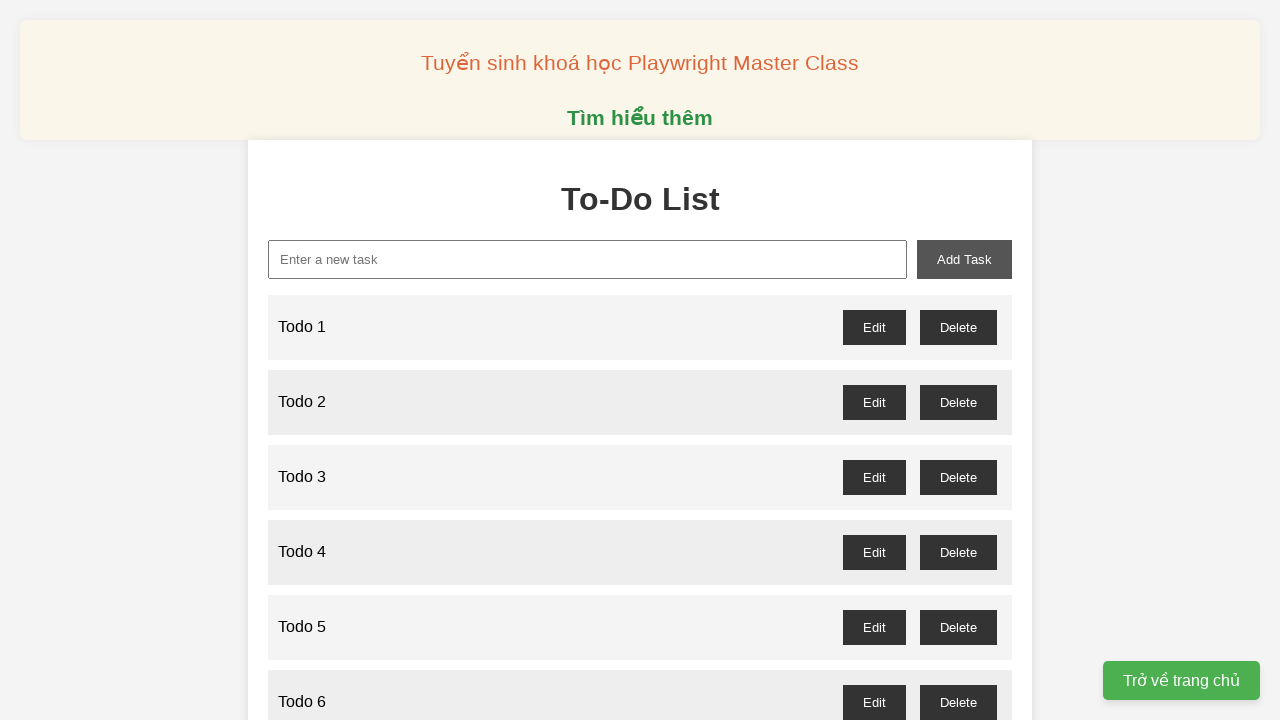

Filled new task input with 'Todo 88' on xpath=//input[@id="new-task"]
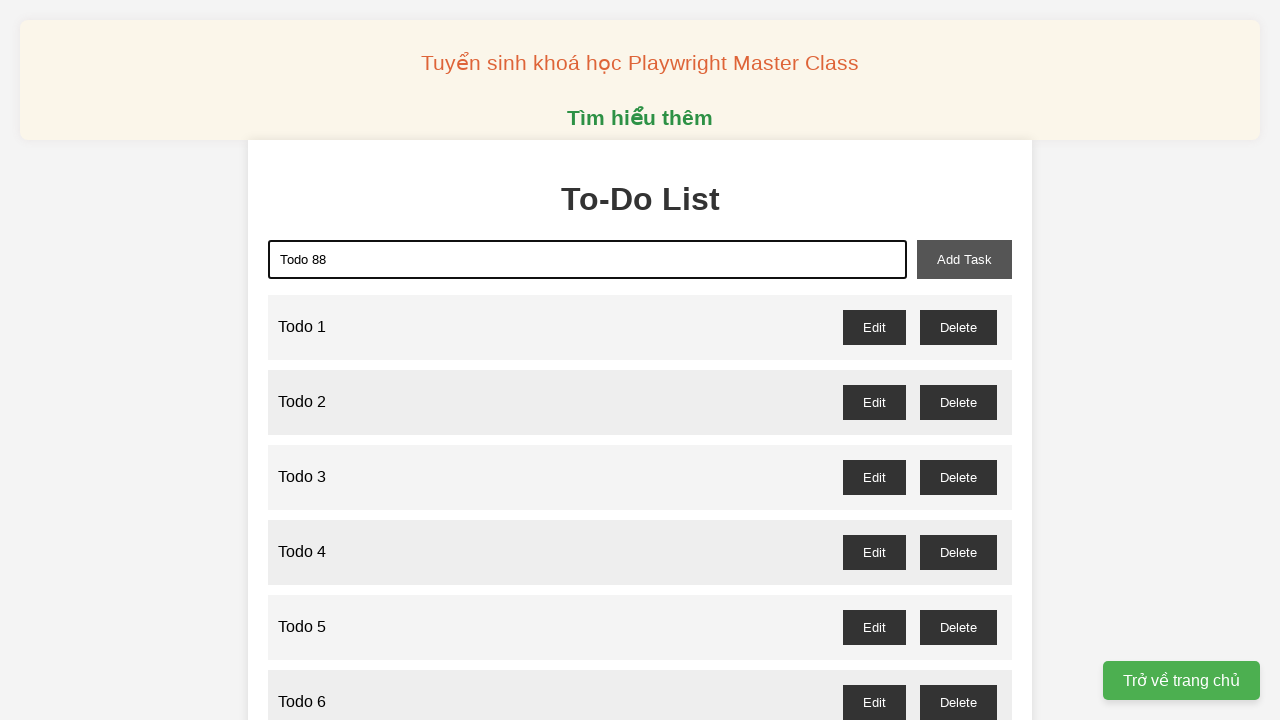

Clicked add task button to add 'Todo 88' at (964, 259) on xpath=//button[@id="add-task"]
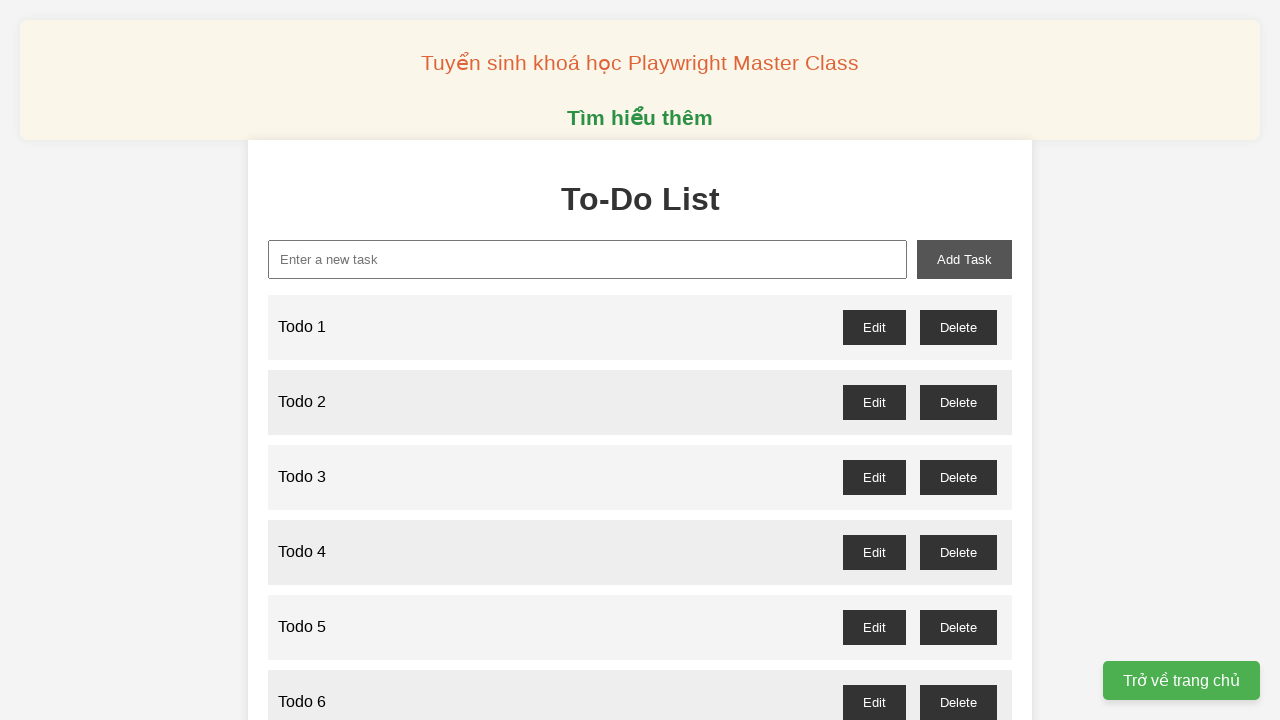

Filled new task input with 'Todo 89' on xpath=//input[@id="new-task"]
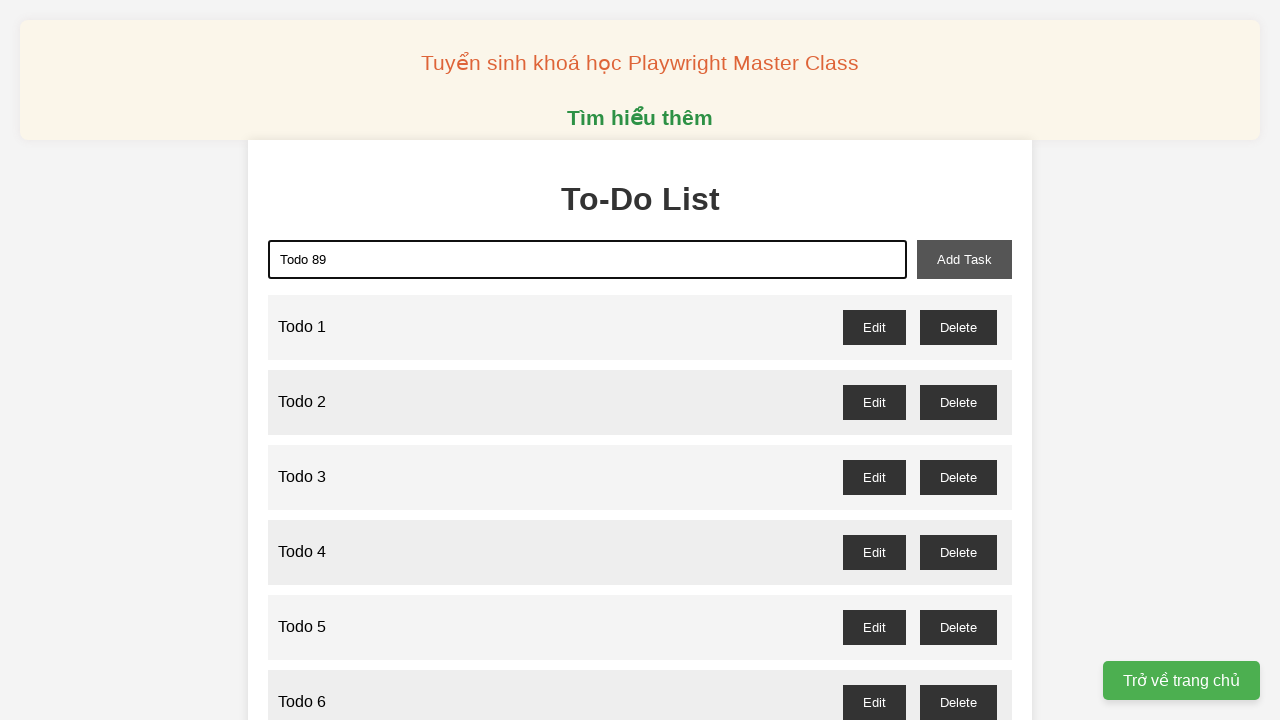

Clicked add task button to add 'Todo 89' at (964, 259) on xpath=//button[@id="add-task"]
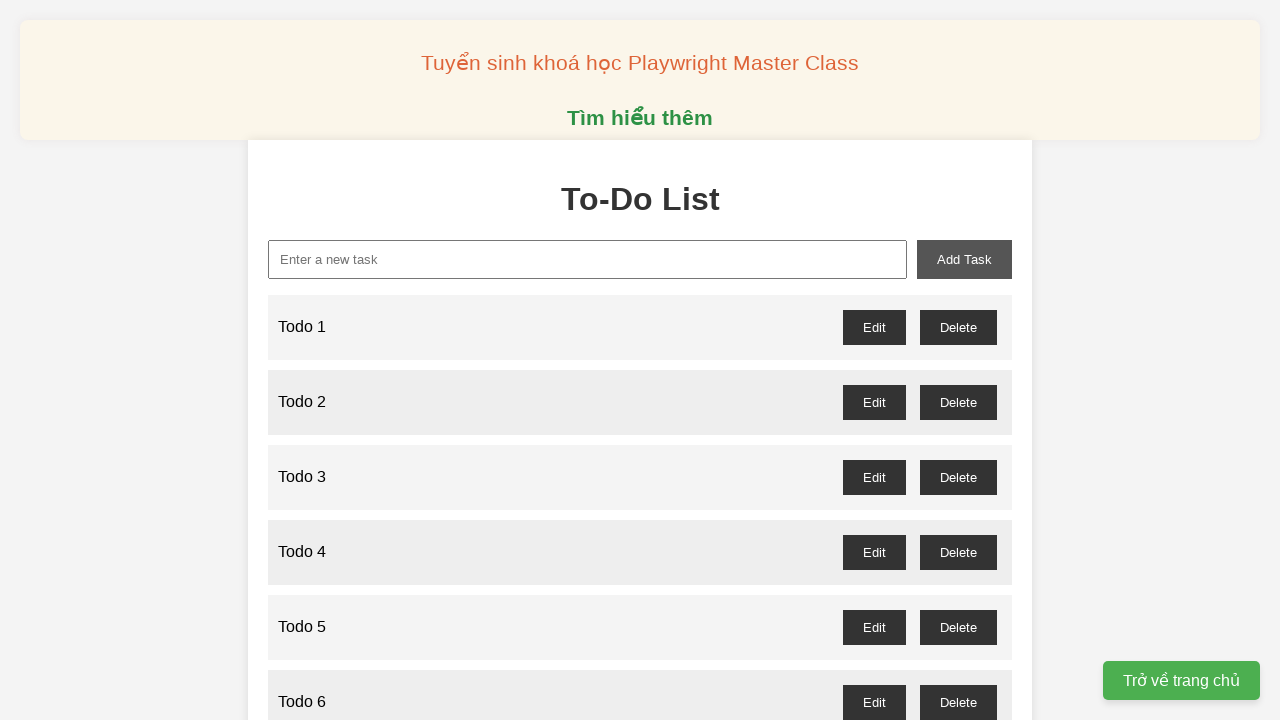

Filled new task input with 'Todo 90' on xpath=//input[@id="new-task"]
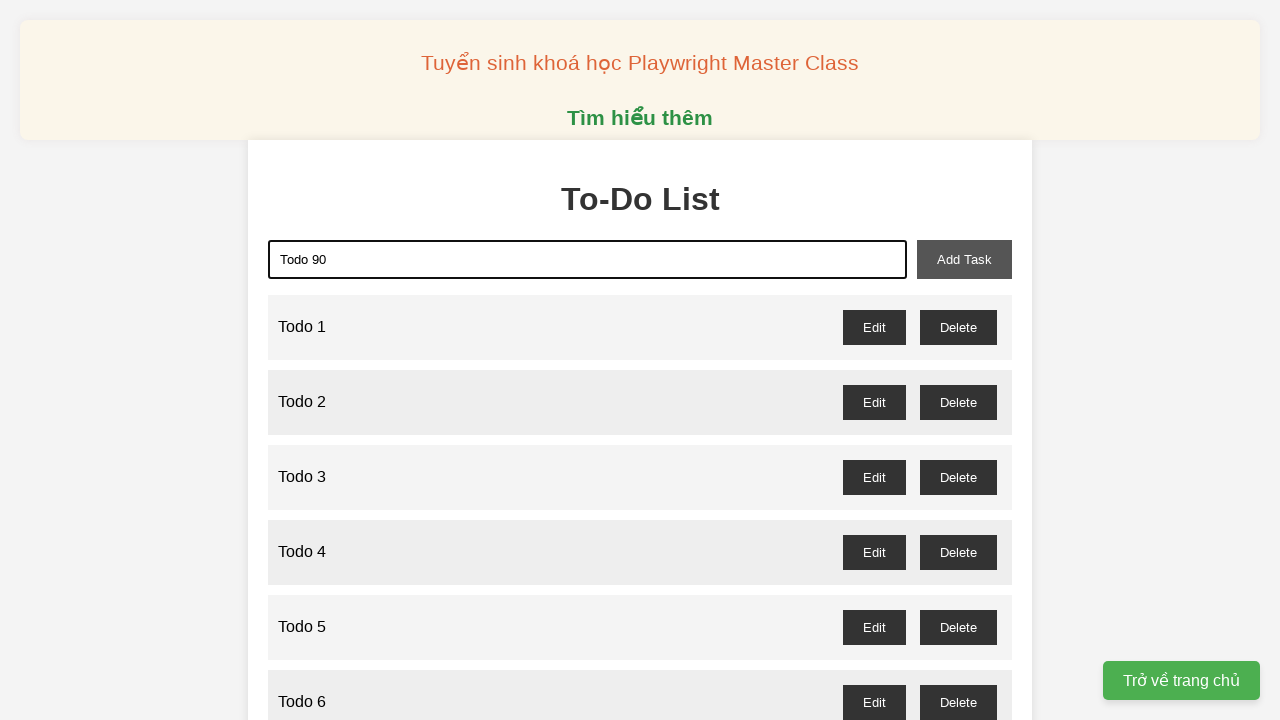

Clicked add task button to add 'Todo 90' at (964, 259) on xpath=//button[@id="add-task"]
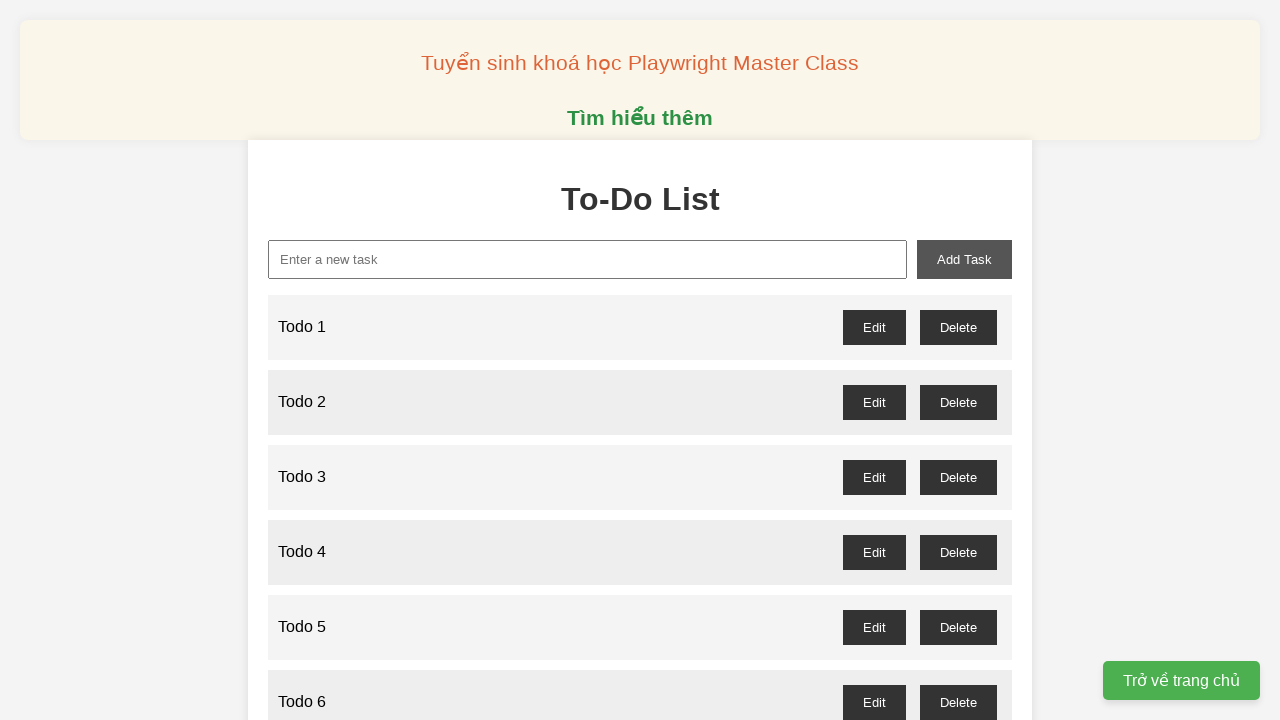

Filled new task input with 'Todo 91' on xpath=//input[@id="new-task"]
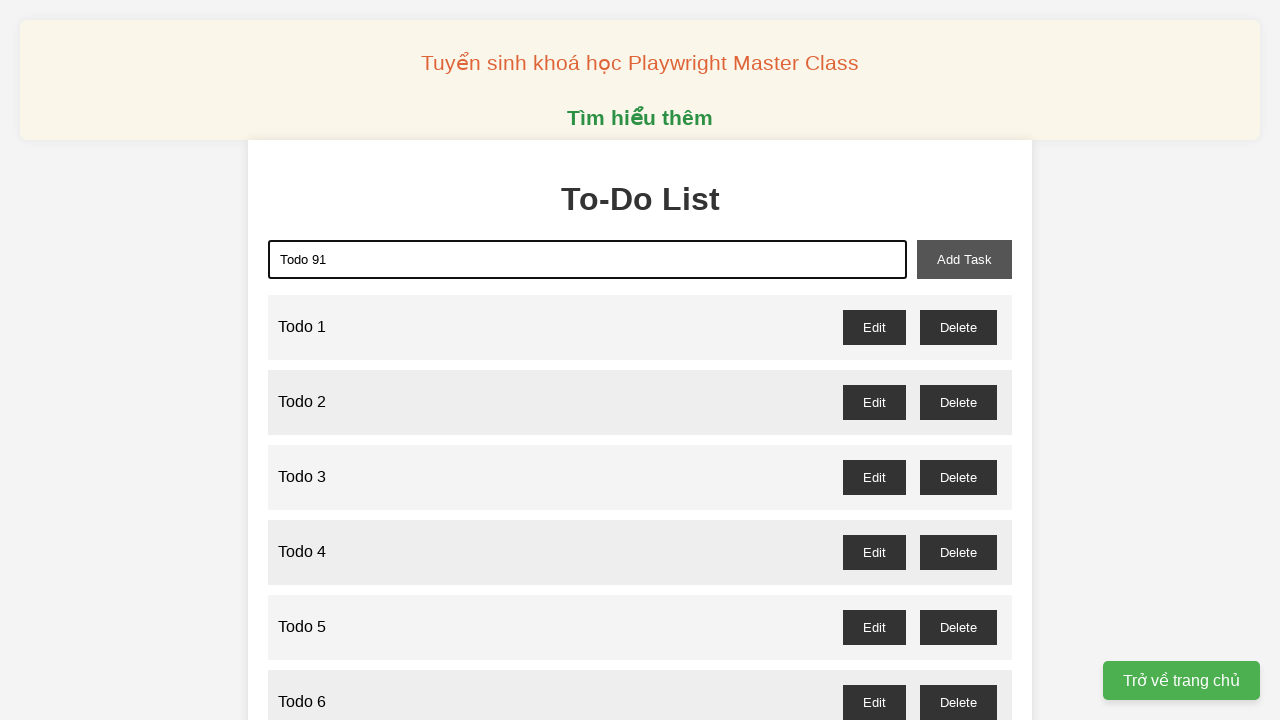

Clicked add task button to add 'Todo 91' at (964, 259) on xpath=//button[@id="add-task"]
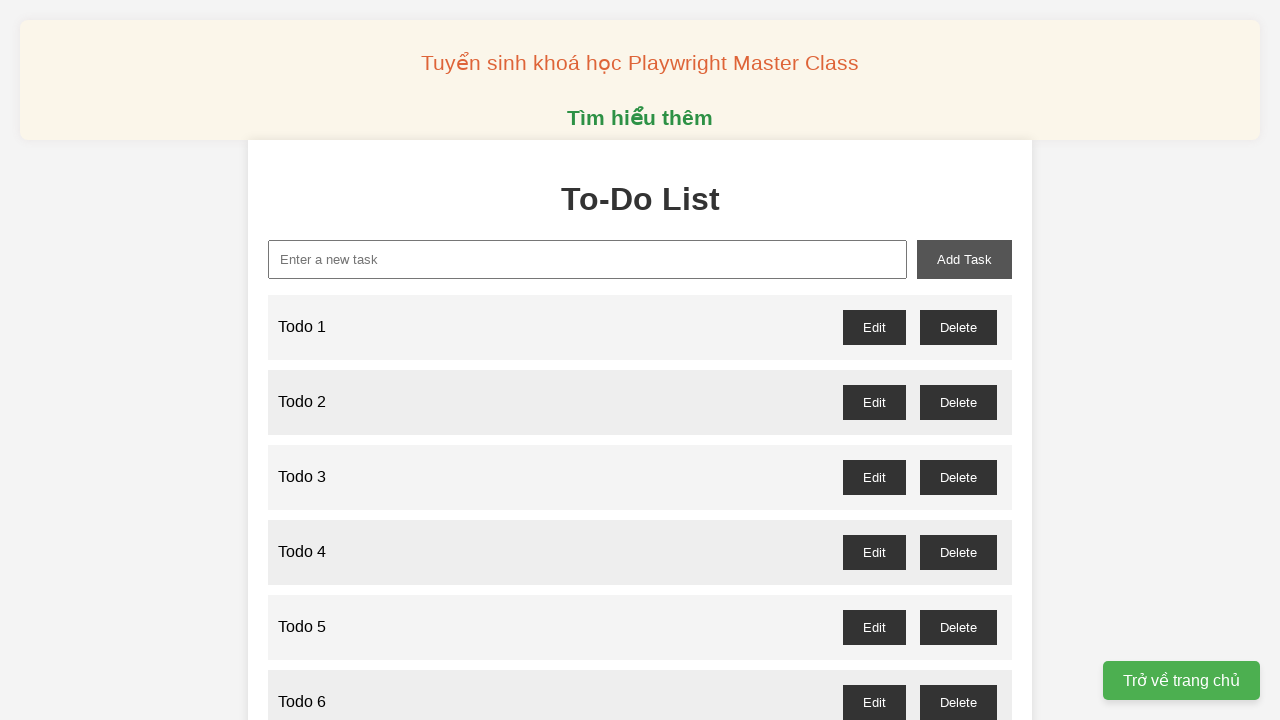

Filled new task input with 'Todo 92' on xpath=//input[@id="new-task"]
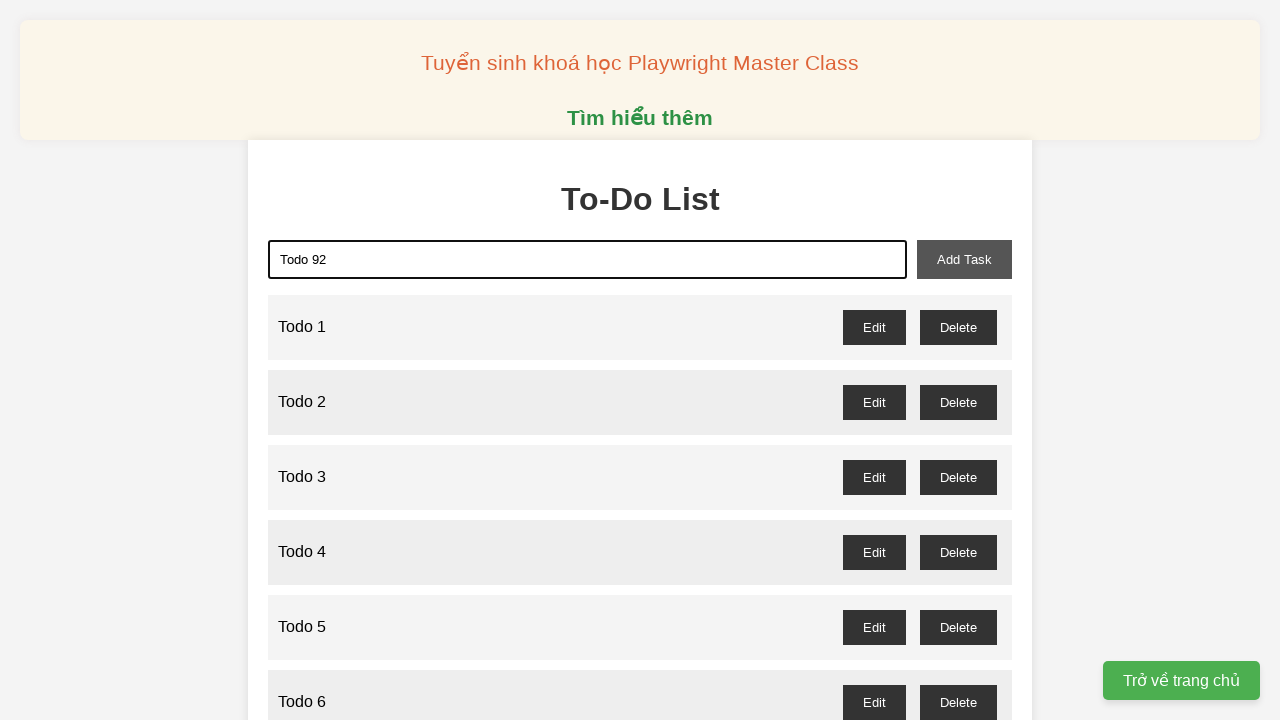

Clicked add task button to add 'Todo 92' at (964, 259) on xpath=//button[@id="add-task"]
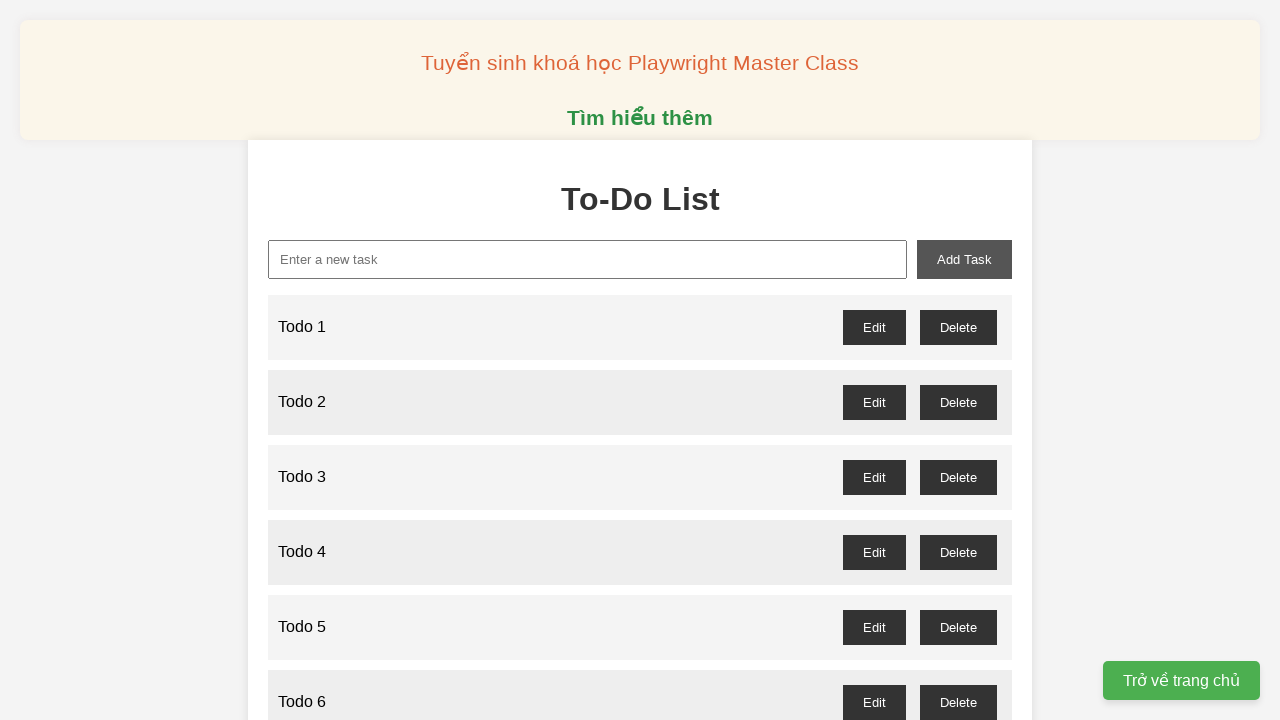

Filled new task input with 'Todo 93' on xpath=//input[@id="new-task"]
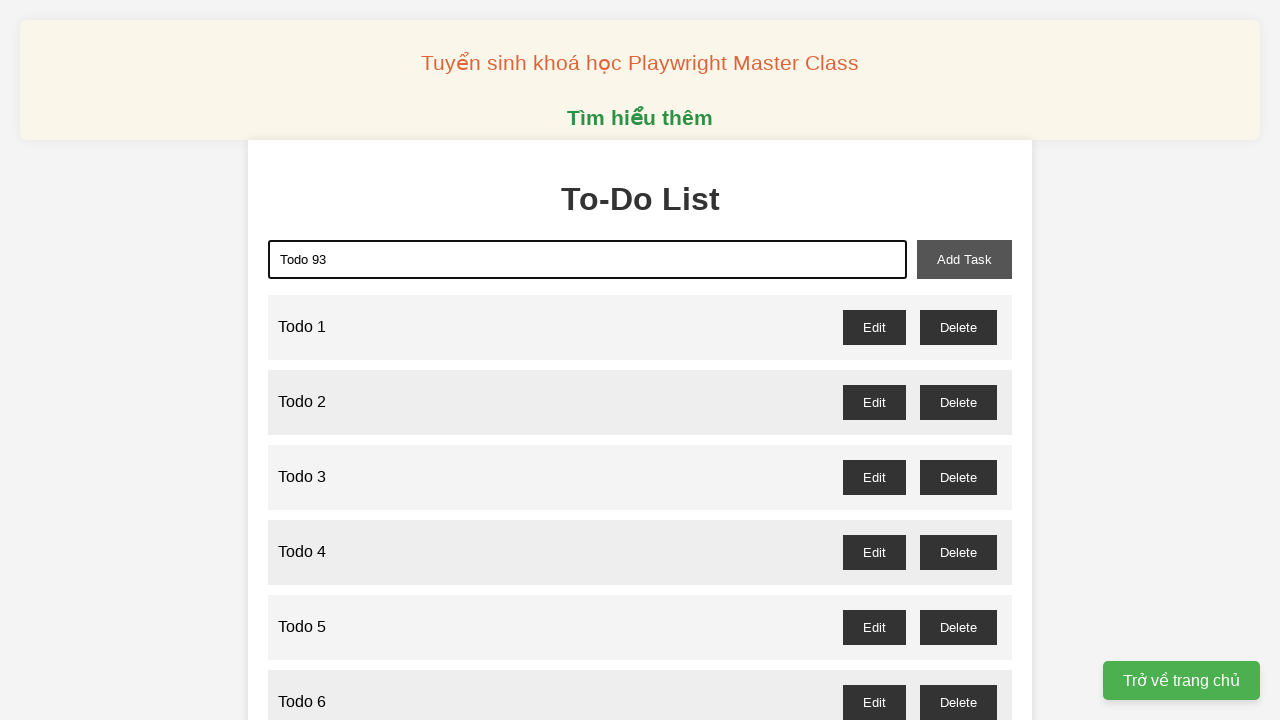

Clicked add task button to add 'Todo 93' at (964, 259) on xpath=//button[@id="add-task"]
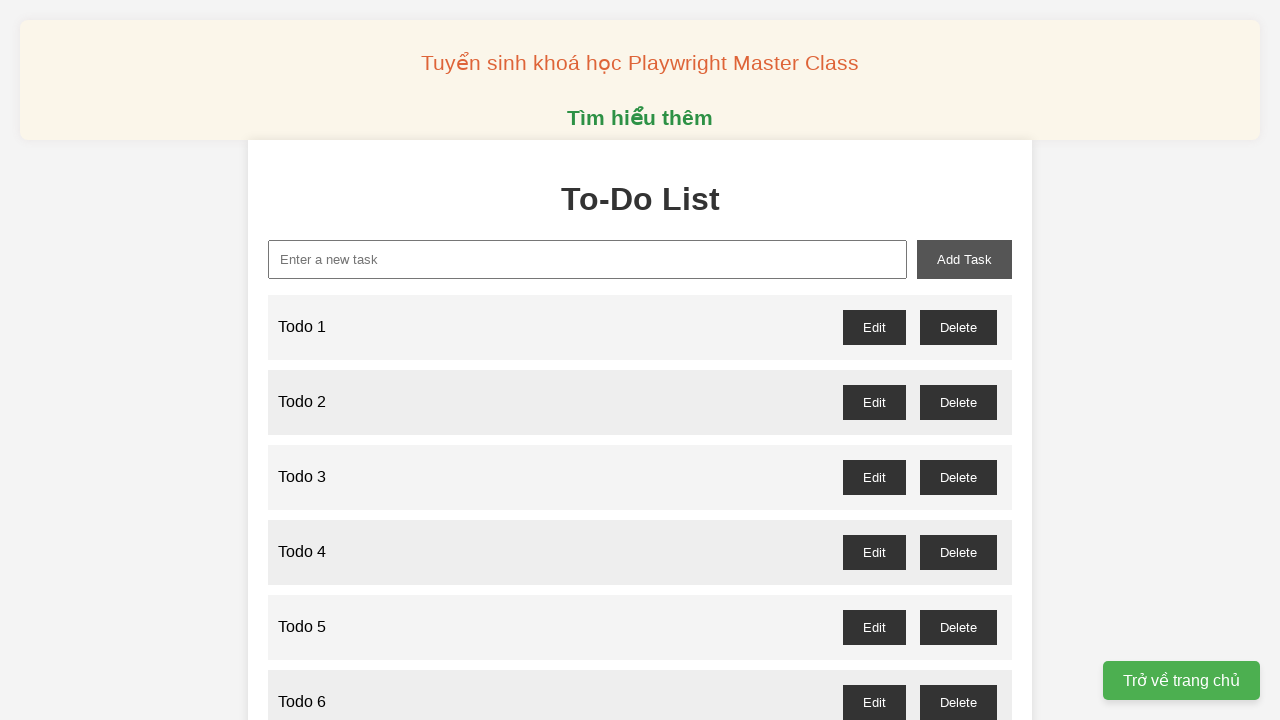

Filled new task input with 'Todo 94' on xpath=//input[@id="new-task"]
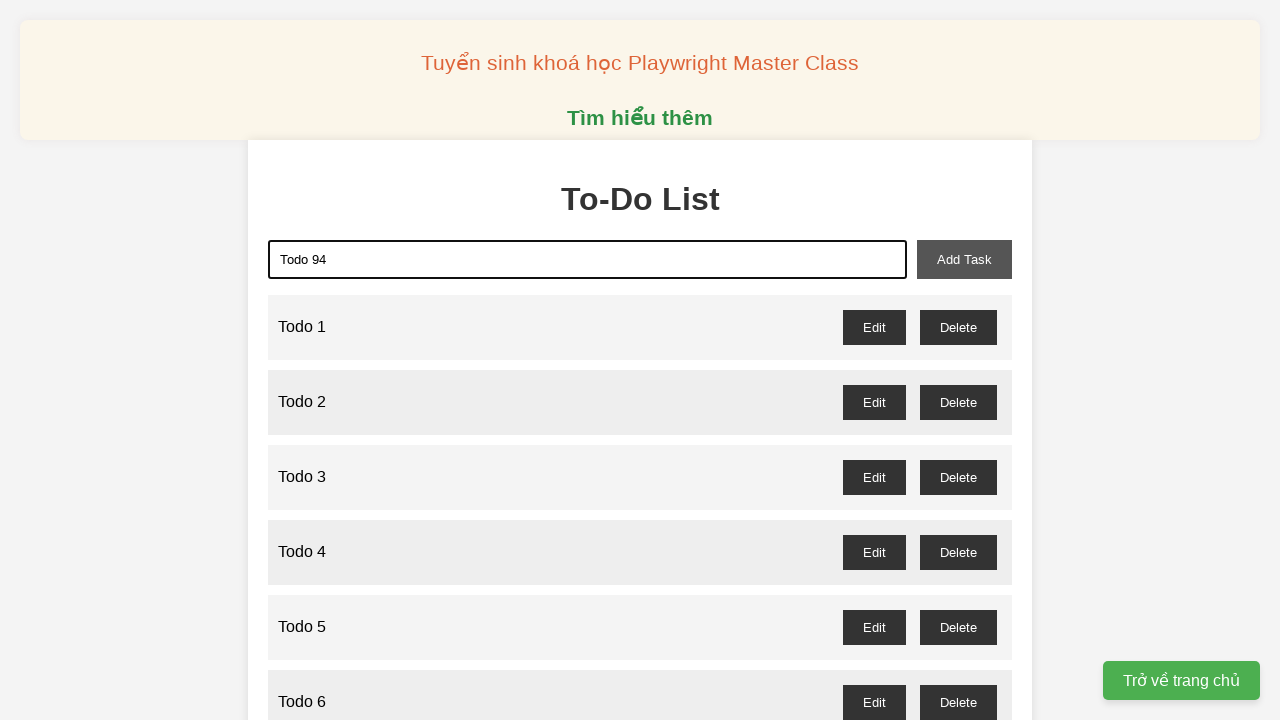

Clicked add task button to add 'Todo 94' at (964, 259) on xpath=//button[@id="add-task"]
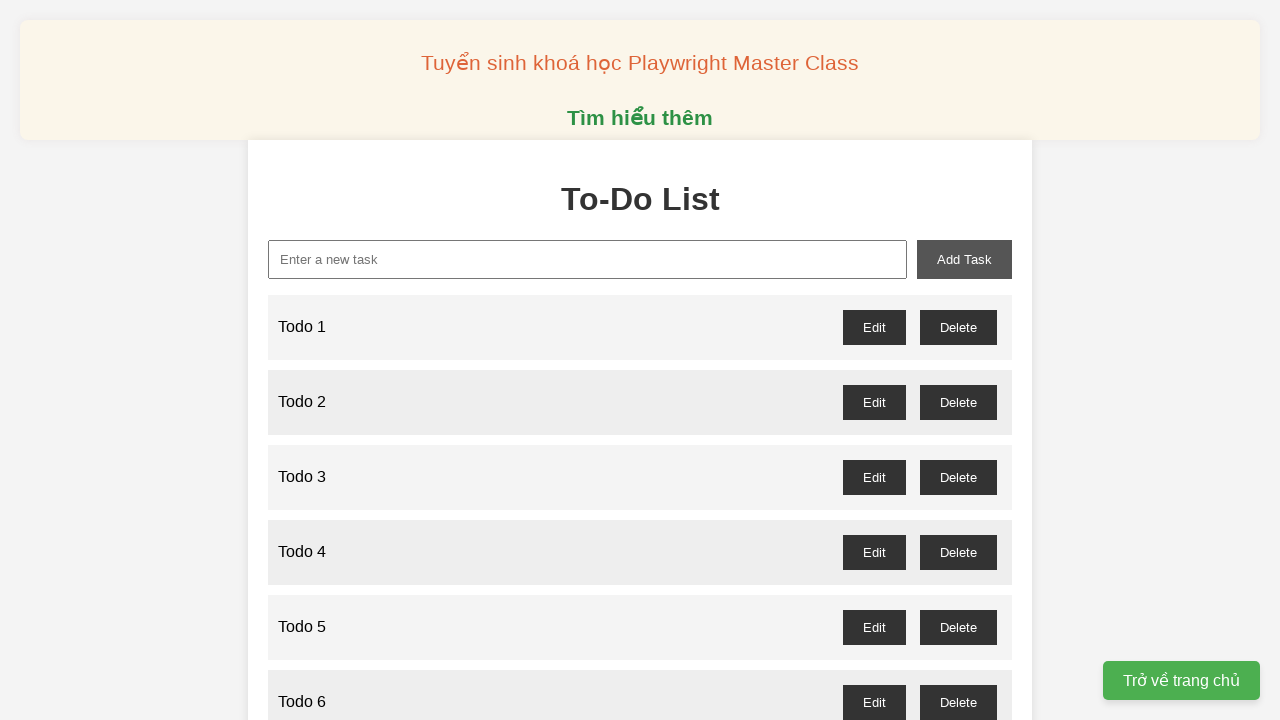

Filled new task input with 'Todo 95' on xpath=//input[@id="new-task"]
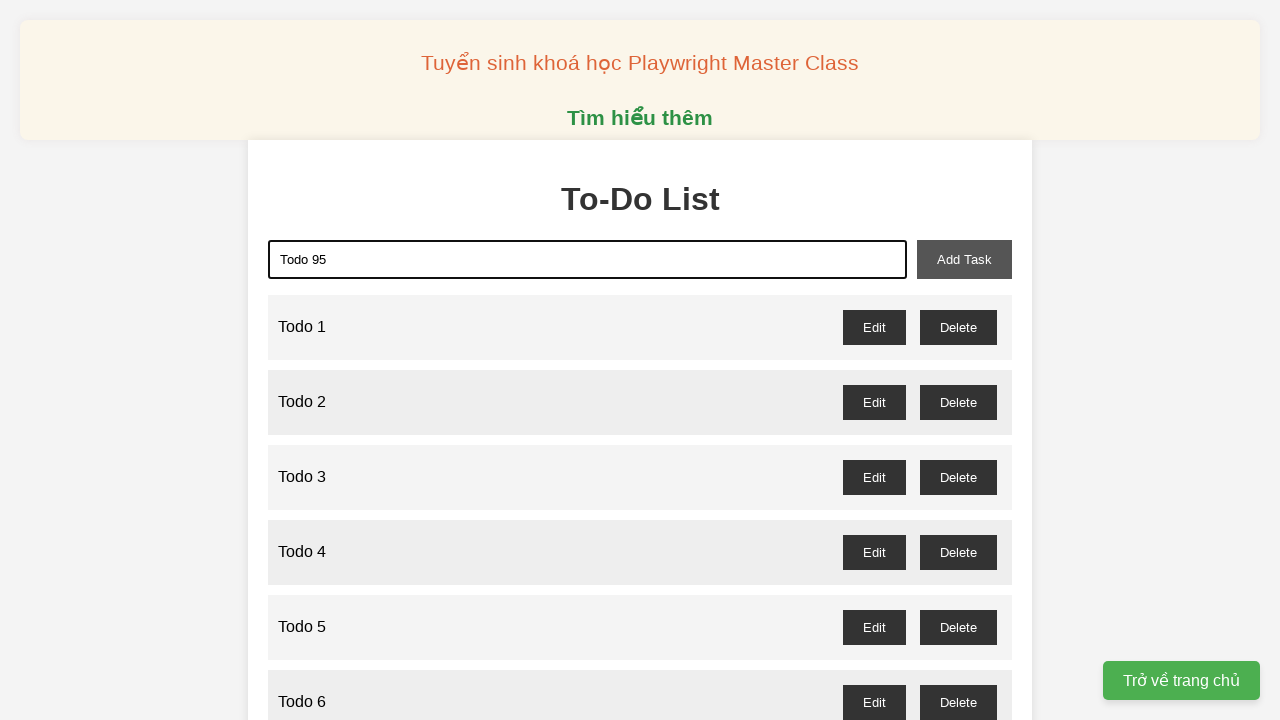

Clicked add task button to add 'Todo 95' at (964, 259) on xpath=//button[@id="add-task"]
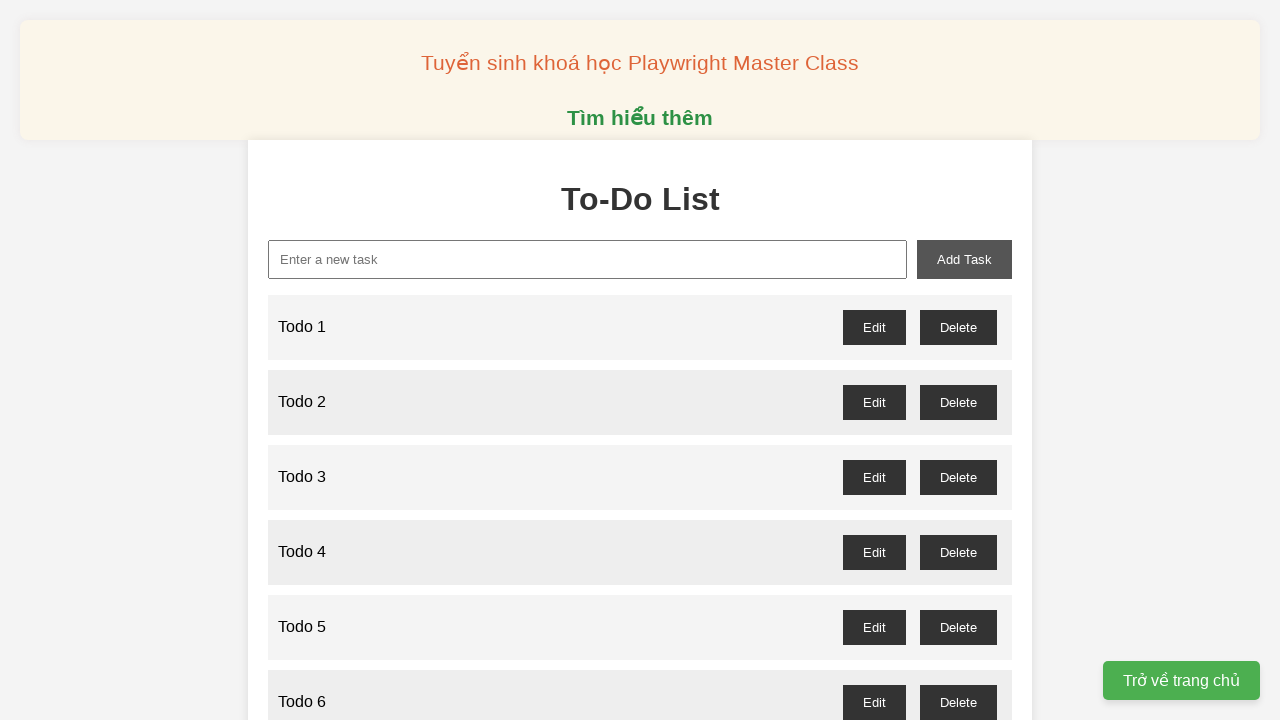

Filled new task input with 'Todo 96' on xpath=//input[@id="new-task"]
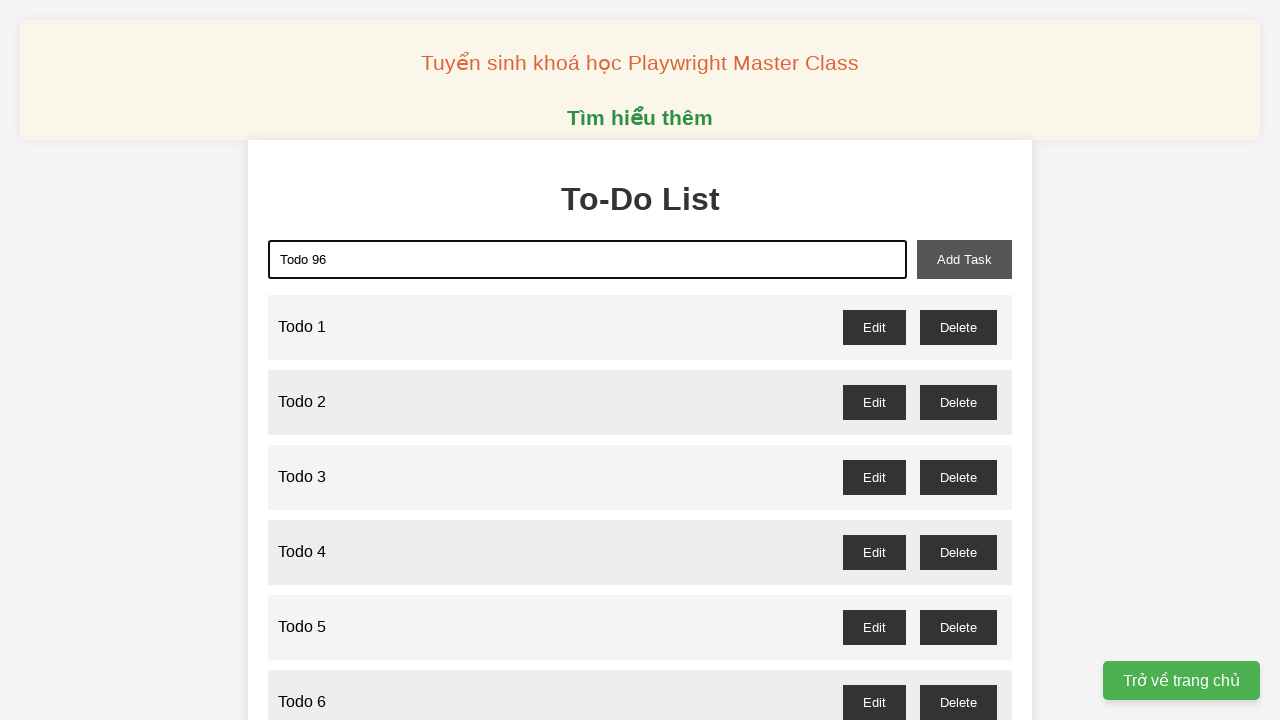

Clicked add task button to add 'Todo 96' at (964, 259) on xpath=//button[@id="add-task"]
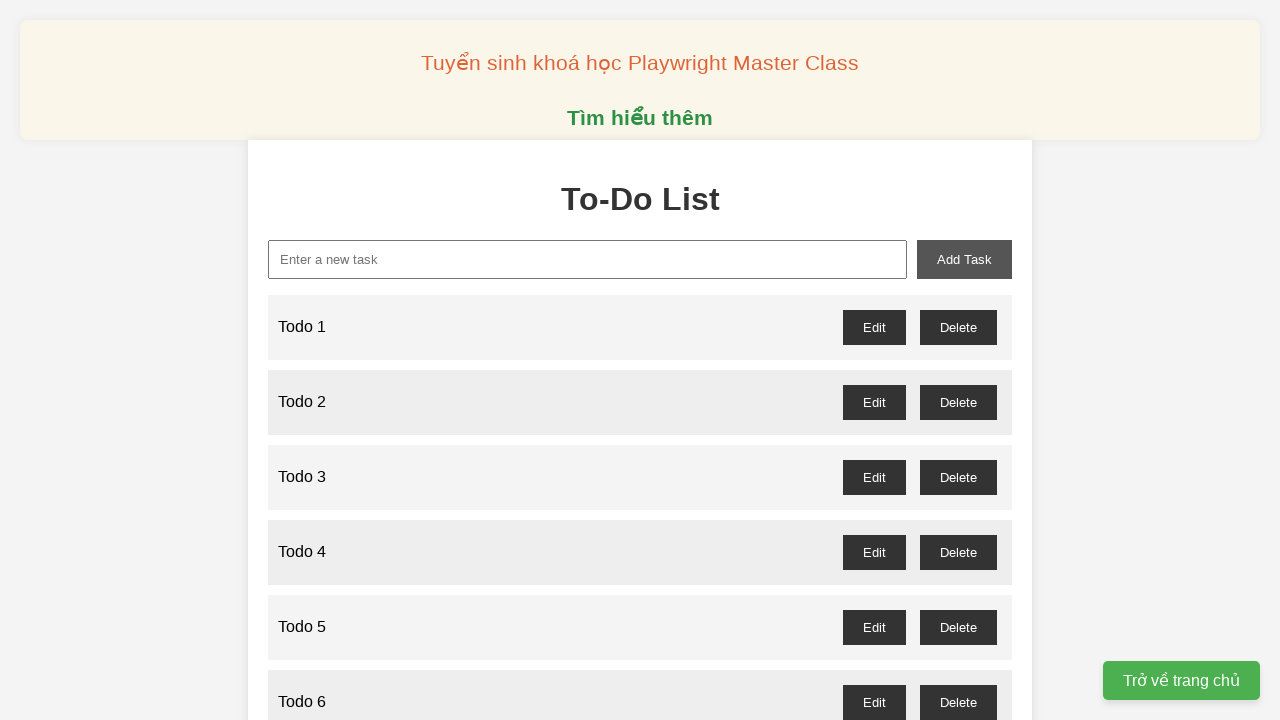

Filled new task input with 'Todo 97' on xpath=//input[@id="new-task"]
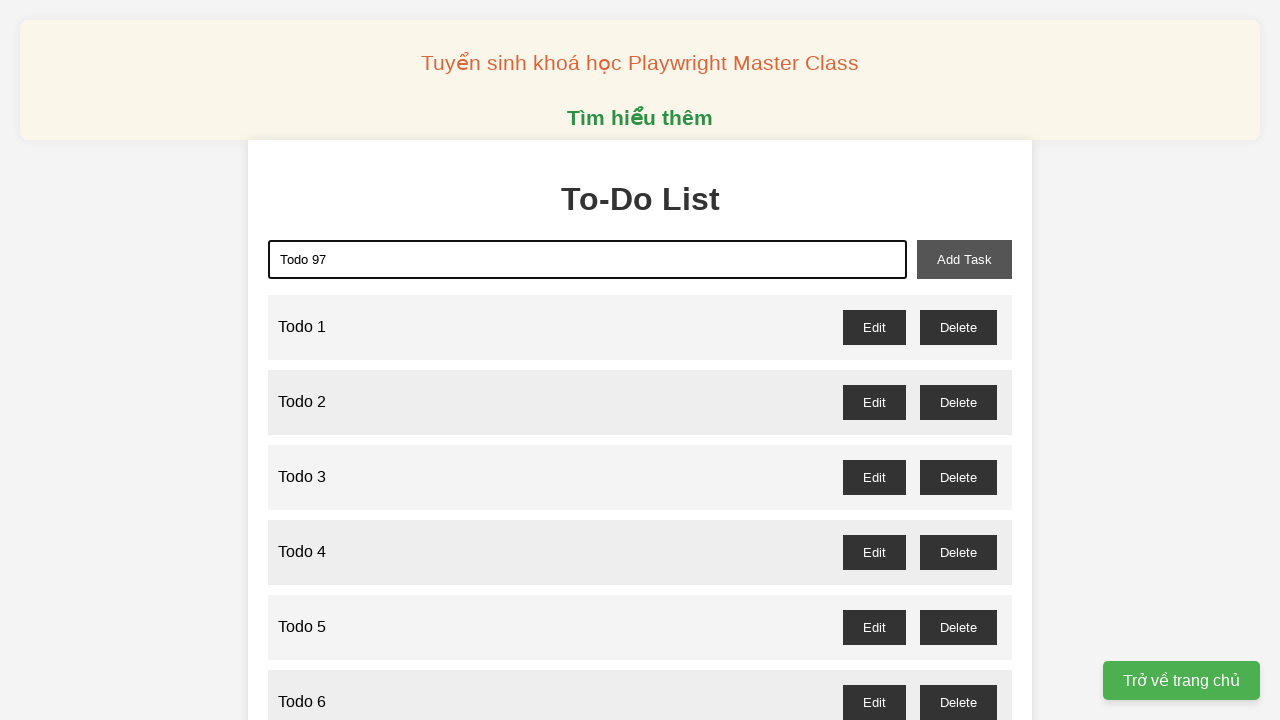

Clicked add task button to add 'Todo 97' at (964, 259) on xpath=//button[@id="add-task"]
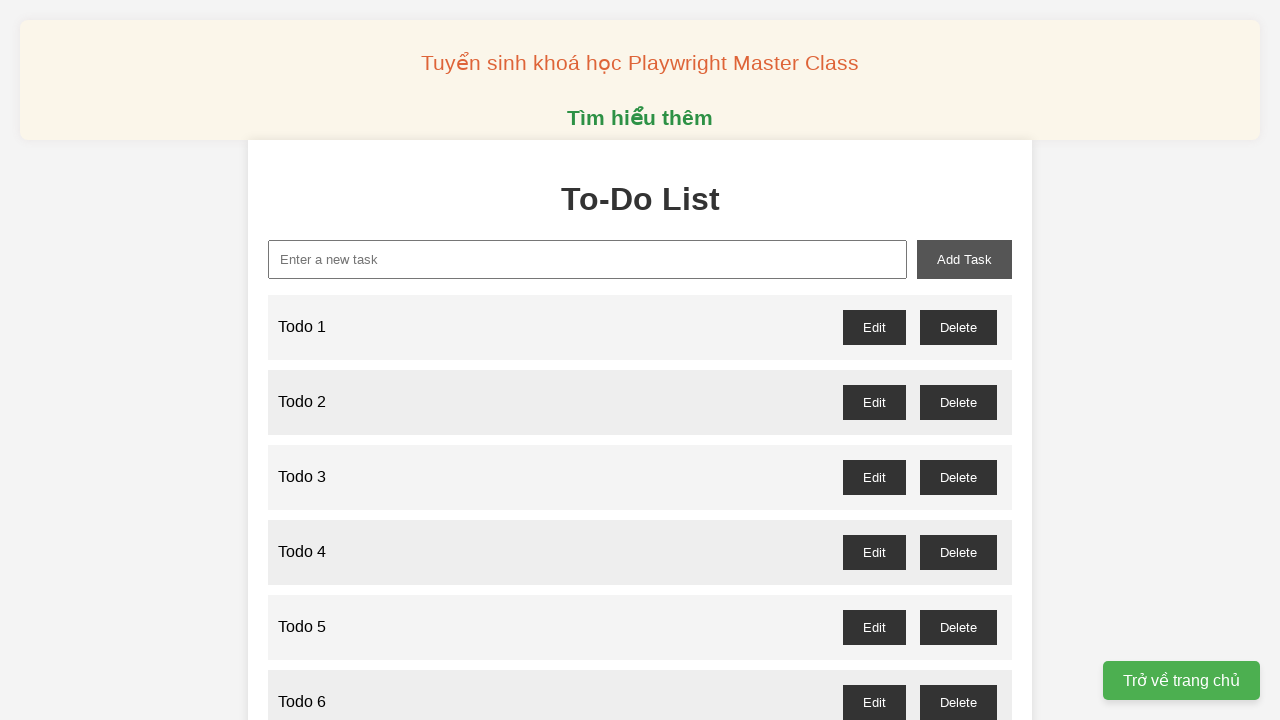

Filled new task input with 'Todo 98' on xpath=//input[@id="new-task"]
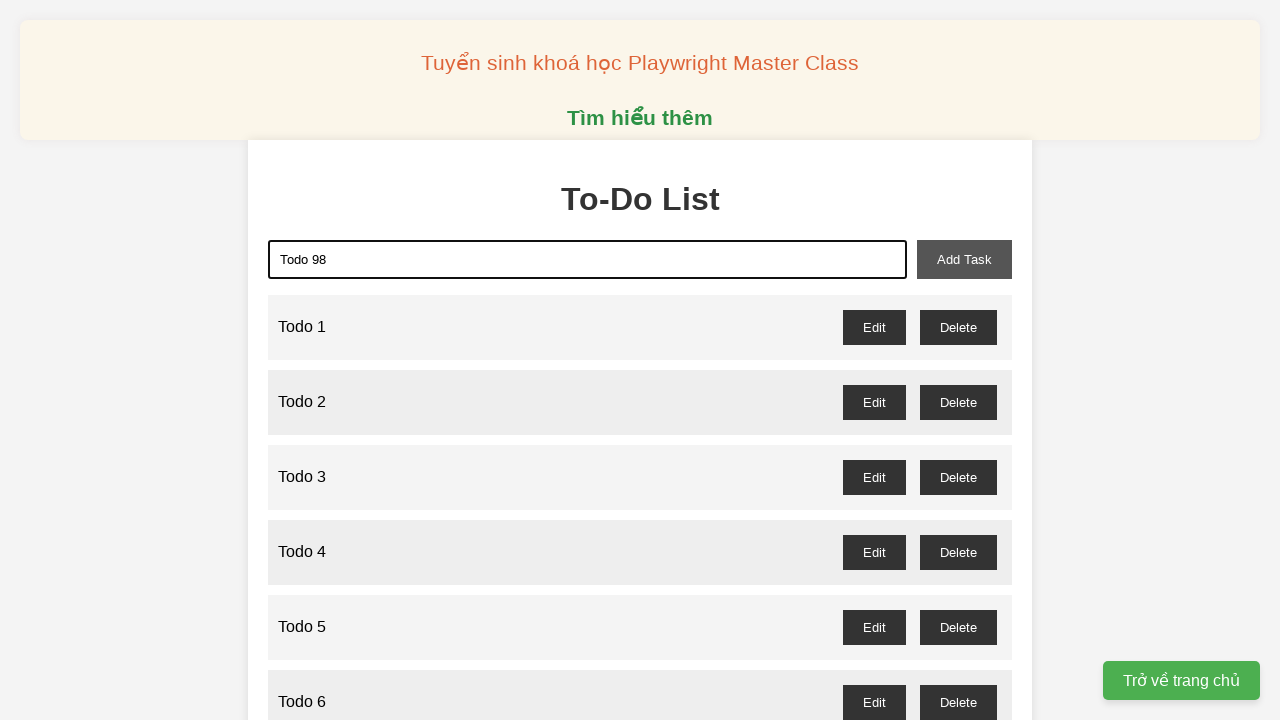

Clicked add task button to add 'Todo 98' at (964, 259) on xpath=//button[@id="add-task"]
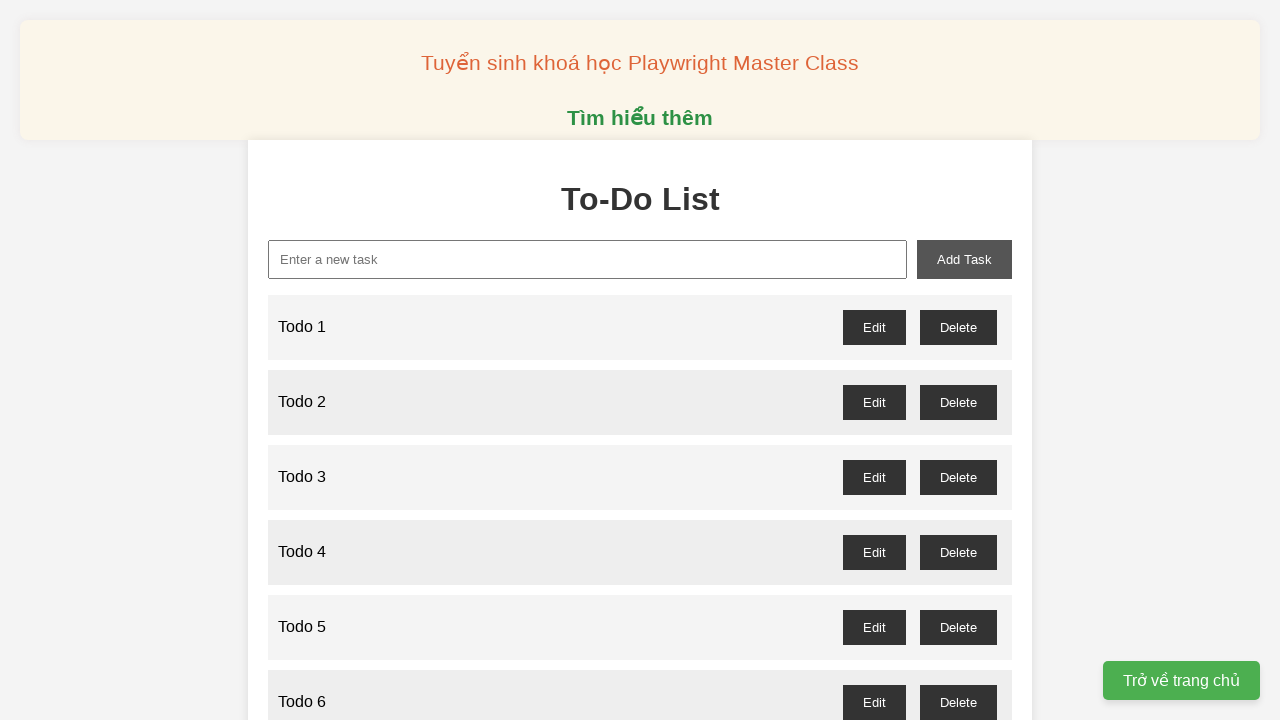

Filled new task input with 'Todo 99' on xpath=//input[@id="new-task"]
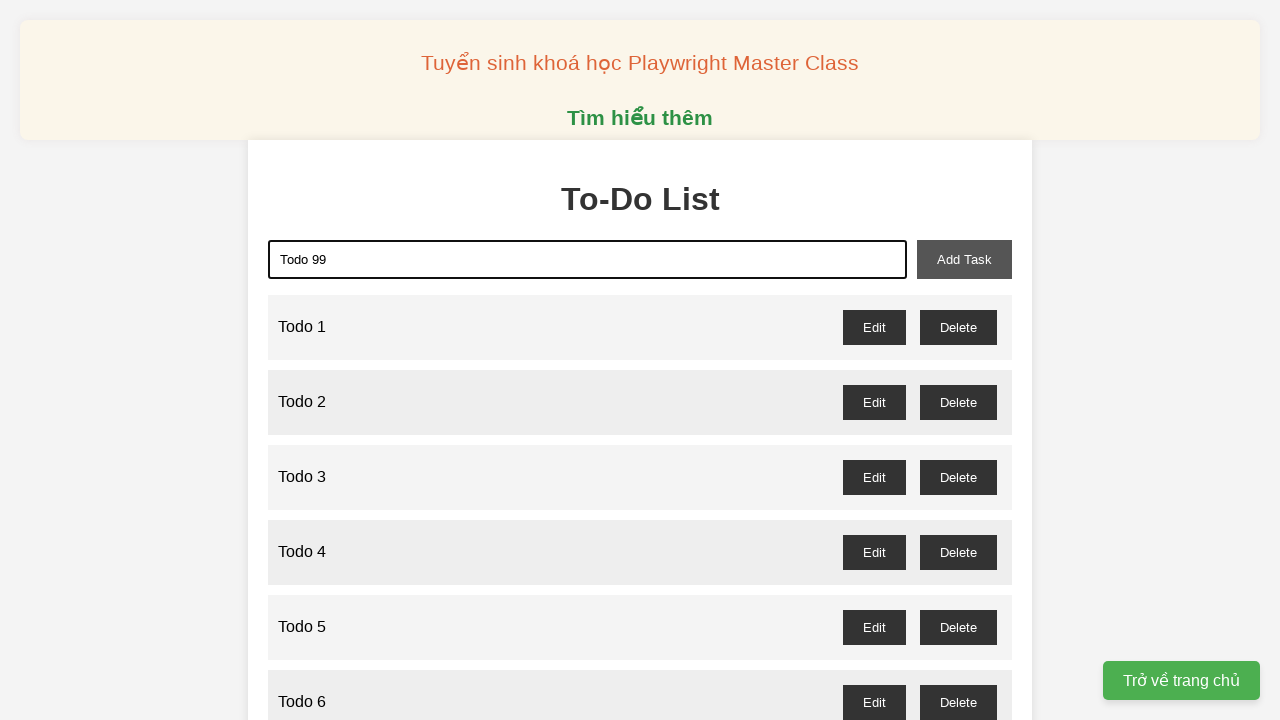

Clicked add task button to add 'Todo 99' at (964, 259) on xpath=//button[@id="add-task"]
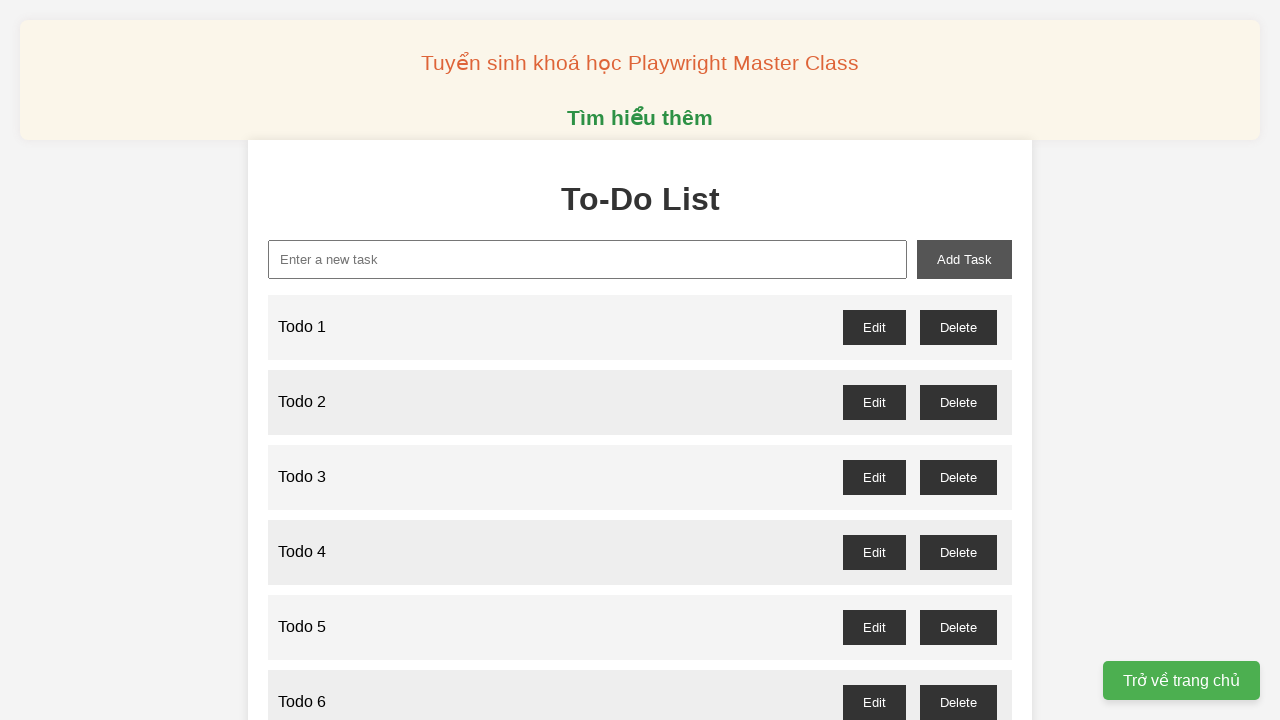

Filled new task input with 'Todo 100' on xpath=//input[@id="new-task"]
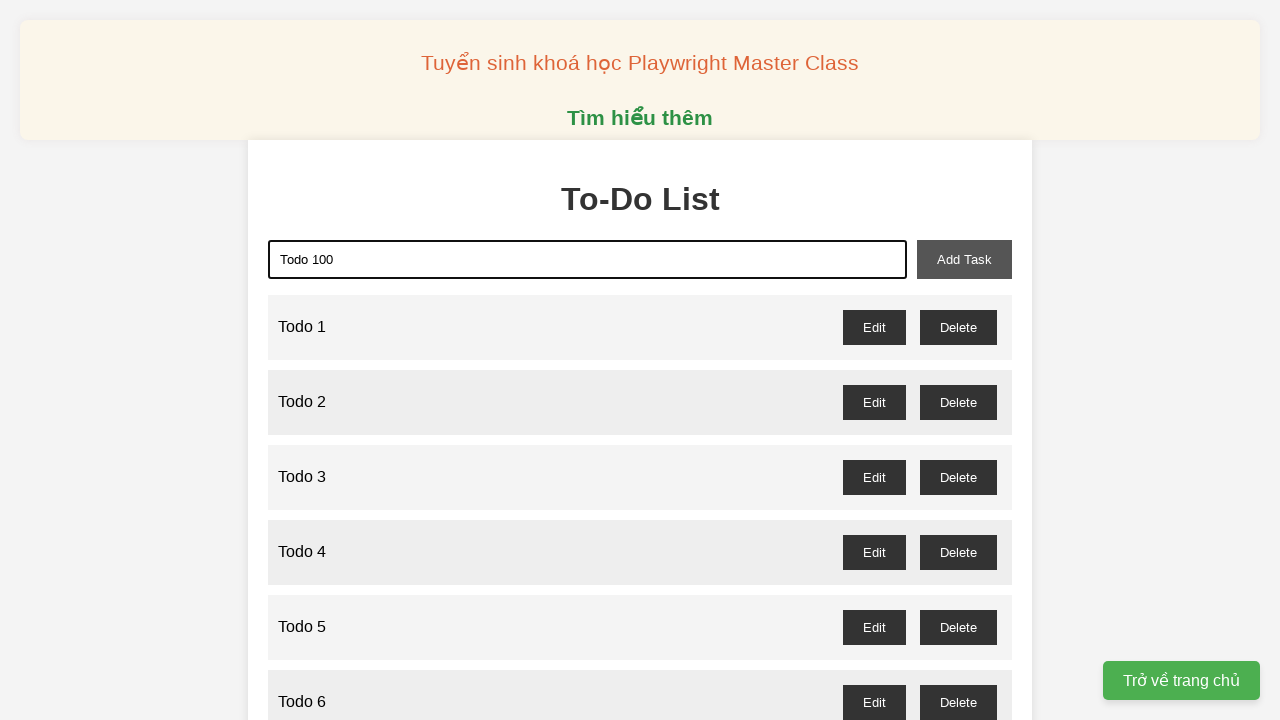

Clicked add task button to add 'Todo 100' at (964, 259) on xpath=//button[@id="add-task"]
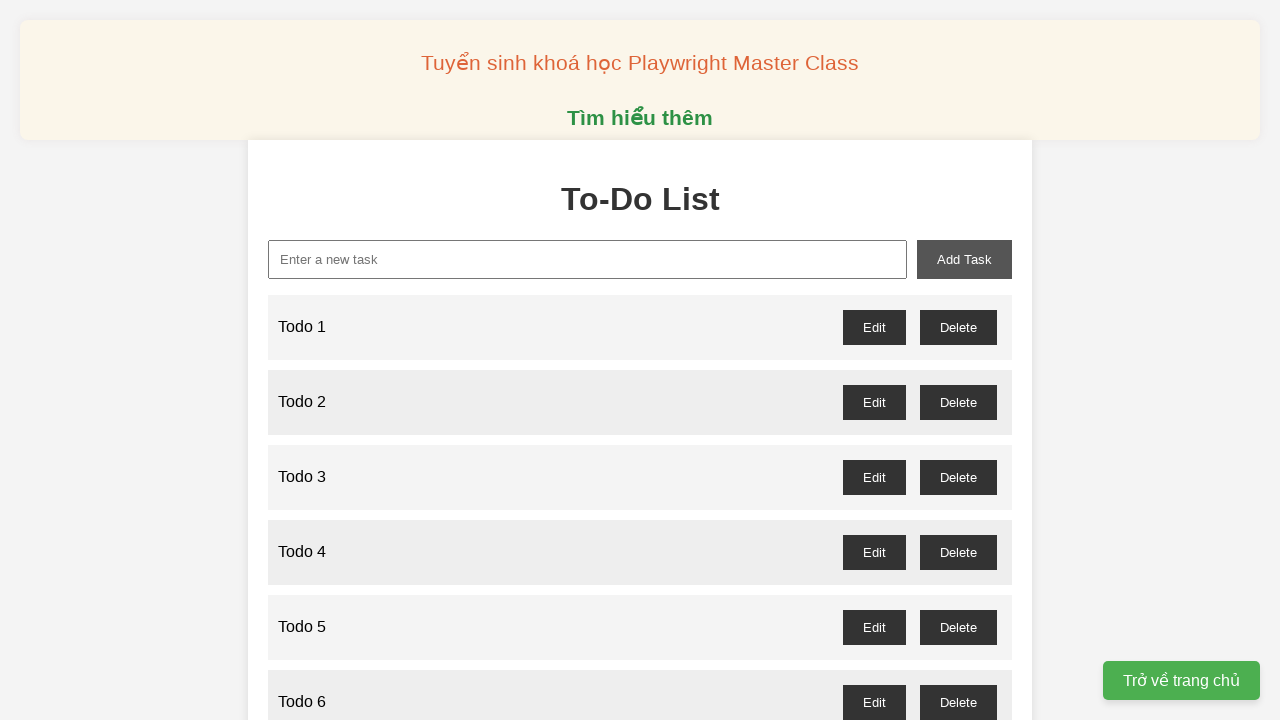

Set up dialog handler to accept confirmation dialogs
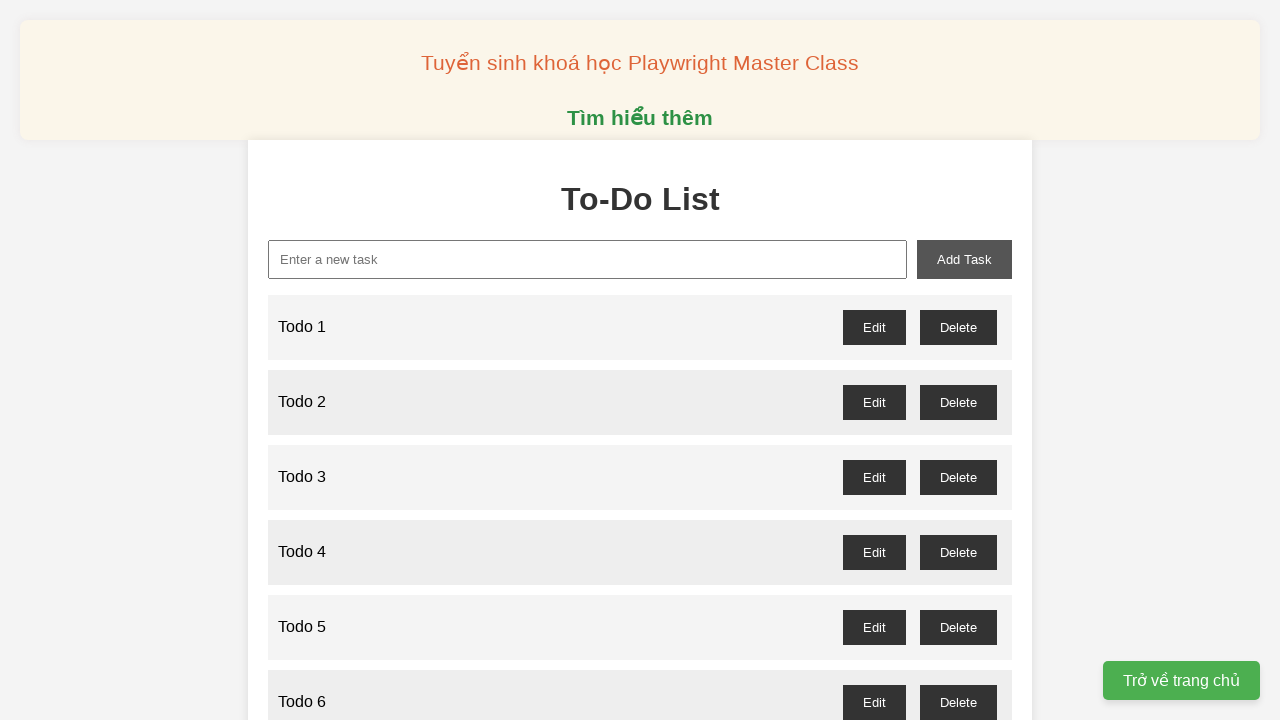

Clicked delete button for odd-numbered todo 'Todo 1' at (958, 327) on //li[span[text()="Todo 1"]]//button[text()= "Delete"]
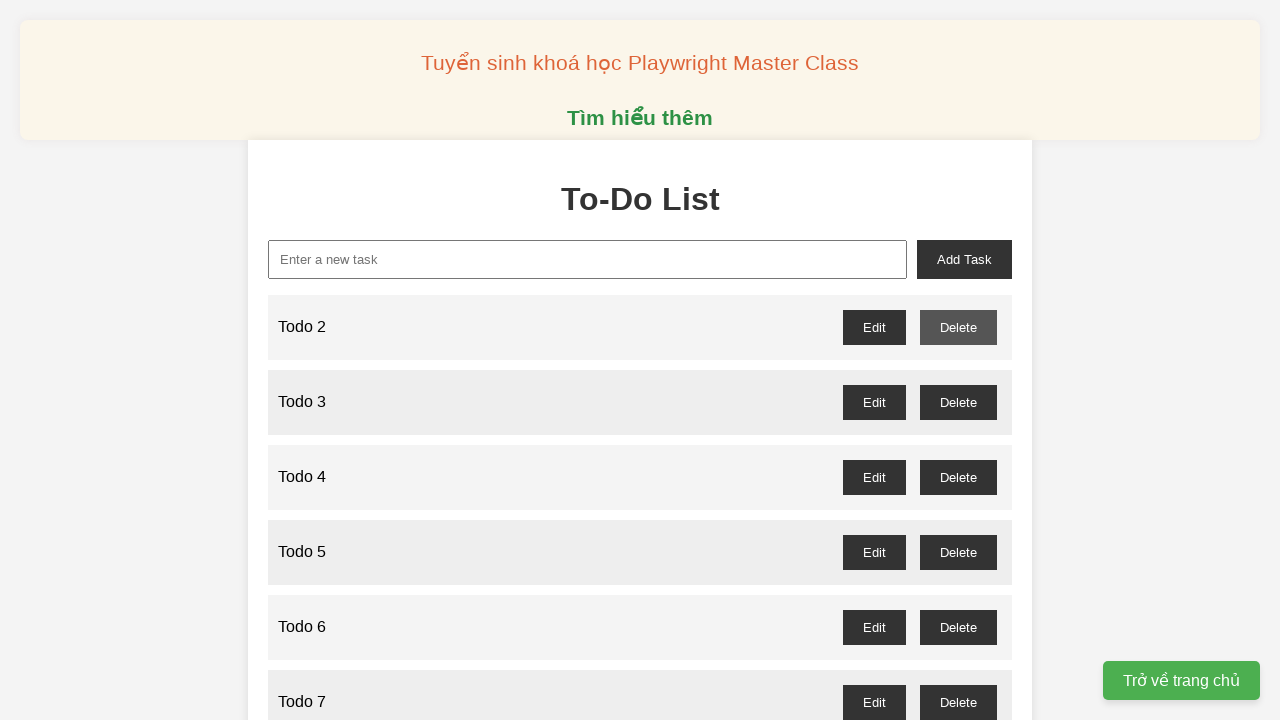

Clicked delete button for odd-numbered todo 'Todo 3' at (958, 402) on //li[span[text()="Todo 3"]]//button[text()= "Delete"]
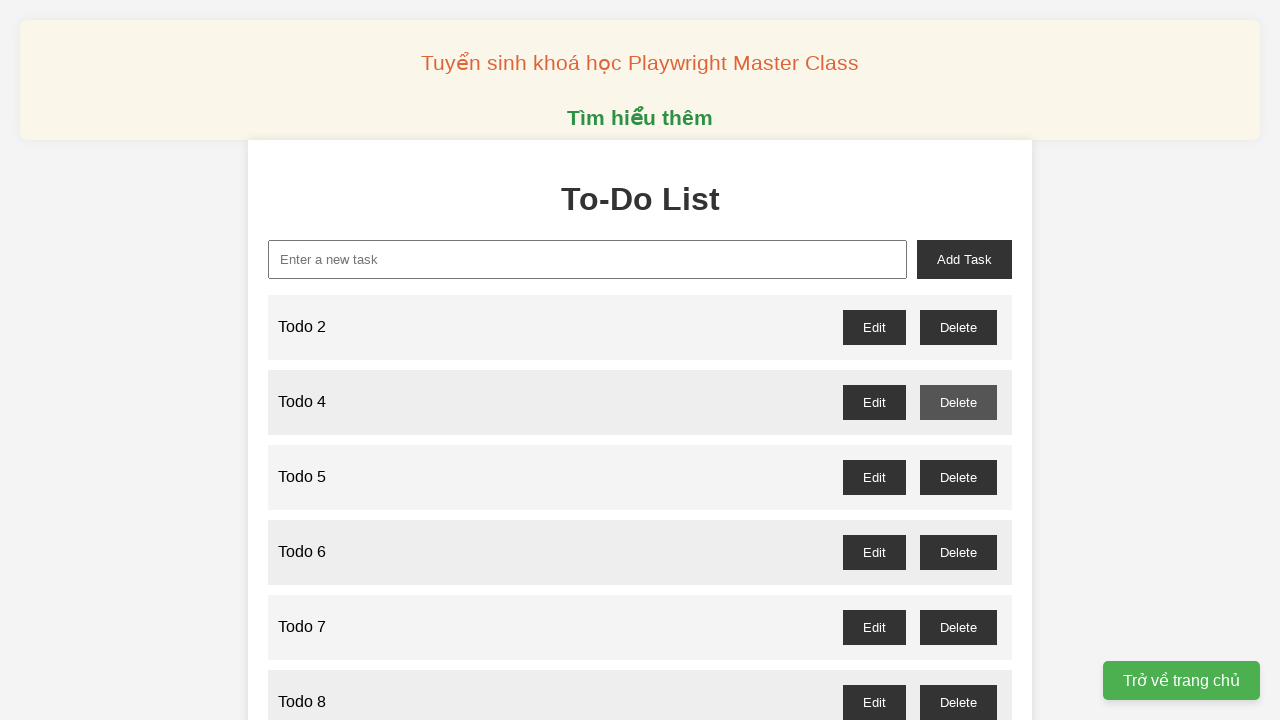

Clicked delete button for odd-numbered todo 'Todo 5' at (958, 477) on //li[span[text()="Todo 5"]]//button[text()= "Delete"]
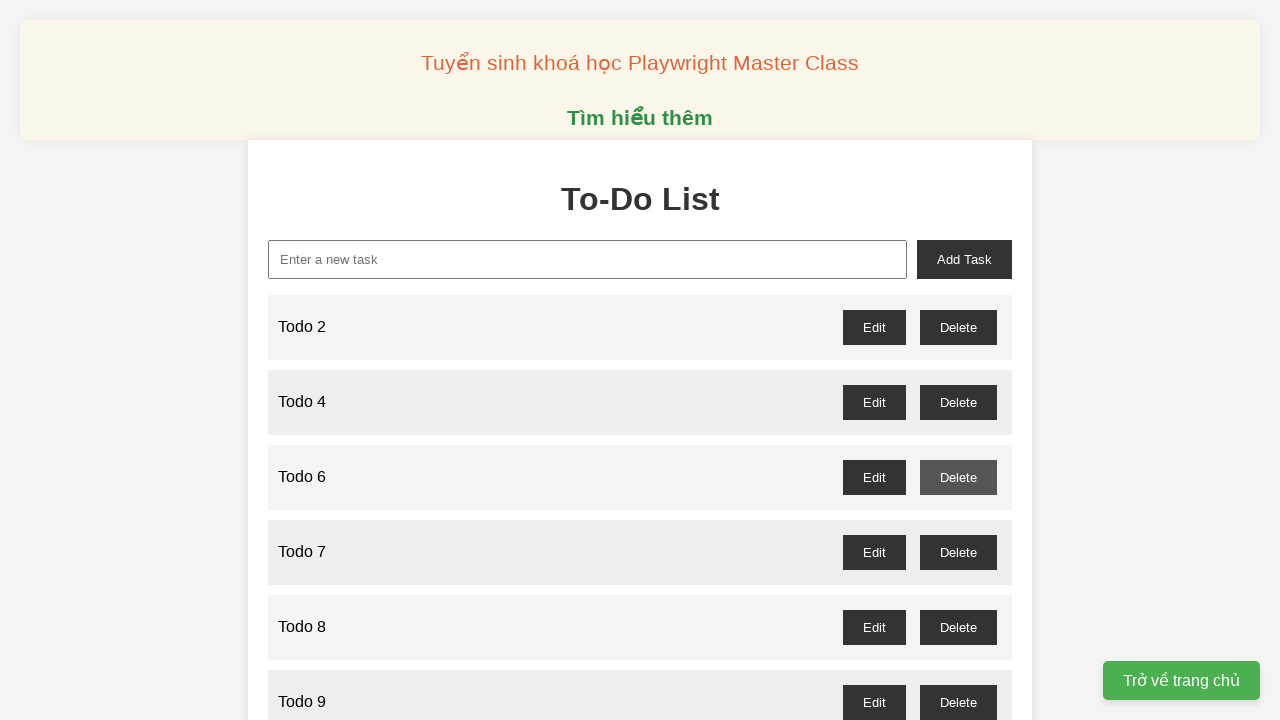

Clicked delete button for odd-numbered todo 'Todo 7' at (958, 552) on //li[span[text()="Todo 7"]]//button[text()= "Delete"]
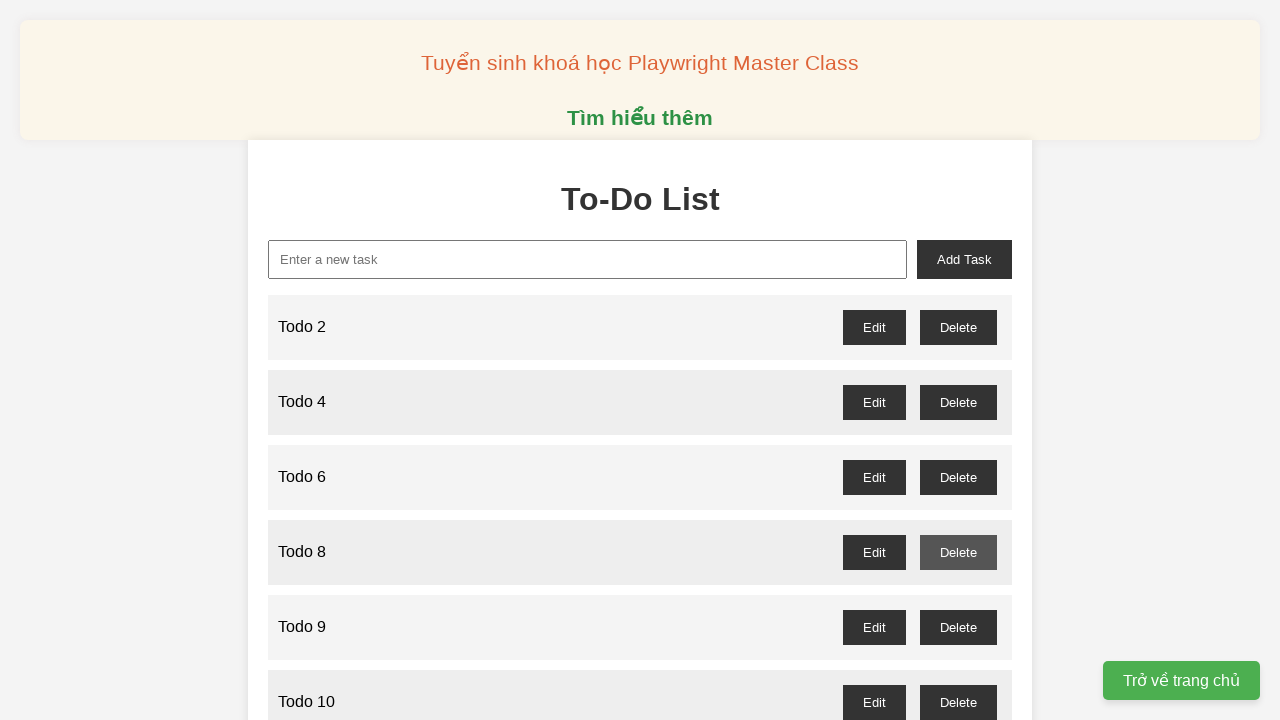

Clicked delete button for odd-numbered todo 'Todo 9' at (958, 627) on //li[span[text()="Todo 9"]]//button[text()= "Delete"]
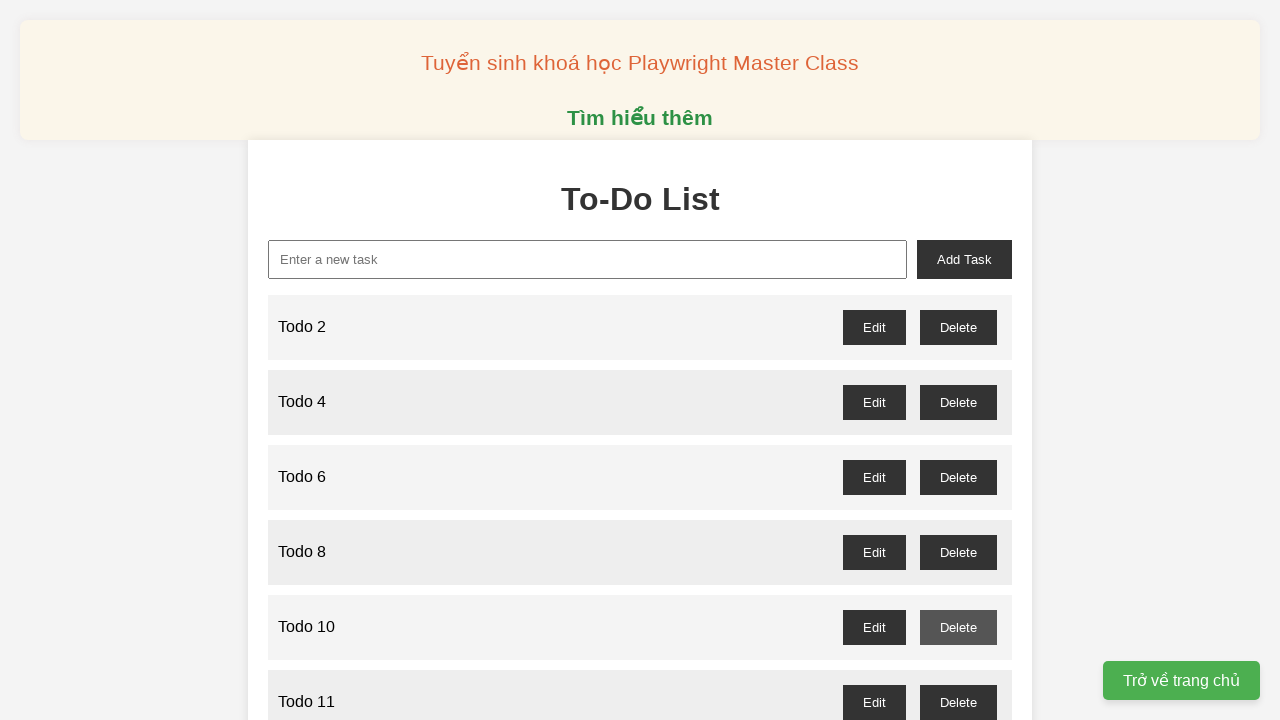

Clicked delete button for odd-numbered todo 'Todo 11' at (958, 702) on //li[span[text()="Todo 11"]]//button[text()= "Delete"]
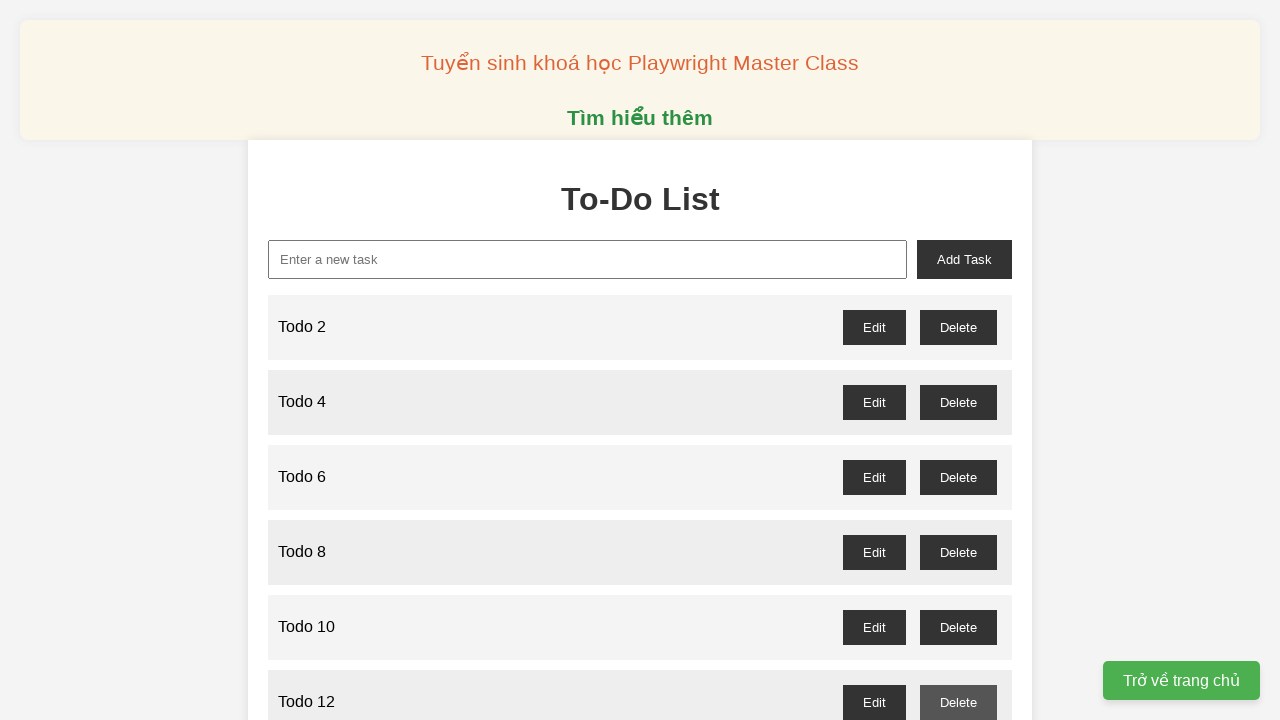

Clicked delete button for odd-numbered todo 'Todo 13' at (958, 360) on //li[span[text()="Todo 13"]]//button[text()= "Delete"]
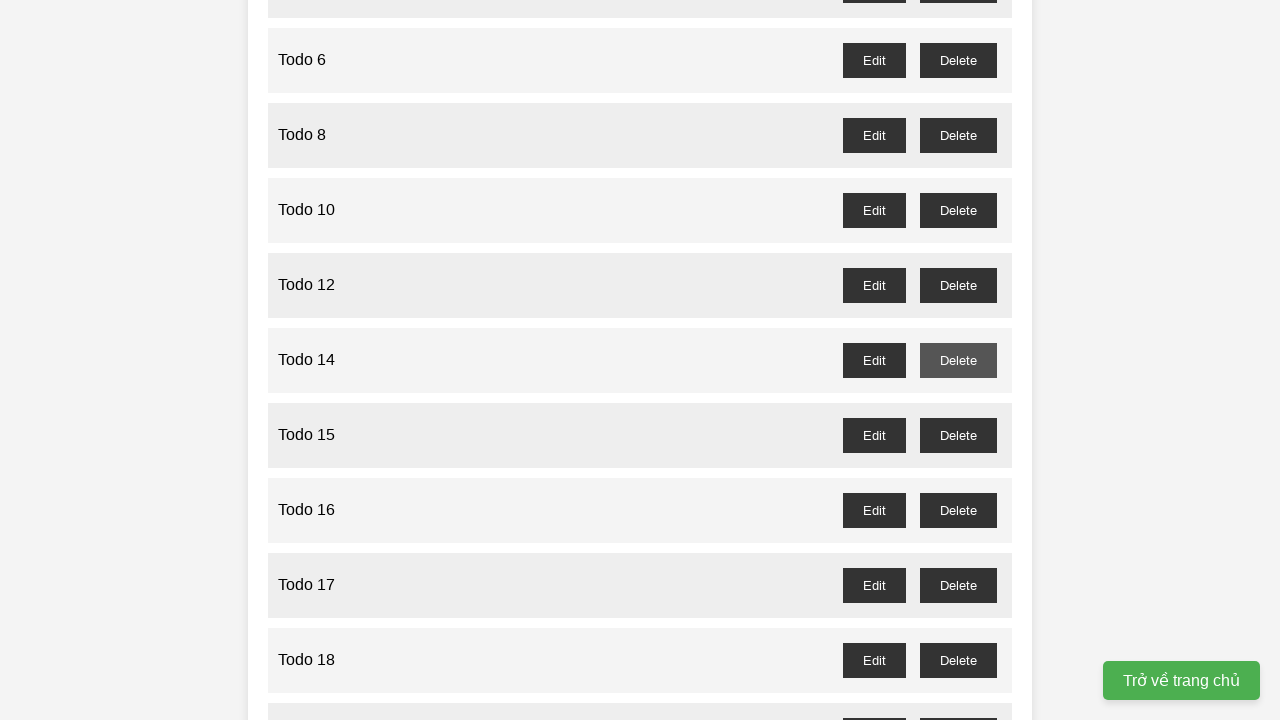

Clicked delete button for odd-numbered todo 'Todo 15' at (958, 435) on //li[span[text()="Todo 15"]]//button[text()= "Delete"]
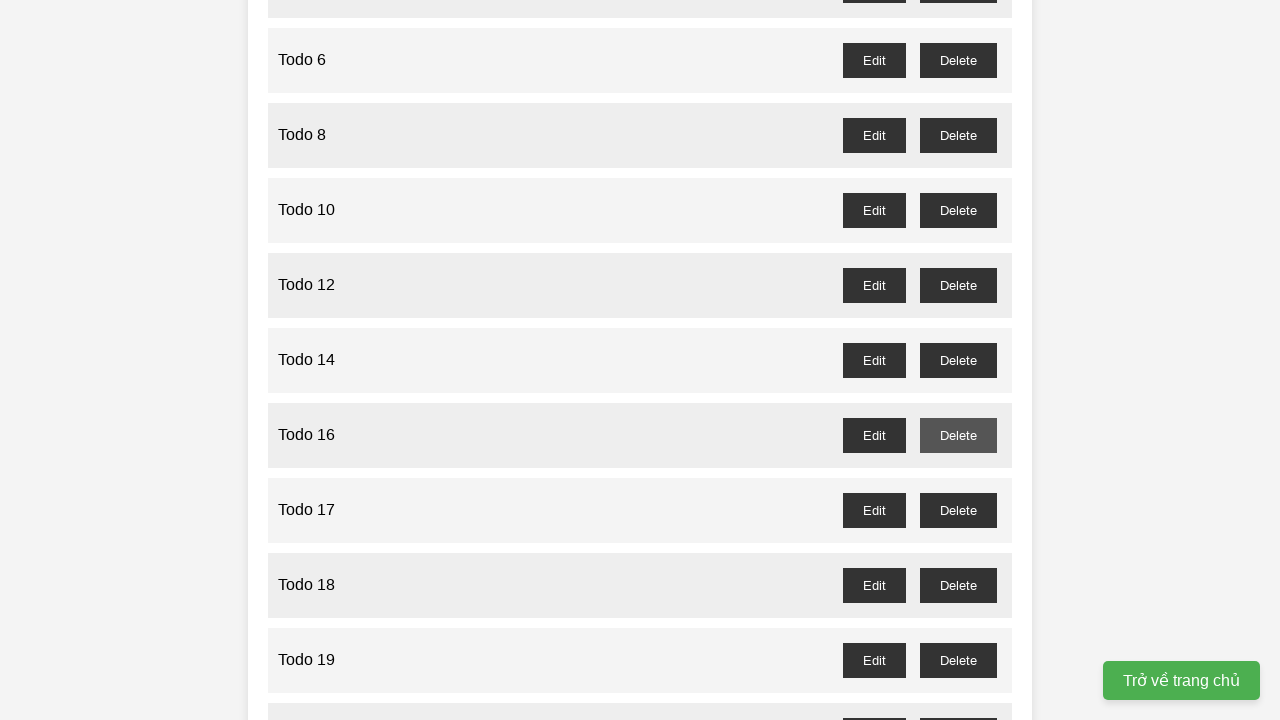

Clicked delete button for odd-numbered todo 'Todo 17' at (958, 510) on //li[span[text()="Todo 17"]]//button[text()= "Delete"]
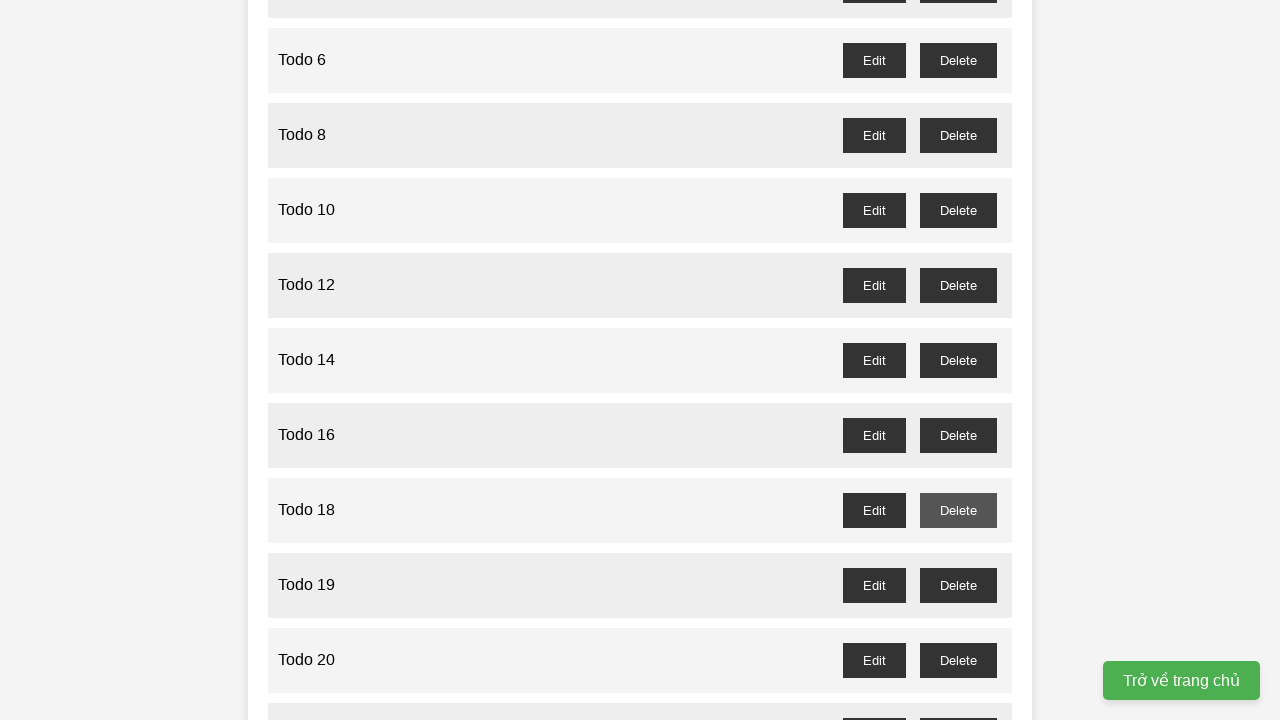

Clicked delete button for odd-numbered todo 'Todo 19' at (958, 585) on //li[span[text()="Todo 19"]]//button[text()= "Delete"]
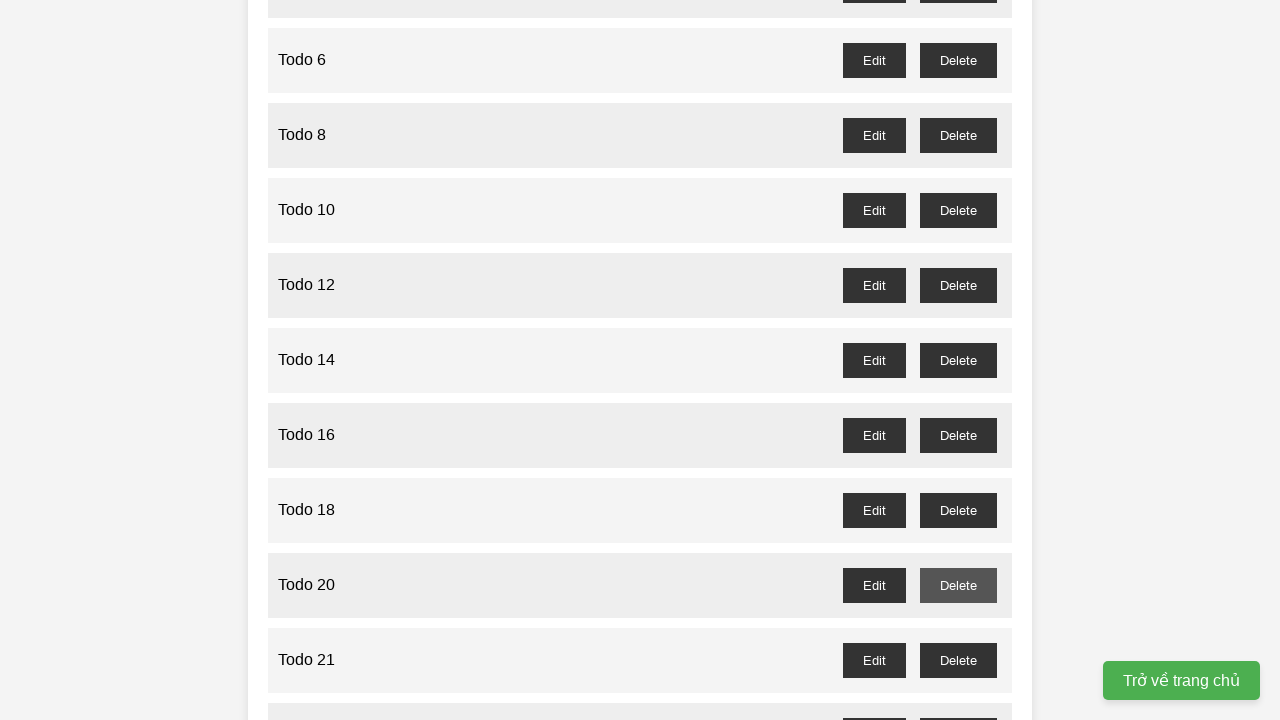

Clicked delete button for odd-numbered todo 'Todo 21' at (958, 660) on //li[span[text()="Todo 21"]]//button[text()= "Delete"]
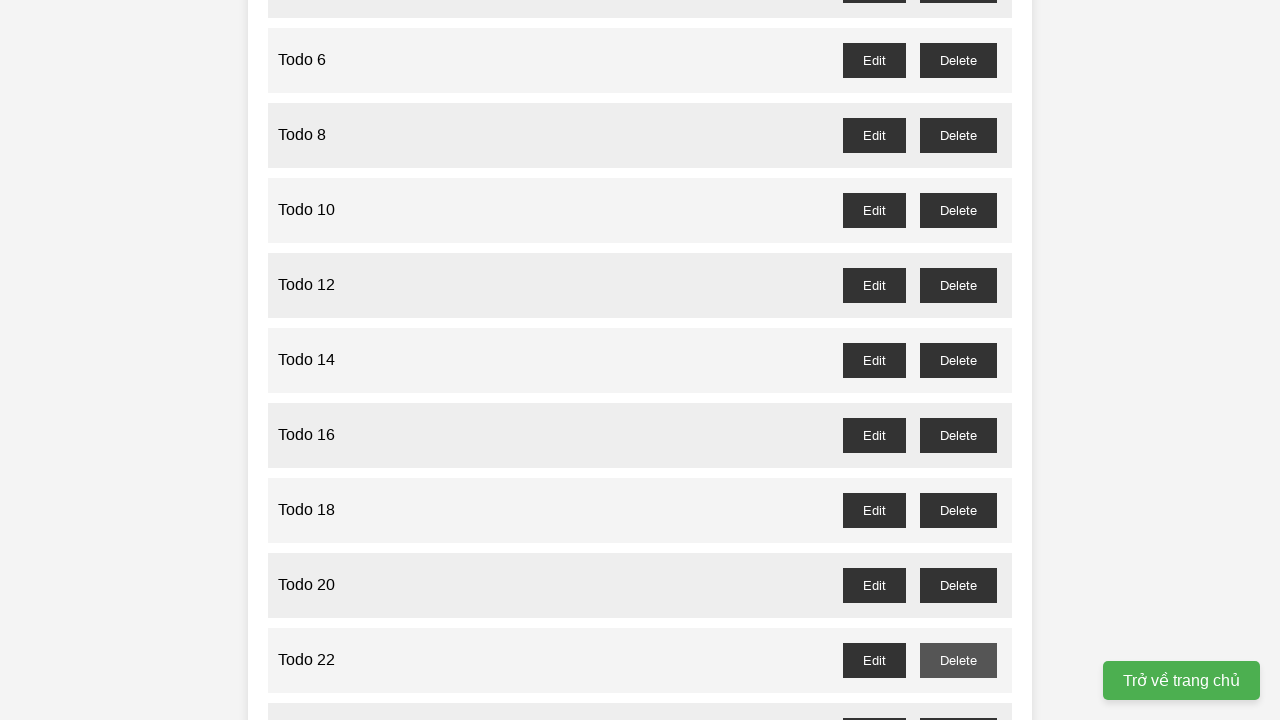

Clicked delete button for odd-numbered todo 'Todo 23' at (958, 703) on //li[span[text()="Todo 23"]]//button[text()= "Delete"]
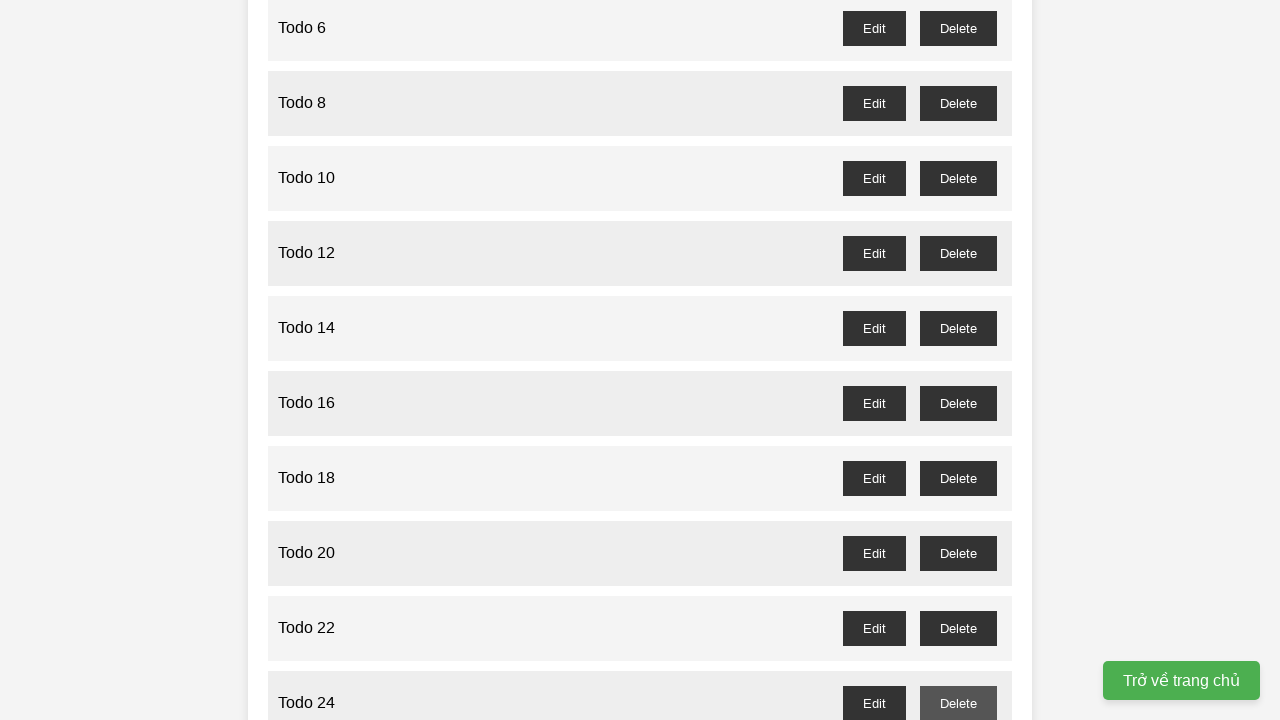

Clicked delete button for odd-numbered todo 'Todo 25' at (958, 360) on //li[span[text()="Todo 25"]]//button[text()= "Delete"]
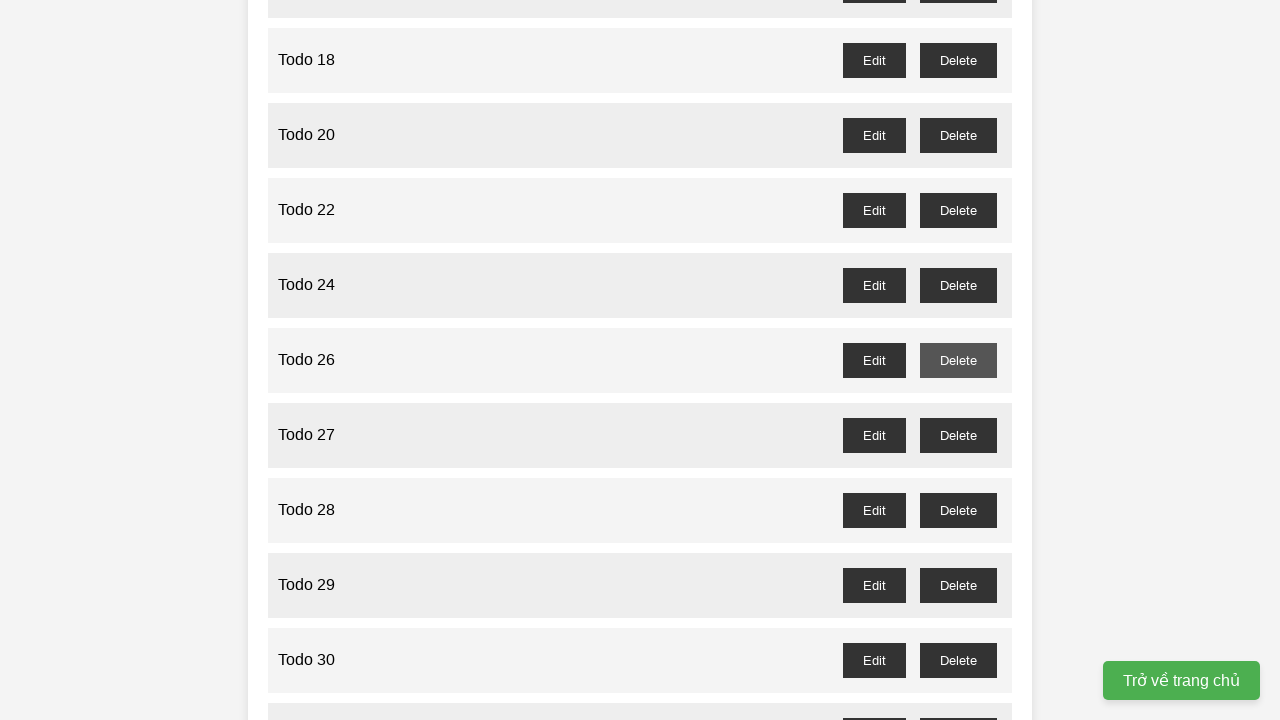

Clicked delete button for odd-numbered todo 'Todo 27' at (958, 435) on //li[span[text()="Todo 27"]]//button[text()= "Delete"]
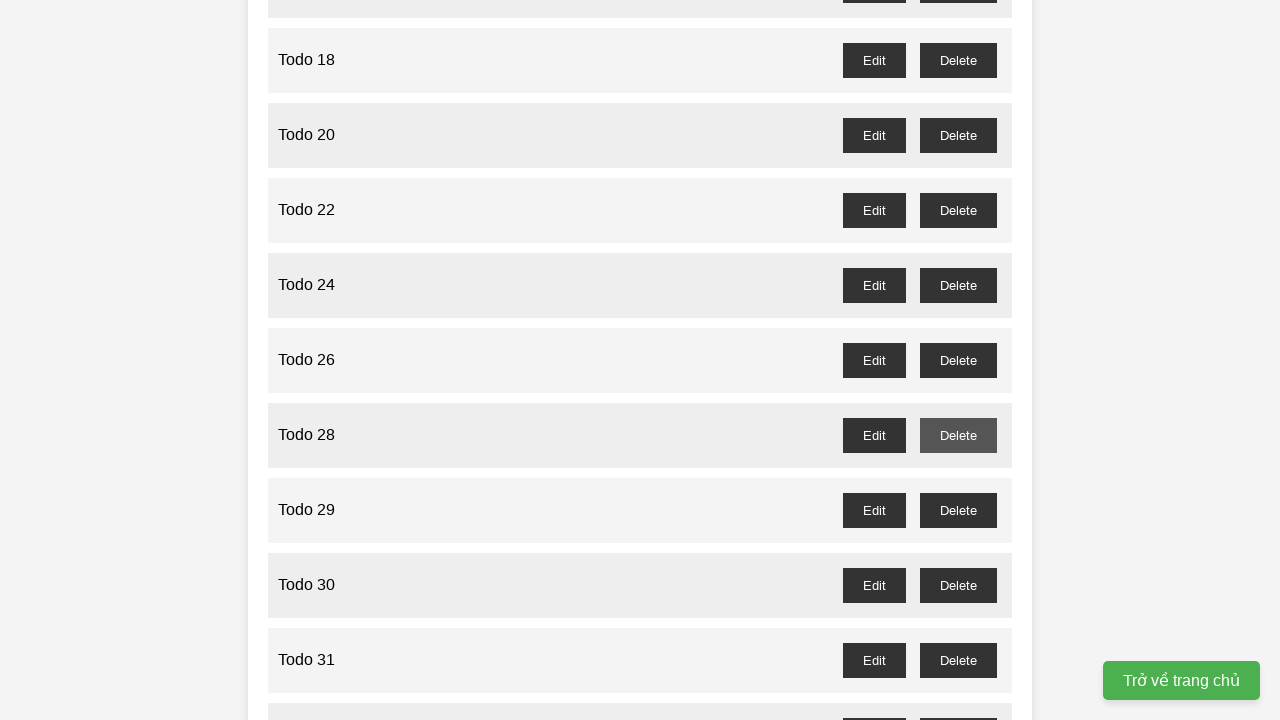

Clicked delete button for odd-numbered todo 'Todo 29' at (958, 510) on //li[span[text()="Todo 29"]]//button[text()= "Delete"]
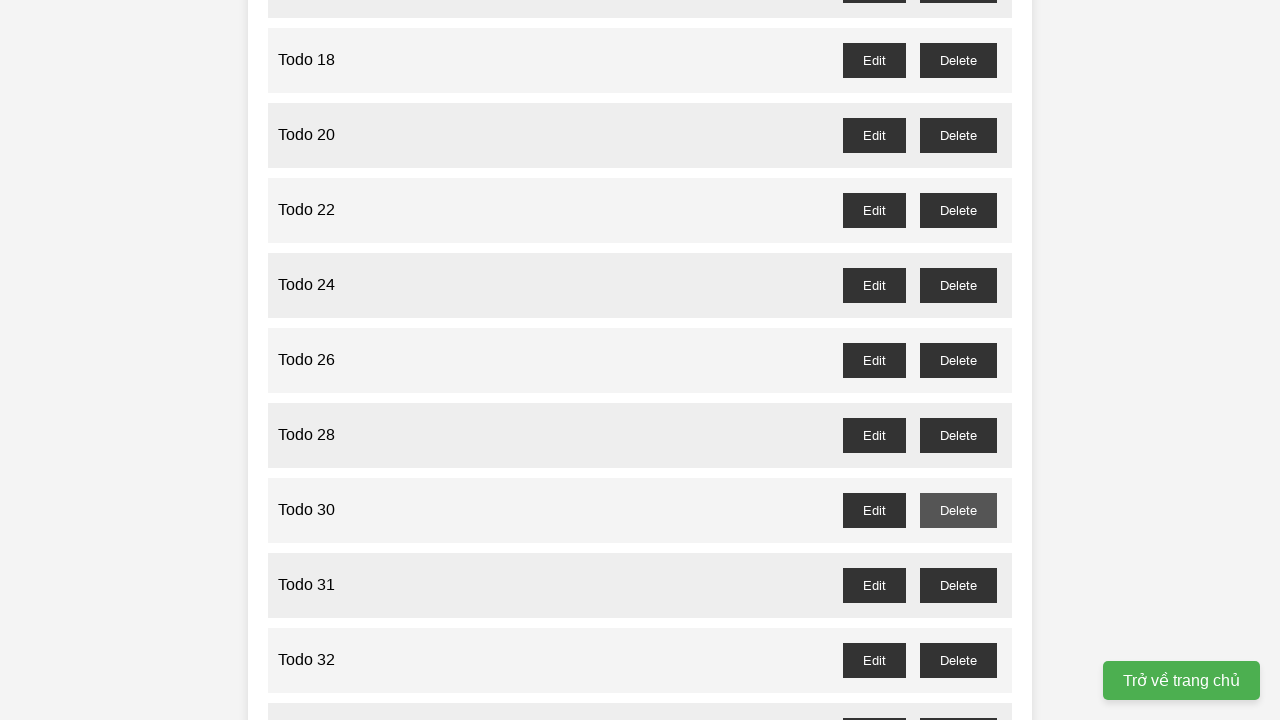

Clicked delete button for odd-numbered todo 'Todo 31' at (958, 585) on //li[span[text()="Todo 31"]]//button[text()= "Delete"]
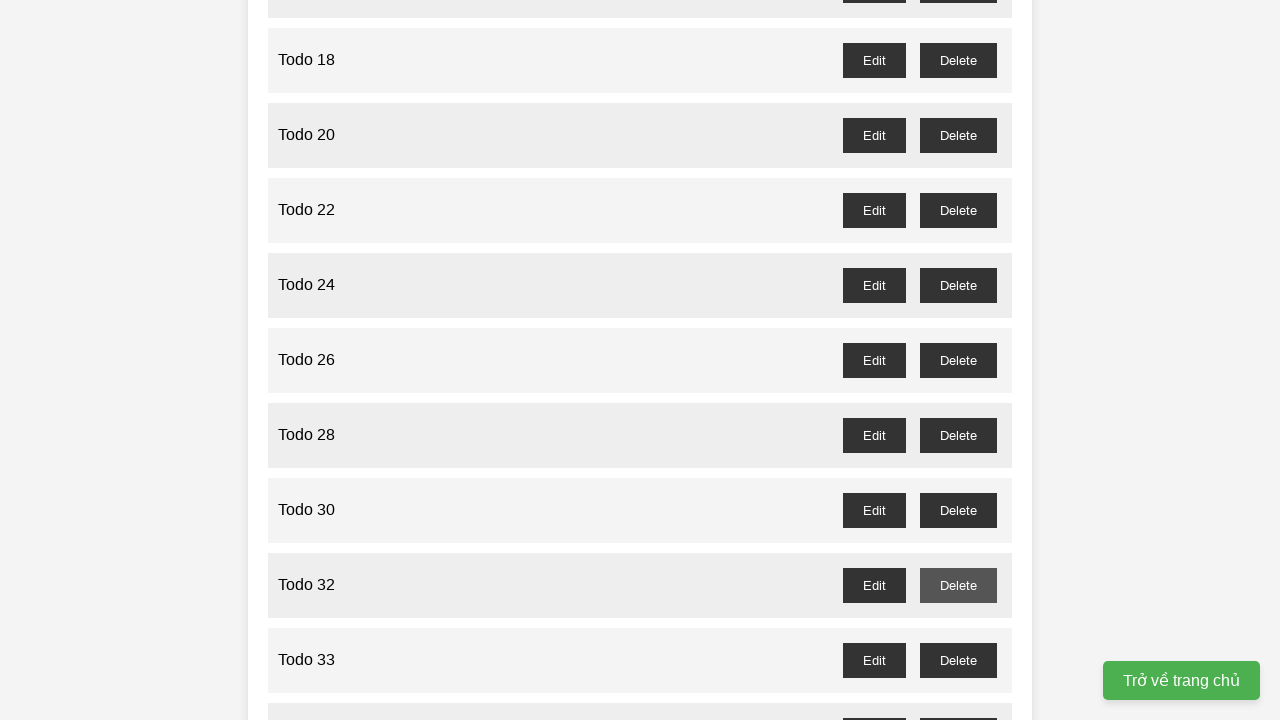

Clicked delete button for odd-numbered todo 'Todo 33' at (958, 660) on //li[span[text()="Todo 33"]]//button[text()= "Delete"]
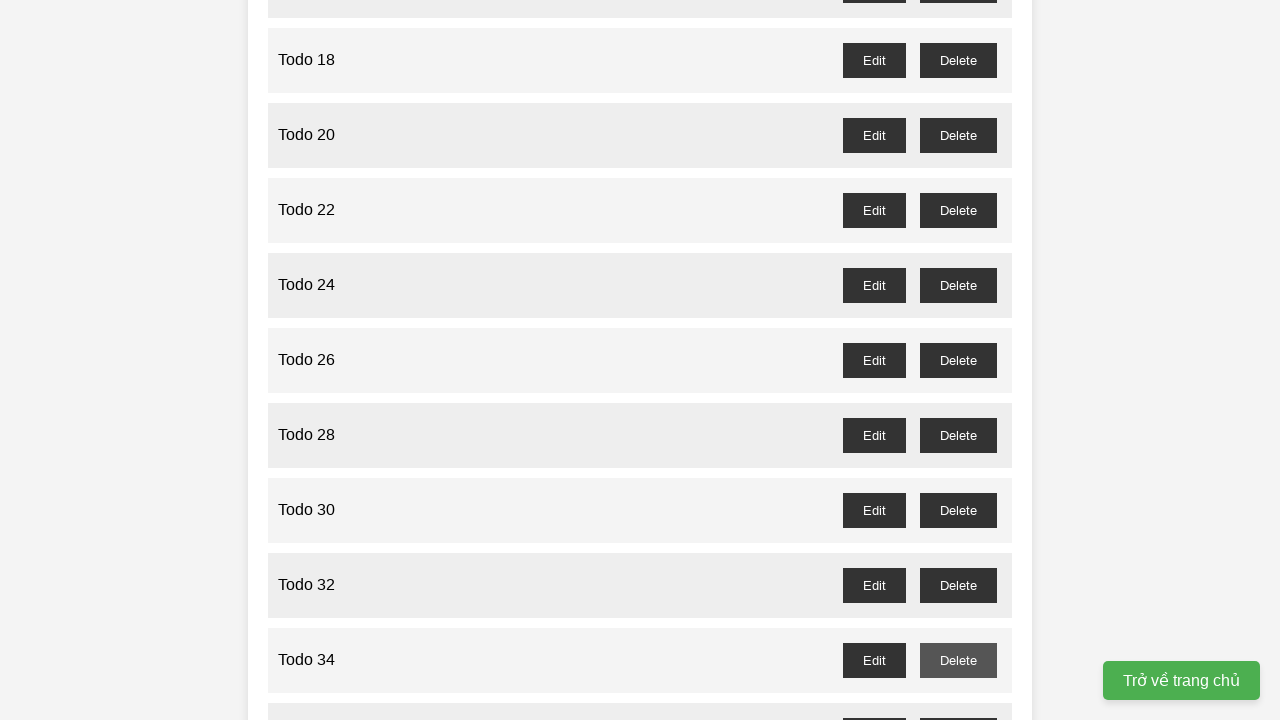

Clicked delete button for odd-numbered todo 'Todo 35' at (958, 703) on //li[span[text()="Todo 35"]]//button[text()= "Delete"]
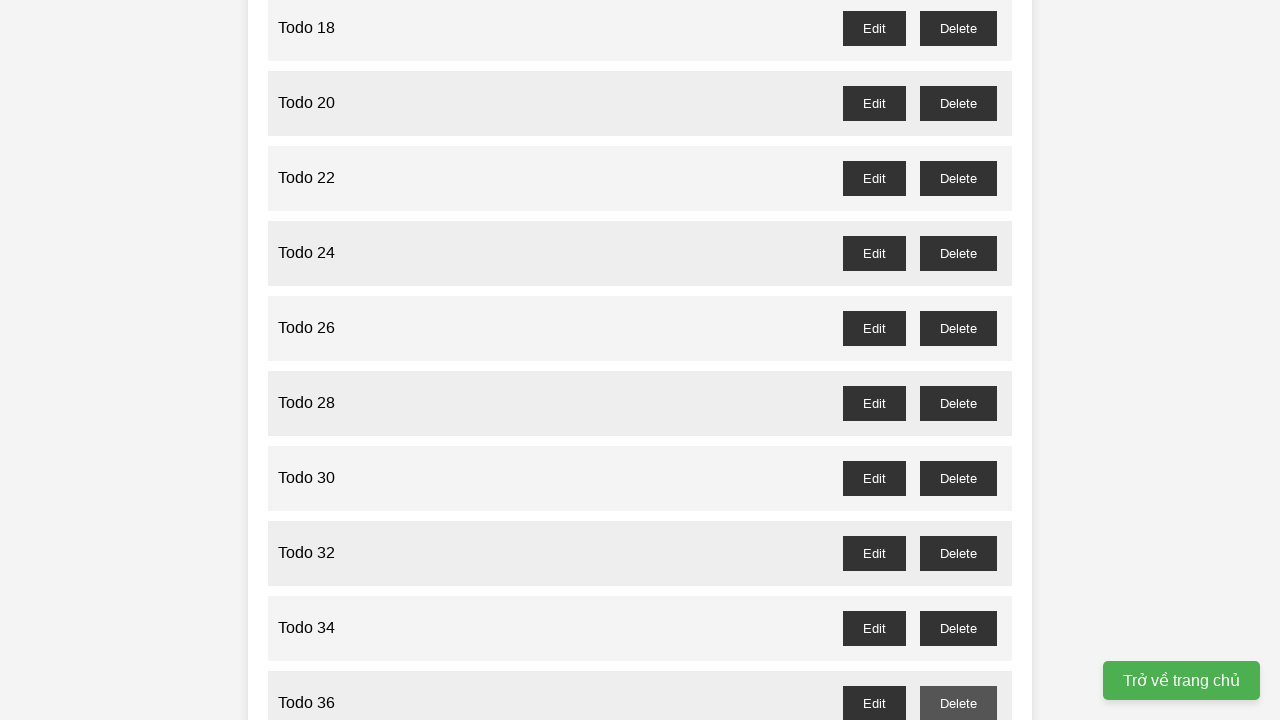

Clicked delete button for odd-numbered todo 'Todo 37' at (958, 360) on //li[span[text()="Todo 37"]]//button[text()= "Delete"]
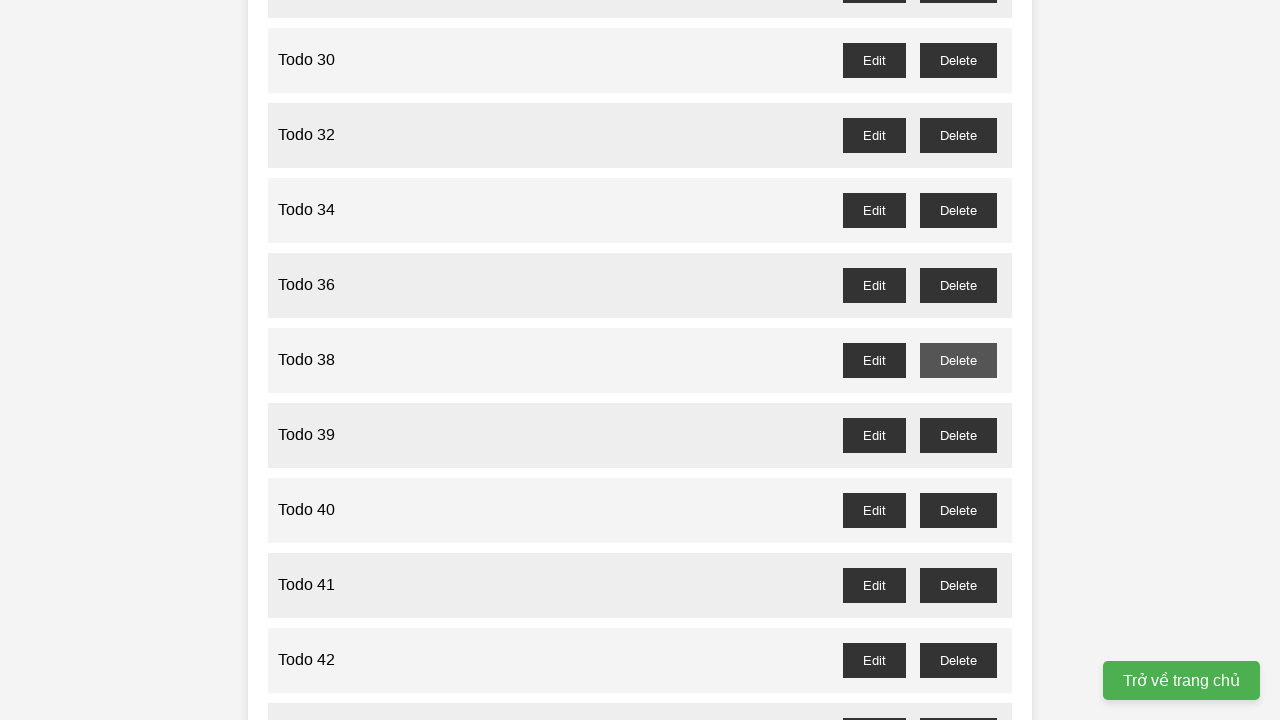

Clicked delete button for odd-numbered todo 'Todo 39' at (958, 435) on //li[span[text()="Todo 39"]]//button[text()= "Delete"]
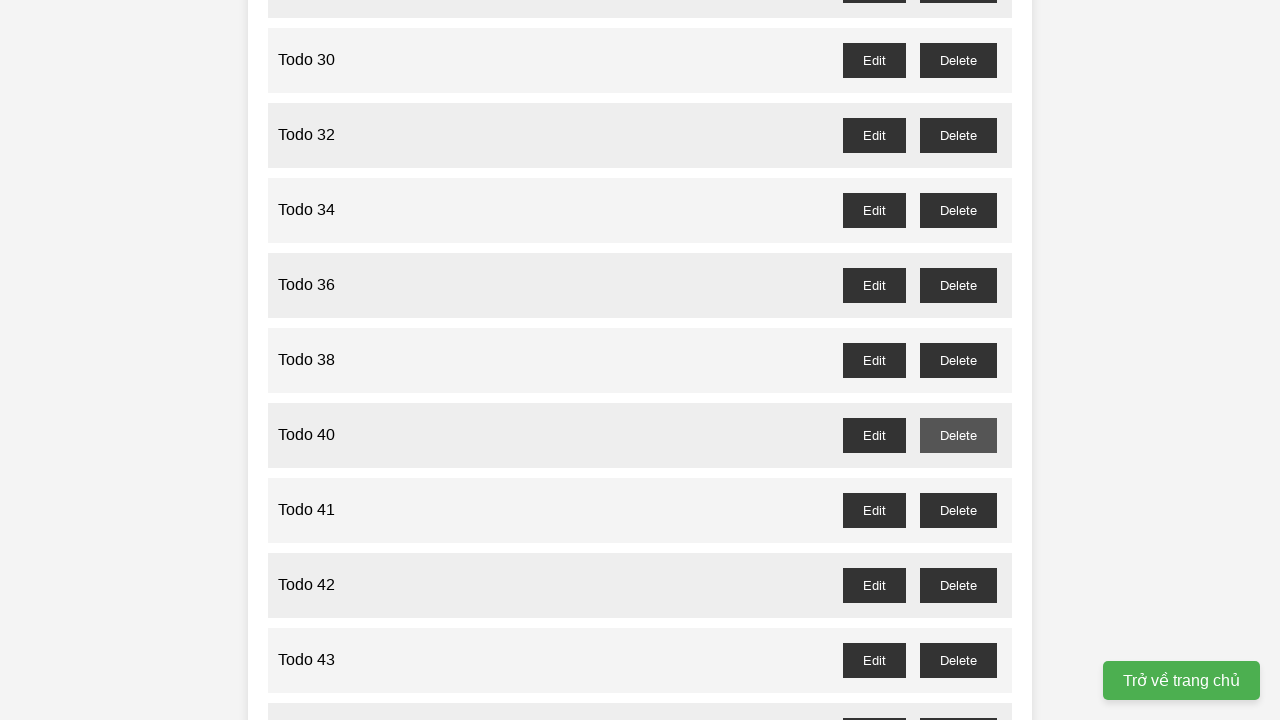

Clicked delete button for odd-numbered todo 'Todo 41' at (958, 510) on //li[span[text()="Todo 41"]]//button[text()= "Delete"]
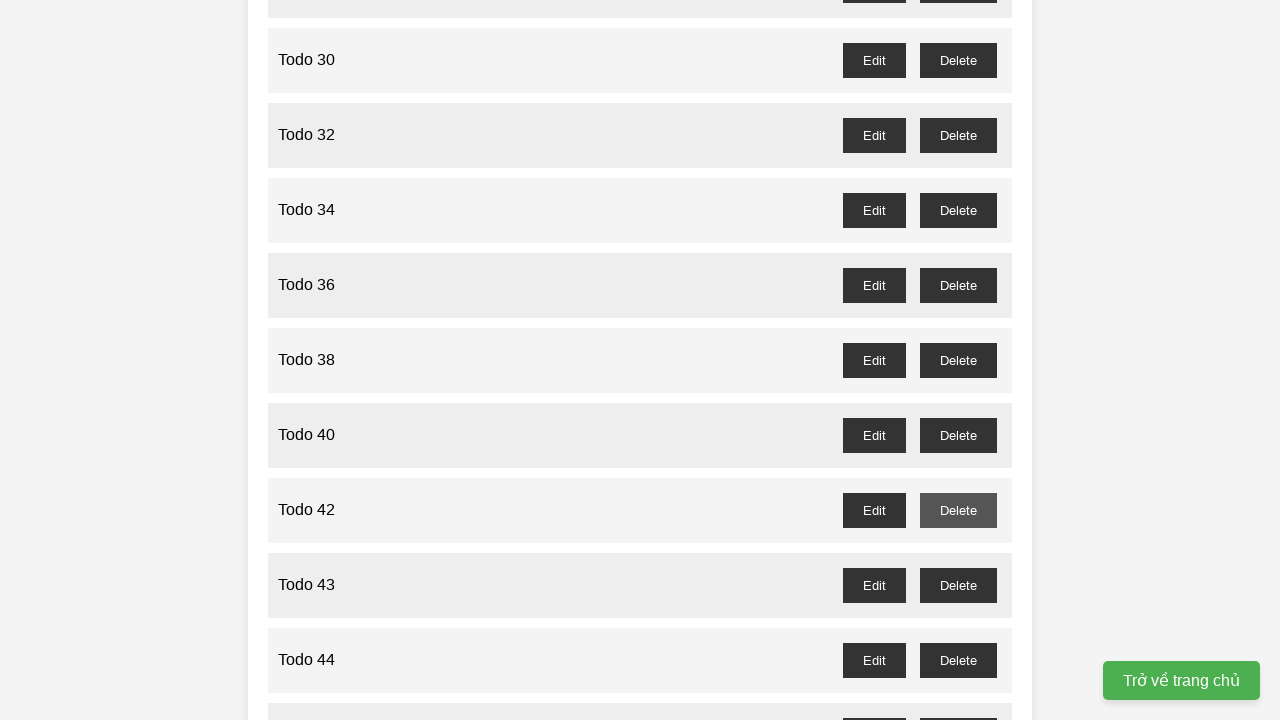

Clicked delete button for odd-numbered todo 'Todo 43' at (958, 585) on //li[span[text()="Todo 43"]]//button[text()= "Delete"]
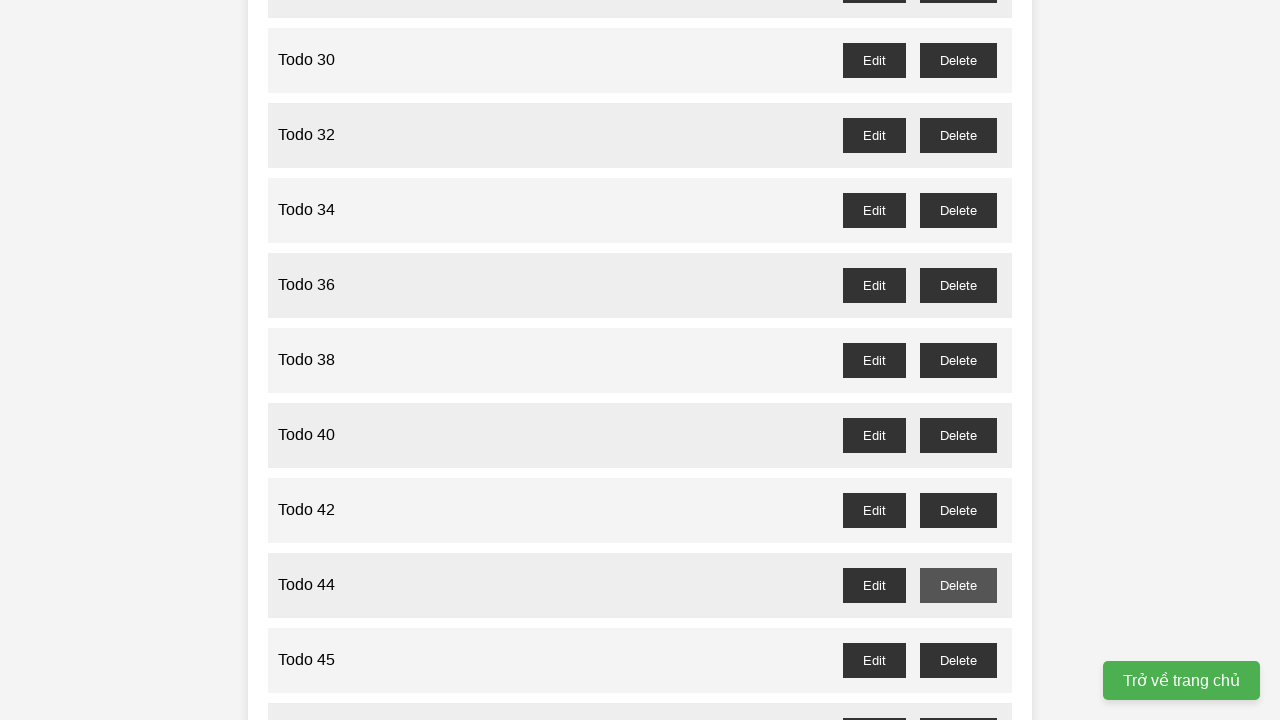

Clicked delete button for odd-numbered todo 'Todo 45' at (958, 660) on //li[span[text()="Todo 45"]]//button[text()= "Delete"]
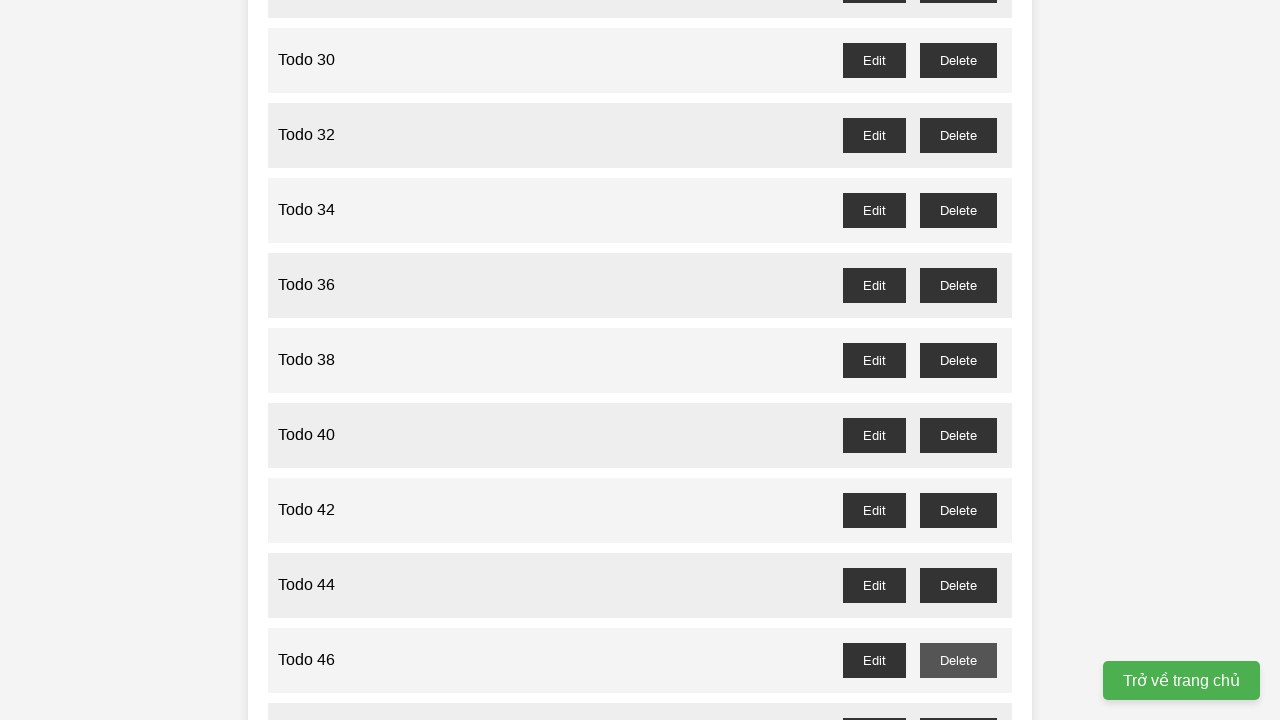

Clicked delete button for odd-numbered todo 'Todo 47' at (958, 703) on //li[span[text()="Todo 47"]]//button[text()= "Delete"]
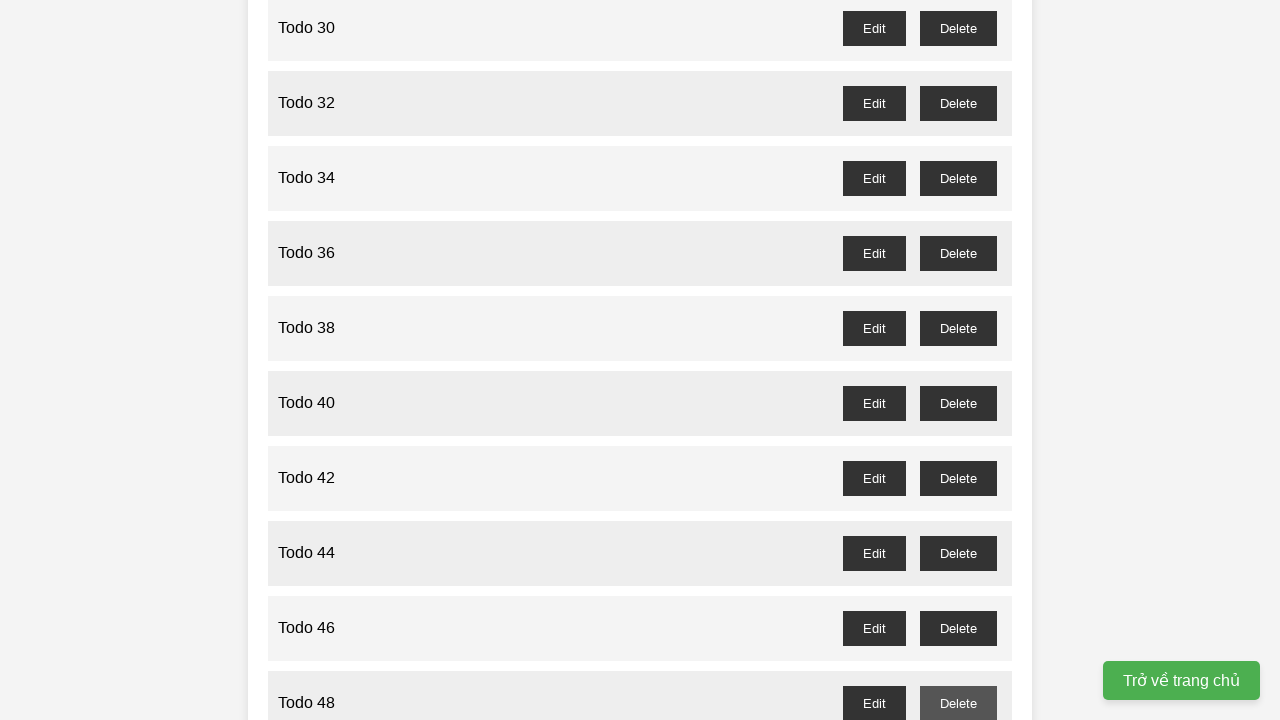

Clicked delete button for odd-numbered todo 'Todo 49' at (958, 360) on //li[span[text()="Todo 49"]]//button[text()= "Delete"]
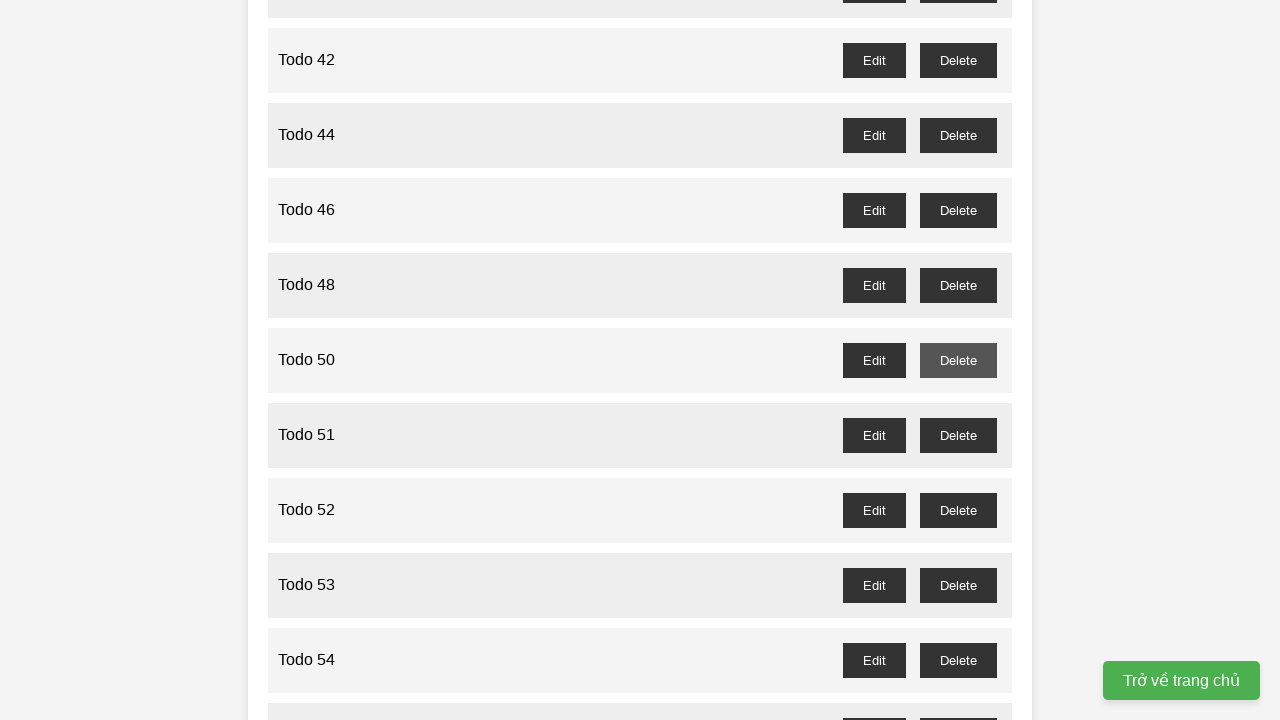

Clicked delete button for odd-numbered todo 'Todo 51' at (958, 435) on //li[span[text()="Todo 51"]]//button[text()= "Delete"]
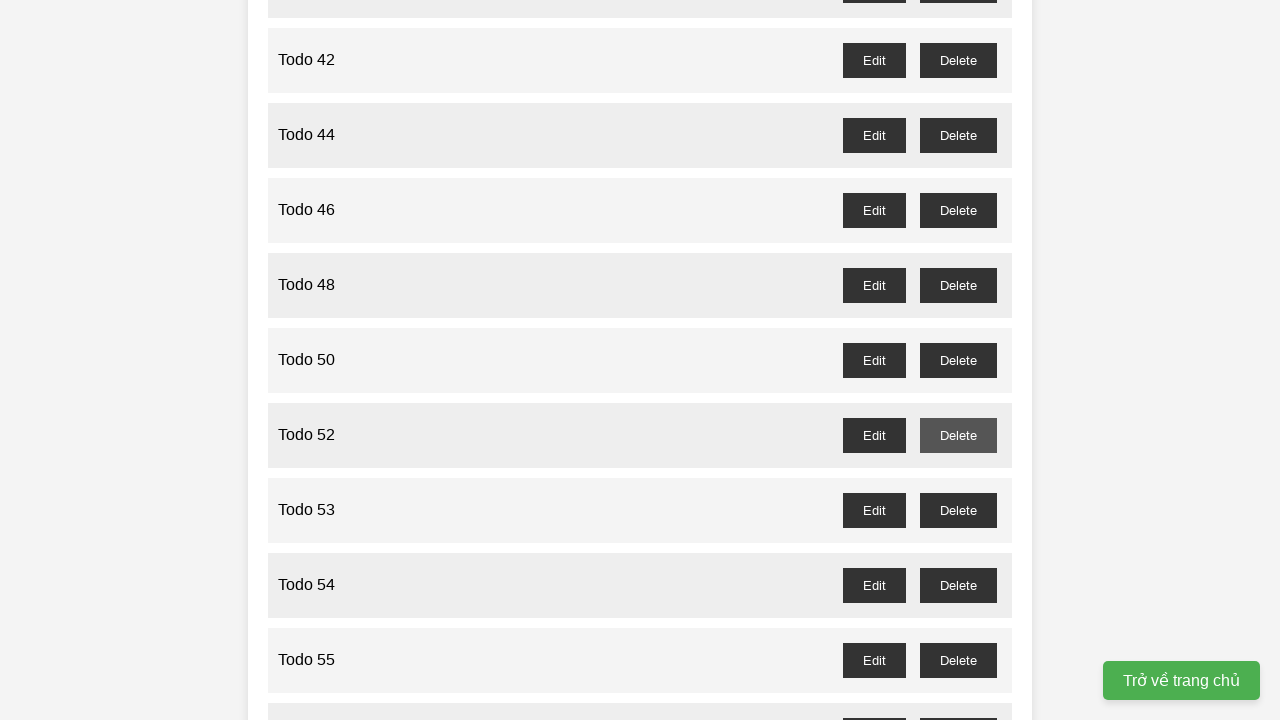

Clicked delete button for odd-numbered todo 'Todo 53' at (958, 510) on //li[span[text()="Todo 53"]]//button[text()= "Delete"]
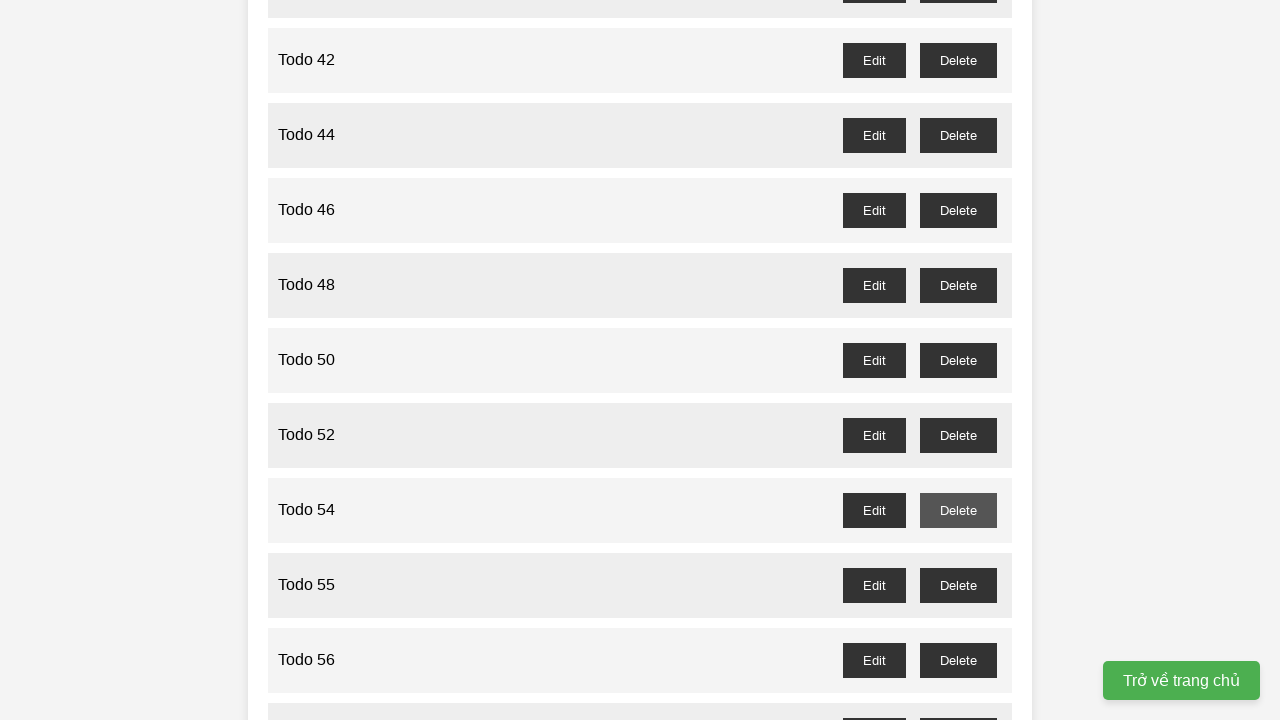

Clicked delete button for odd-numbered todo 'Todo 55' at (958, 585) on //li[span[text()="Todo 55"]]//button[text()= "Delete"]
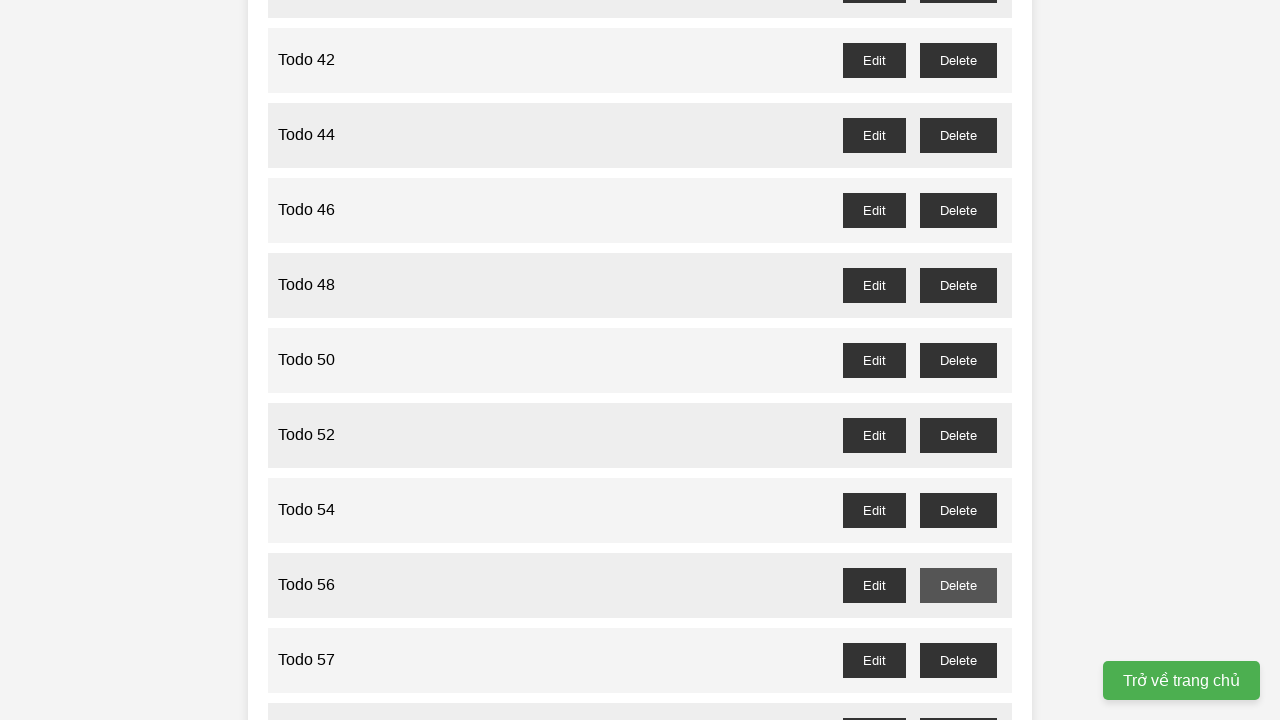

Clicked delete button for odd-numbered todo 'Todo 57' at (958, 660) on //li[span[text()="Todo 57"]]//button[text()= "Delete"]
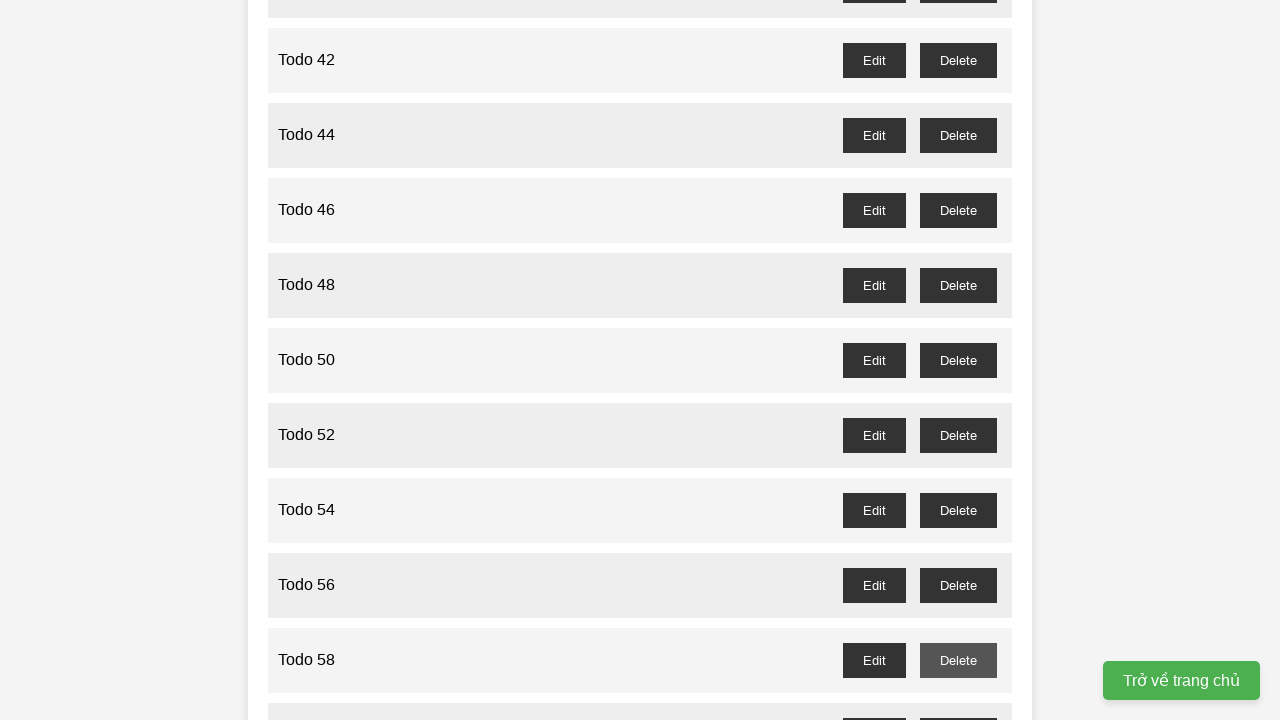

Clicked delete button for odd-numbered todo 'Todo 59' at (958, 703) on //li[span[text()="Todo 59"]]//button[text()= "Delete"]
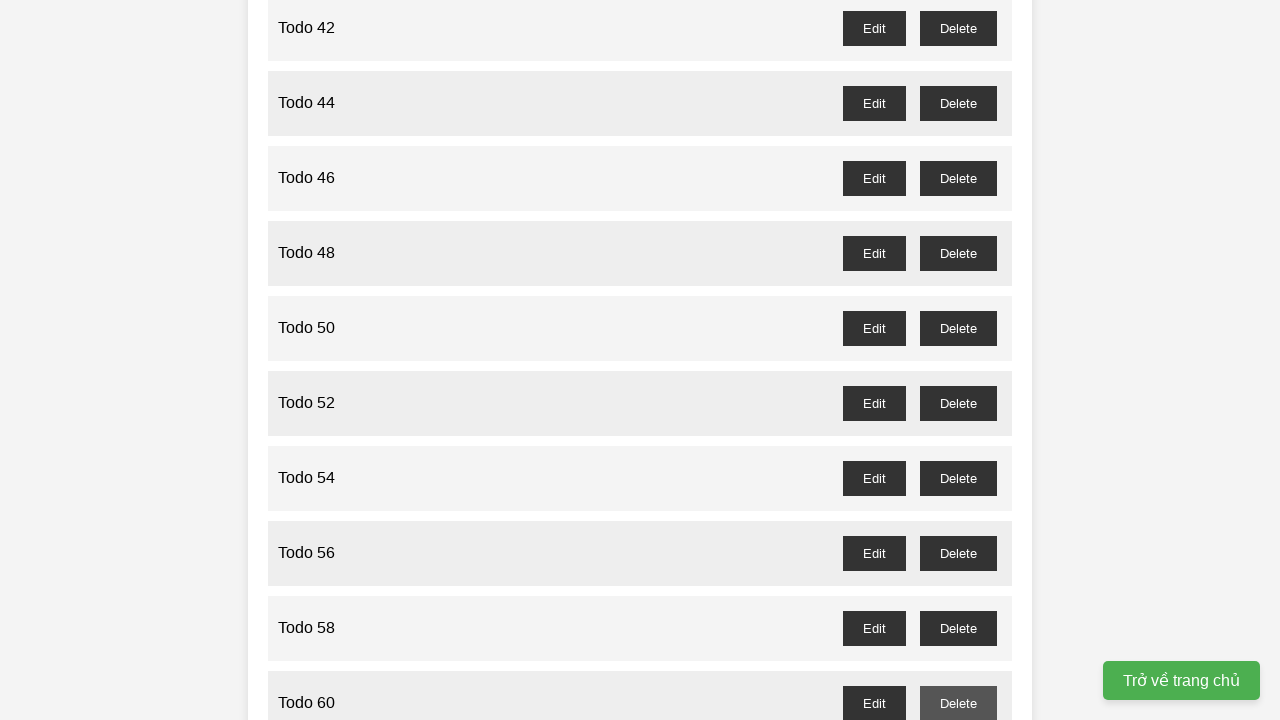

Clicked delete button for odd-numbered todo 'Todo 61' at (958, 360) on //li[span[text()="Todo 61"]]//button[text()= "Delete"]
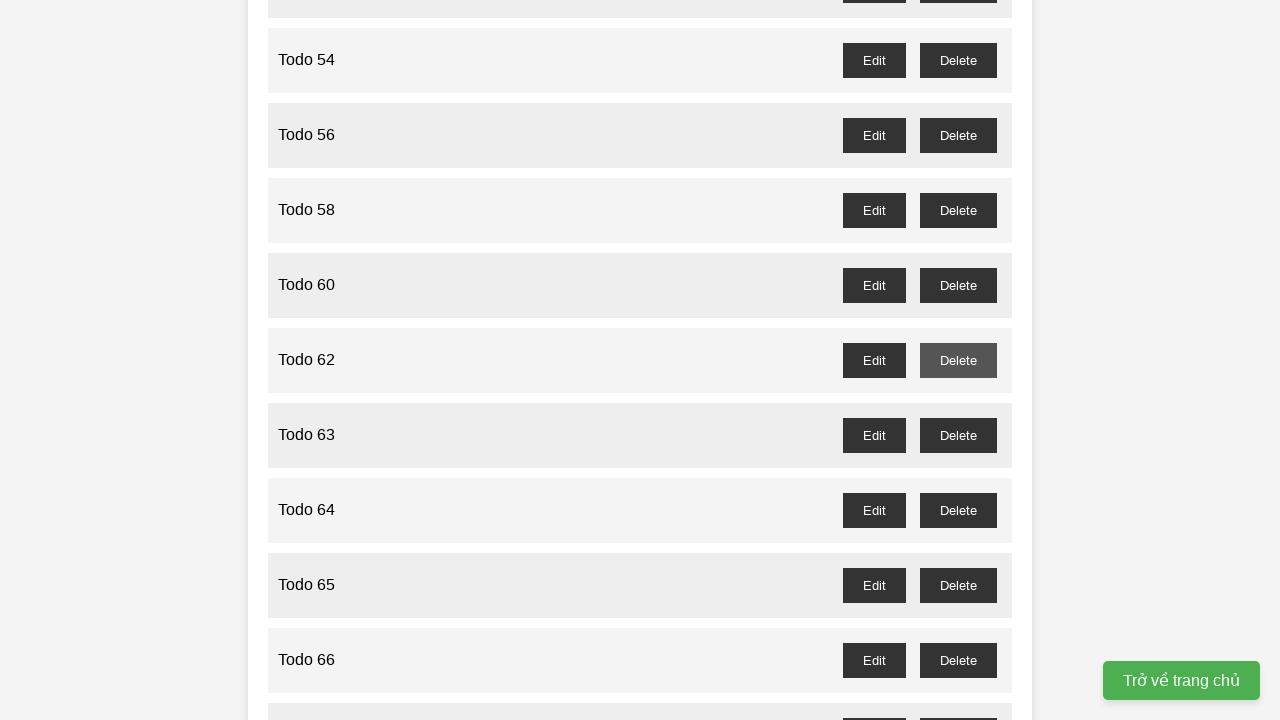

Clicked delete button for odd-numbered todo 'Todo 63' at (958, 435) on //li[span[text()="Todo 63"]]//button[text()= "Delete"]
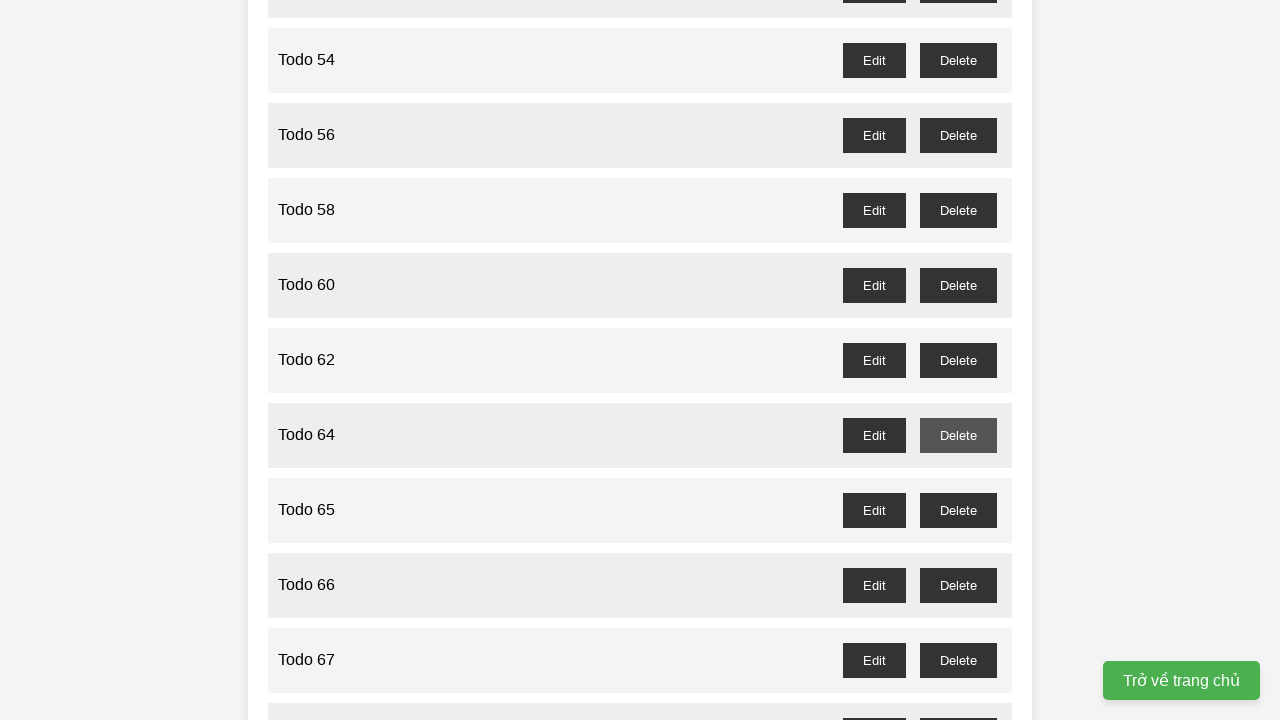

Clicked delete button for odd-numbered todo 'Todo 65' at (958, 510) on //li[span[text()="Todo 65"]]//button[text()= "Delete"]
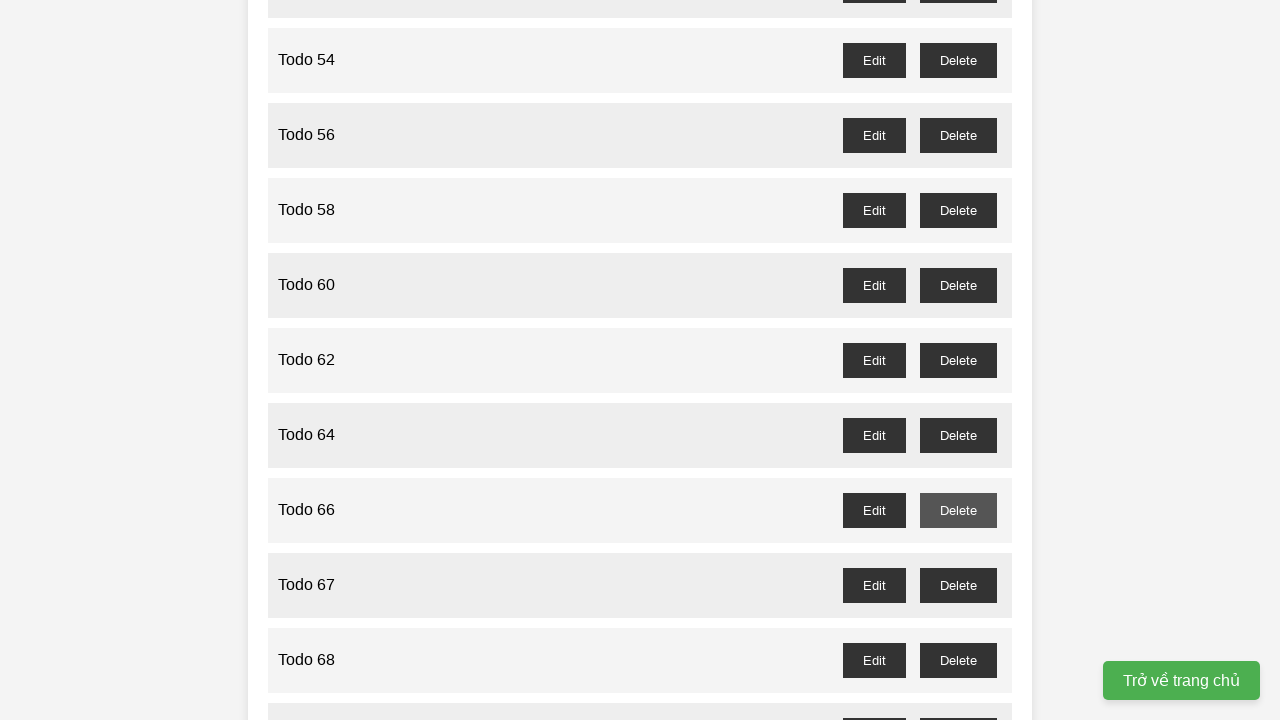

Clicked delete button for odd-numbered todo 'Todo 67' at (958, 585) on //li[span[text()="Todo 67"]]//button[text()= "Delete"]
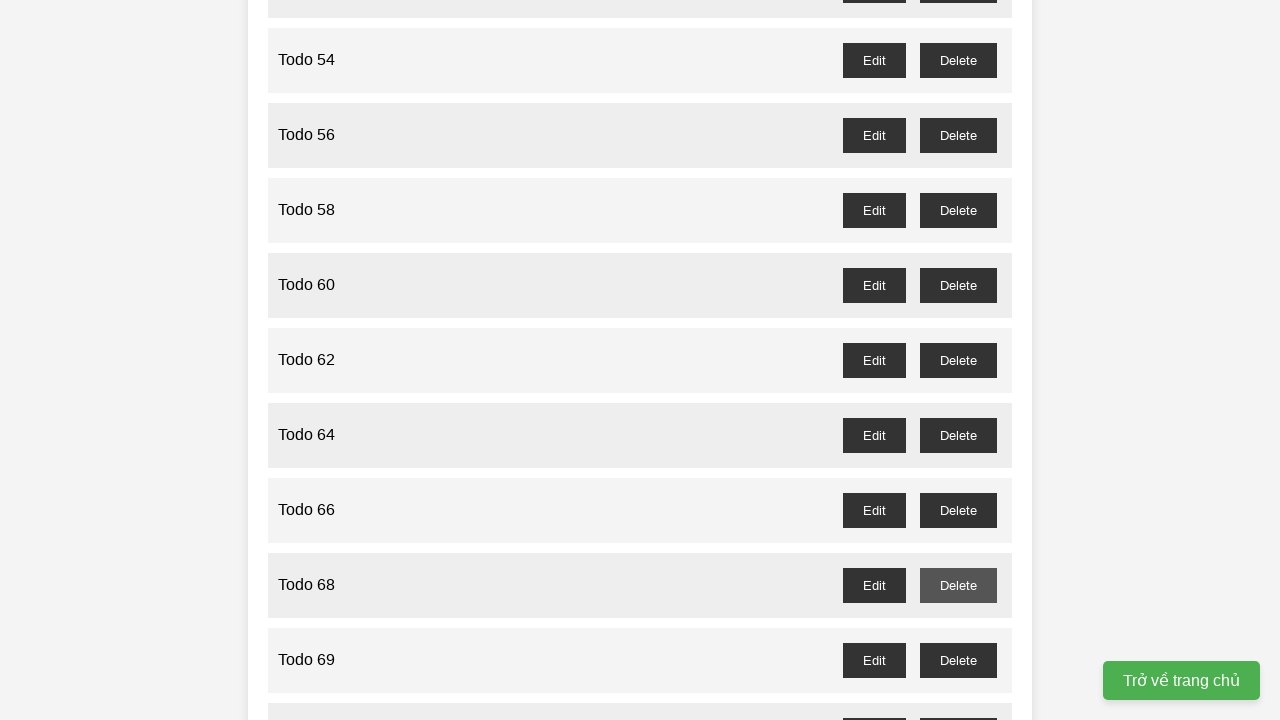

Clicked delete button for odd-numbered todo 'Todo 69' at (958, 660) on //li[span[text()="Todo 69"]]//button[text()= "Delete"]
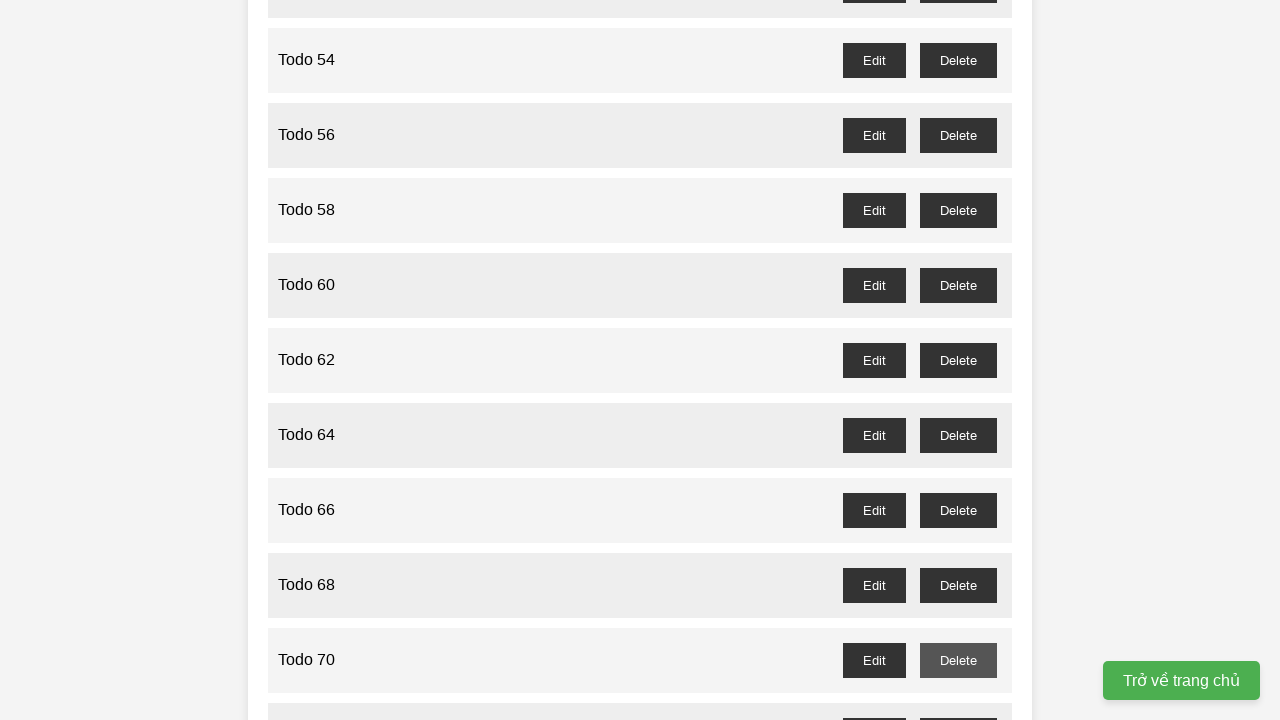

Clicked delete button for odd-numbered todo 'Todo 71' at (958, 703) on //li[span[text()="Todo 71"]]//button[text()= "Delete"]
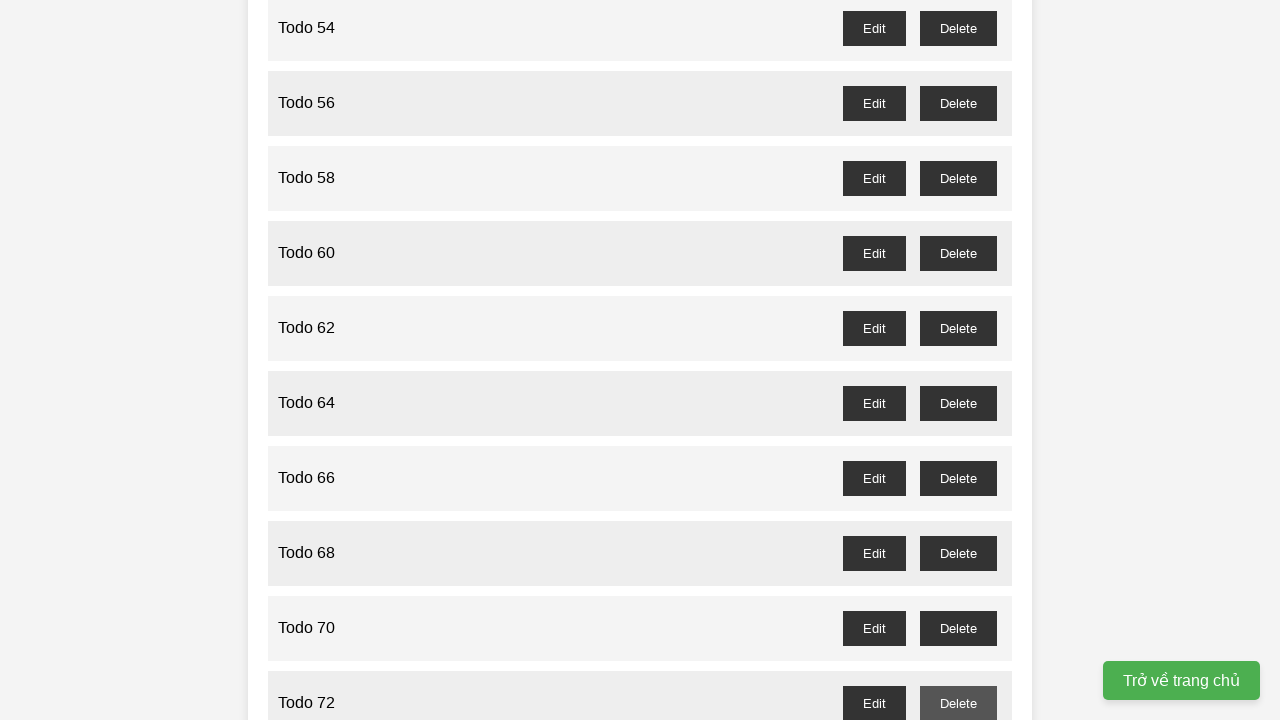

Clicked delete button for odd-numbered todo 'Todo 73' at (958, 360) on //li[span[text()="Todo 73"]]//button[text()= "Delete"]
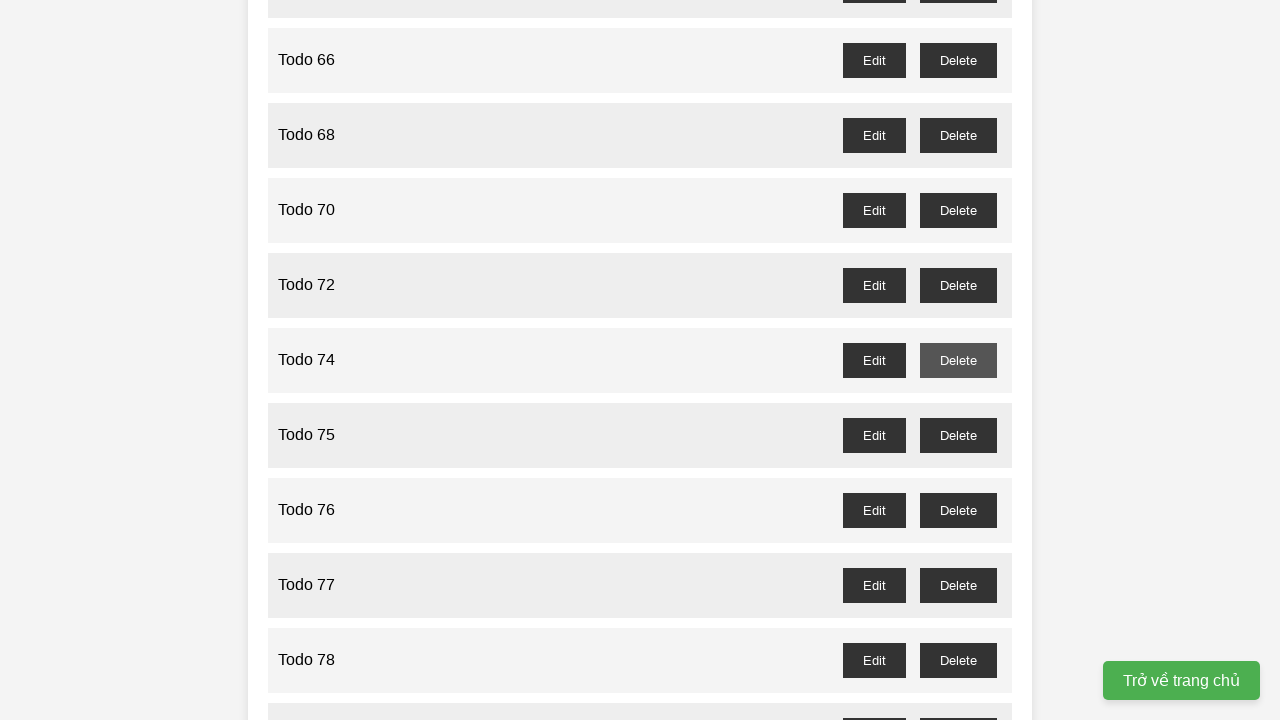

Clicked delete button for odd-numbered todo 'Todo 75' at (958, 435) on //li[span[text()="Todo 75"]]//button[text()= "Delete"]
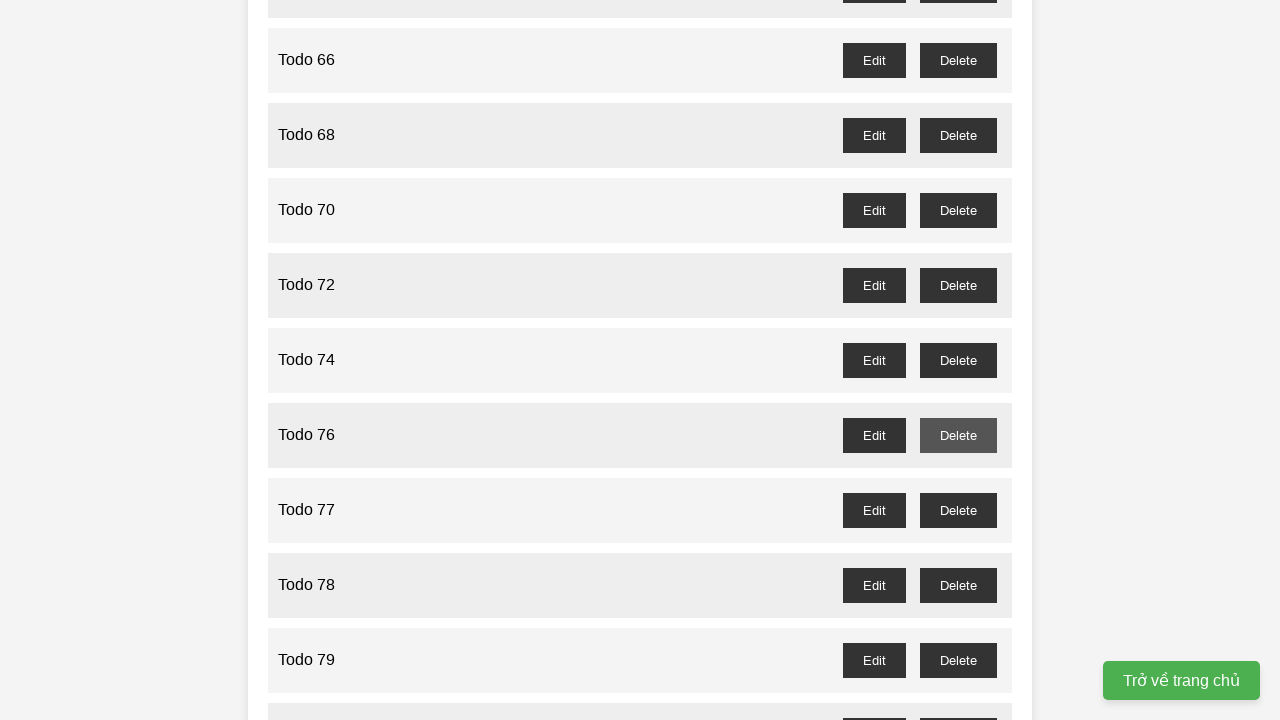

Clicked delete button for odd-numbered todo 'Todo 77' at (958, 510) on //li[span[text()="Todo 77"]]//button[text()= "Delete"]
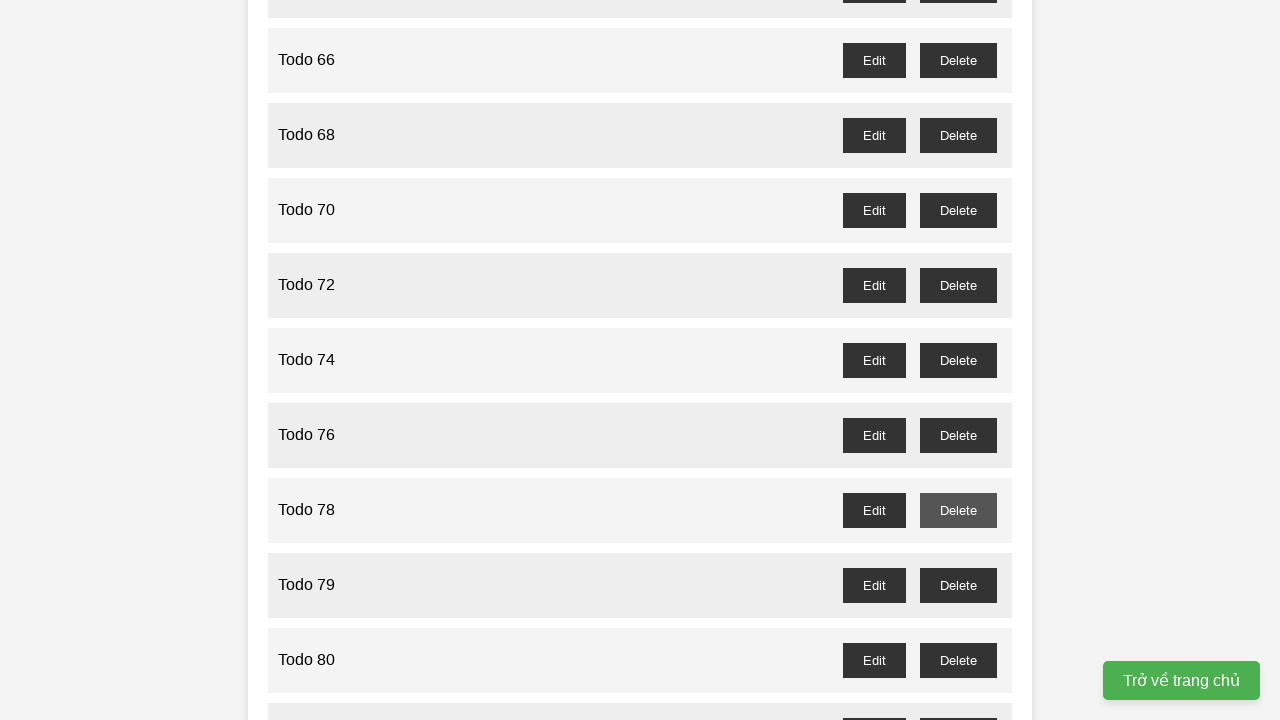

Clicked delete button for odd-numbered todo 'Todo 79' at (958, 585) on //li[span[text()="Todo 79"]]//button[text()= "Delete"]
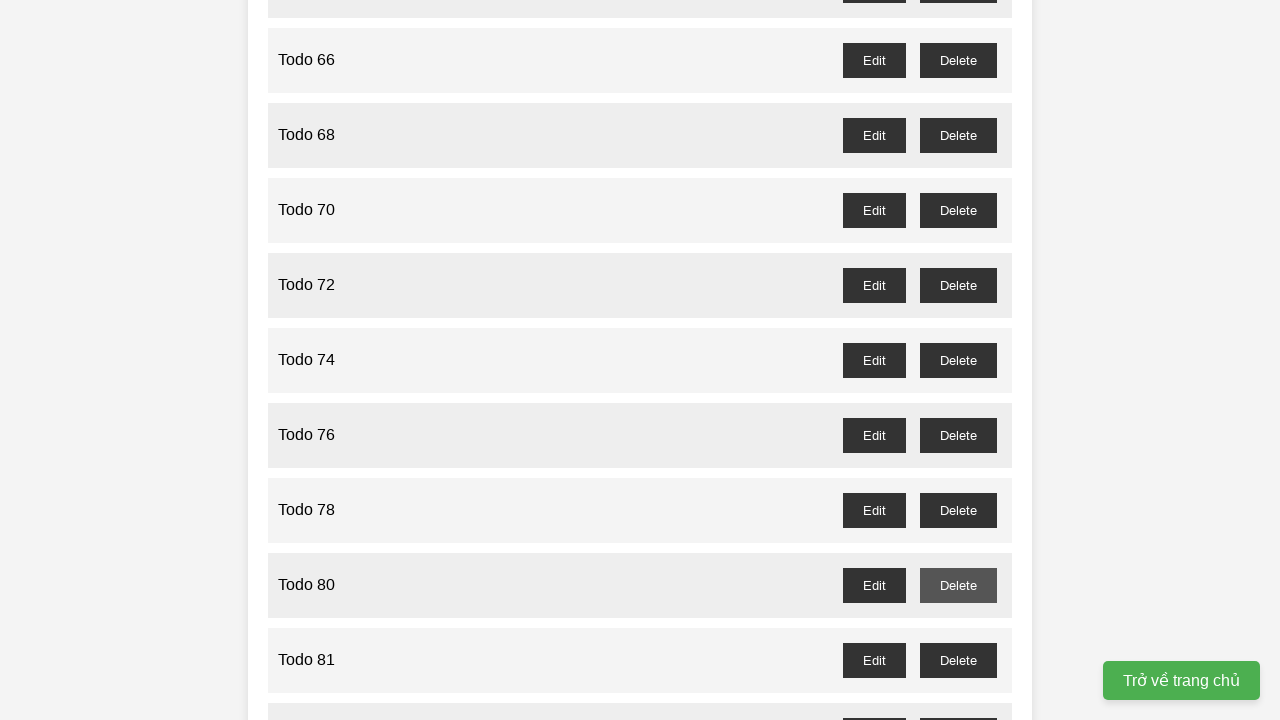

Clicked delete button for odd-numbered todo 'Todo 81' at (958, 660) on //li[span[text()="Todo 81"]]//button[text()= "Delete"]
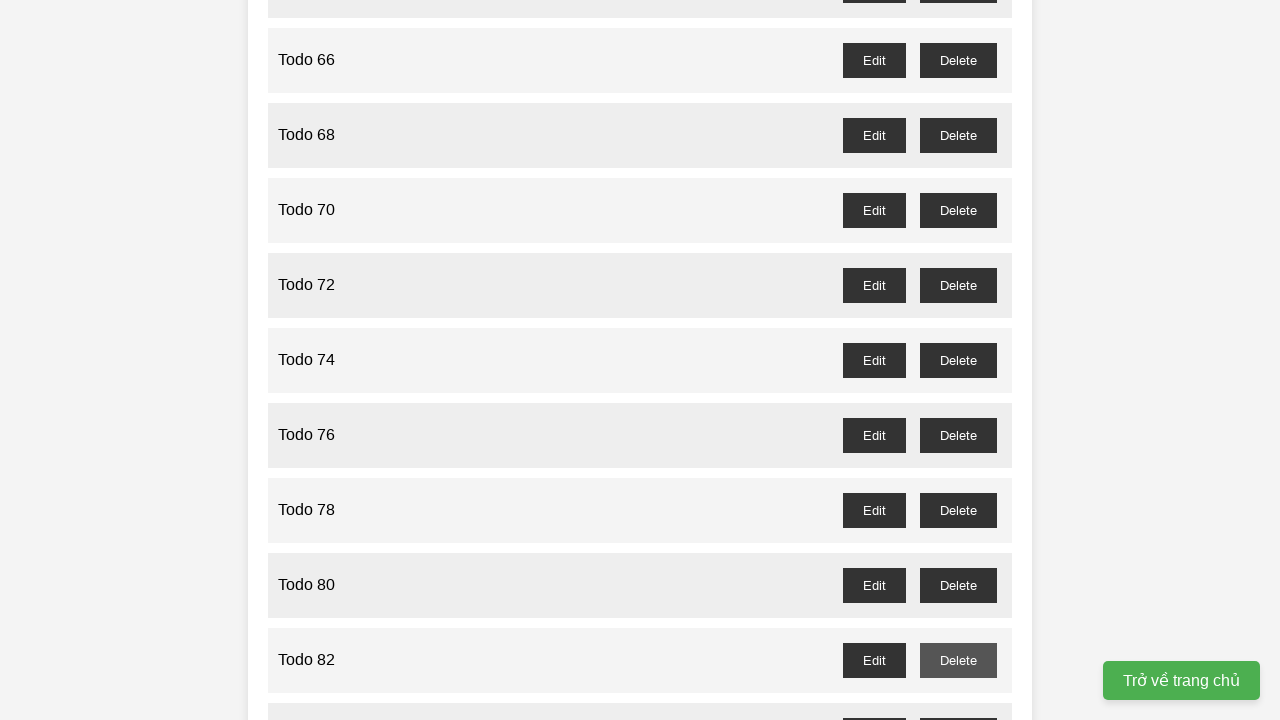

Clicked delete button for odd-numbered todo 'Todo 83' at (958, 703) on //li[span[text()="Todo 83"]]//button[text()= "Delete"]
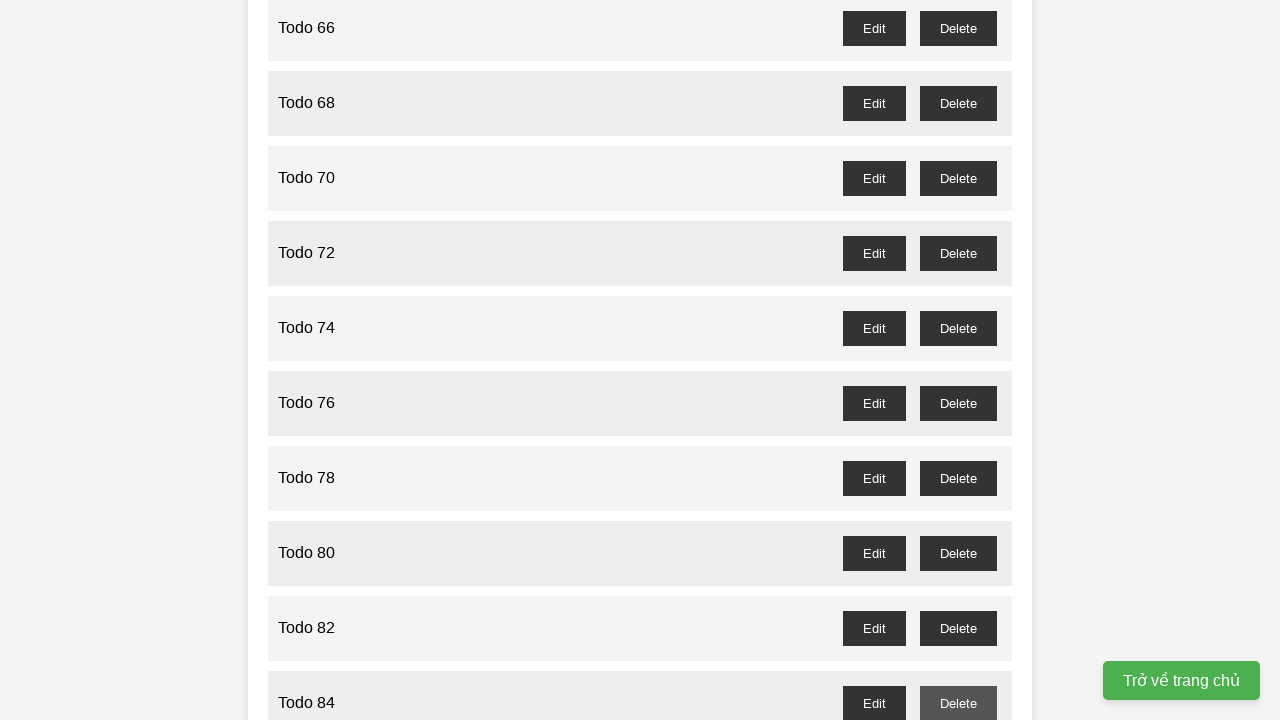

Clicked delete button for odd-numbered todo 'Todo 85' at (958, 360) on //li[span[text()="Todo 85"]]//button[text()= "Delete"]
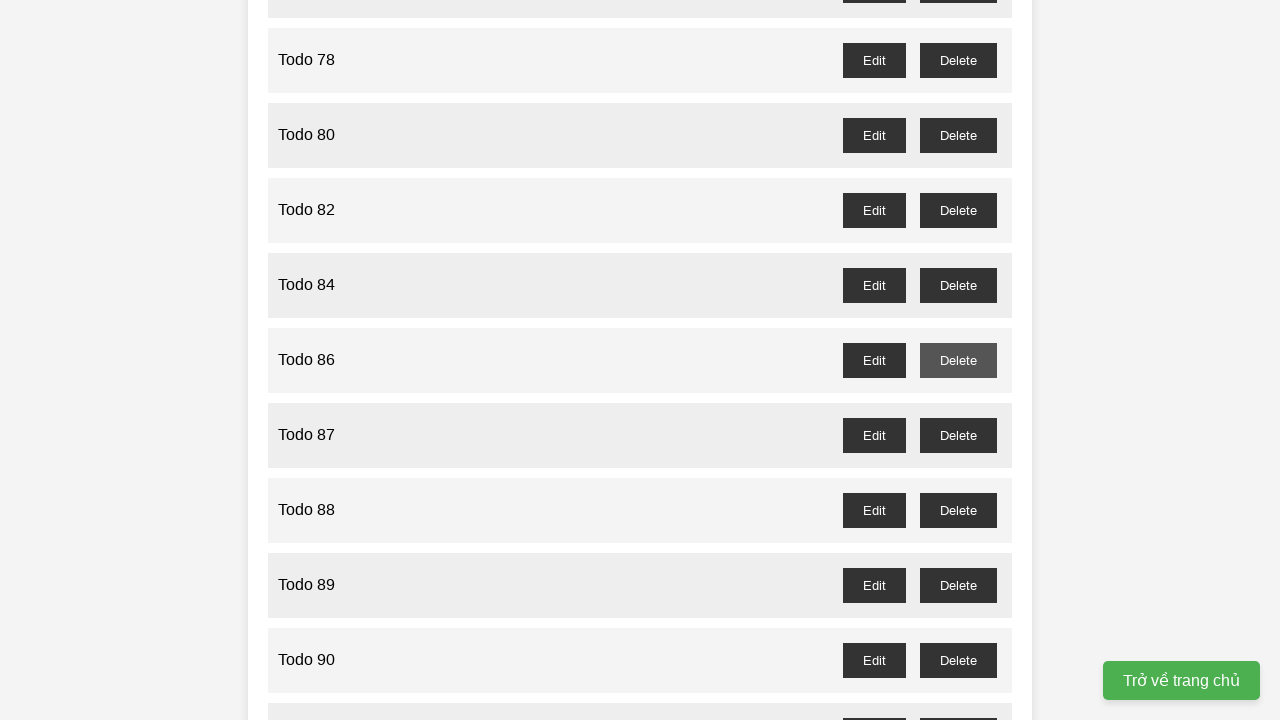

Clicked delete button for odd-numbered todo 'Todo 87' at (958, 435) on //li[span[text()="Todo 87"]]//button[text()= "Delete"]
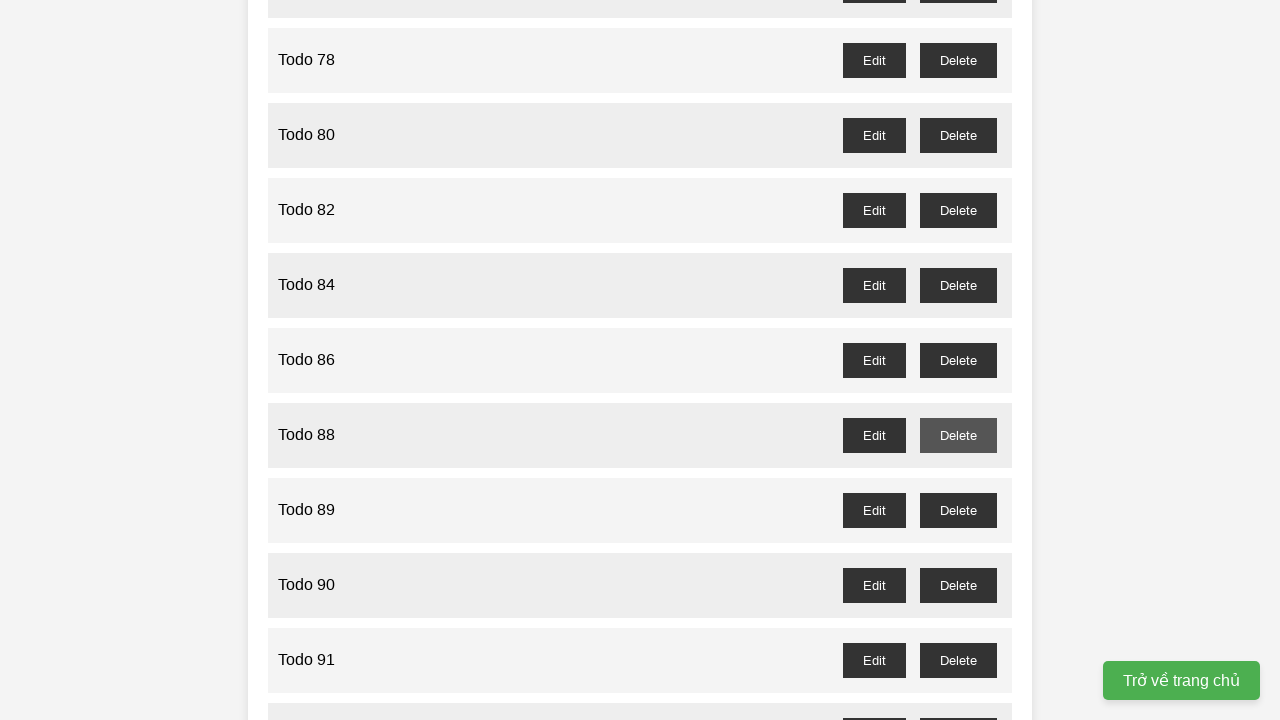

Clicked delete button for odd-numbered todo 'Todo 89' at (958, 510) on //li[span[text()="Todo 89"]]//button[text()= "Delete"]
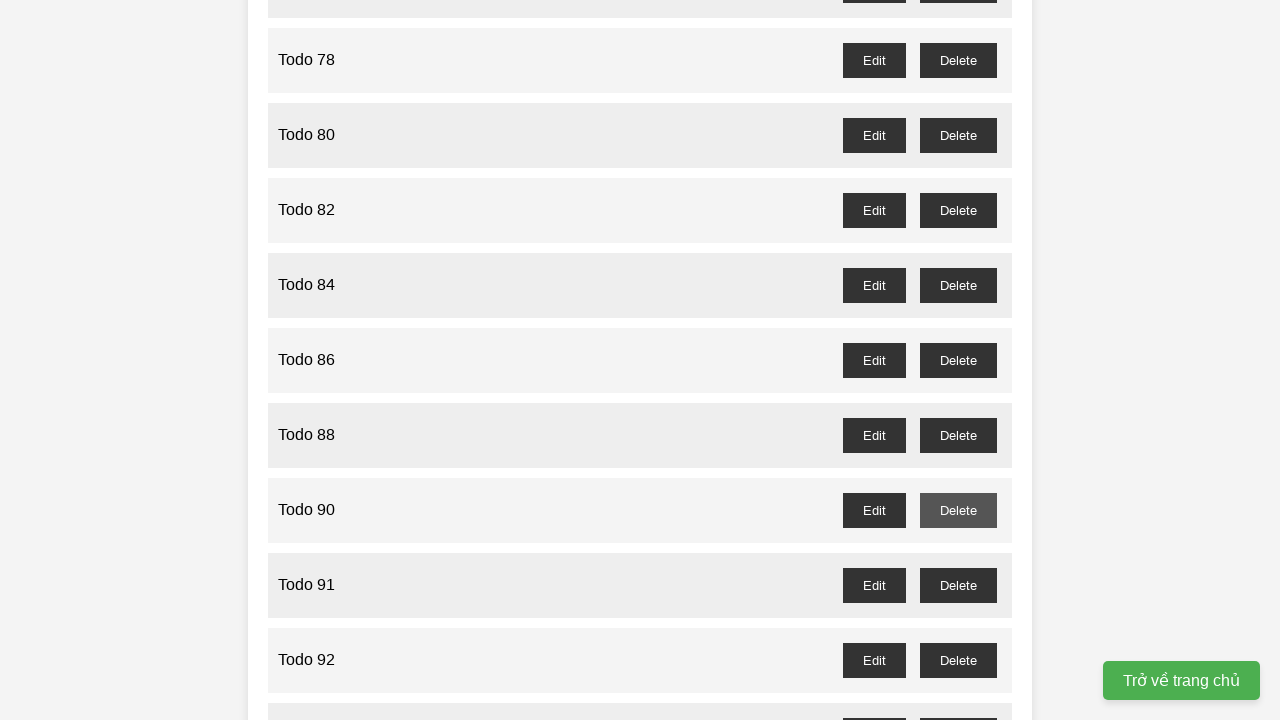

Clicked delete button for odd-numbered todo 'Todo 91' at (958, 585) on //li[span[text()="Todo 91"]]//button[text()= "Delete"]
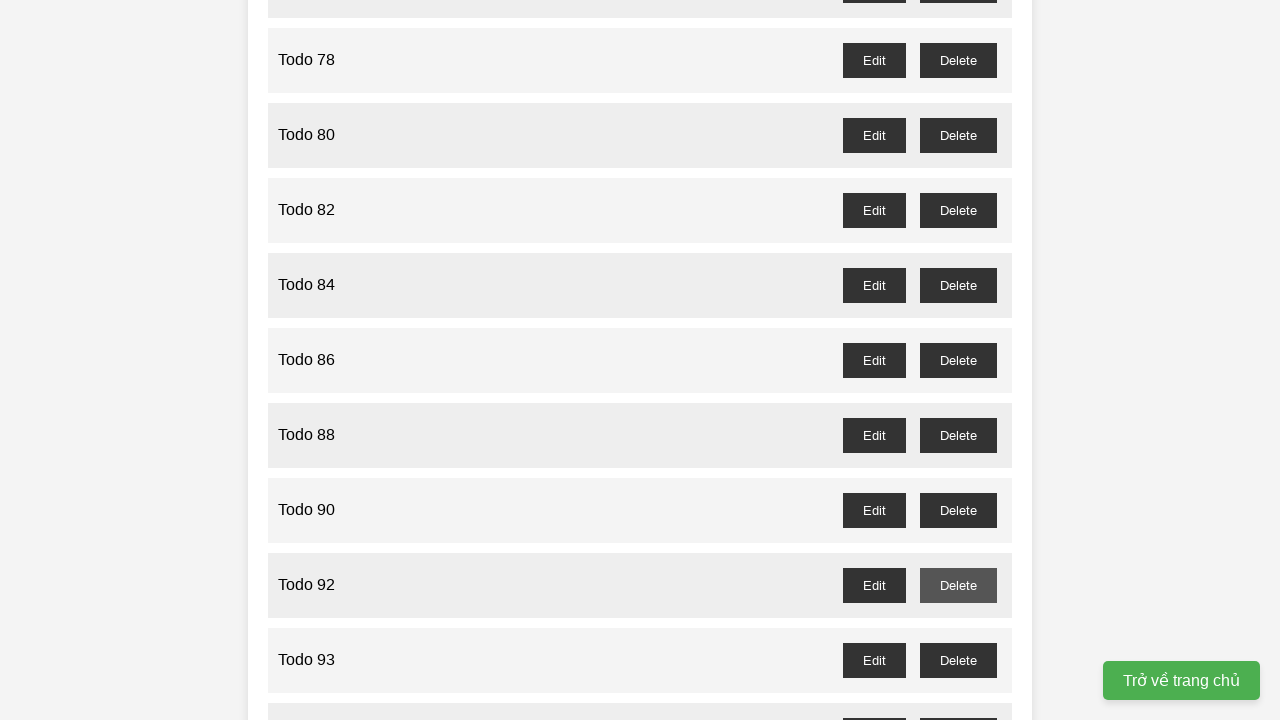

Clicked delete button for odd-numbered todo 'Todo 93' at (958, 660) on //li[span[text()="Todo 93"]]//button[text()= "Delete"]
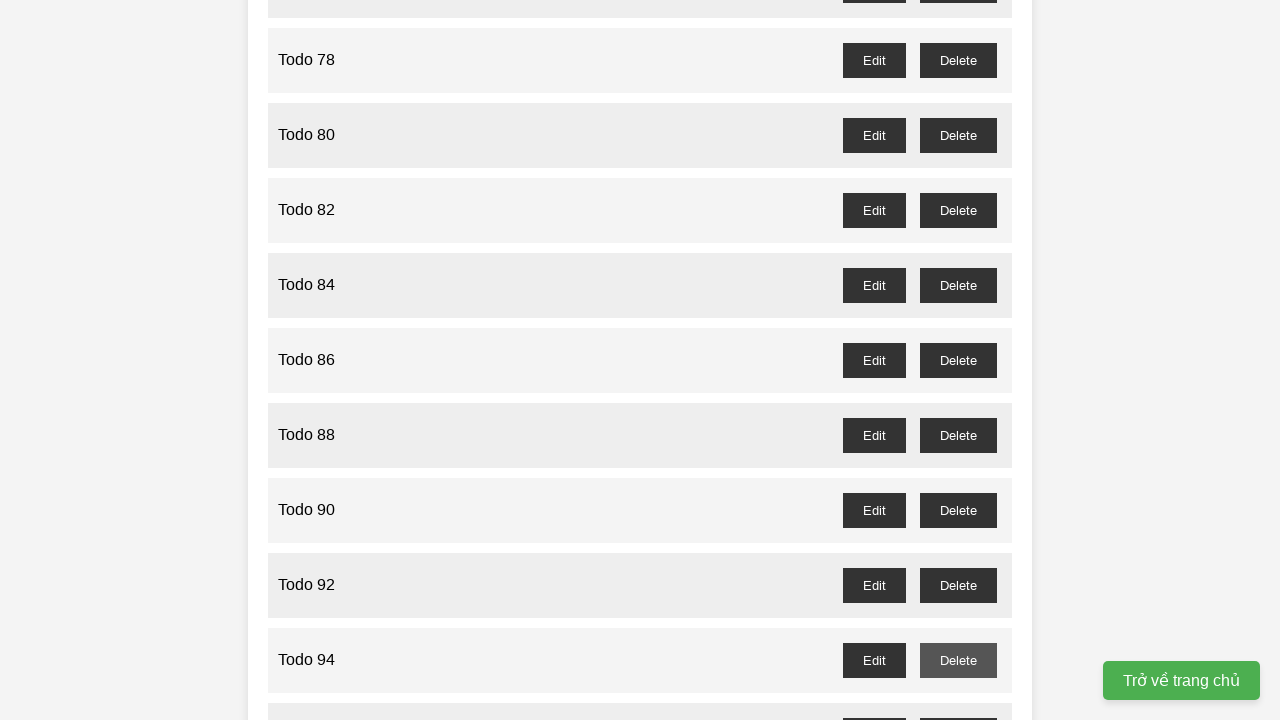

Clicked delete button for odd-numbered todo 'Todo 95' at (958, 703) on //li[span[text()="Todo 95"]]//button[text()= "Delete"]
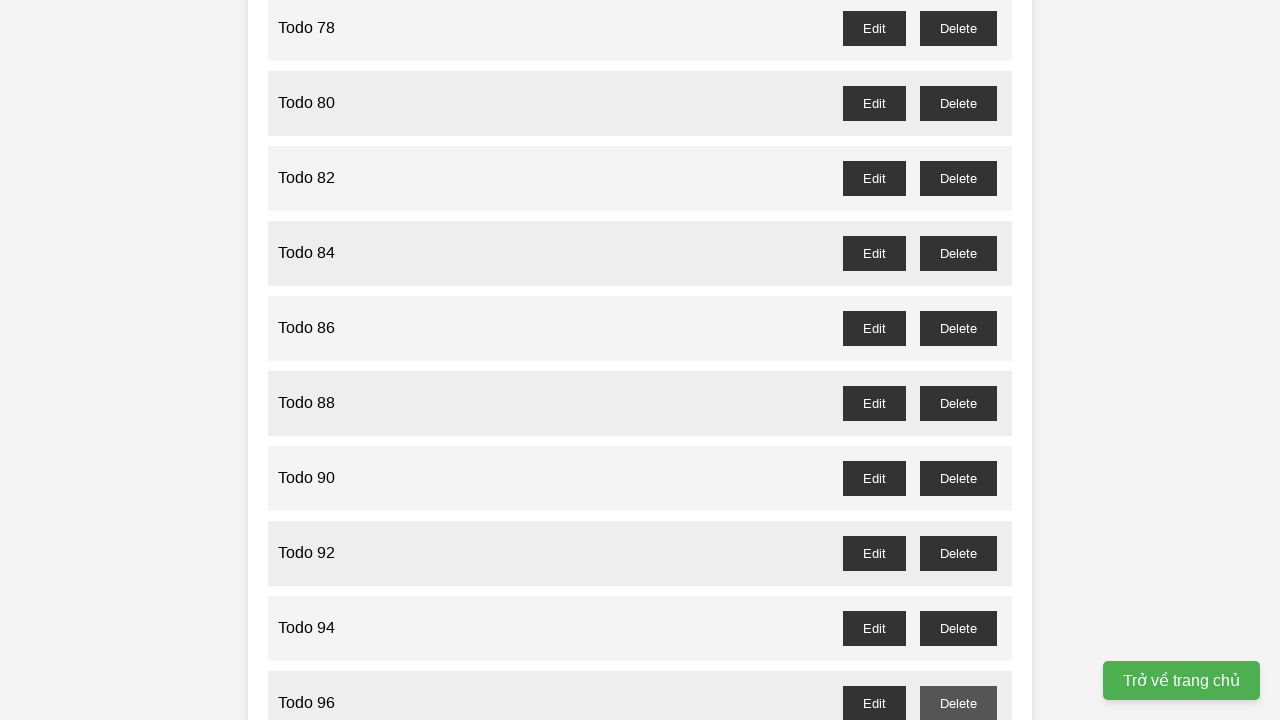

Clicked delete button for odd-numbered todo 'Todo 97' at (958, 406) on //li[span[text()="Todo 97"]]//button[text()= "Delete"]
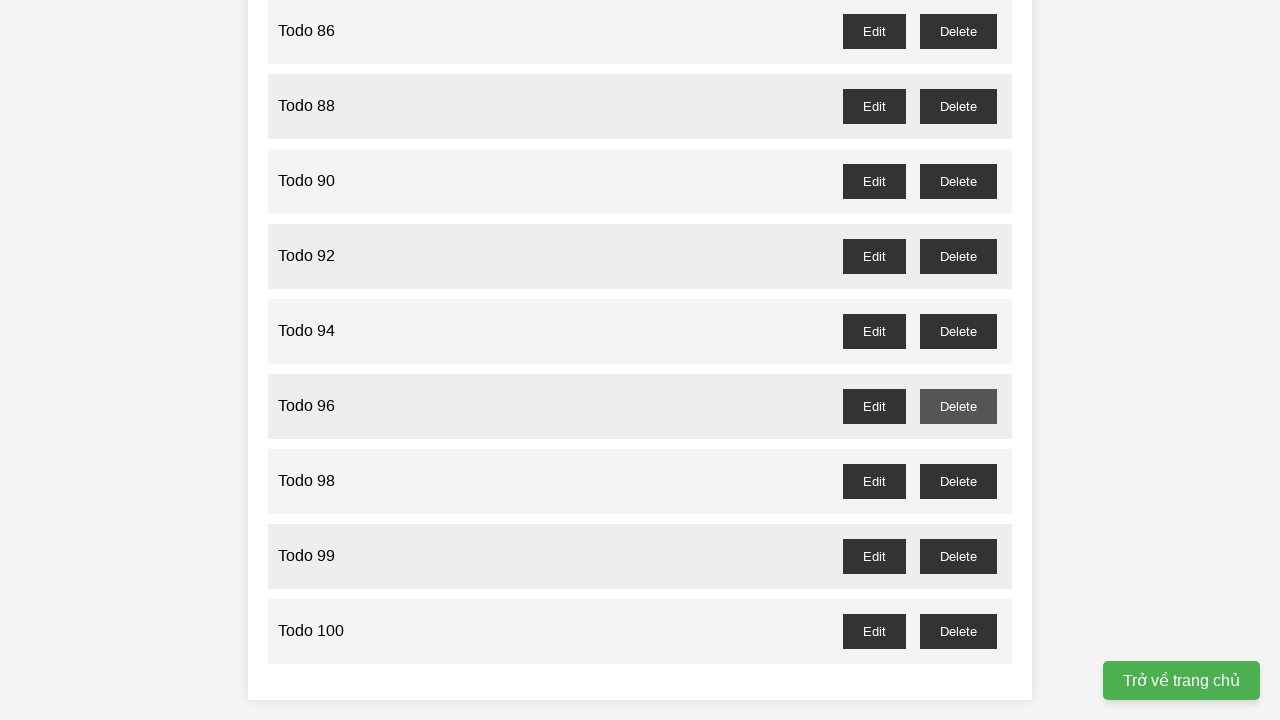

Clicked delete button for odd-numbered todo 'Todo 99' at (958, 556) on //li[span[text()="Todo 99"]]//button[text()= "Delete"]
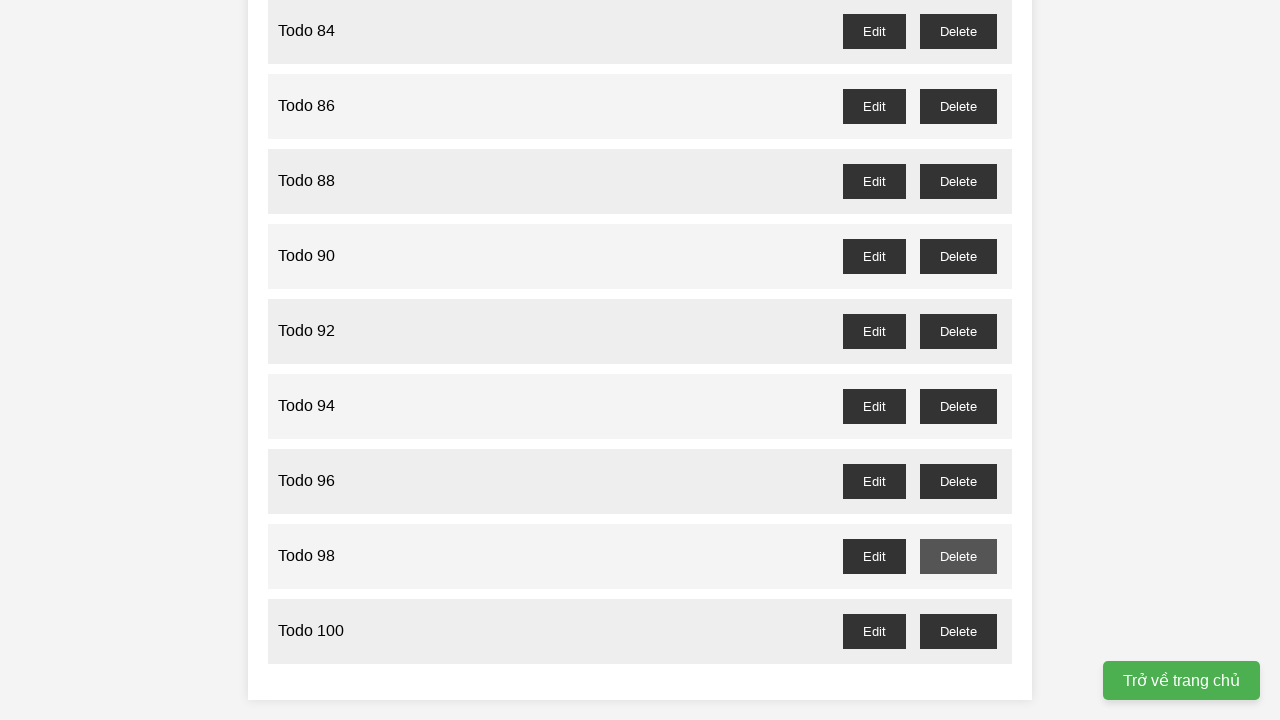

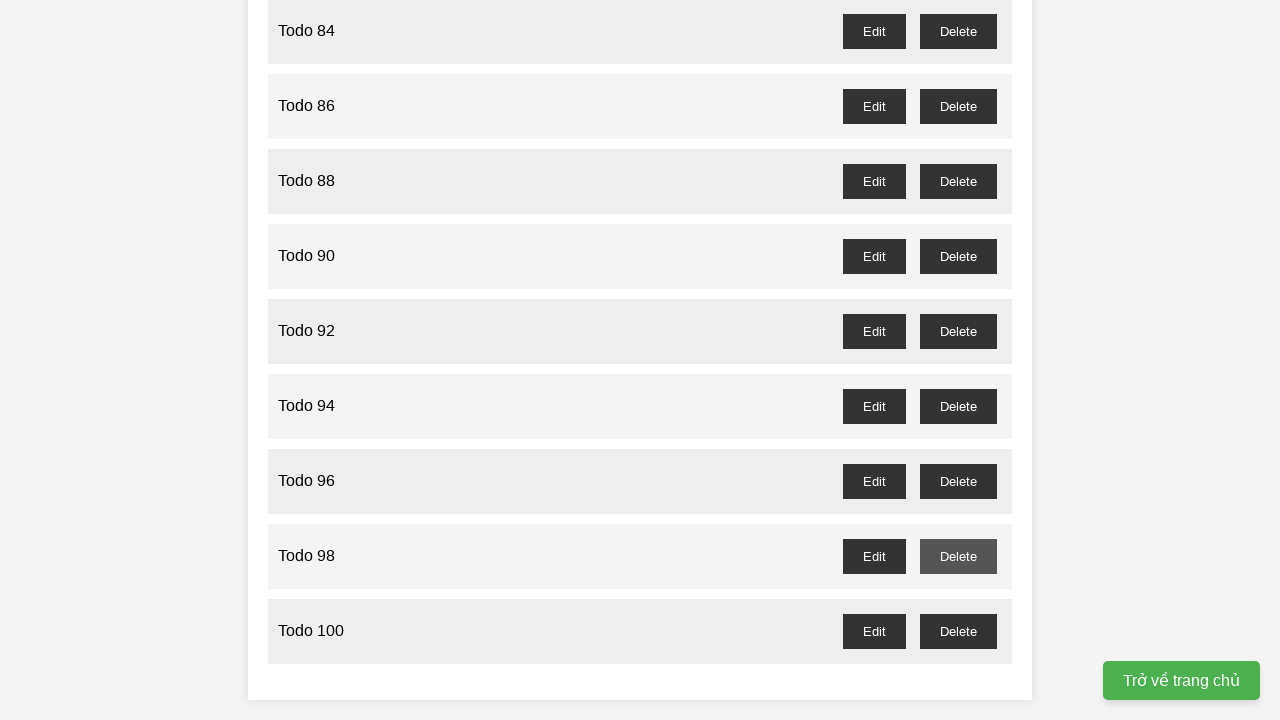